Tests that the first 100 articles on Hacker News "newest" page are sorted chronologically by verifying each article's timestamp is greater than or equal to the next article's timestamp, clicking "More" to load additional pages as needed.

Starting URL: https://news.ycombinator.com/newest

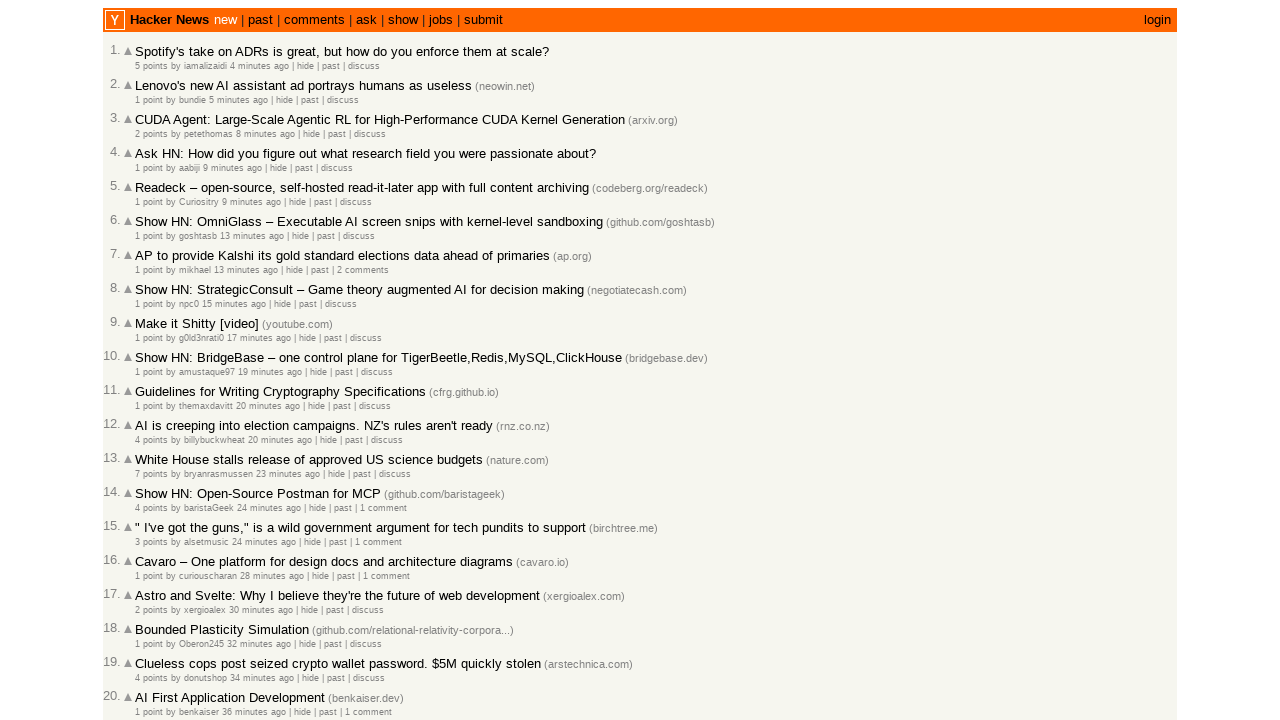

Waited for article rows to load on Hacker News newest page
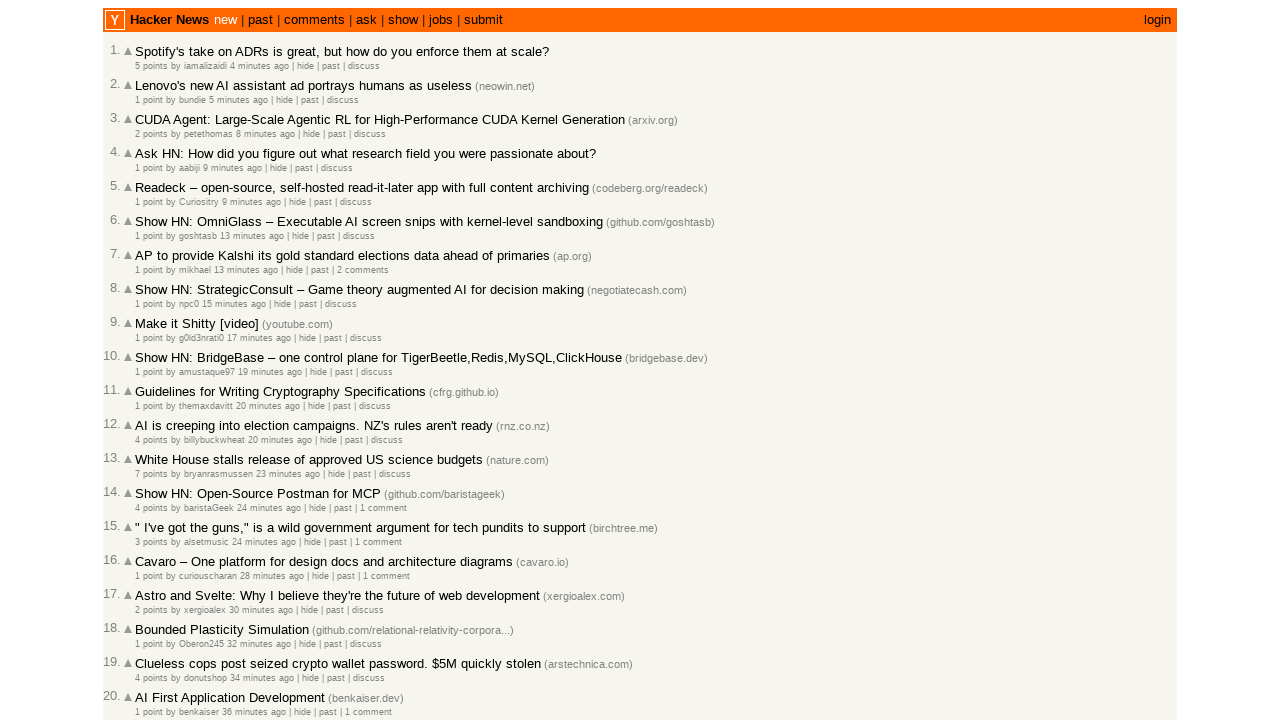

Retrieved timestamps for articles at rank 1: previous=2026-03-02T23:59:47 1772495987, next=2026-03-02T23:58:45 1772495925
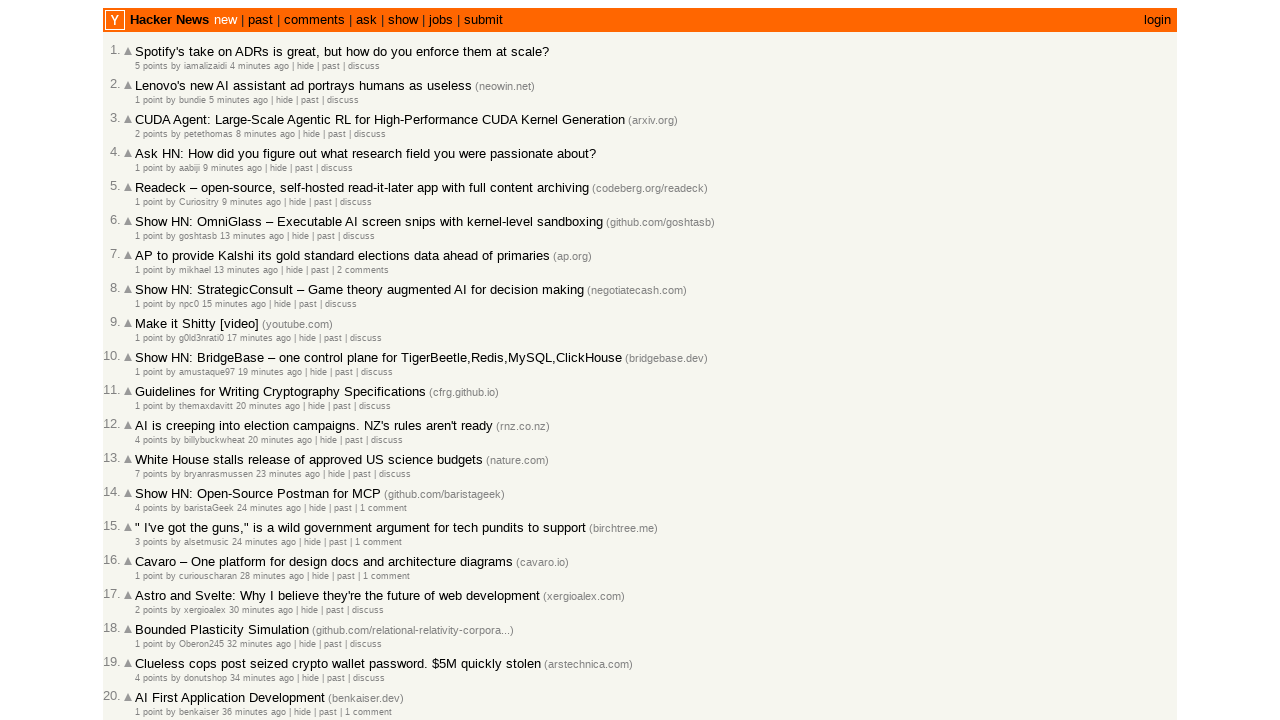

Verified article at rank 1 is chronologically sorted relative to next article
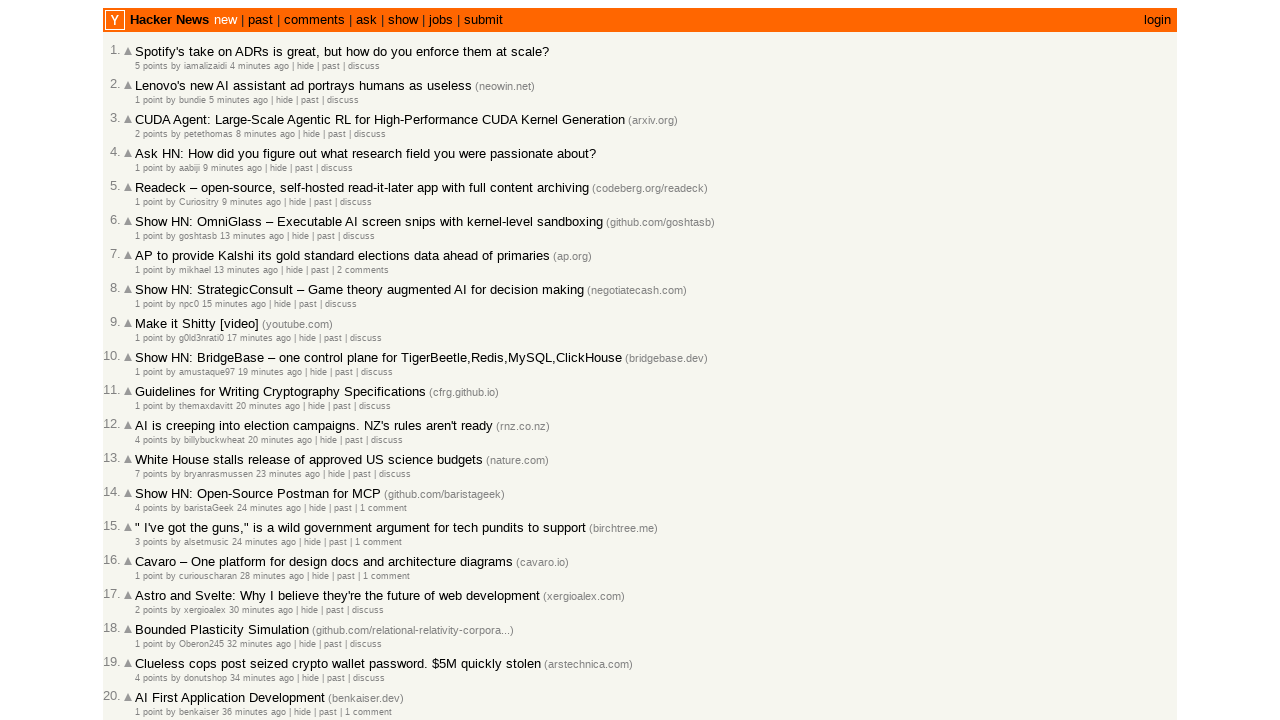

Retrieved timestamps for articles at rank 2: previous=2026-03-02T23:58:45 1772495925, next=2026-03-02T23:55:53 1772495753
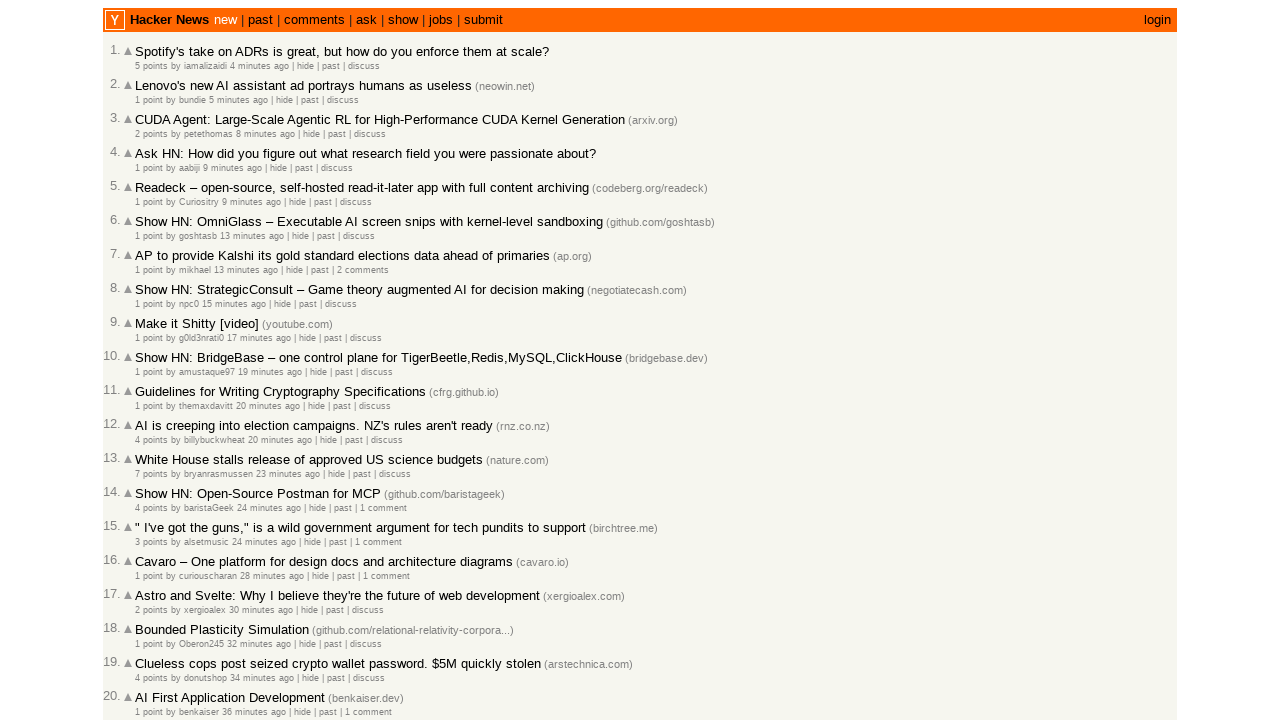

Verified article at rank 2 is chronologically sorted relative to next article
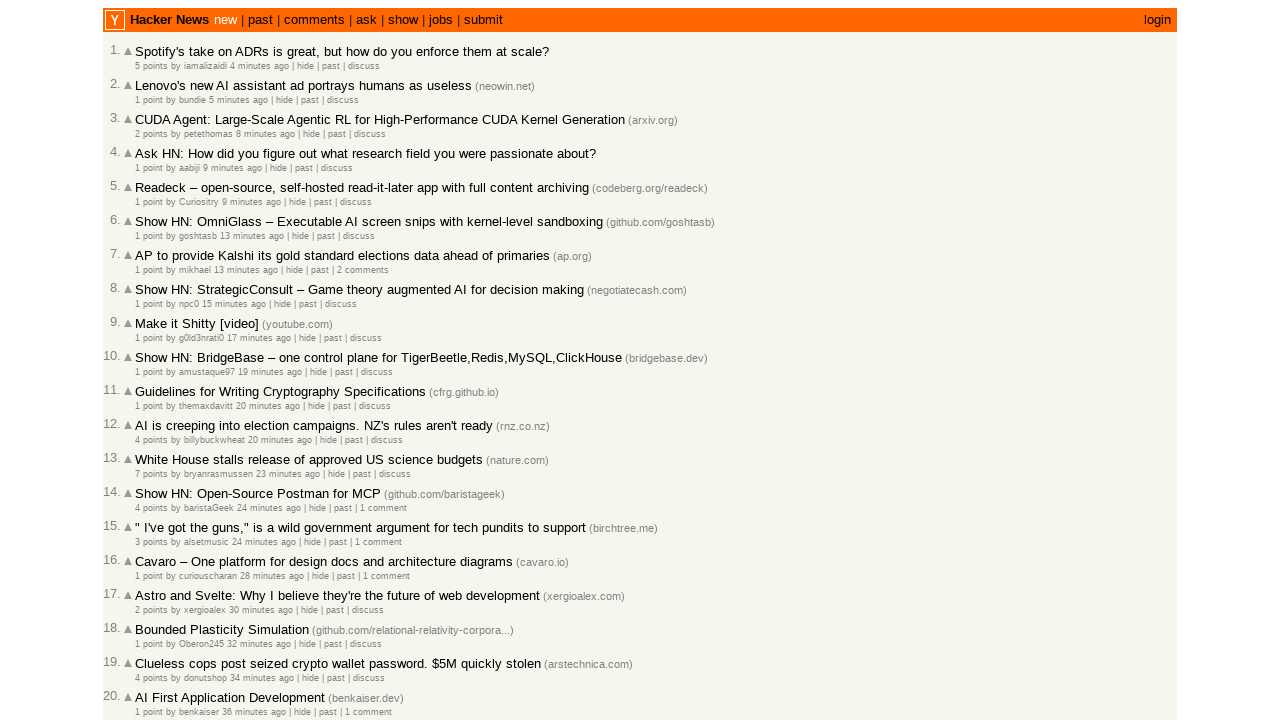

Retrieved timestamps for articles at rank 3: previous=2026-03-02T23:55:53 1772495753, next=2026-03-02T23:54:54 1772495694
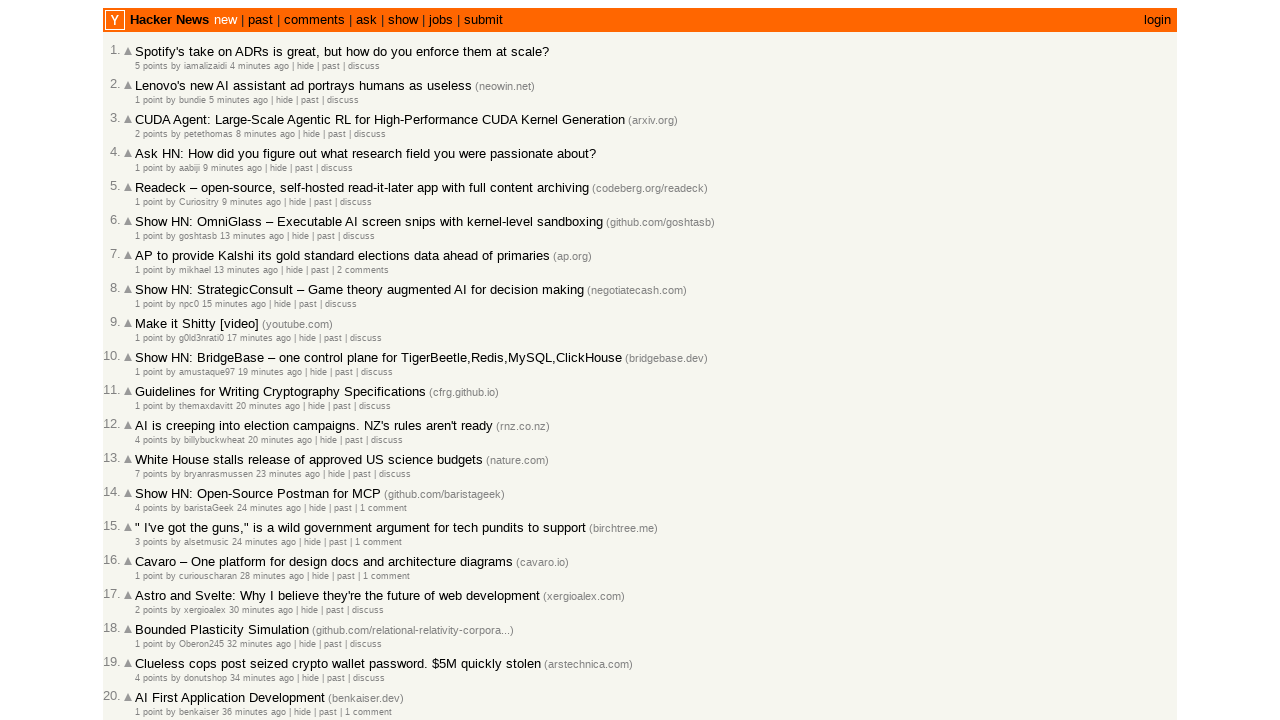

Verified article at rank 3 is chronologically sorted relative to next article
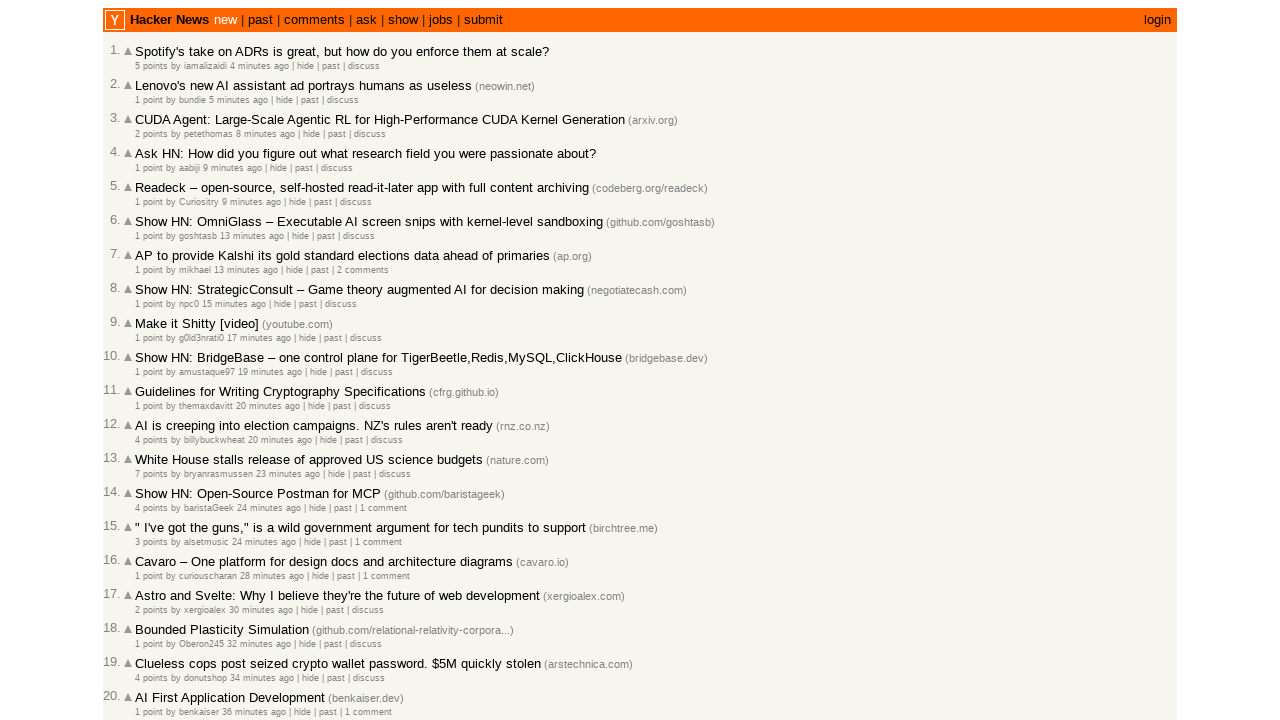

Retrieved timestamps for articles at rank 4: previous=2026-03-02T23:54:54 1772495694, next=2026-03-02T23:54:23 1772495663
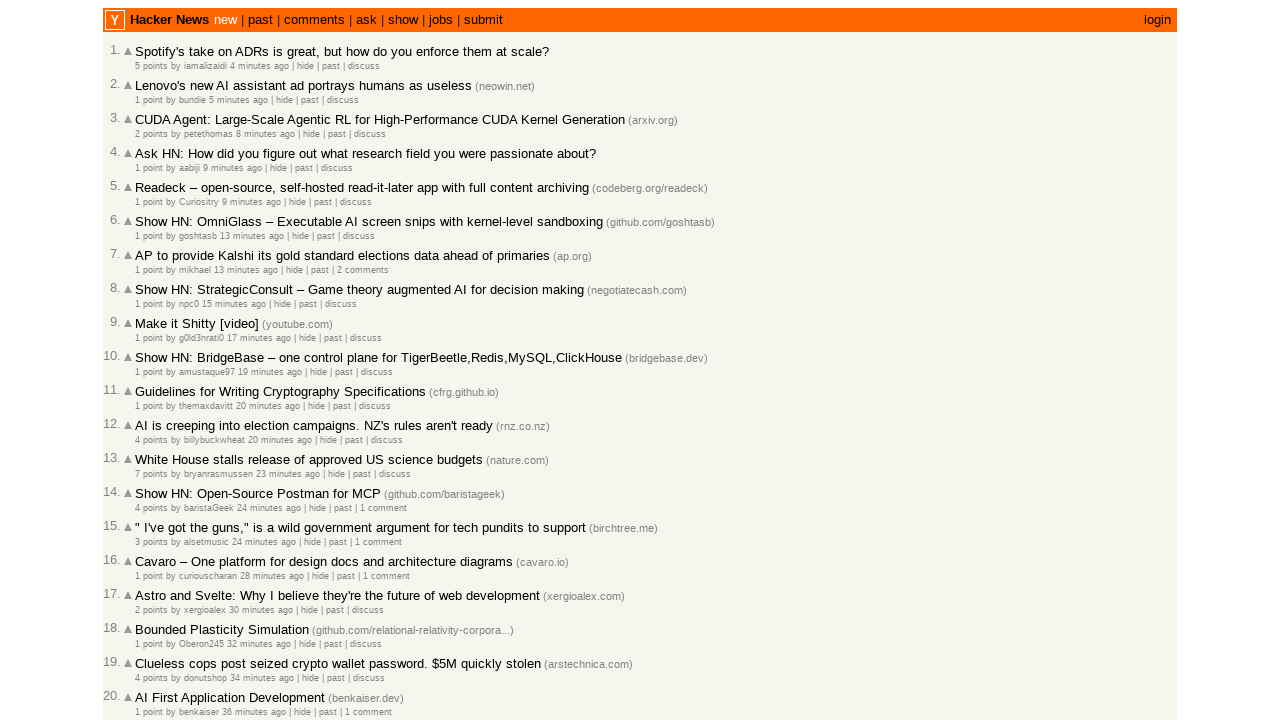

Verified article at rank 4 is chronologically sorted relative to next article
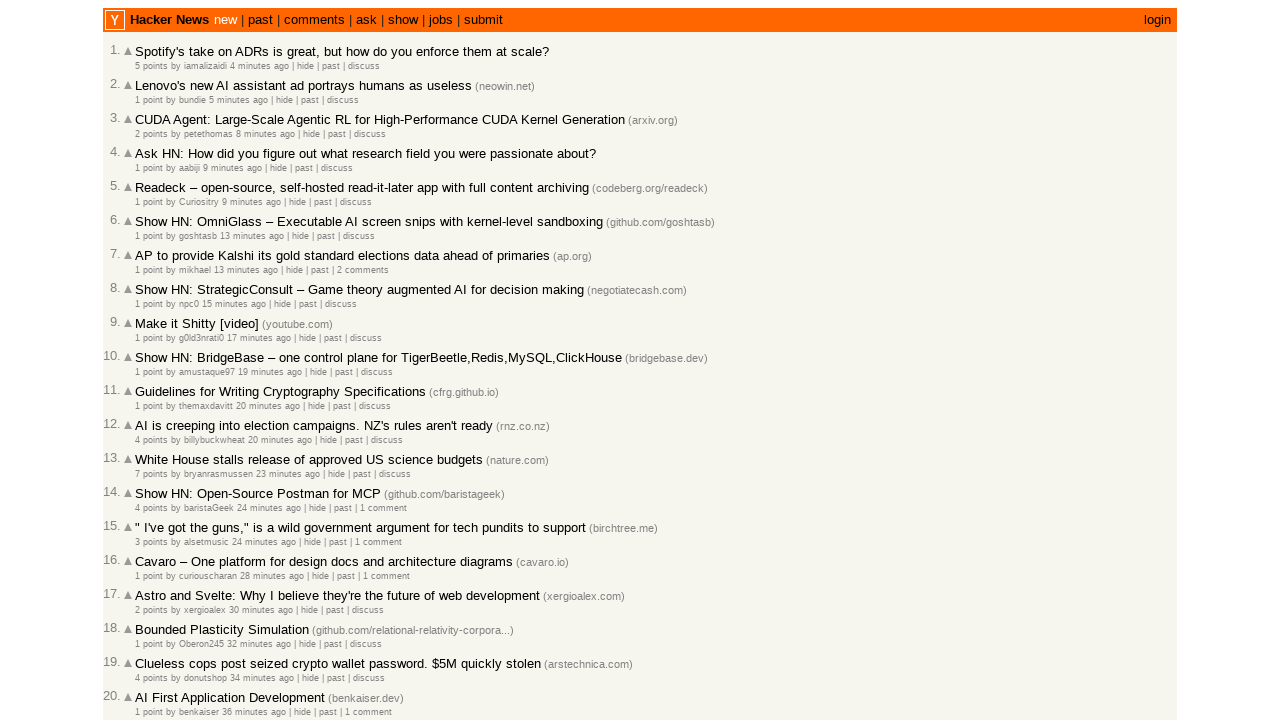

Retrieved timestamps for articles at rank 5: previous=2026-03-02T23:54:23 1772495663, next=2026-03-02T23:51:00 1772495460
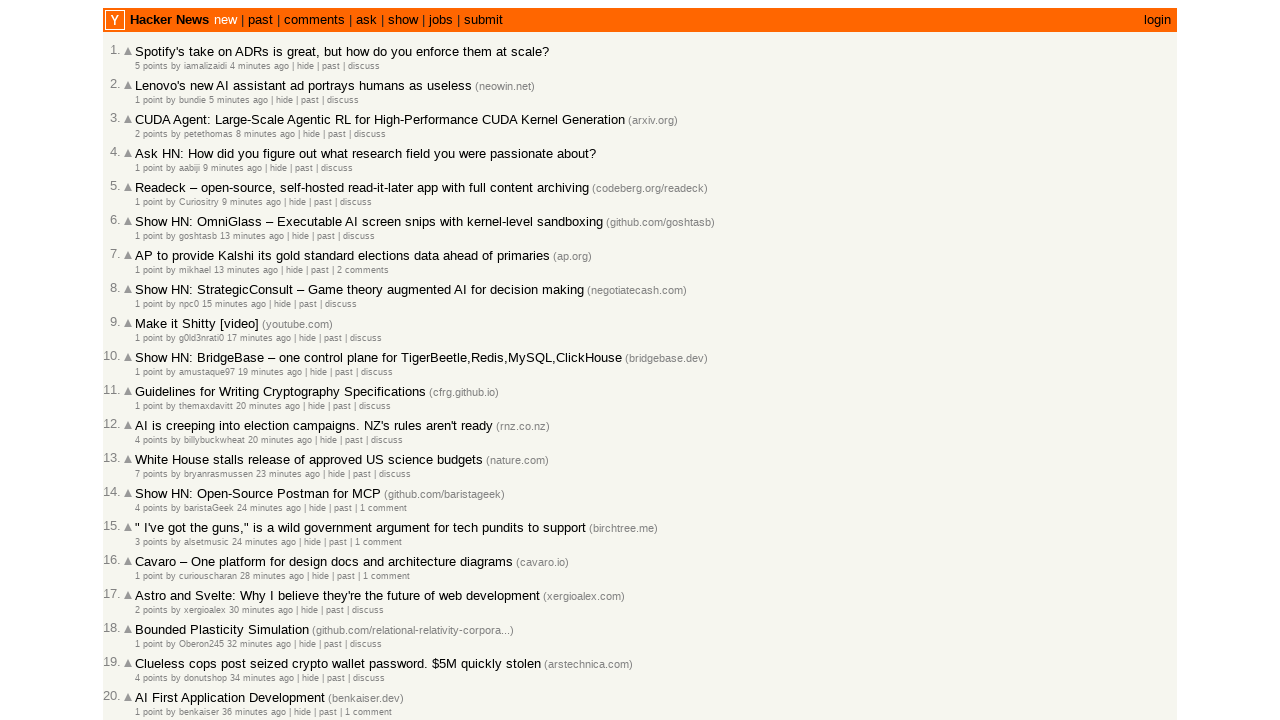

Verified article at rank 5 is chronologically sorted relative to next article
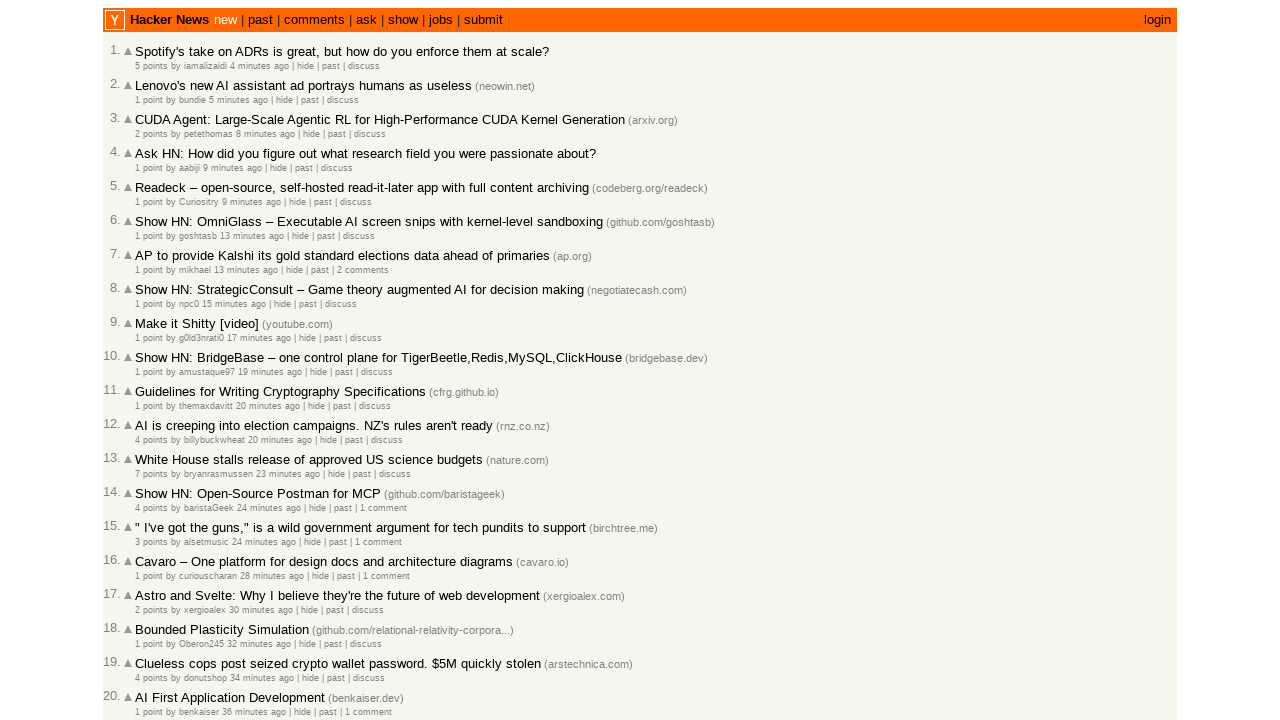

Retrieved timestamps for articles at rank 6: previous=2026-03-02T23:51:00 1772495460, next=2026-03-02T23:50:17 1772495417
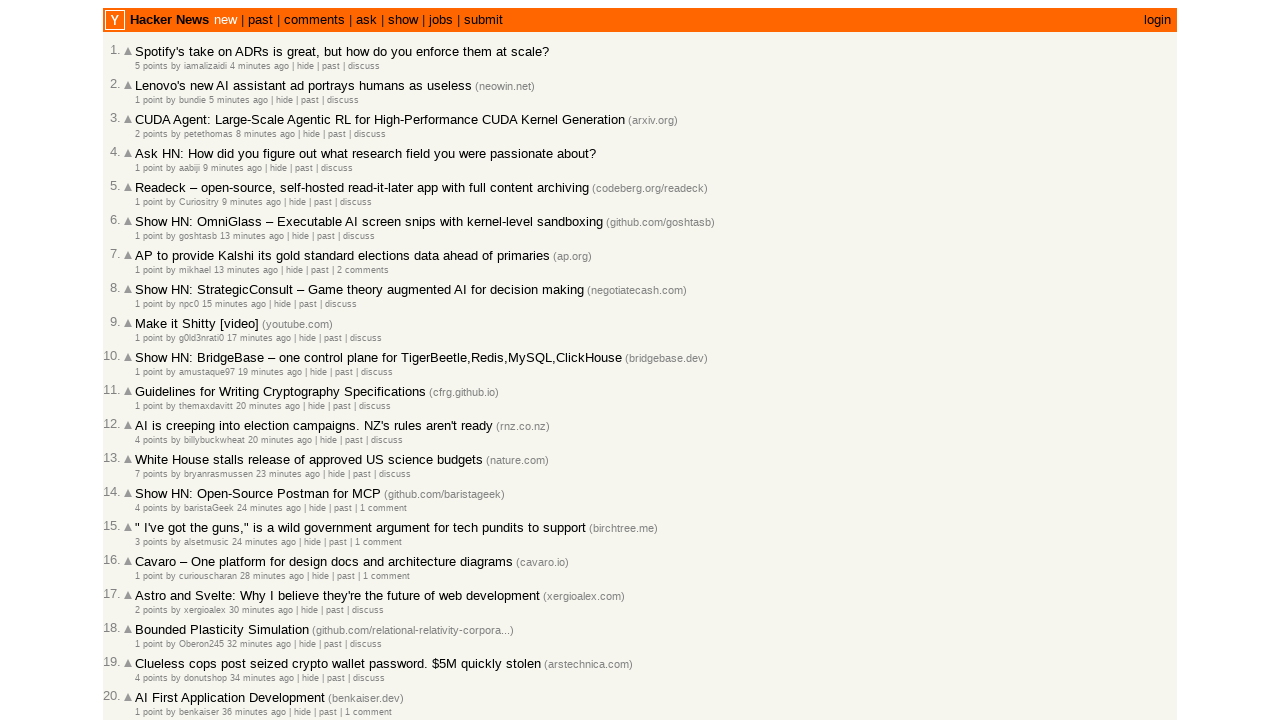

Verified article at rank 6 is chronologically sorted relative to next article
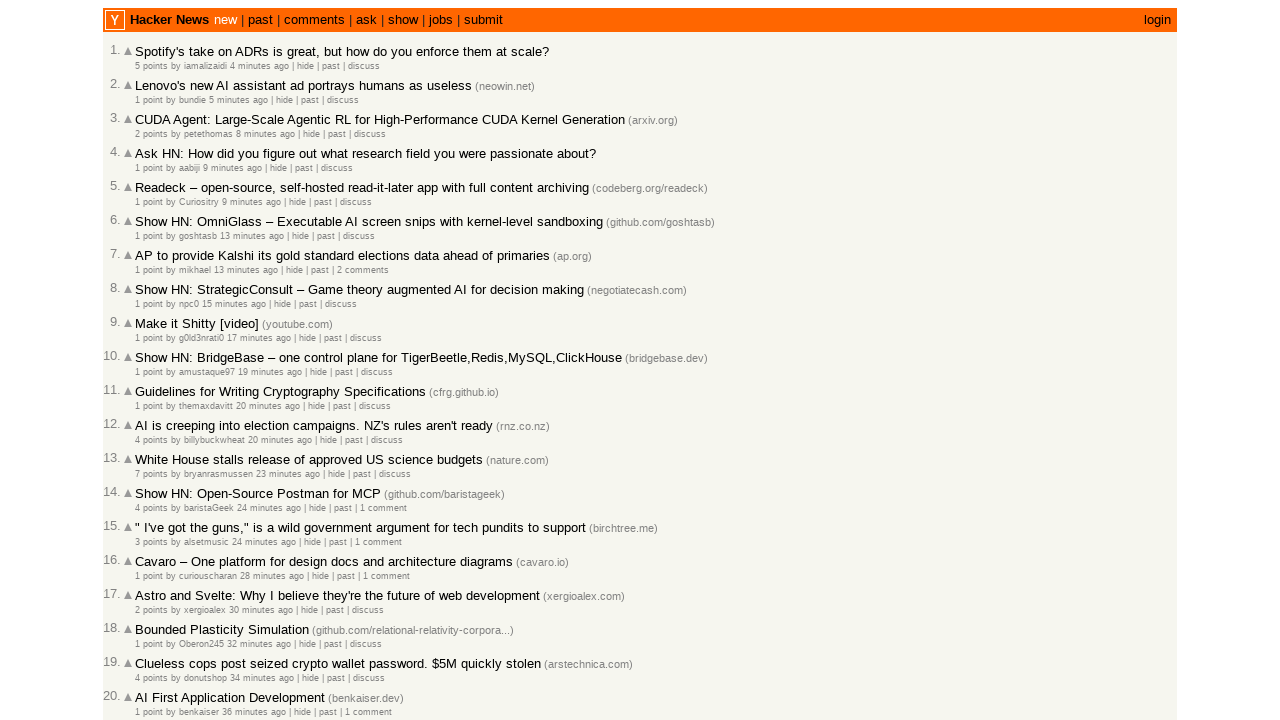

Retrieved timestamps for articles at rank 7: previous=2026-03-02T23:50:17 1772495417, next=2026-03-02T23:48:42 1772495322
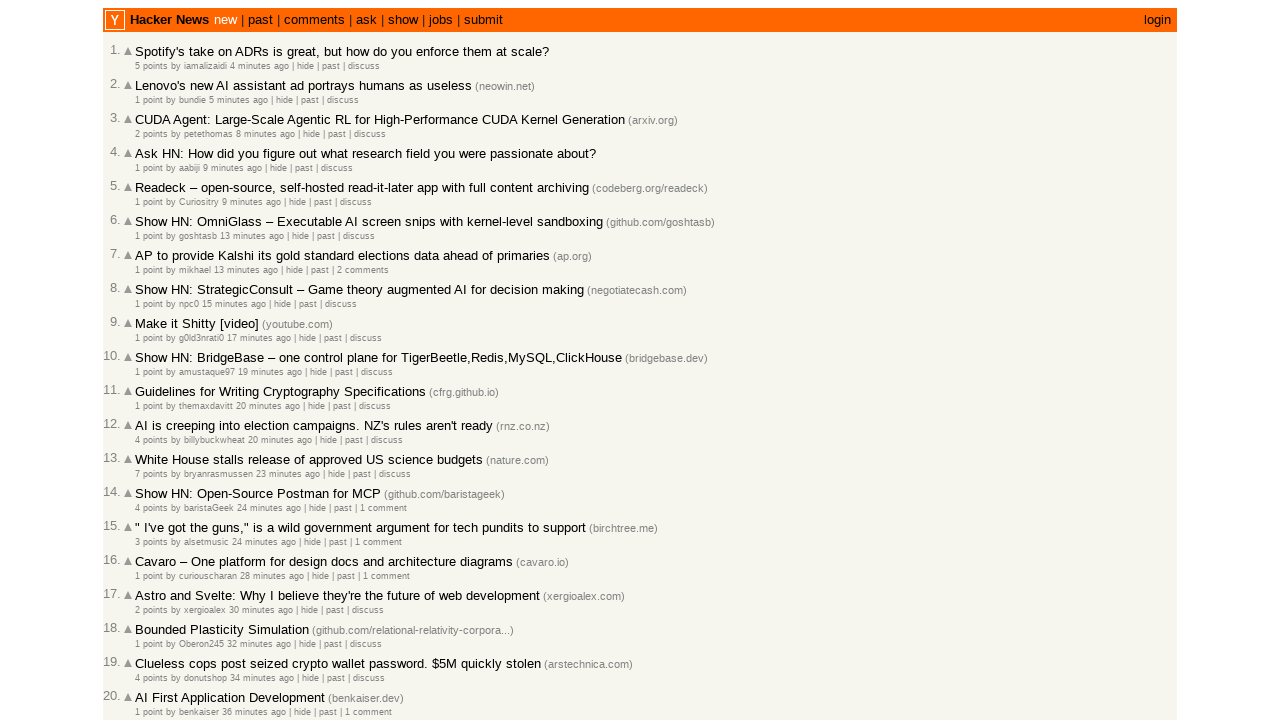

Verified article at rank 7 is chronologically sorted relative to next article
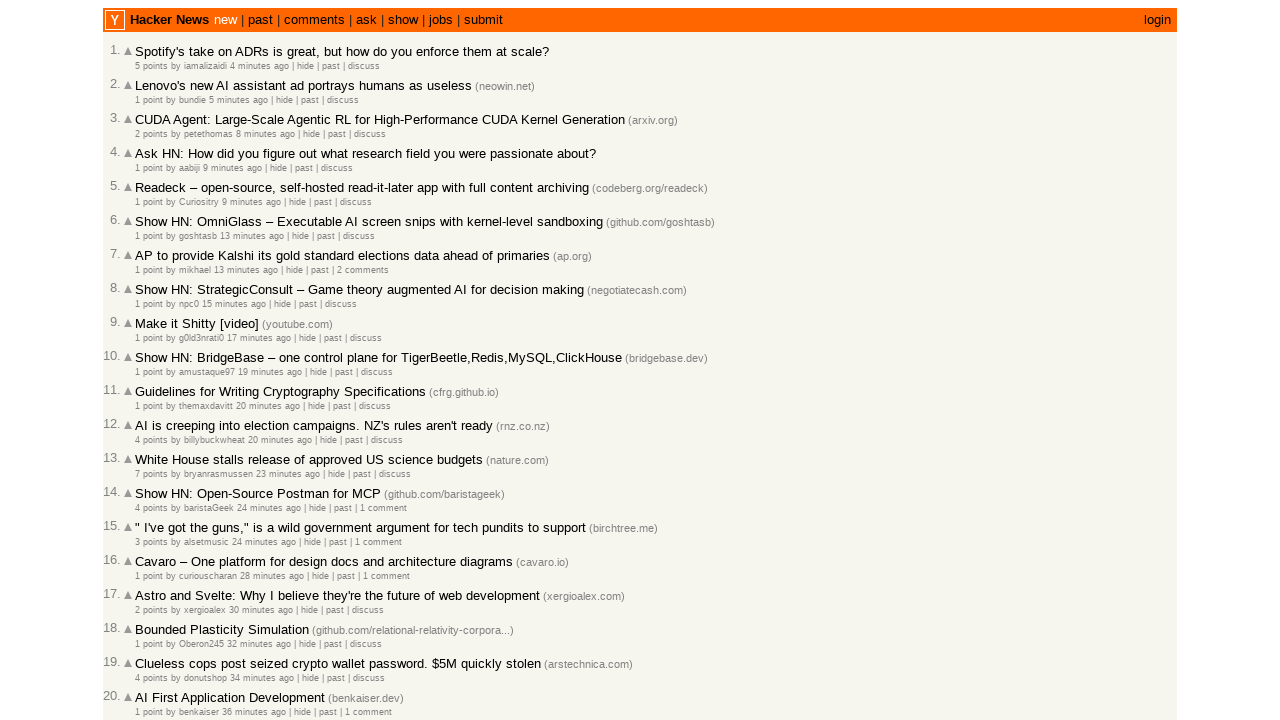

Retrieved timestamps for articles at rank 8: previous=2026-03-02T23:48:42 1772495322, next=2026-03-02T23:46:24 1772495184
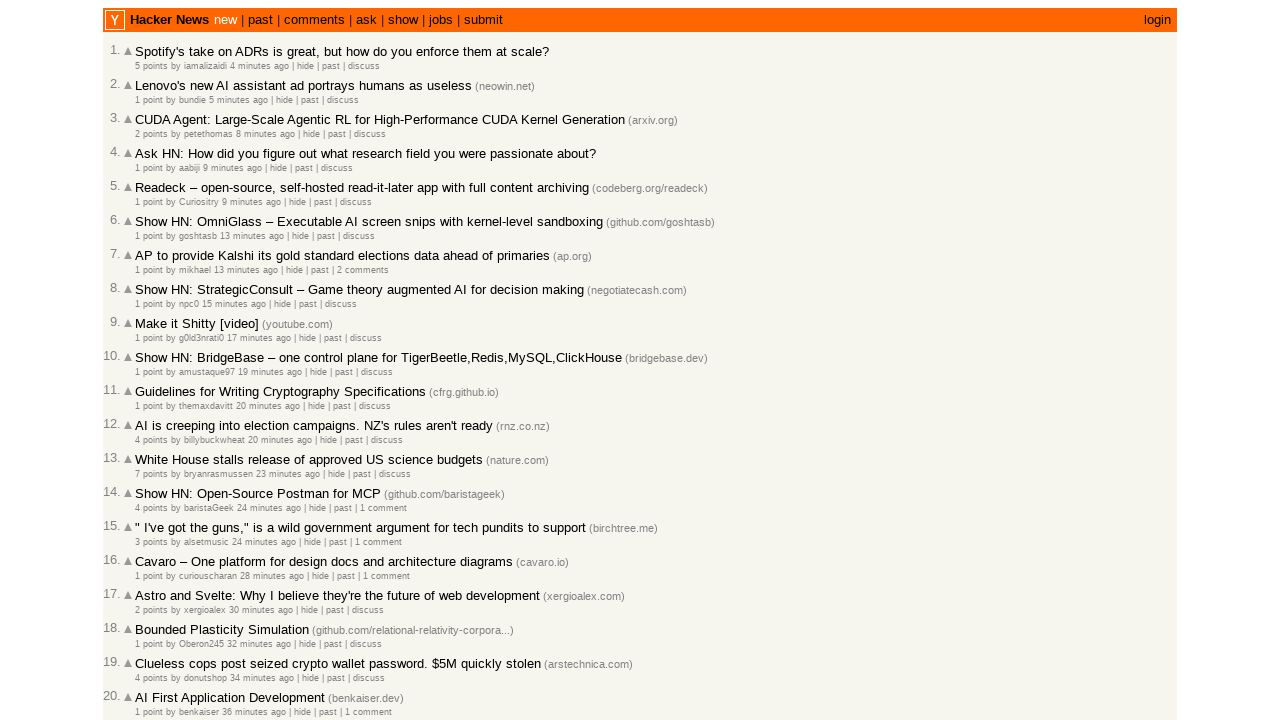

Verified article at rank 8 is chronologically sorted relative to next article
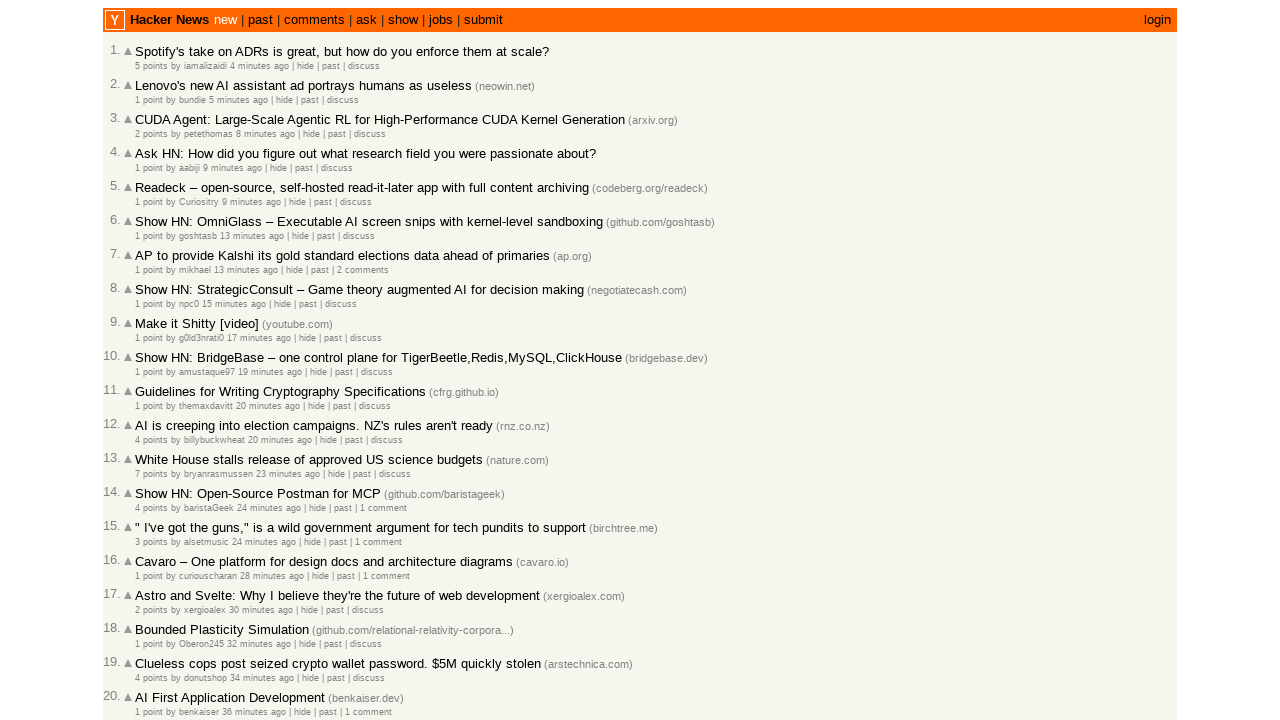

Retrieved timestamps for articles at rank 9: previous=2026-03-02T23:46:24 1772495184, next=2026-03-02T23:44:57 1772495097
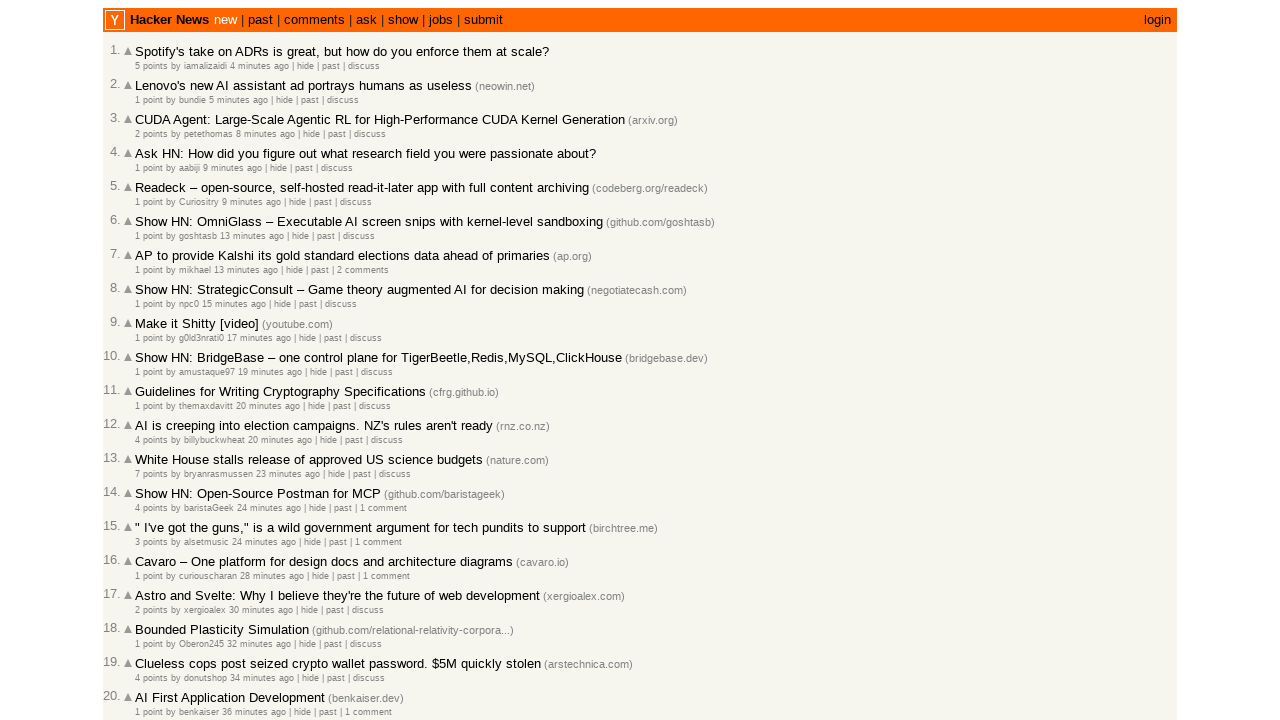

Verified article at rank 9 is chronologically sorted relative to next article
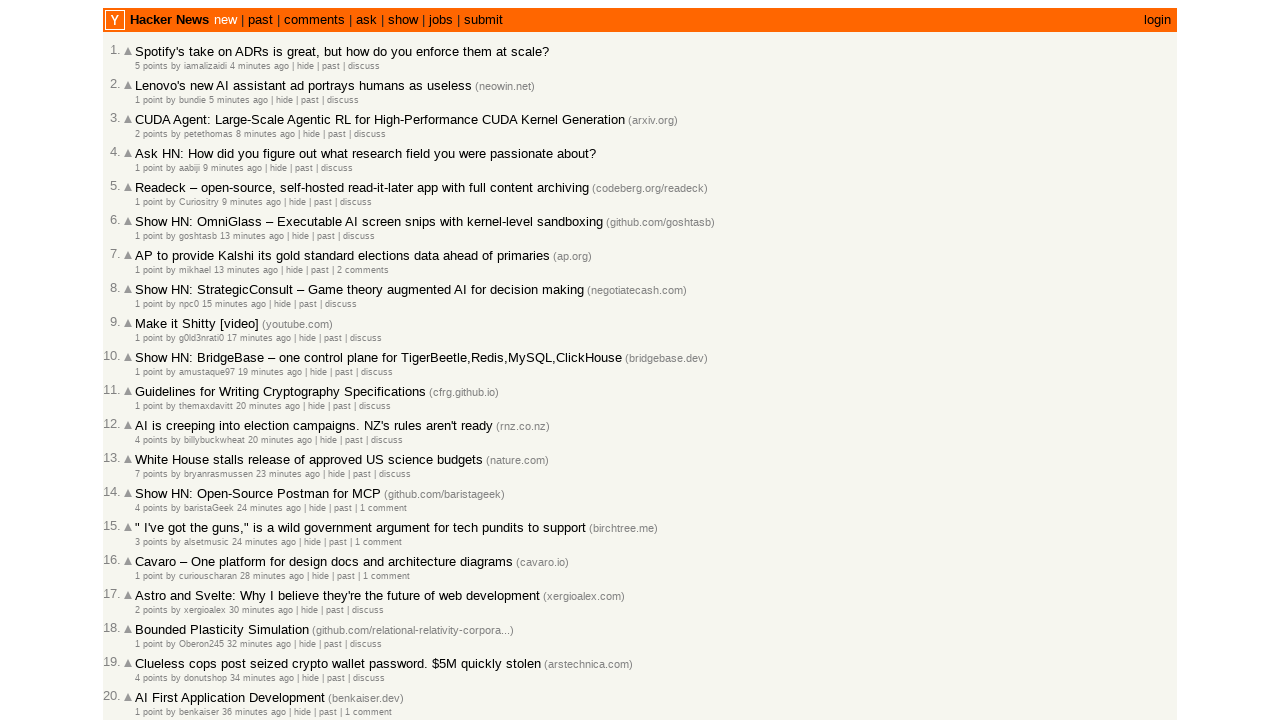

Retrieved timestamps for articles at rank 10: previous=2026-03-02T23:44:57 1772495097, next=2026-03-02T23:44:02 1772495042
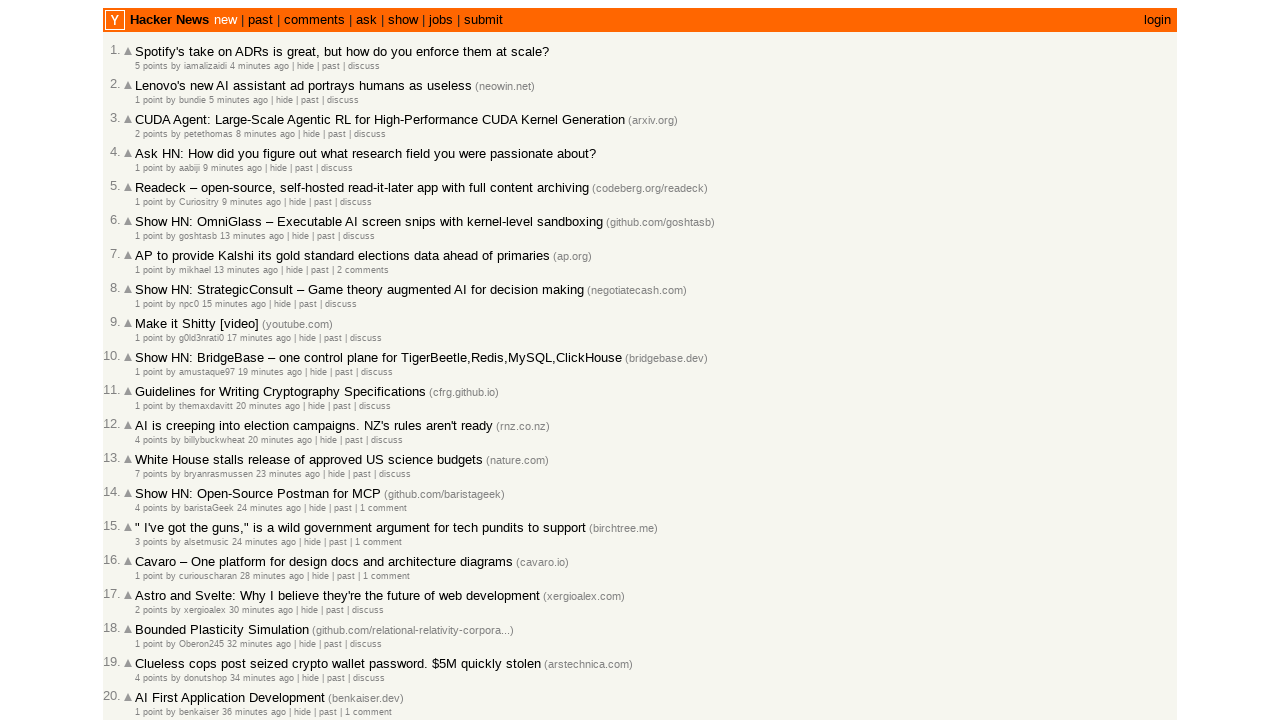

Verified article at rank 10 is chronologically sorted relative to next article
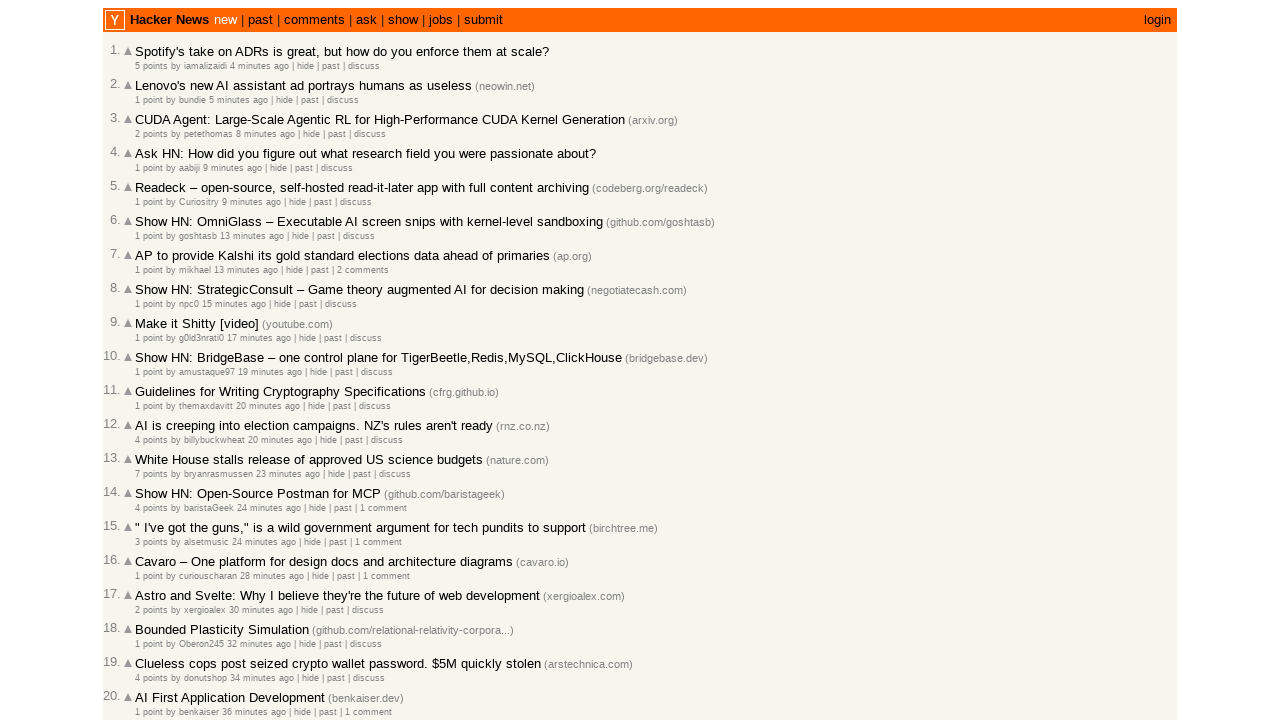

Retrieved timestamps for articles at rank 11: previous=2026-03-02T23:44:02 1772495042, next=2026-03-02T23:43:28 1772495008
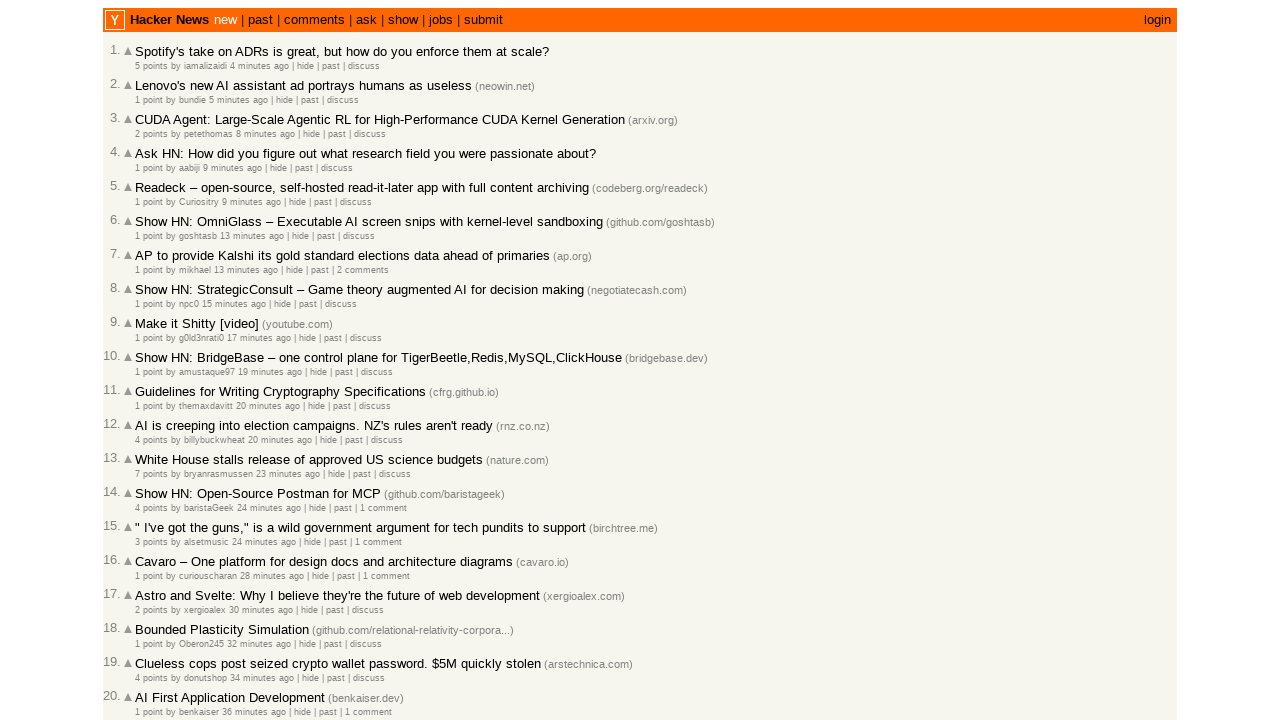

Verified article at rank 11 is chronologically sorted relative to next article
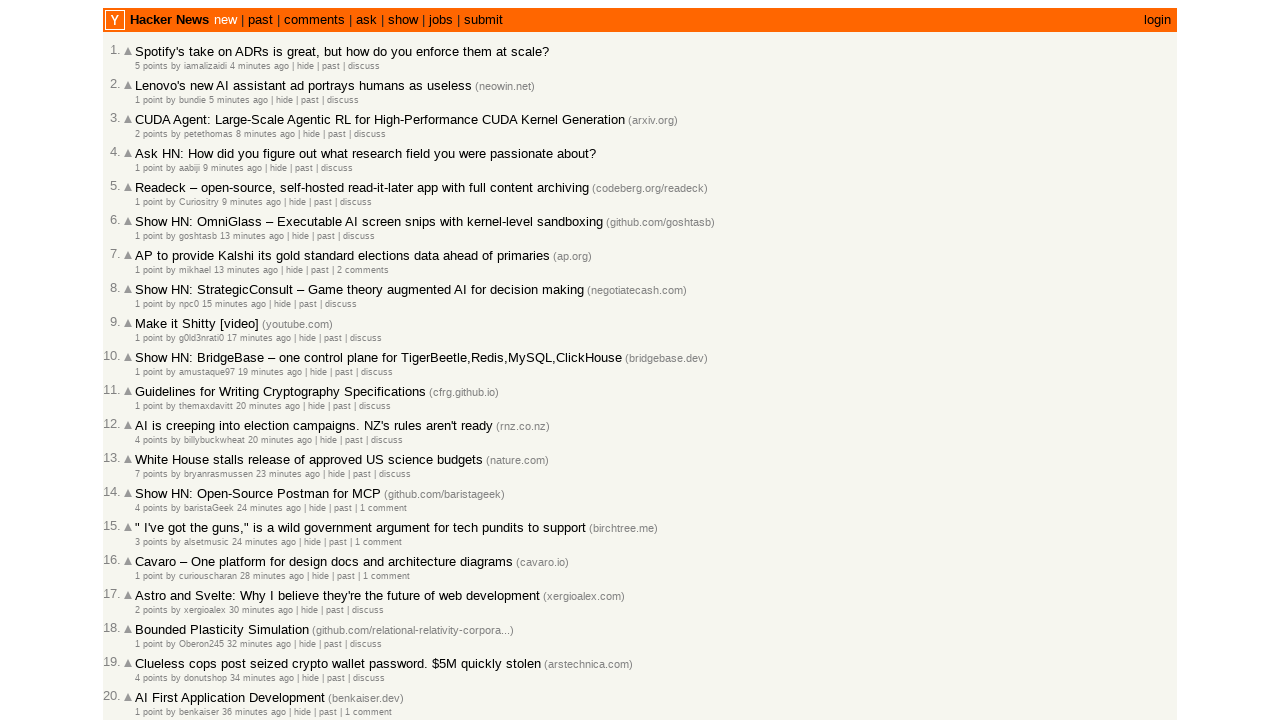

Retrieved timestamps for articles at rank 12: previous=2026-03-02T23:43:28 1772495008, next=2026-03-02T23:41:12 1772494872
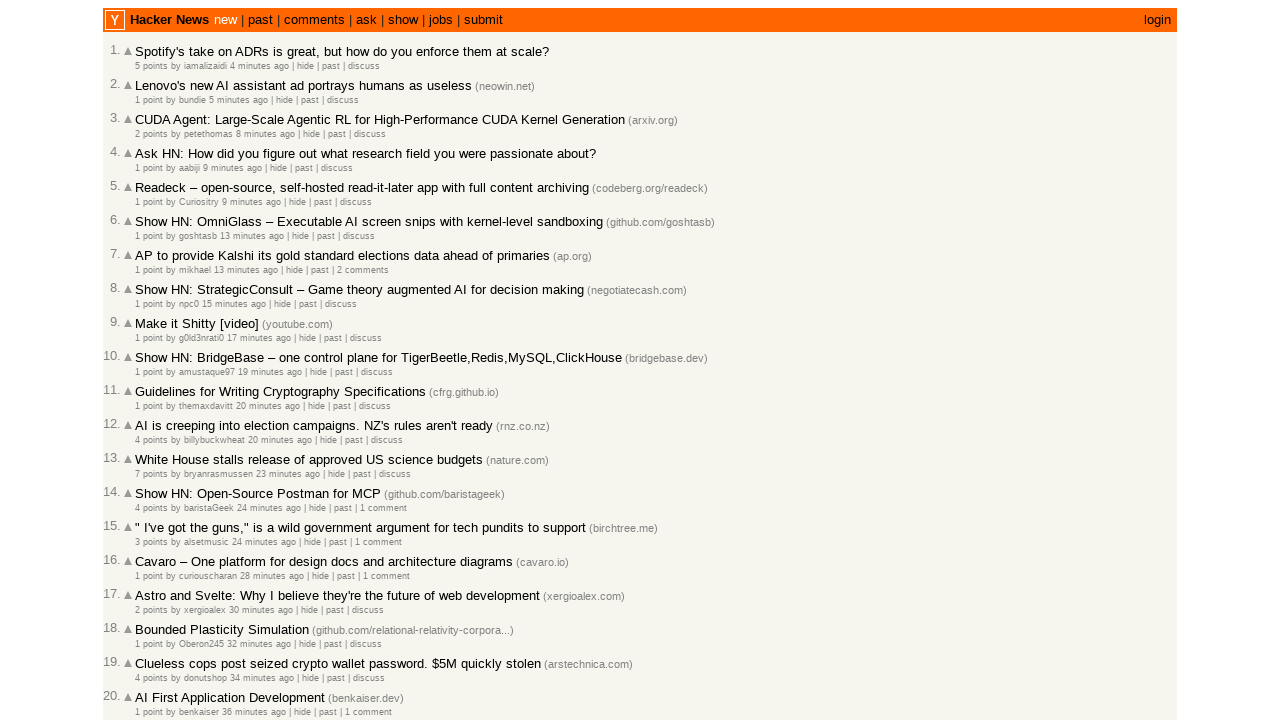

Verified article at rank 12 is chronologically sorted relative to next article
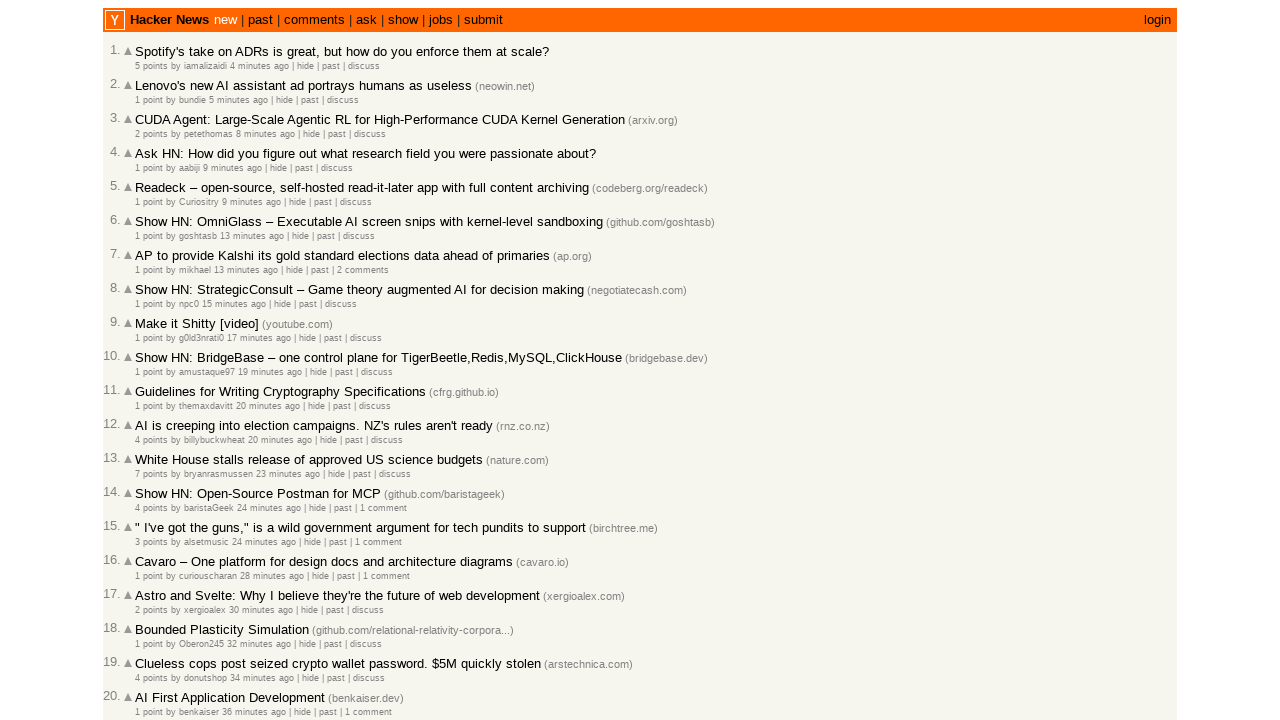

Retrieved timestamps for articles at rank 13: previous=2026-03-02T23:41:12 1772494872, next=2026-03-02T23:40:15 1772494815
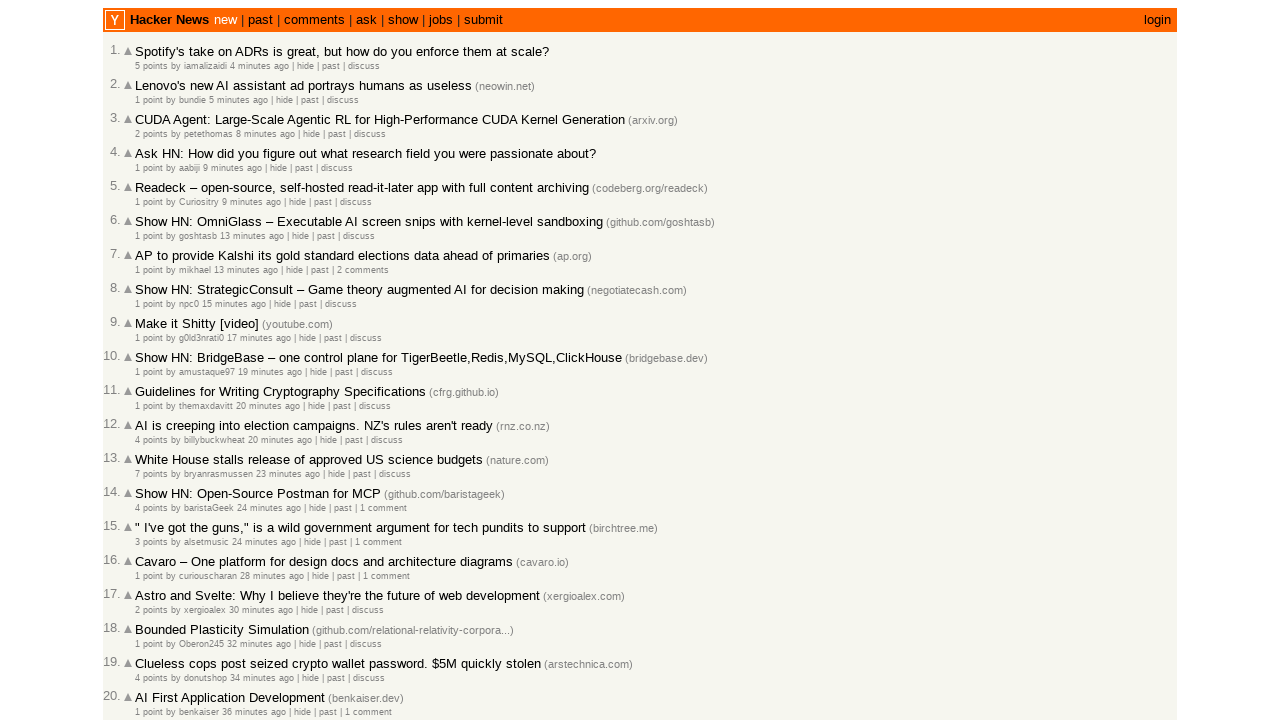

Verified article at rank 13 is chronologically sorted relative to next article
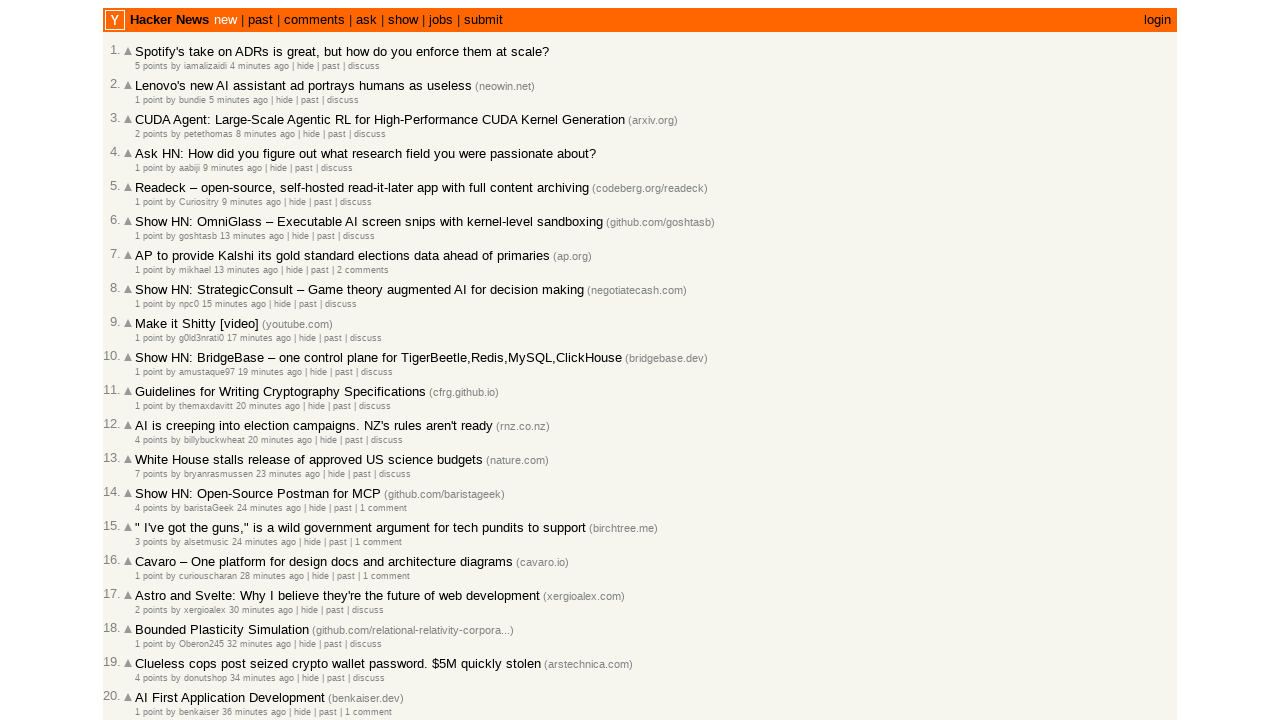

Retrieved timestamps for articles at rank 14: previous=2026-03-02T23:40:15 1772494815, next=2026-03-02T23:40:00 1772494800
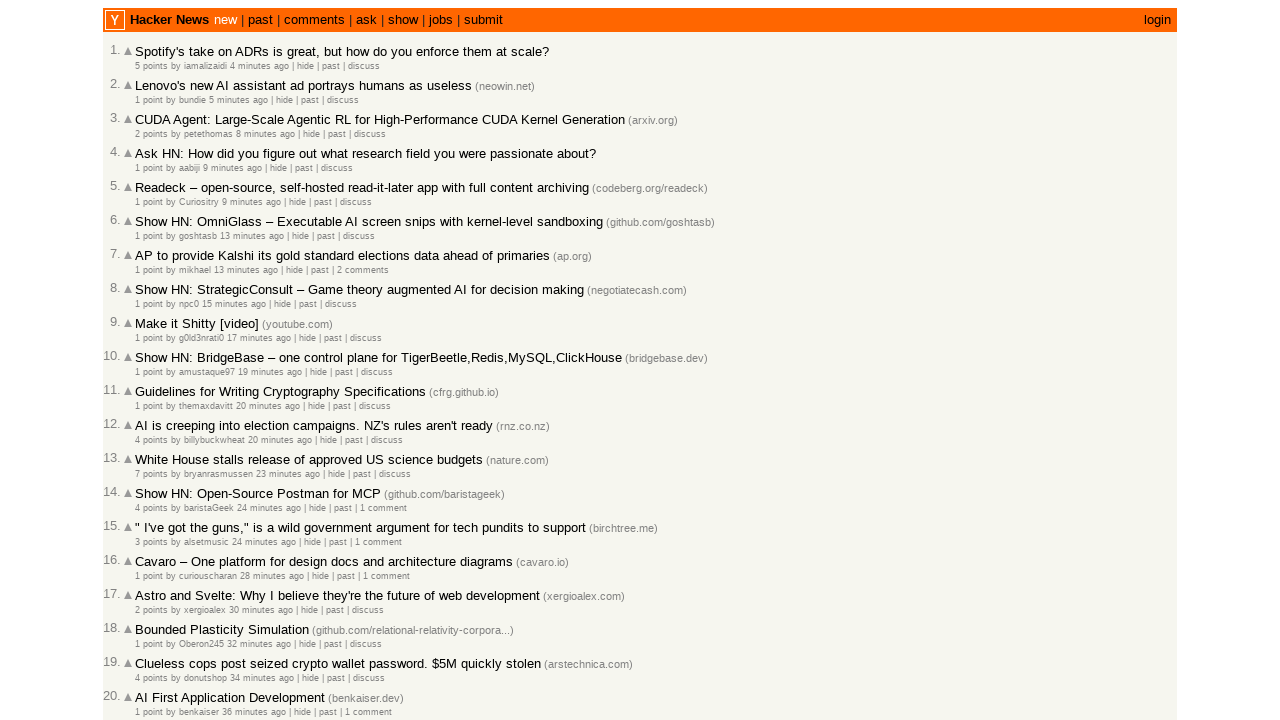

Verified article at rank 14 is chronologically sorted relative to next article
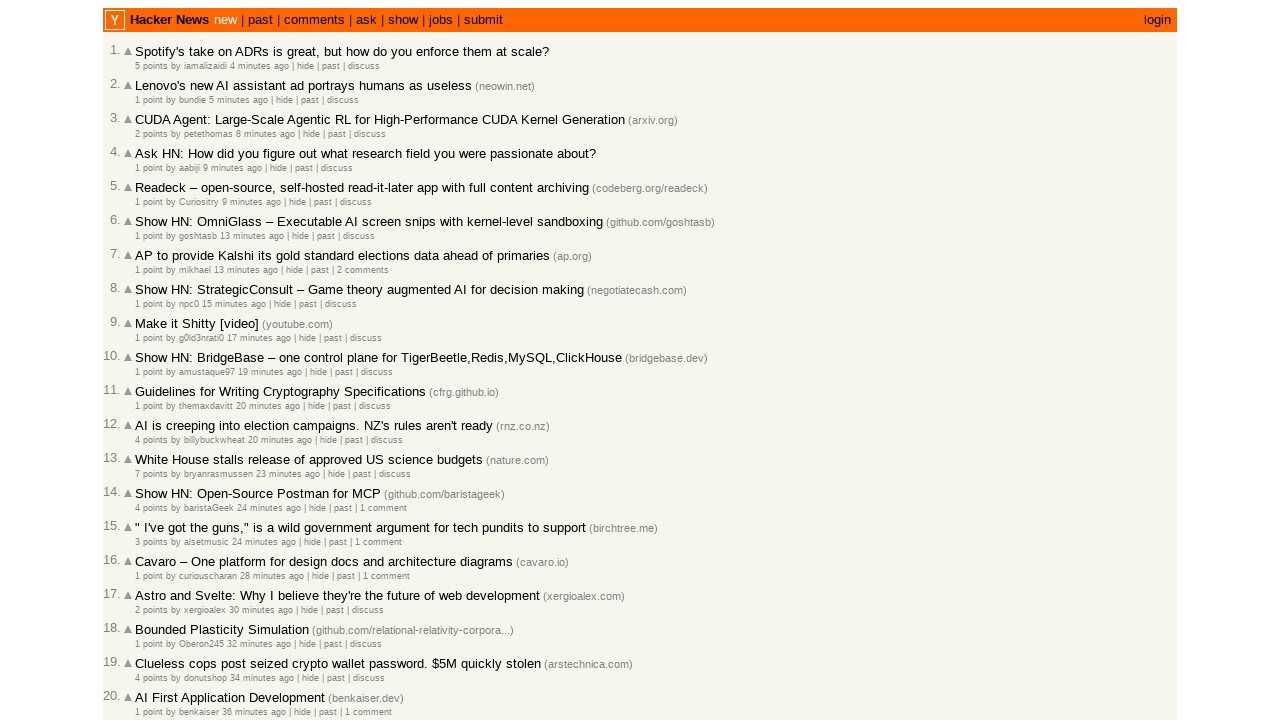

Retrieved timestamps for articles at rank 15: previous=2026-03-02T23:40:00 1772494800, next=2026-03-02T23:35:31 1772494531
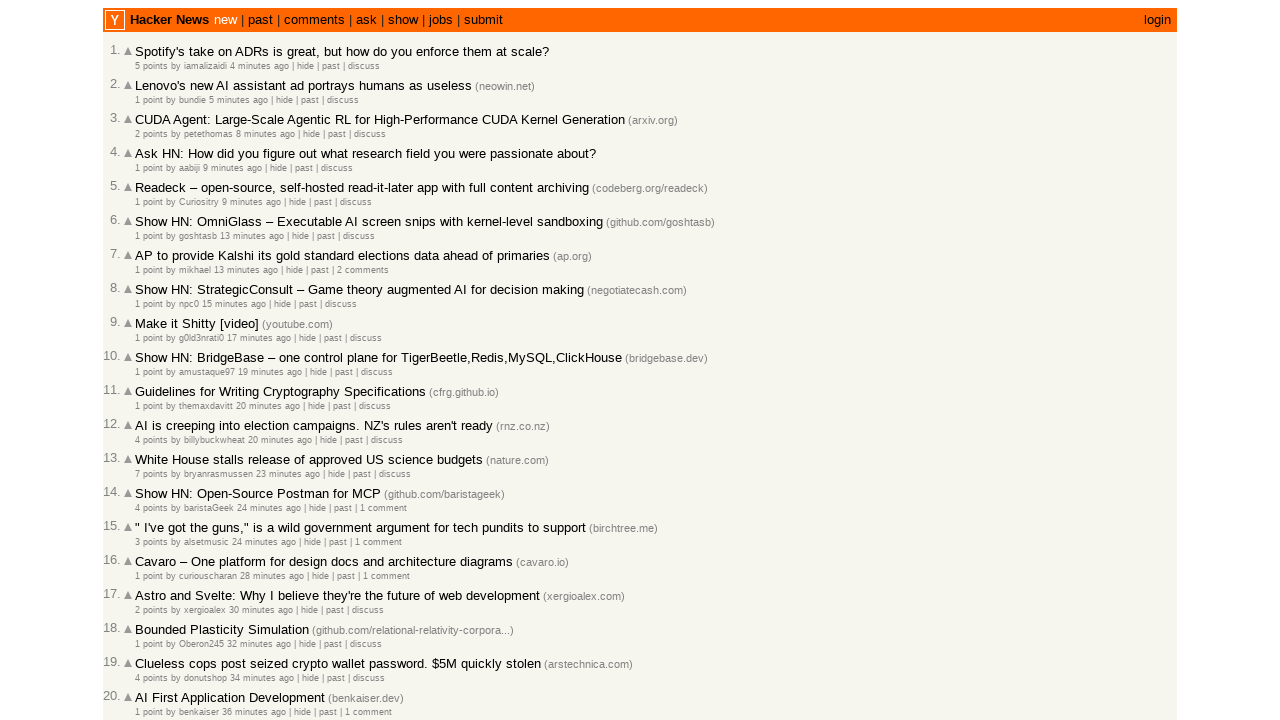

Verified article at rank 15 is chronologically sorted relative to next article
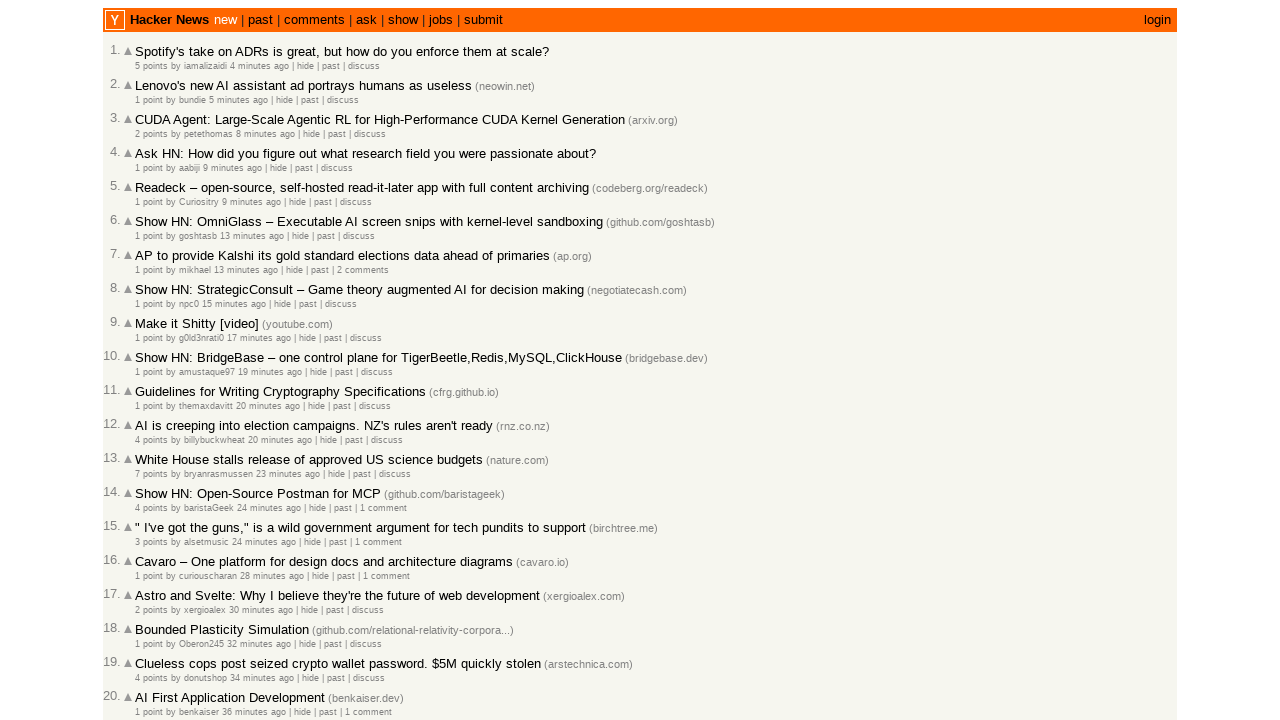

Retrieved timestamps for articles at rank 16: previous=2026-03-02T23:35:31 1772494531, next=2026-03-02T23:33:27 1772494407
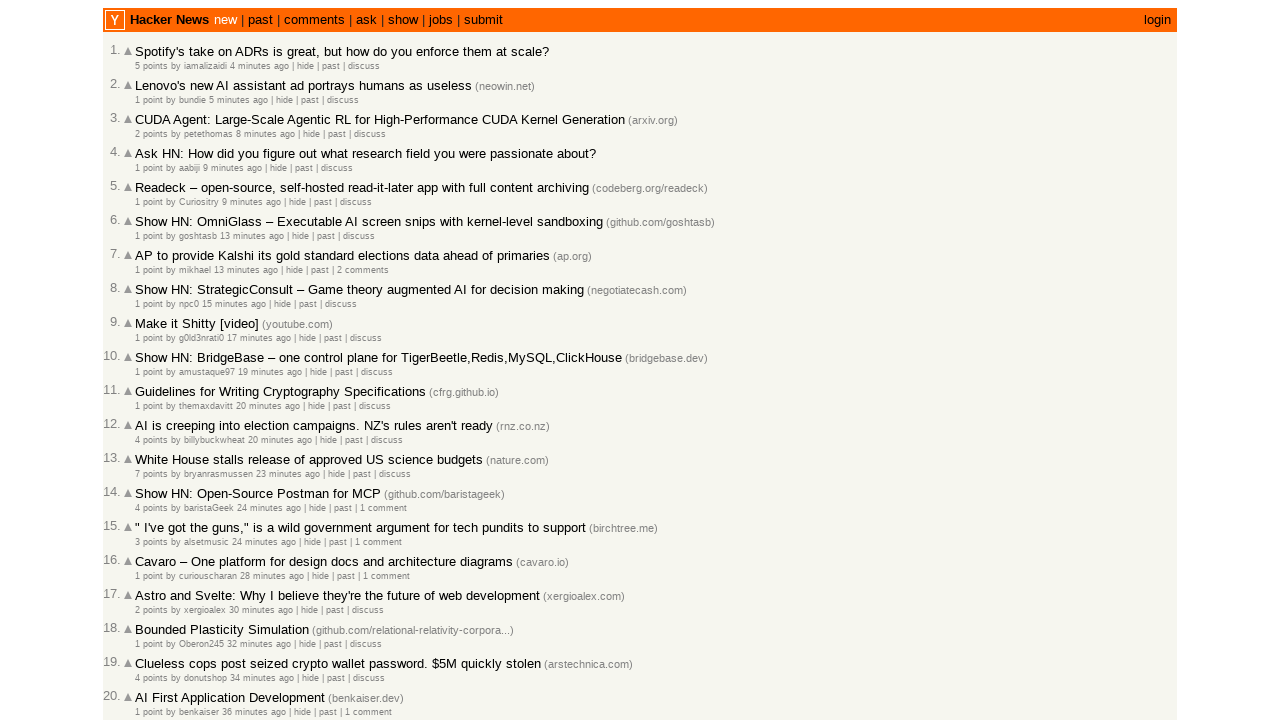

Verified article at rank 16 is chronologically sorted relative to next article
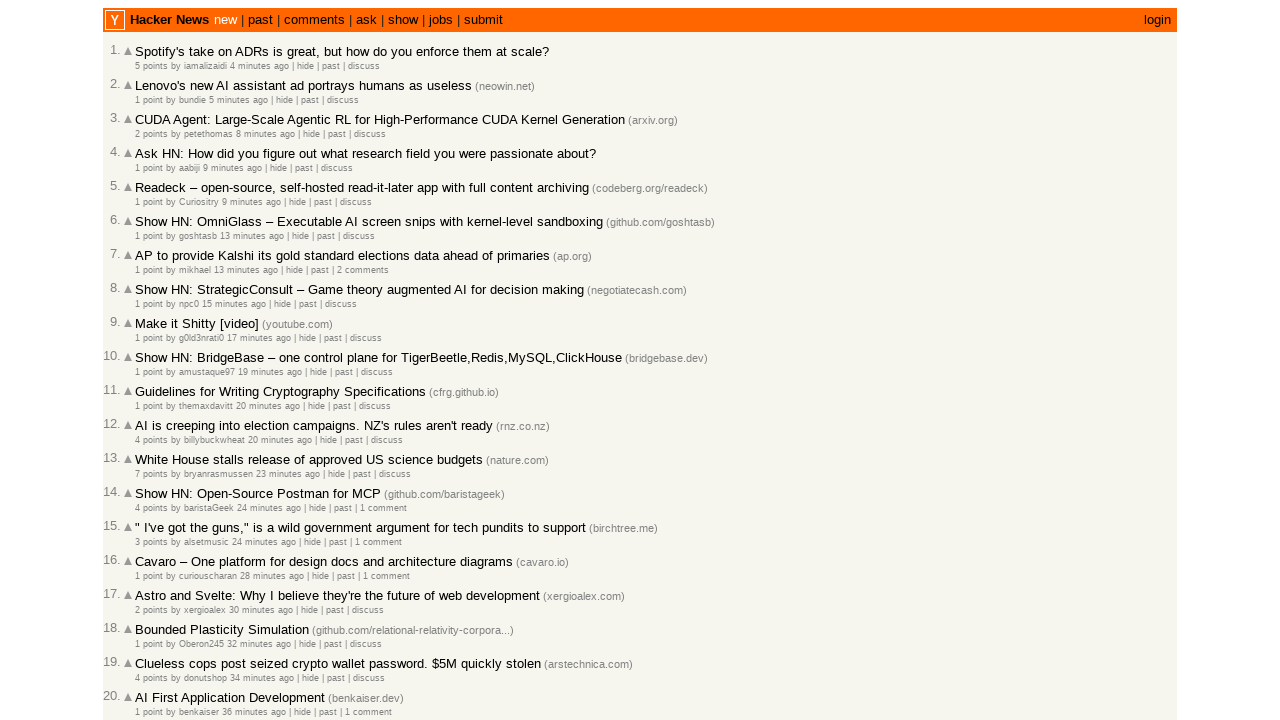

Retrieved timestamps for articles at rank 17: previous=2026-03-02T23:33:27 1772494407, next=2026-03-02T23:32:15 1772494335
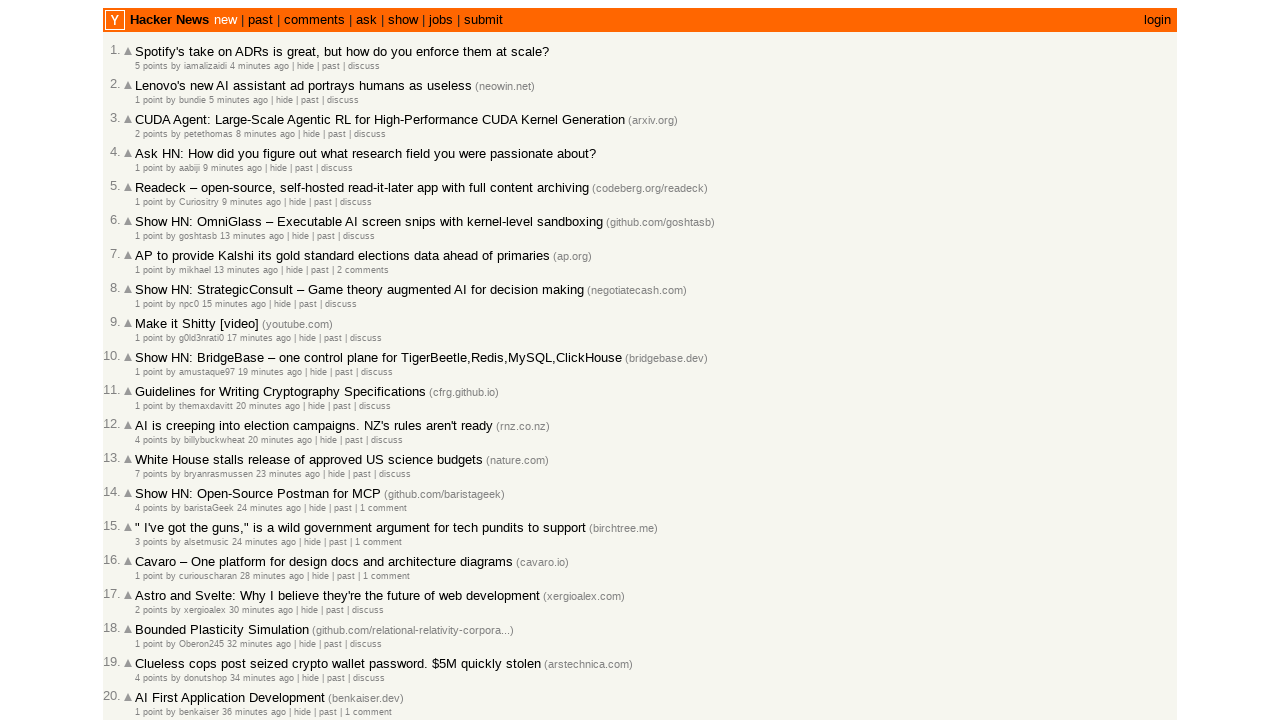

Verified article at rank 17 is chronologically sorted relative to next article
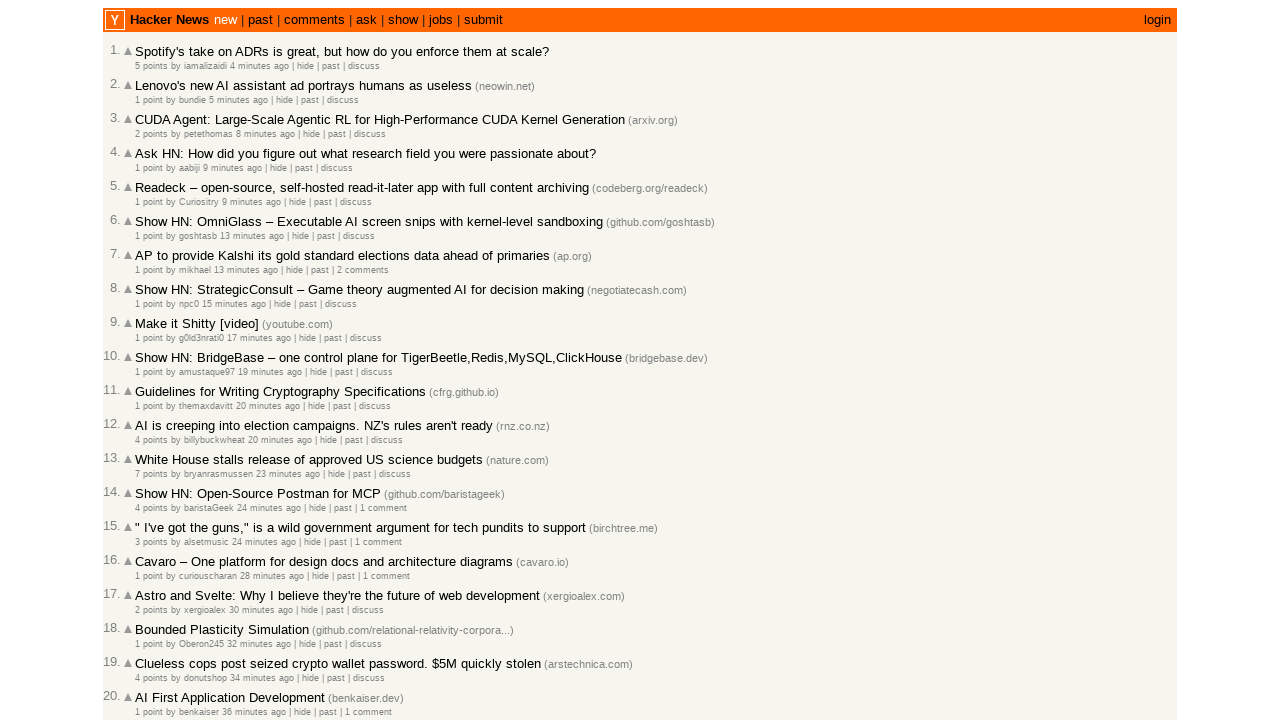

Retrieved timestamps for articles at rank 18: previous=2026-03-02T23:32:15 1772494335, next=2026-03-02T23:29:50 1772494190
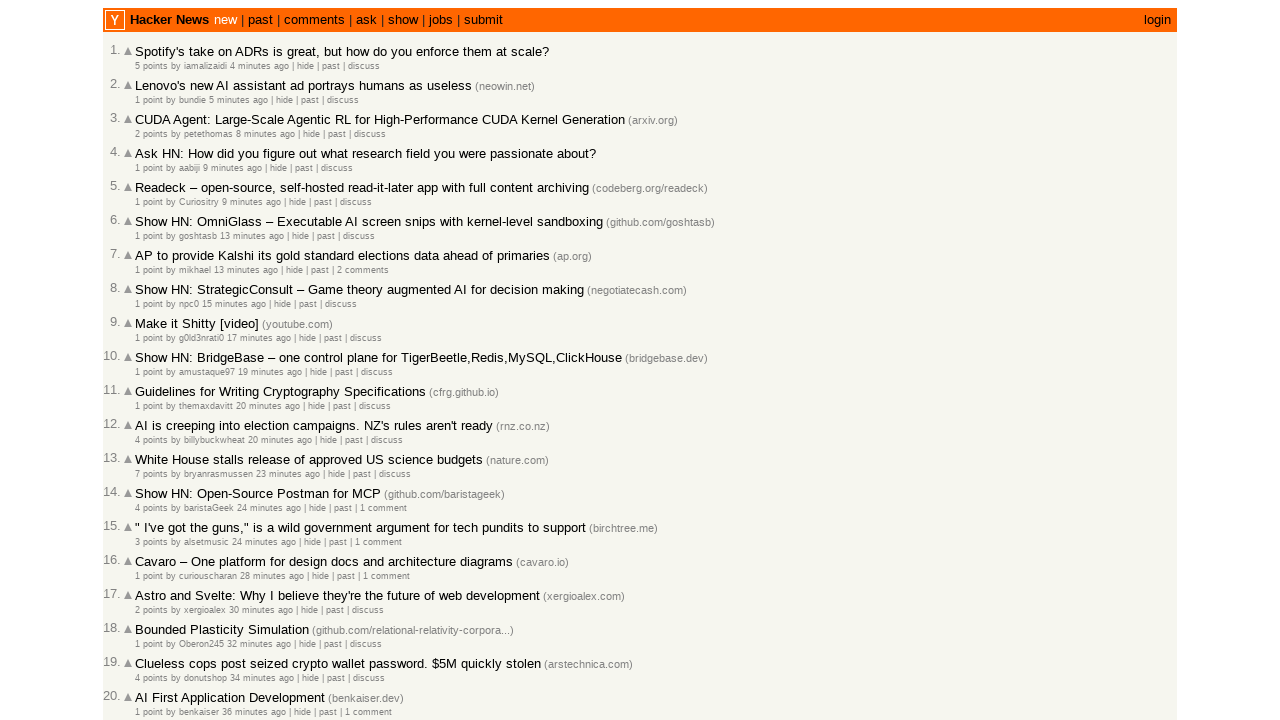

Verified article at rank 18 is chronologically sorted relative to next article
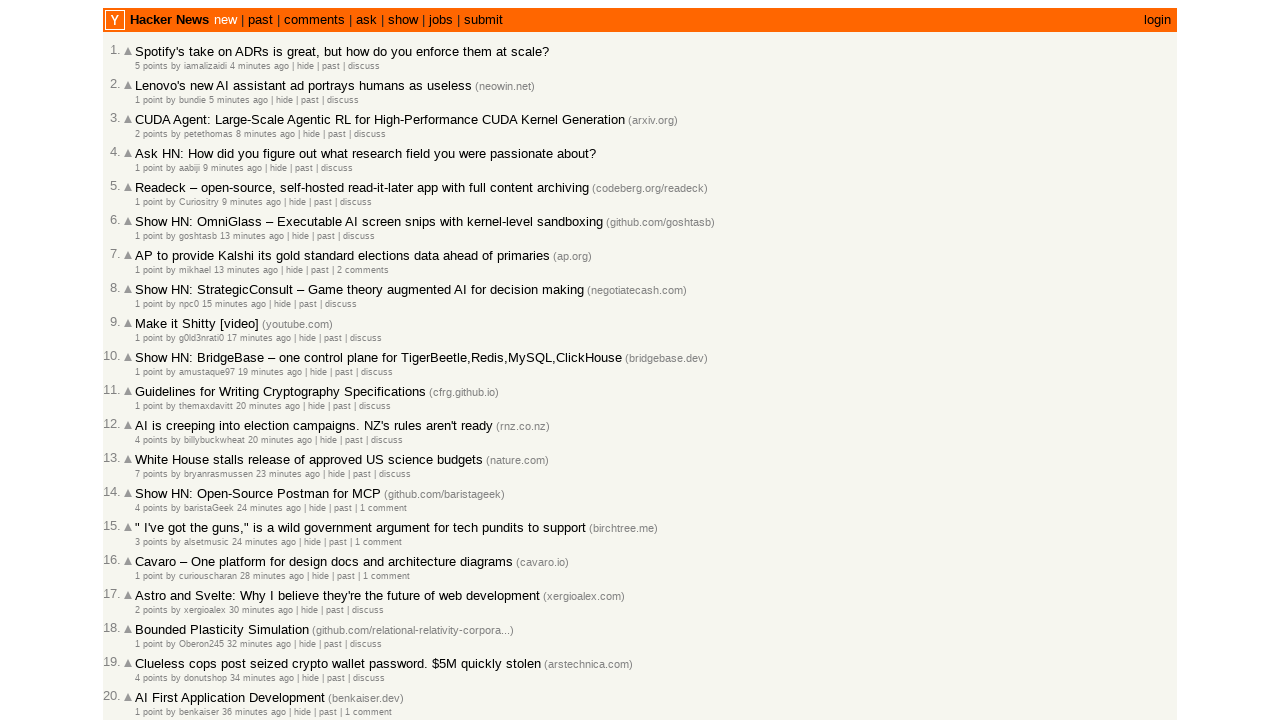

Retrieved timestamps for articles at rank 19: previous=2026-03-02T23:29:50 1772494190, next=2026-03-02T23:27:35 1772494055
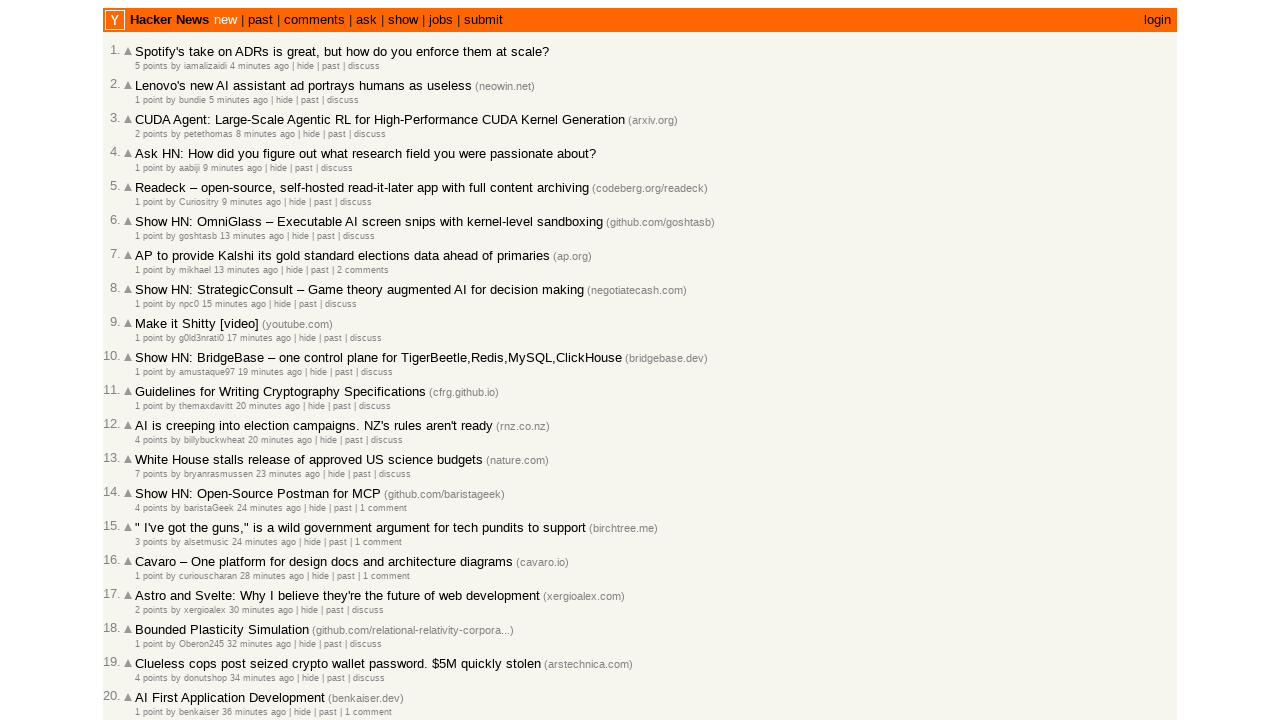

Verified article at rank 19 is chronologically sorted relative to next article
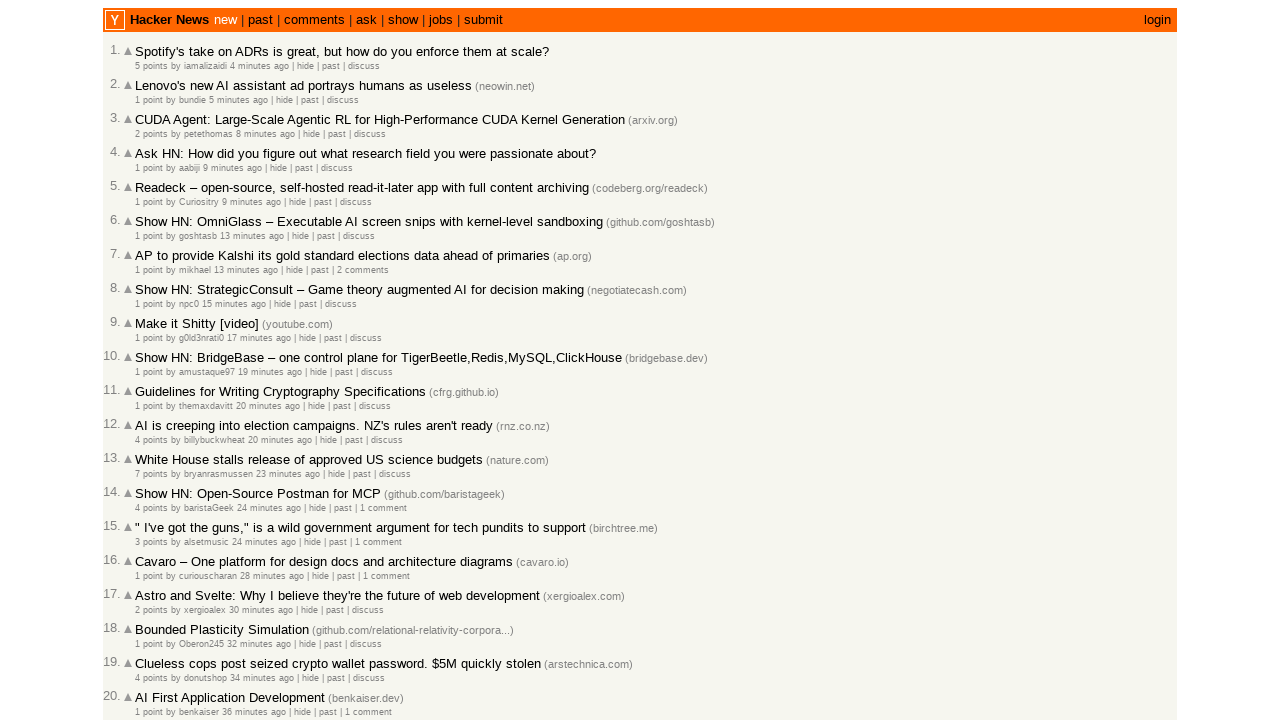

Retrieved timestamps for articles at rank 20: previous=2026-03-02T23:27:35 1772494055, next=2026-03-02T23:26:59 1772494019
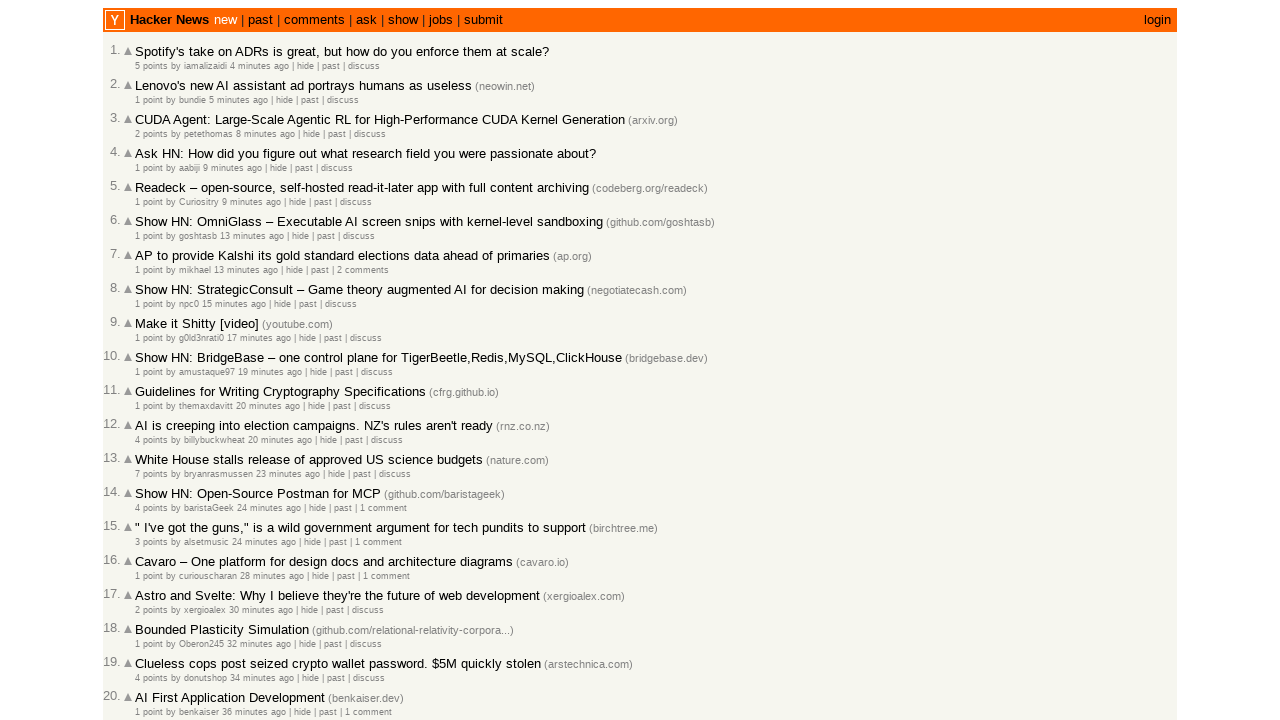

Verified article at rank 20 is chronologically sorted relative to next article
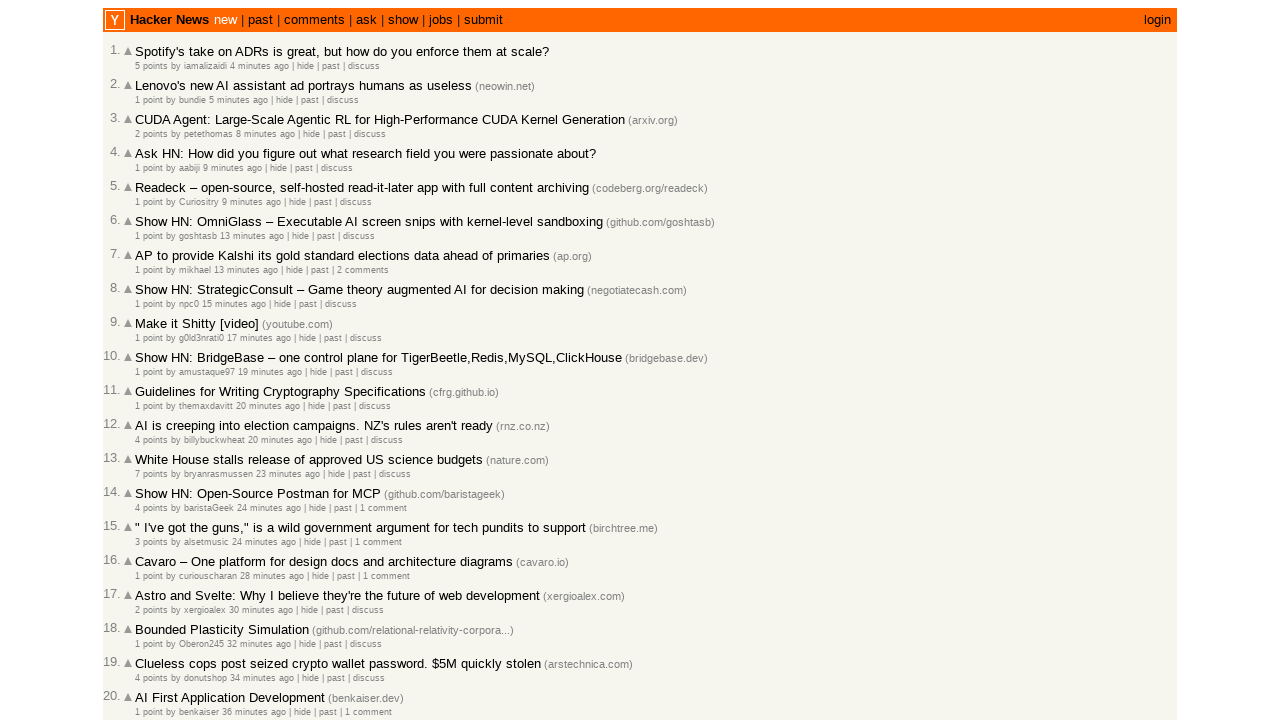

Retrieved timestamps for articles at rank 21: previous=2026-03-02T23:26:59 1772494019, next=2026-03-02T23:25:05 1772493905
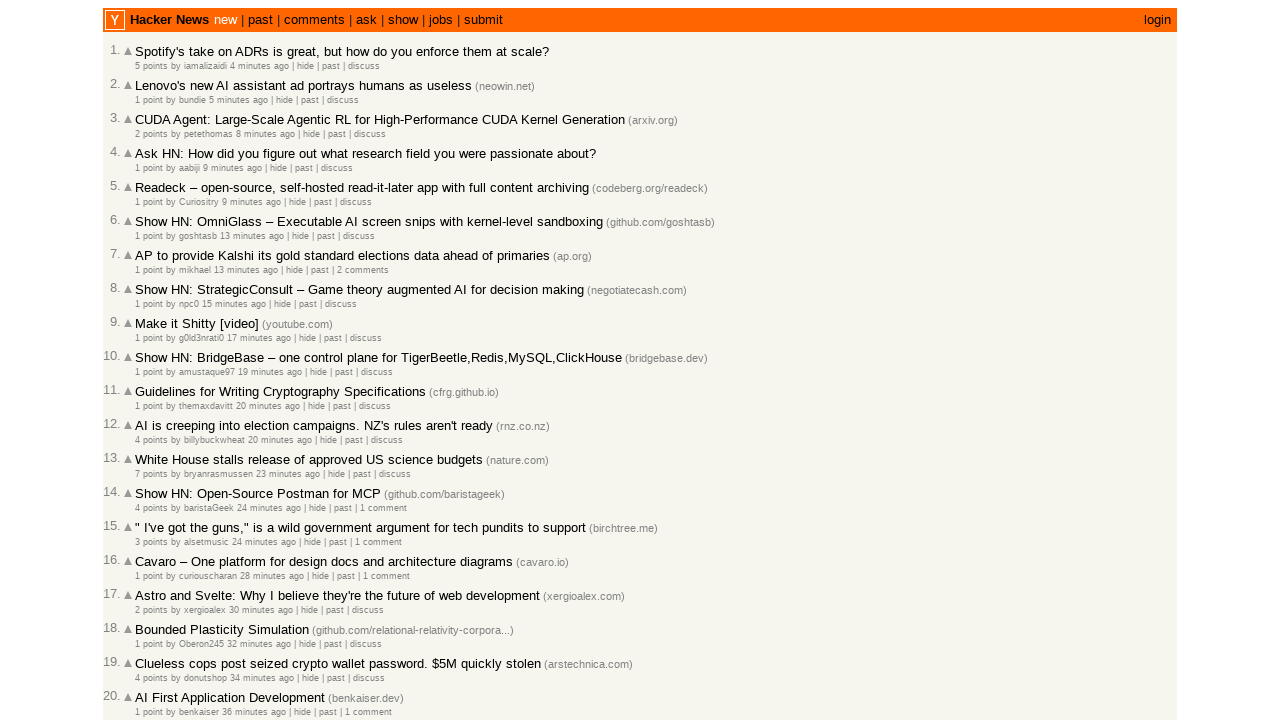

Verified article at rank 21 is chronologically sorted relative to next article
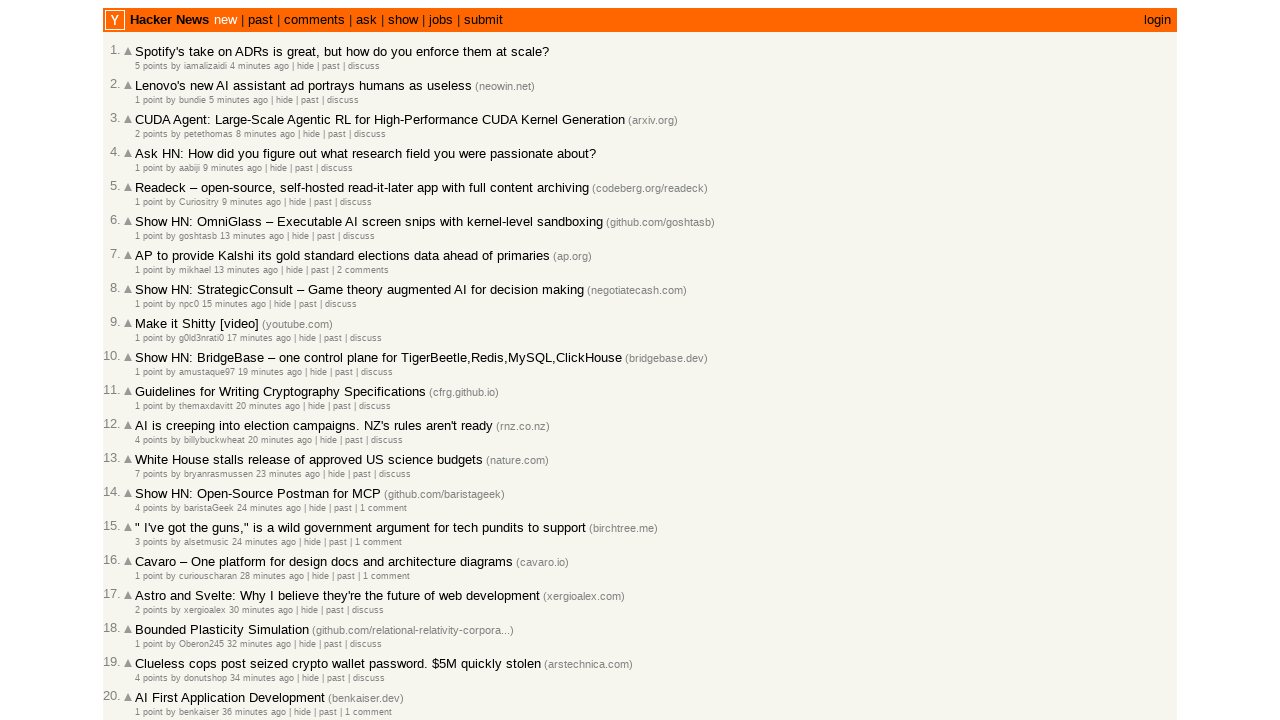

Retrieved timestamps for articles at rank 22: previous=2026-03-02T23:25:05 1772493905, next=2026-03-02T23:22:50 1772493770
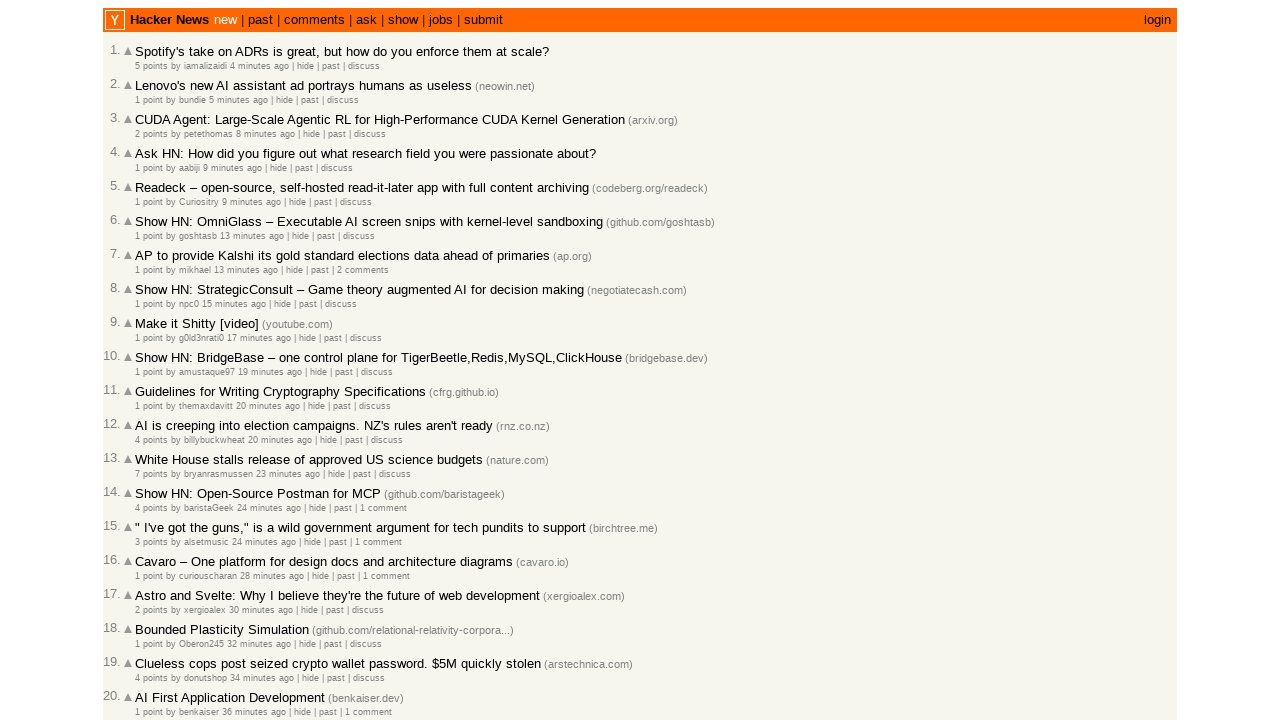

Verified article at rank 22 is chronologically sorted relative to next article
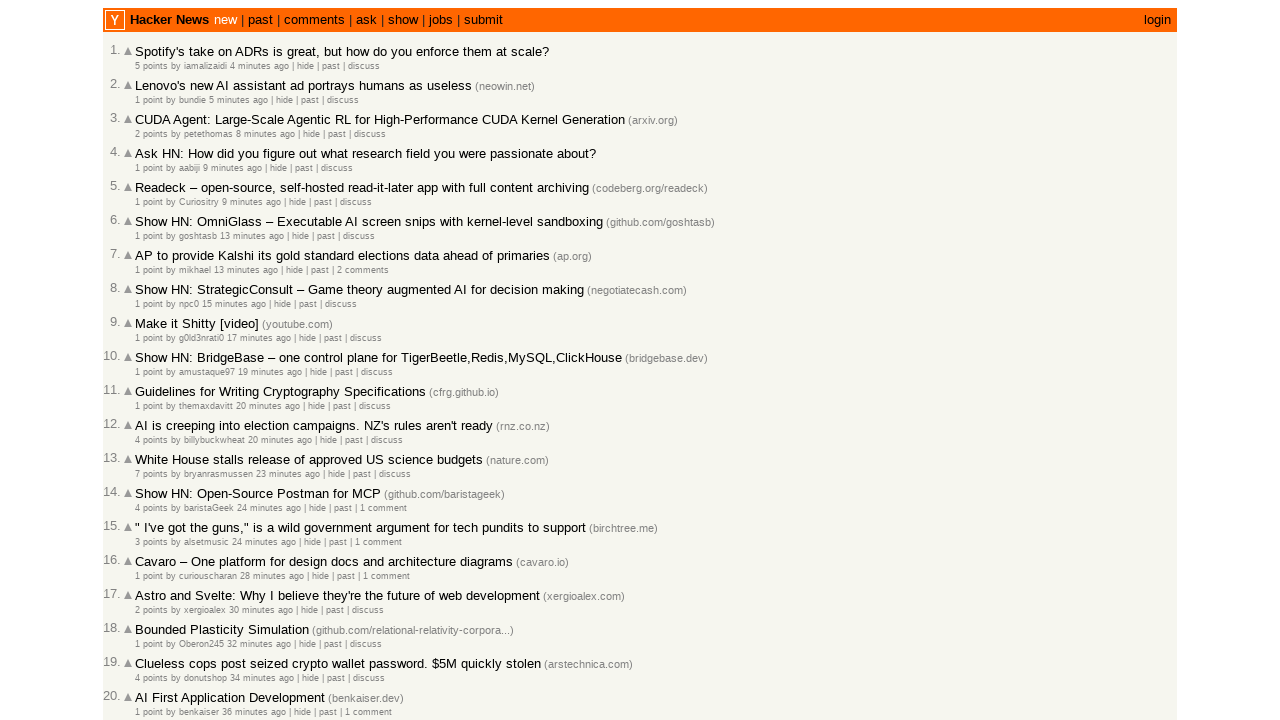

Retrieved timestamps for articles at rank 23: previous=2026-03-02T23:22:50 1772493770, next=2026-03-02T23:21:13 1772493673
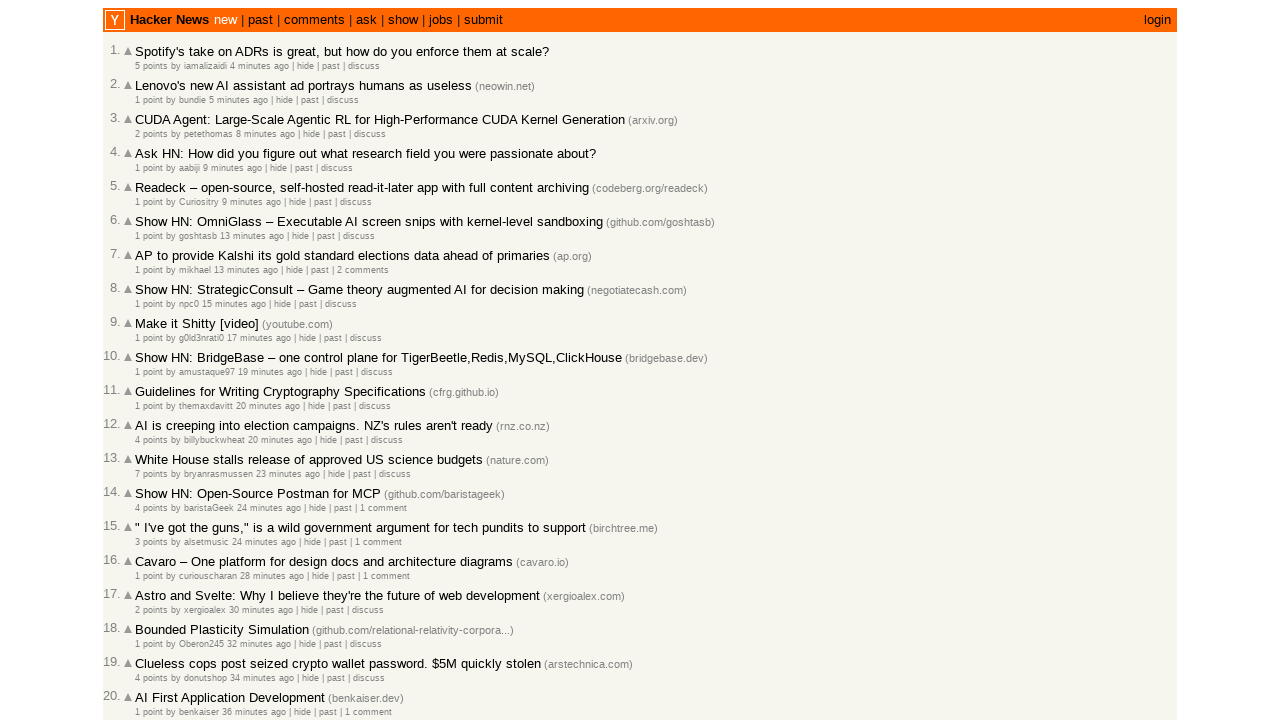

Verified article at rank 23 is chronologically sorted relative to next article
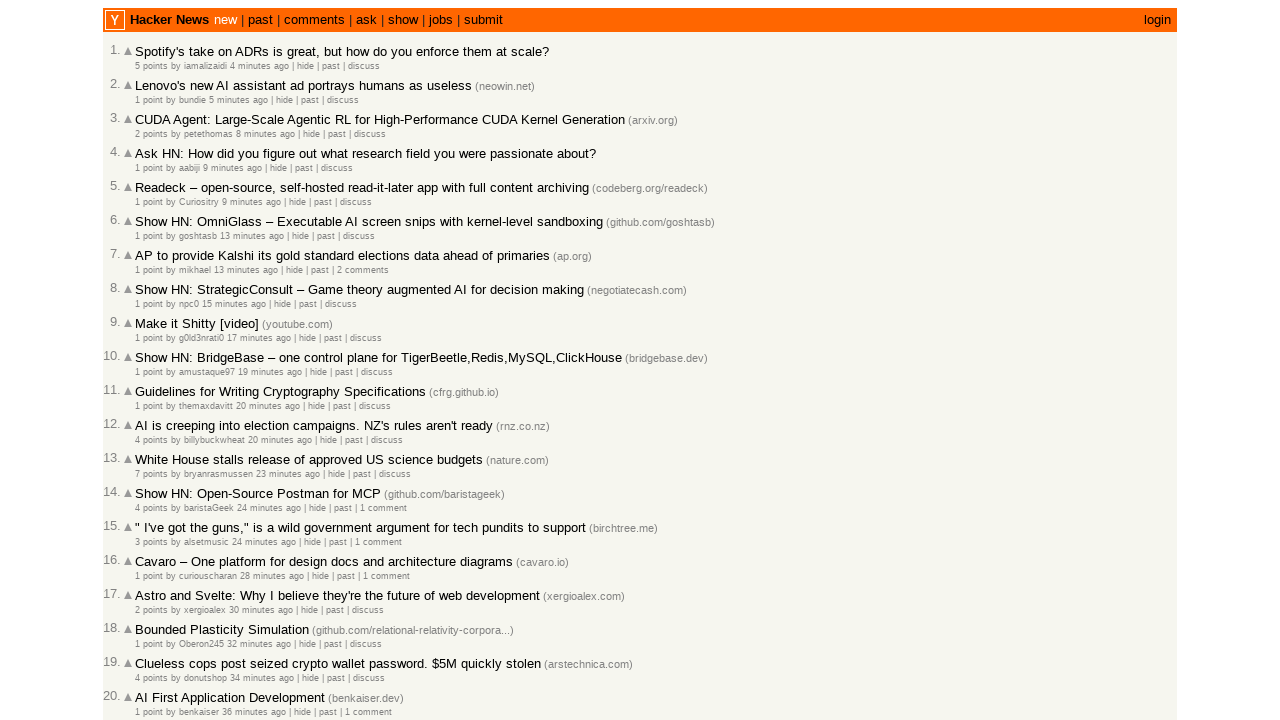

Retrieved timestamps for articles at rank 24: previous=2026-03-02T23:21:13 1772493673, next=2026-03-02T23:19:54 1772493594
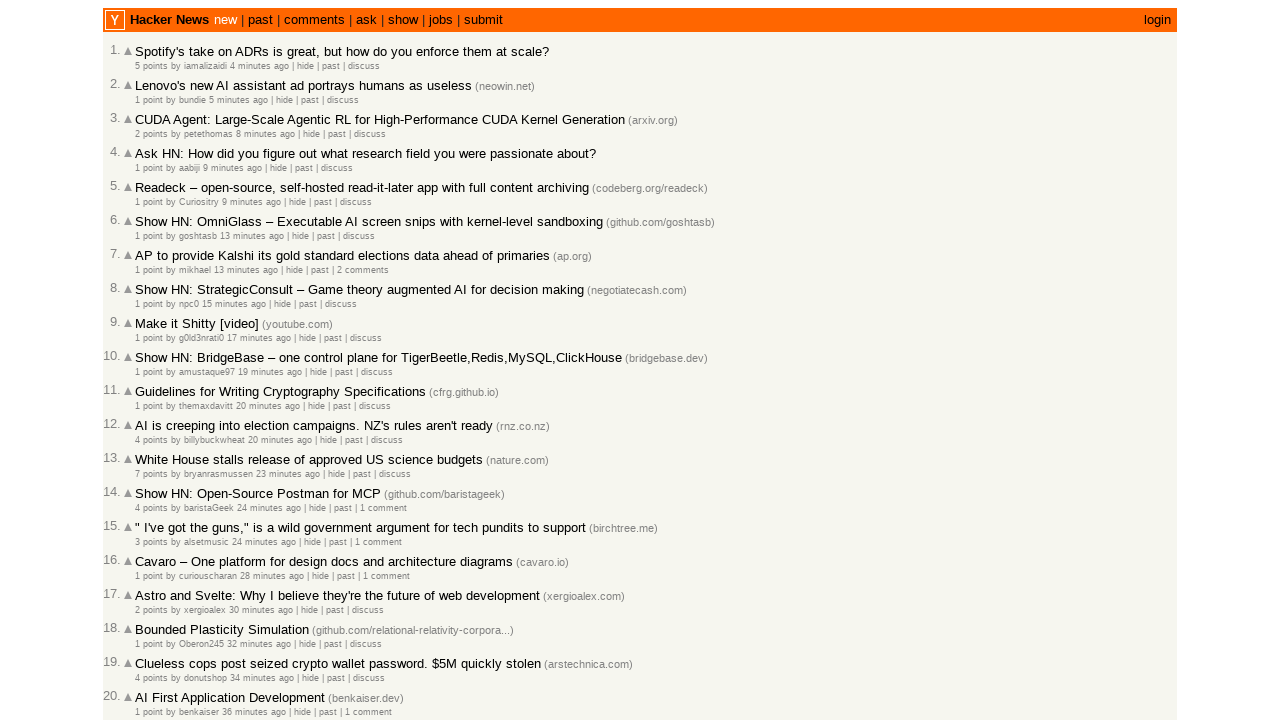

Verified article at rank 24 is chronologically sorted relative to next article
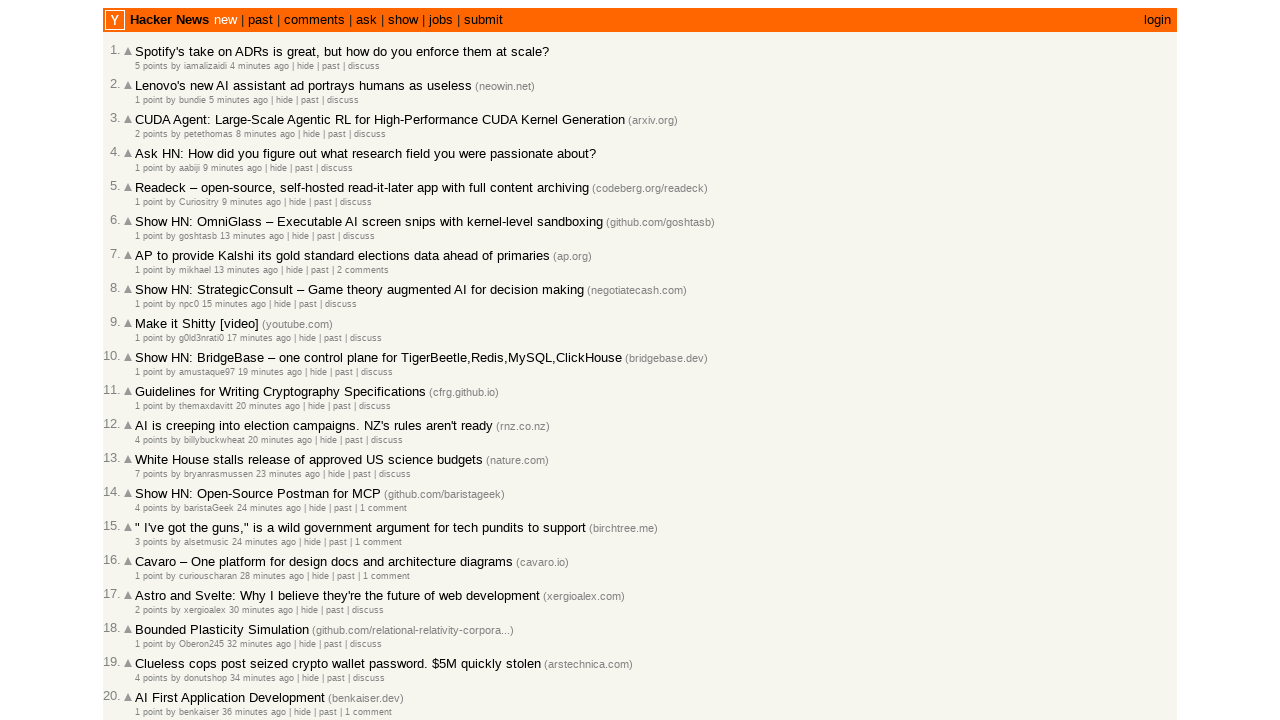

Retrieved timestamps for articles at rank 25: previous=2026-03-02T23:19:54 1772493594, next=2026-03-02T23:19:07 1772493547
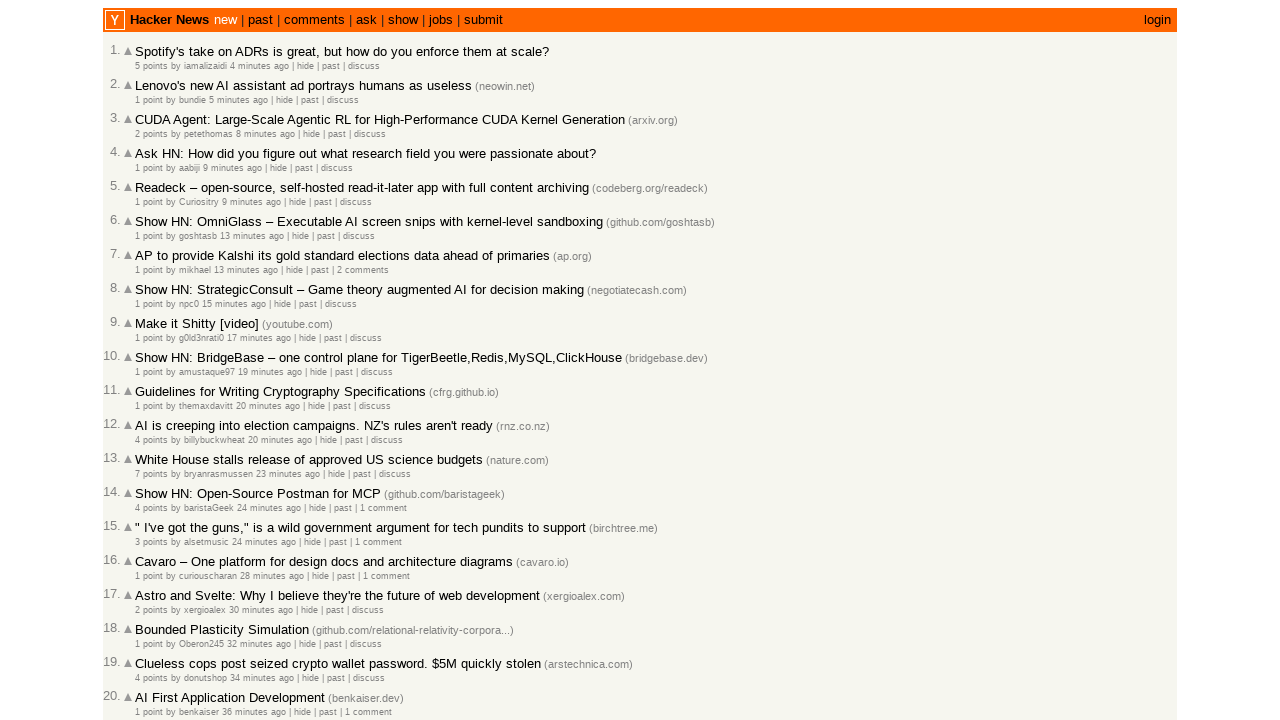

Verified article at rank 25 is chronologically sorted relative to next article
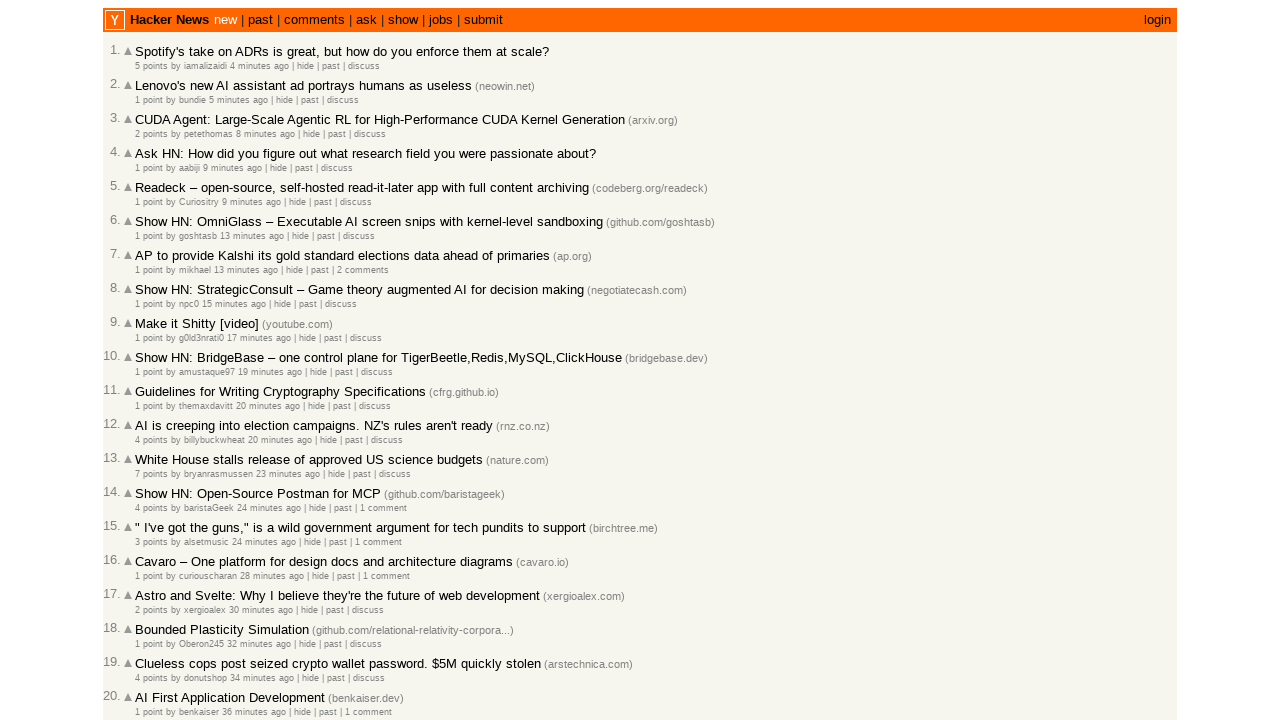

Retrieved timestamps for articles at rank 26: previous=2026-03-02T23:19:07 1772493547, next=2026-03-02T23:18:19 1772493499
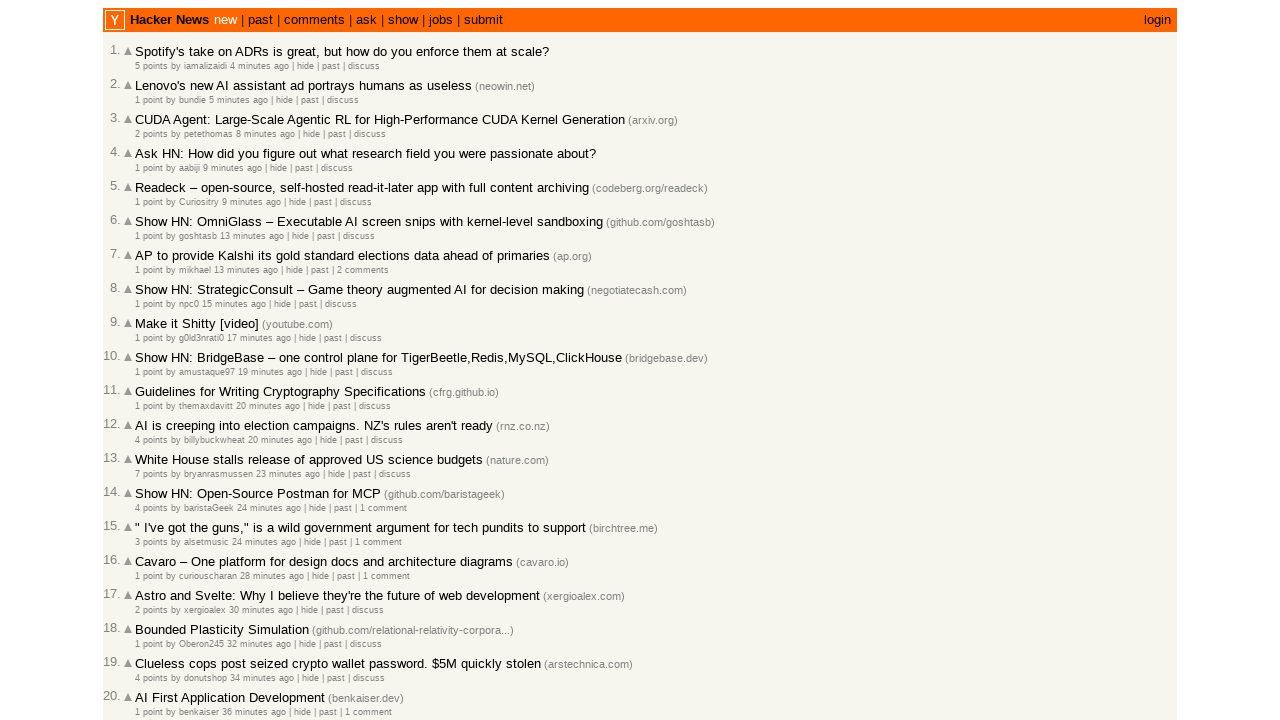

Verified article at rank 26 is chronologically sorted relative to next article
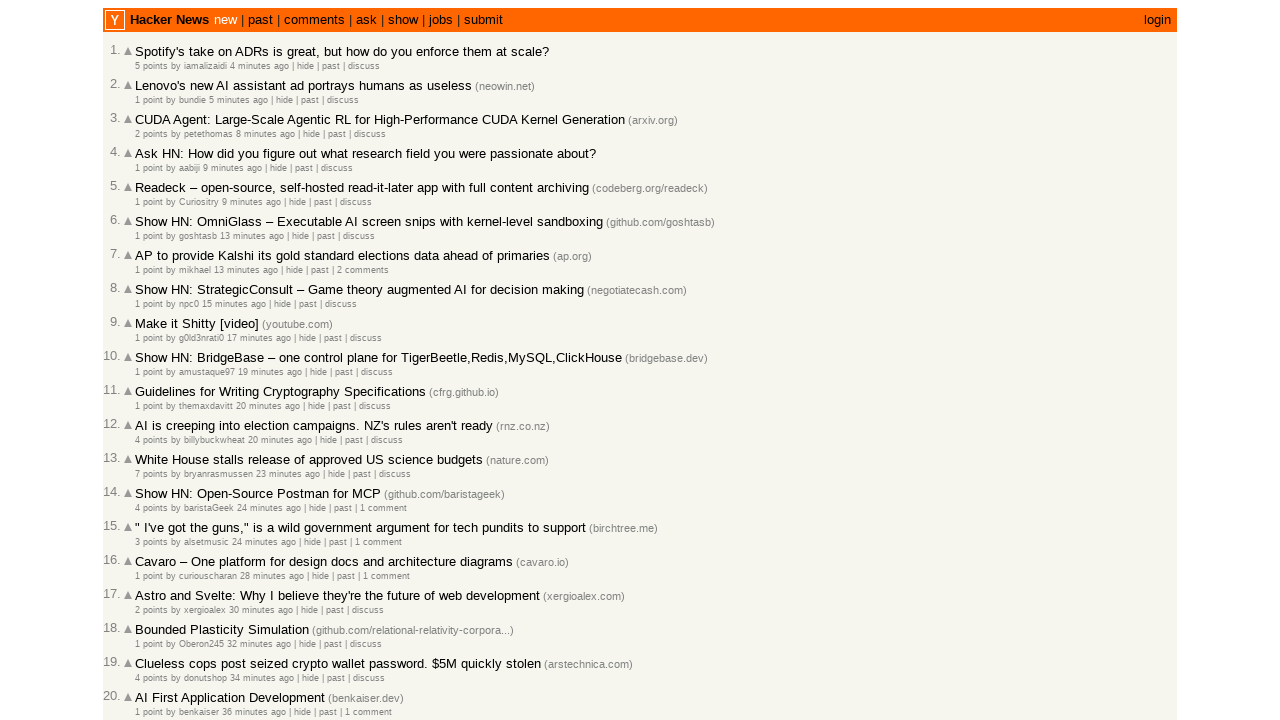

Retrieved timestamps for articles at rank 27: previous=2026-03-02T23:18:19 1772493499, next=2026-03-02T23:17:14 1772493434
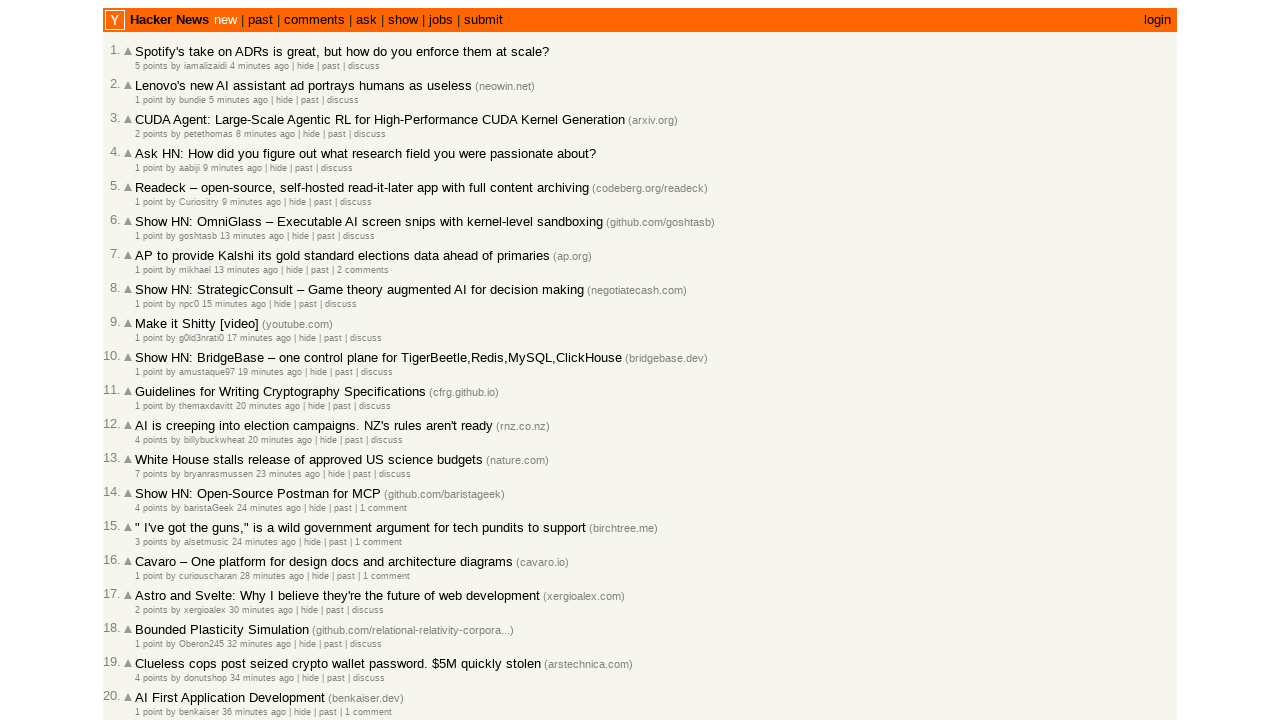

Verified article at rank 27 is chronologically sorted relative to next article
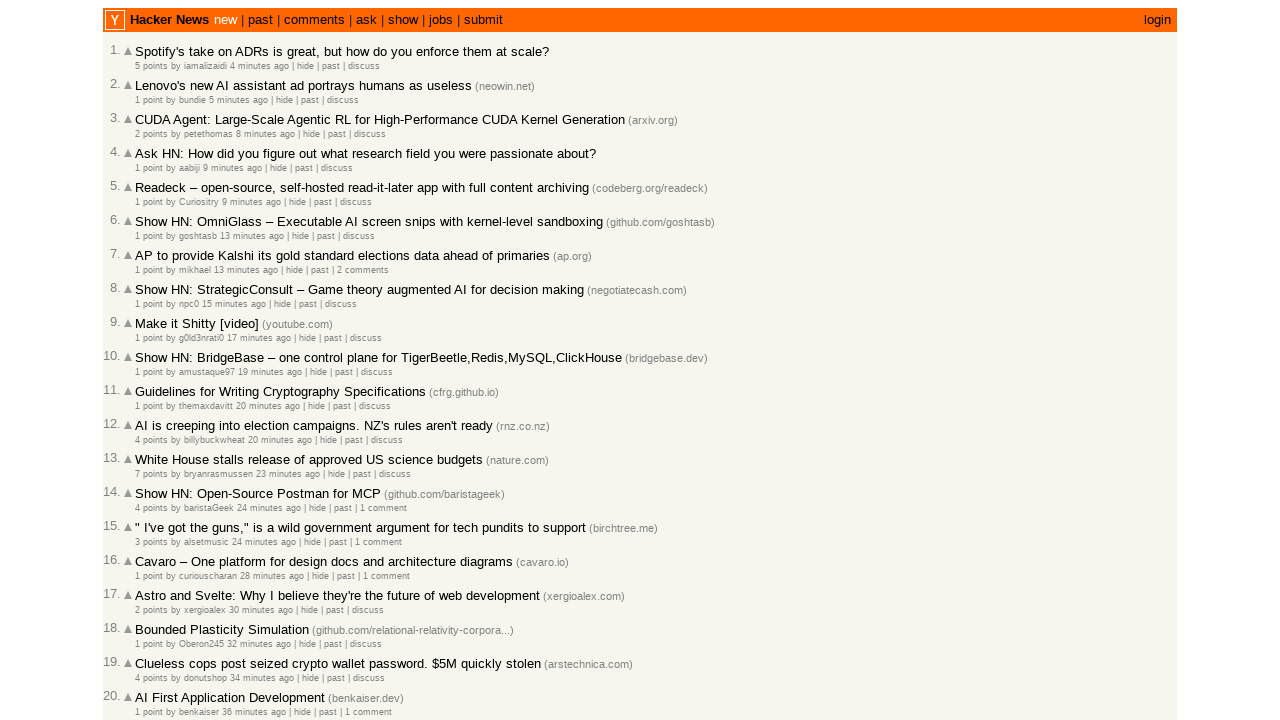

Retrieved timestamps for articles at rank 28: previous=2026-03-02T23:17:14 1772493434, next=2026-03-02T23:16:38 1772493398
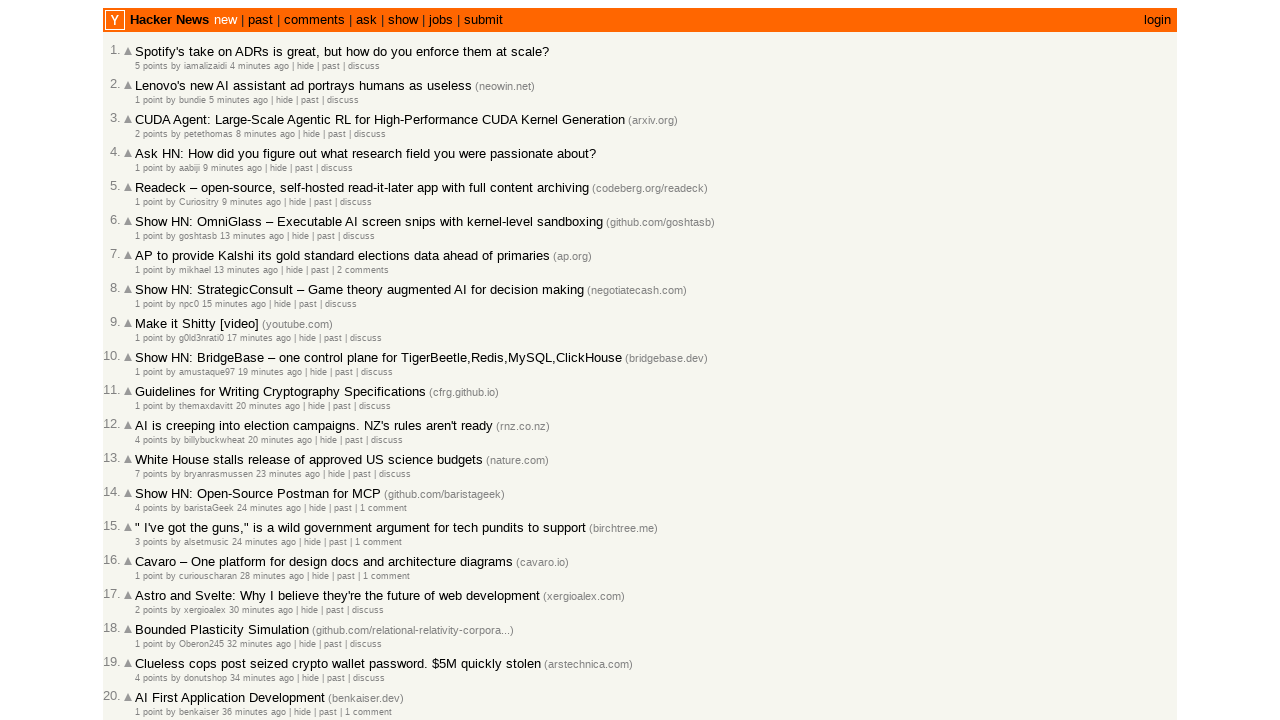

Verified article at rank 28 is chronologically sorted relative to next article
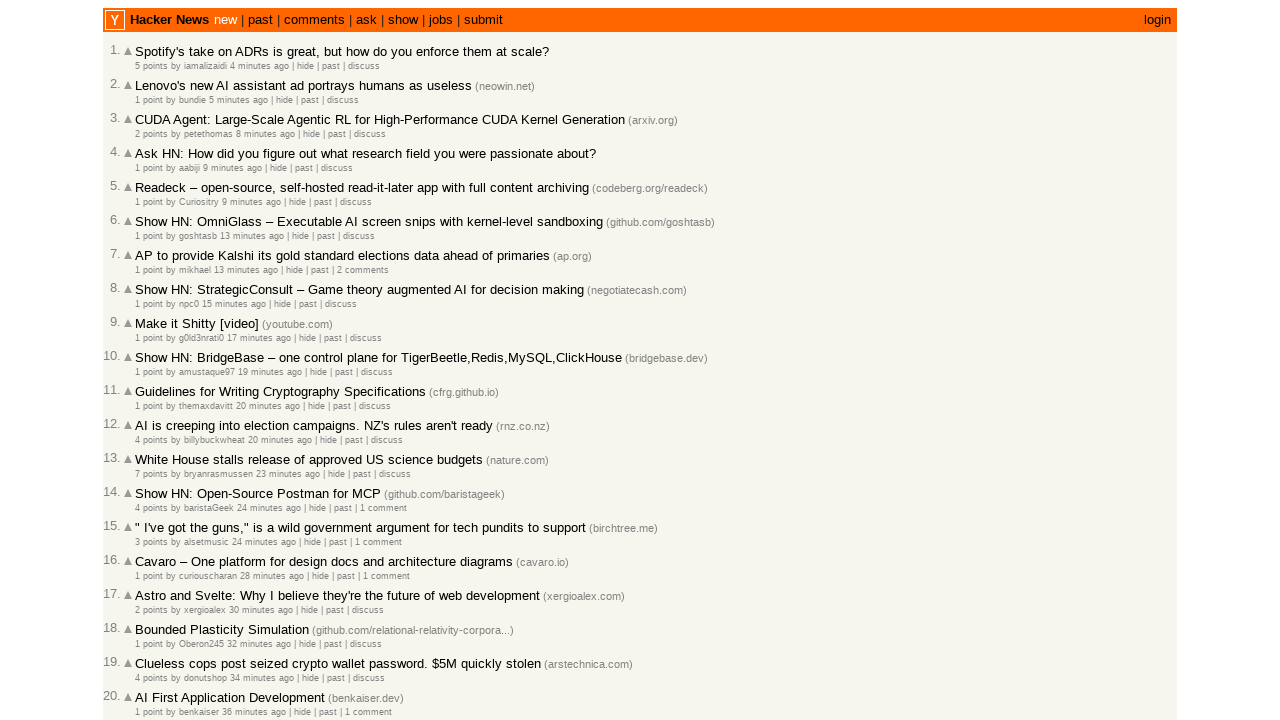

Retrieved timestamps for articles at rank 29: previous=2026-03-02T23:16:38 1772493398, next=2026-03-02T23:16:20 1772493380
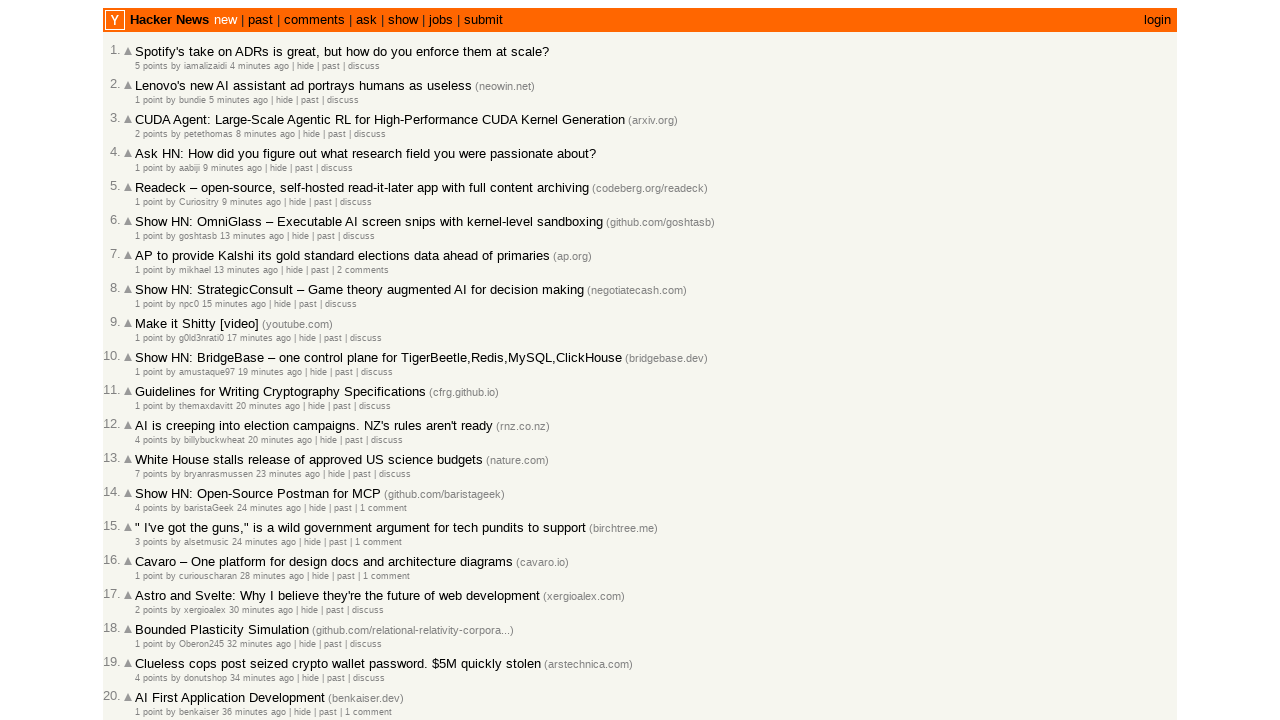

Verified article at rank 29 is chronologically sorted relative to next article
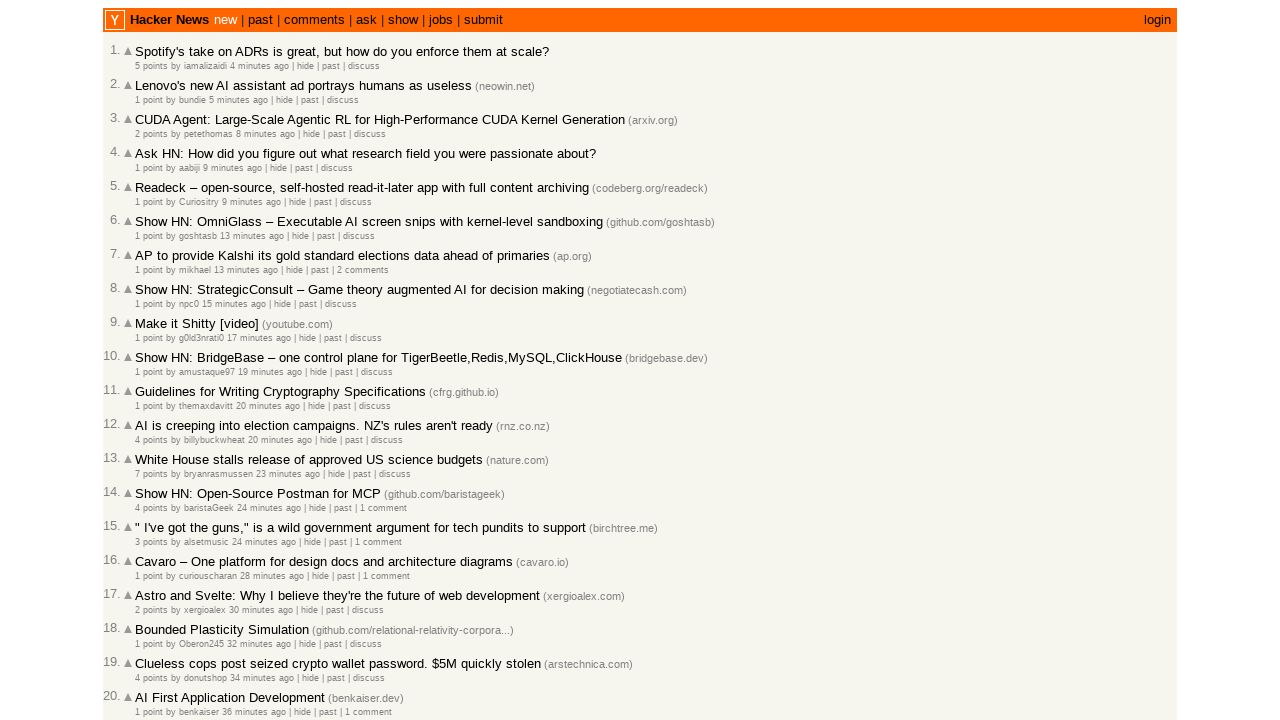

Clicked 'More' button to load next page of articles at (149, 616) on internal:role=link[name="More"s]
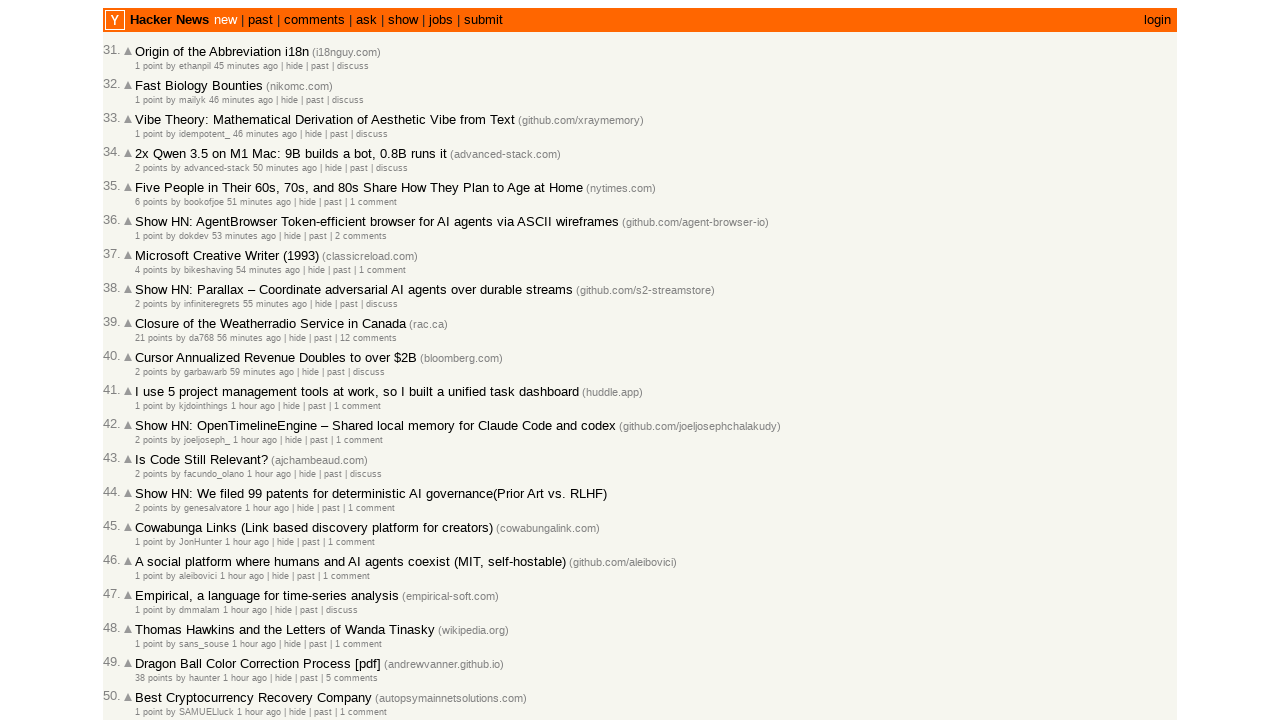

Waited for next page of article rows to load
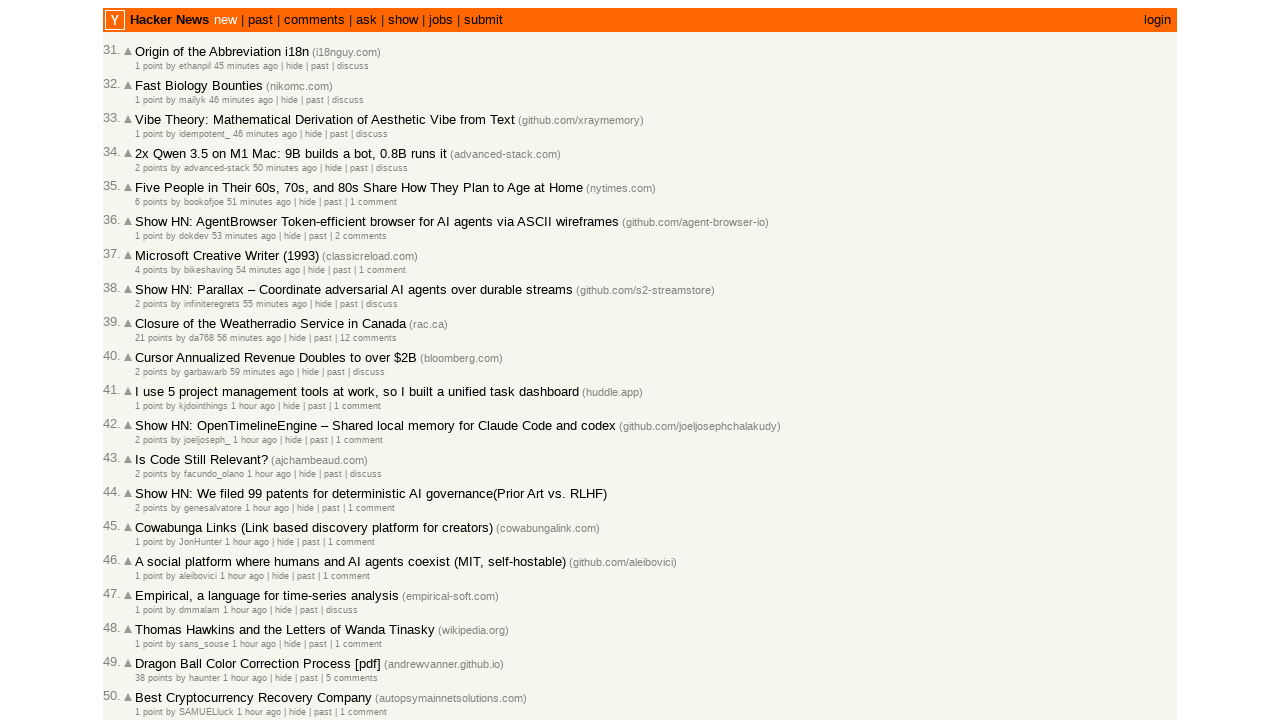

Retrieved timestamps for articles at rank 31: previous=2026-03-02T23:14:36 1772493276, next=2026-03-02T23:14:02 1772493242
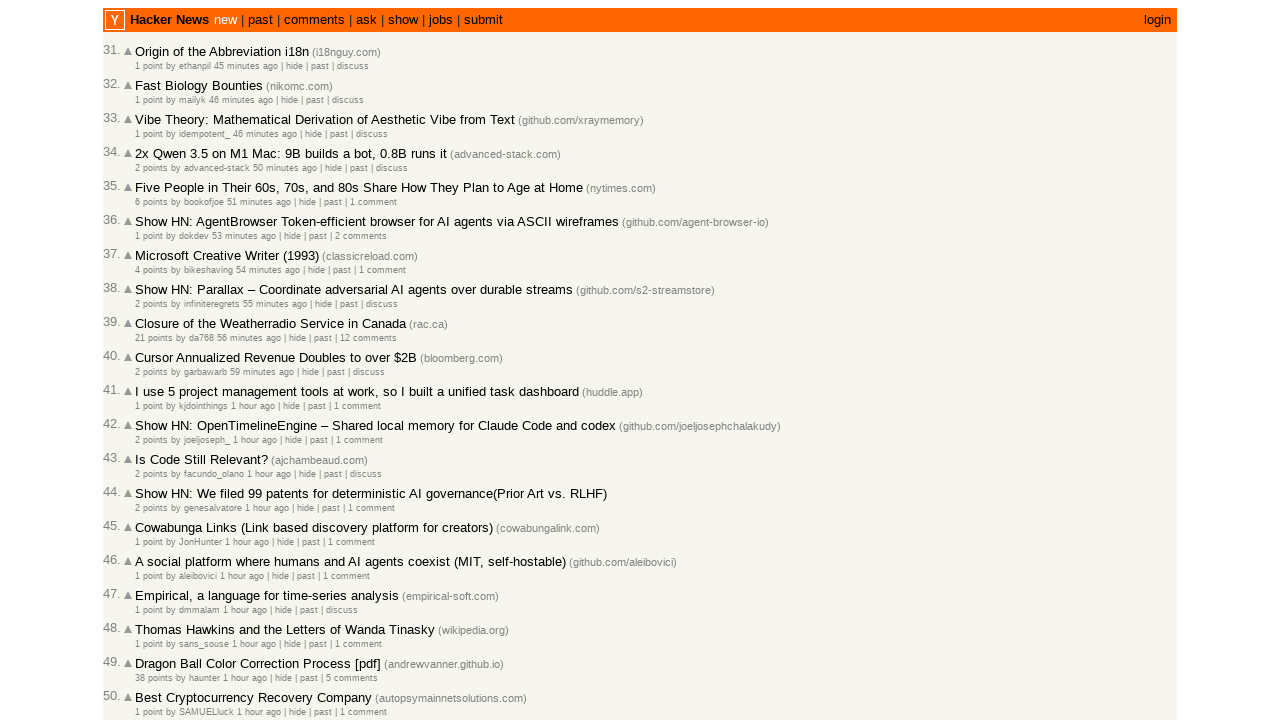

Verified article at rank 31 is chronologically sorted relative to next article
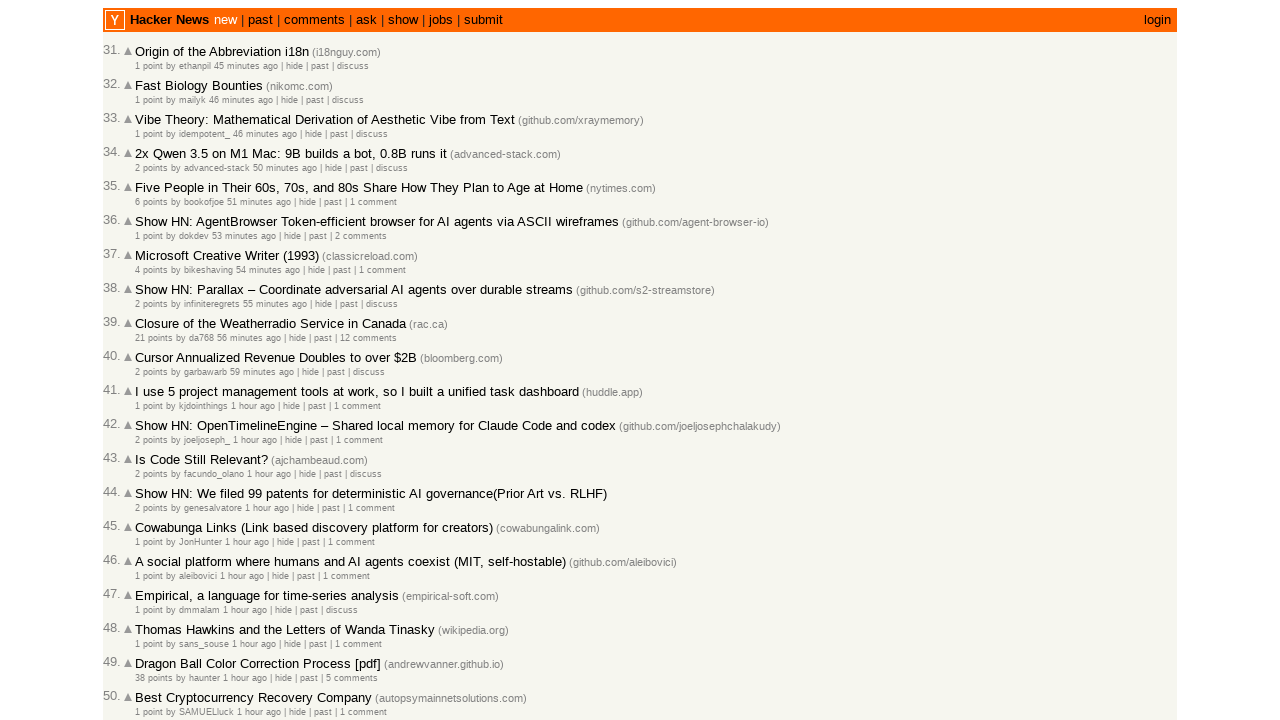

Retrieved timestamps for articles at rank 32: previous=2026-03-02T23:14:02 1772493242, next=2026-03-02T23:13:57 1772493237
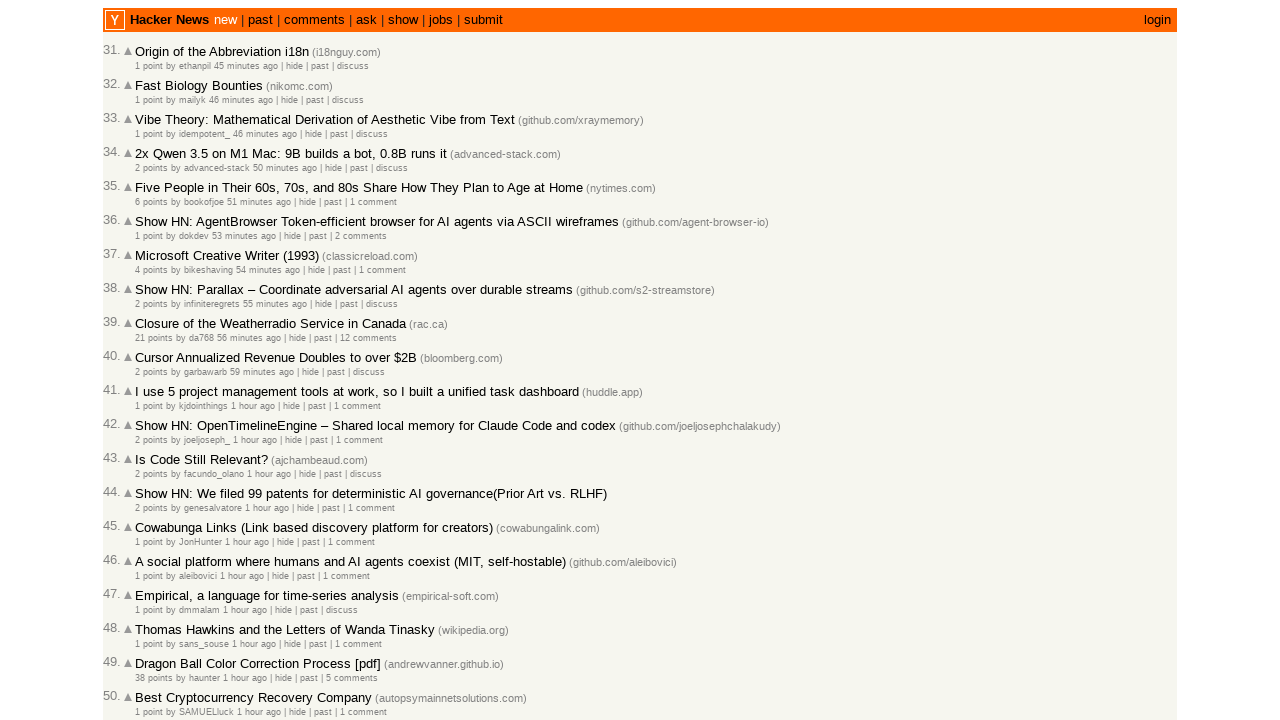

Verified article at rank 32 is chronologically sorted relative to next article
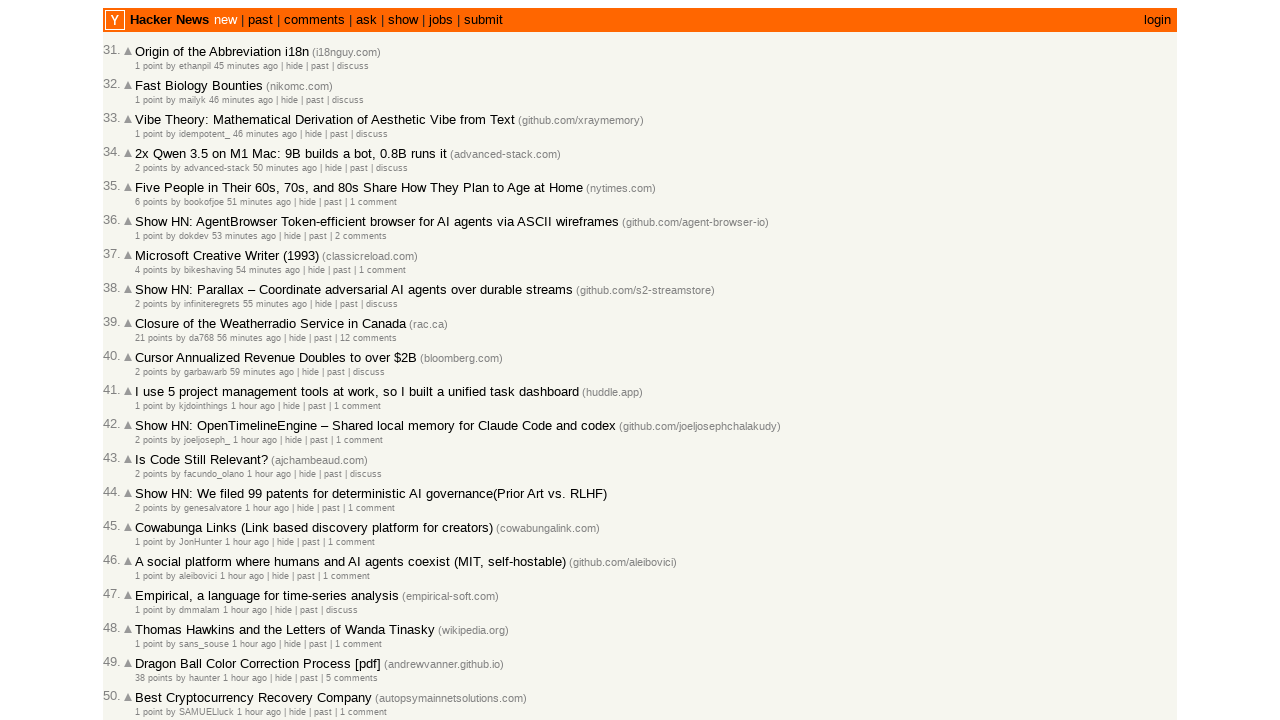

Retrieved timestamps for articles at rank 33: previous=2026-03-02T23:13:57 1772493237, next=2026-03-02T23:10:13 1772493013
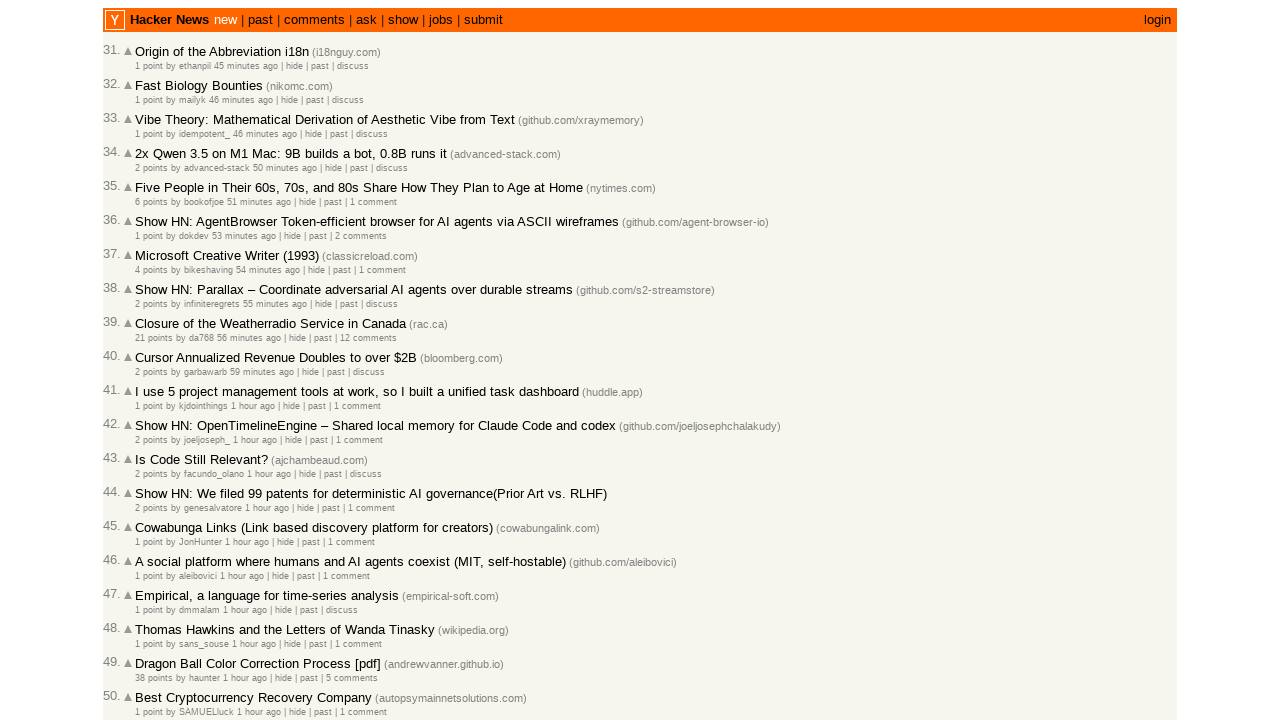

Verified article at rank 33 is chronologically sorted relative to next article
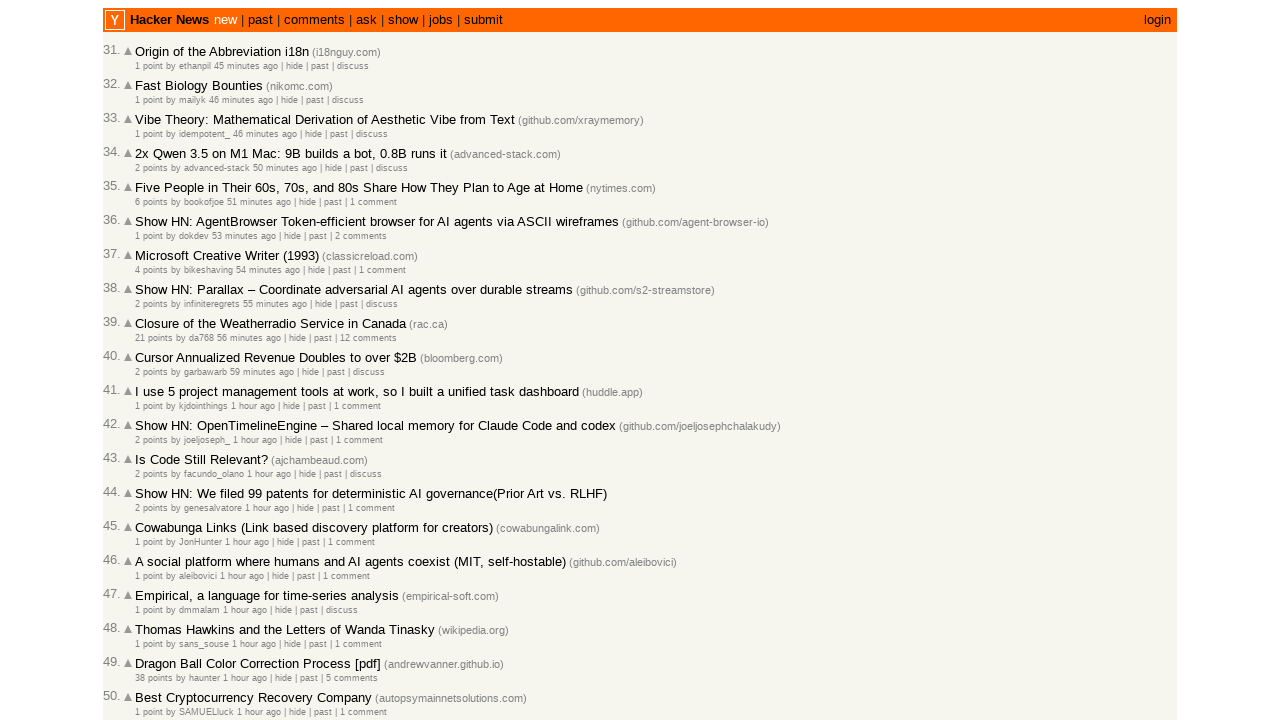

Retrieved timestamps for articles at rank 34: previous=2026-03-02T23:10:13 1772493013, next=2026-03-02T23:09:13 1772492953
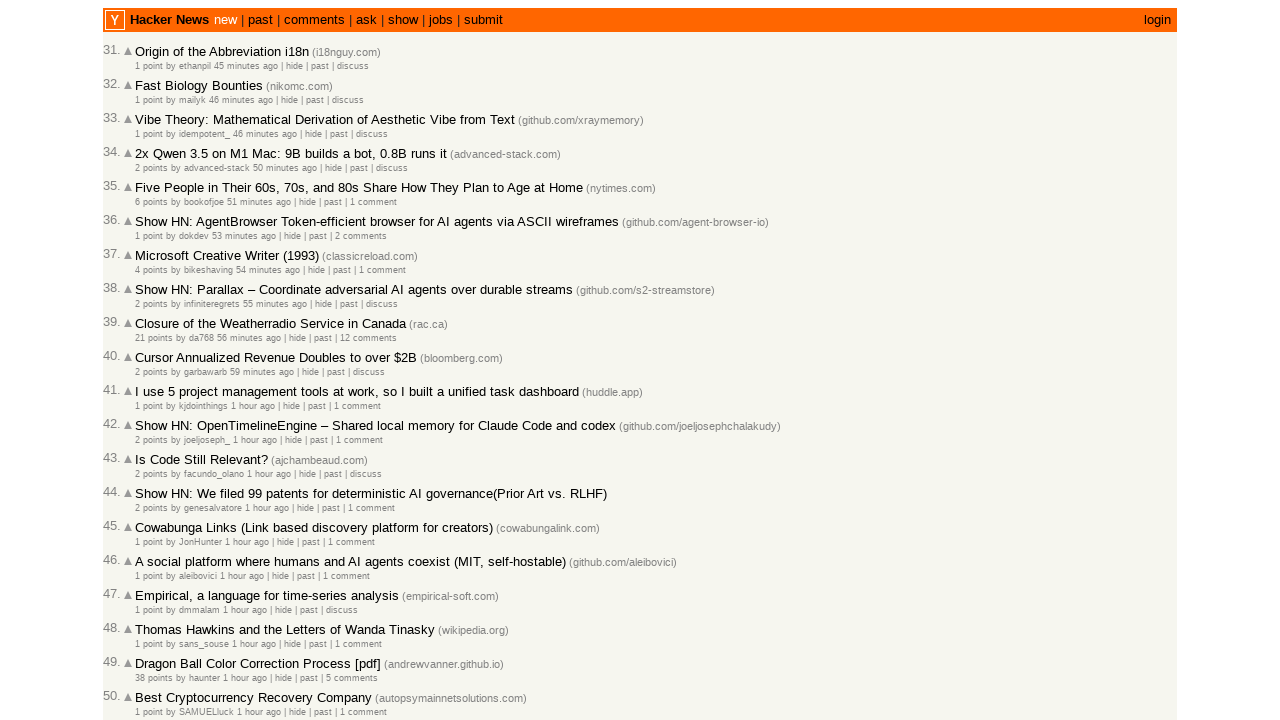

Verified article at rank 34 is chronologically sorted relative to next article
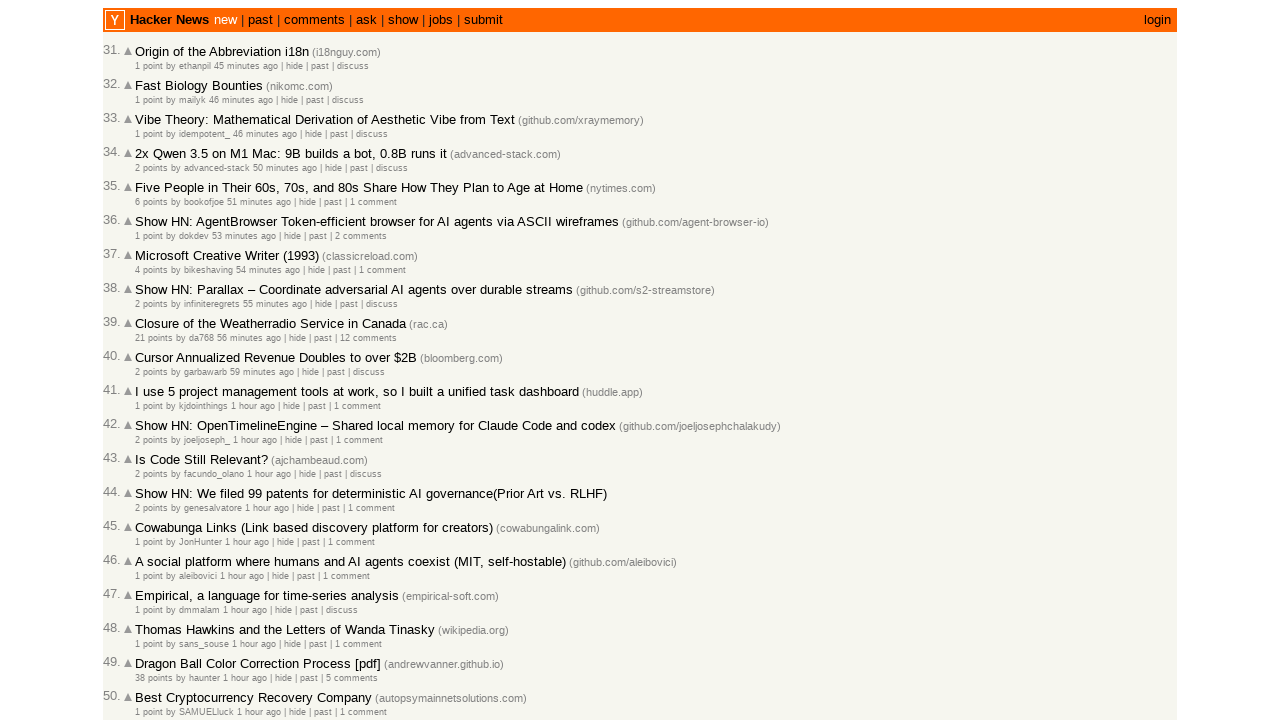

Retrieved timestamps for articles at rank 35: previous=2026-03-02T23:09:13 1772492953, next=2026-03-02T23:07:05 1772492825
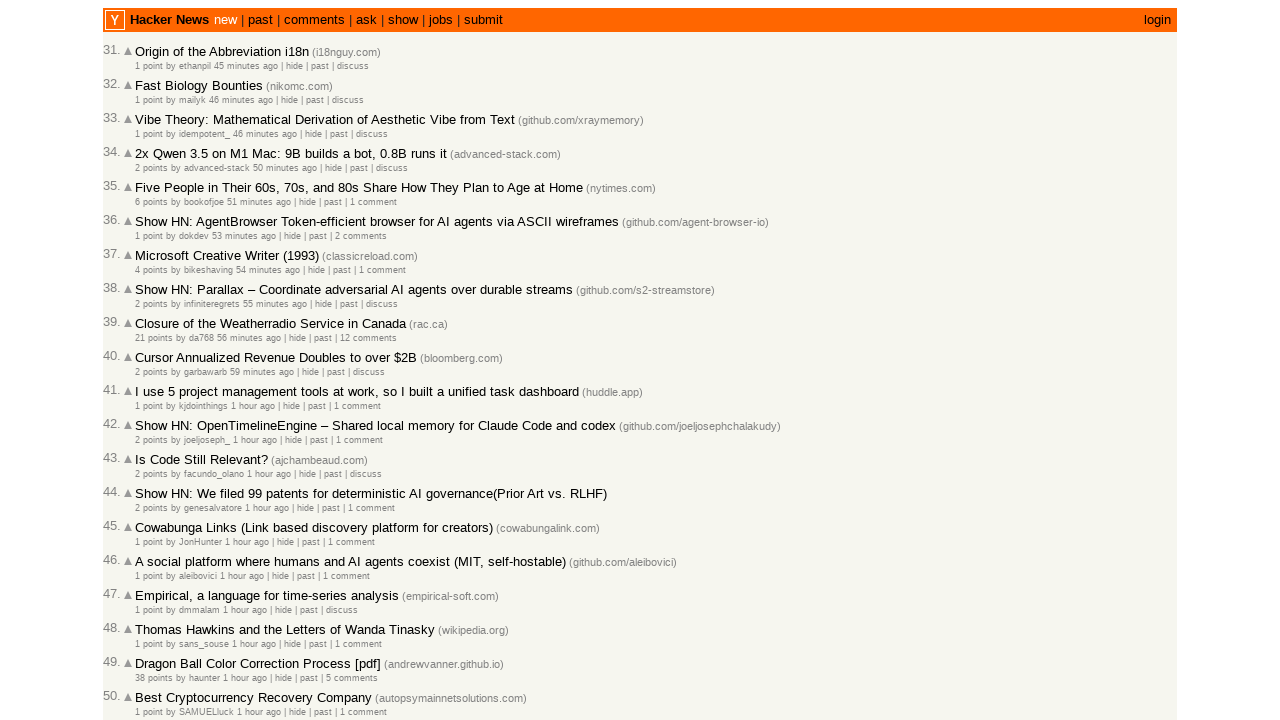

Verified article at rank 35 is chronologically sorted relative to next article
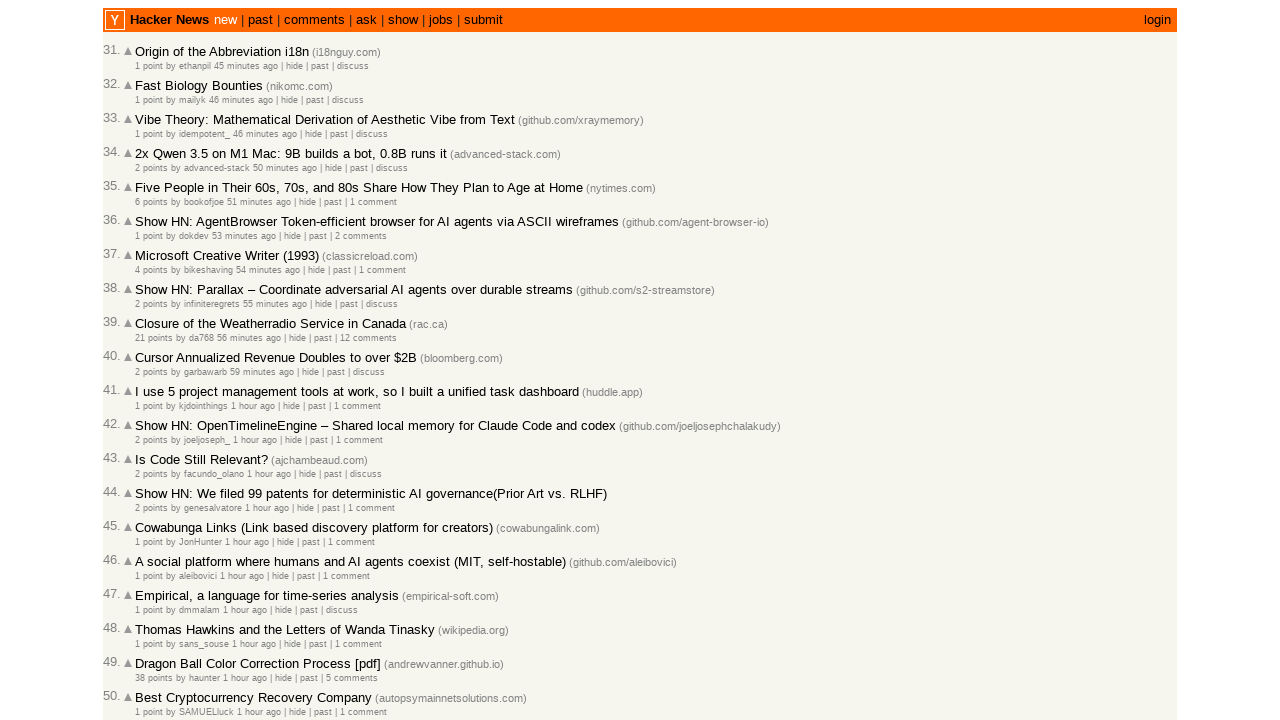

Retrieved timestamps for articles at rank 36: previous=2026-03-02T23:07:05 1772492825, next=2026-03-02T23:05:59 1772492759
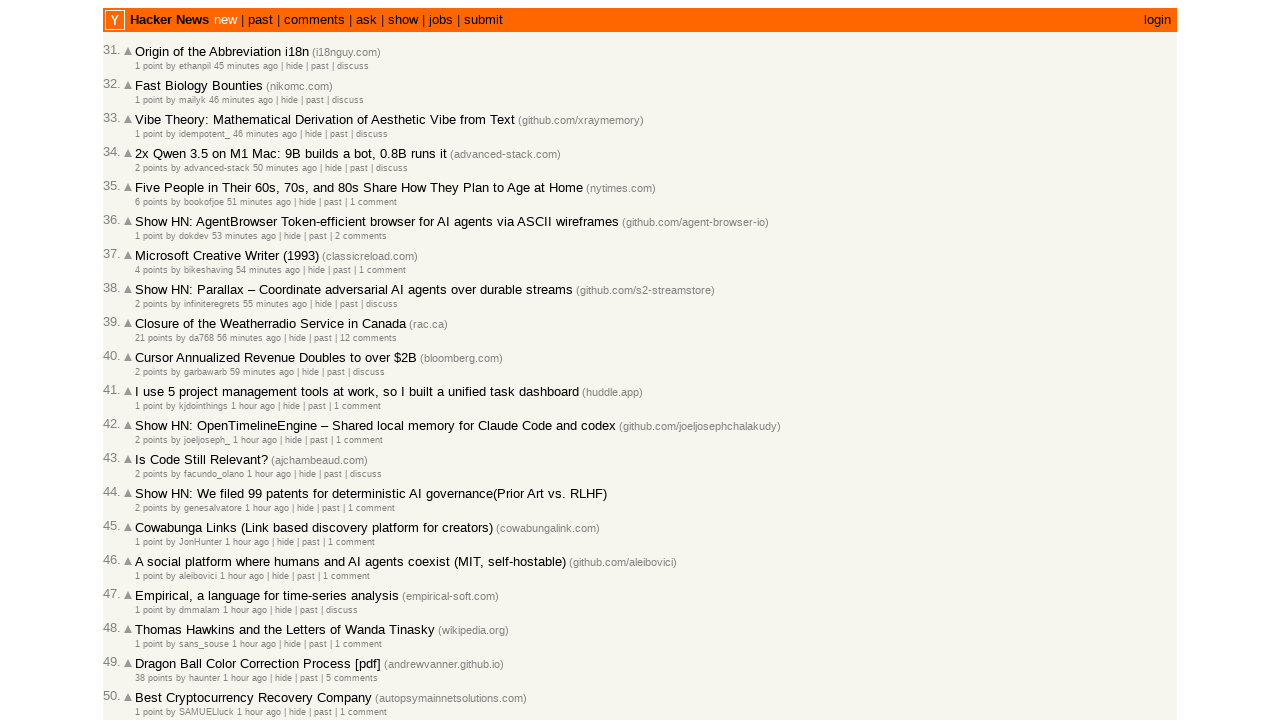

Verified article at rank 36 is chronologically sorted relative to next article
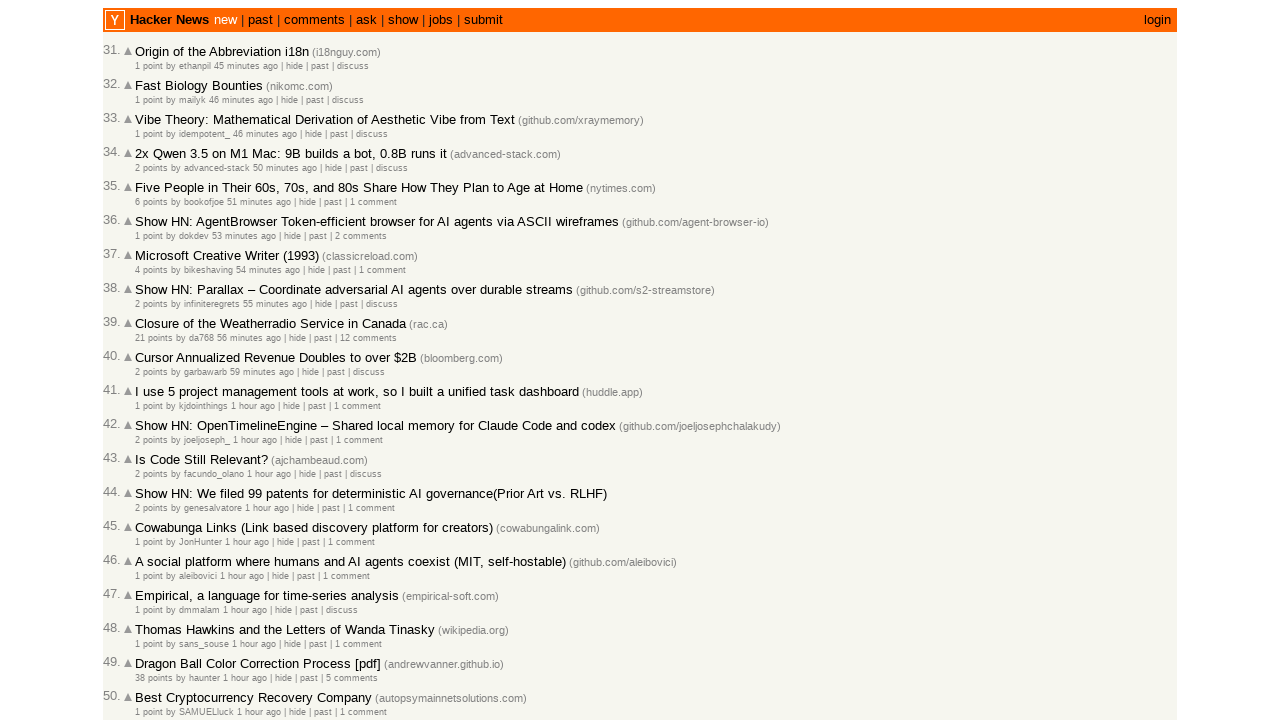

Retrieved timestamps for articles at rank 37: previous=2026-03-02T23:05:59 1772492759, next=2026-03-02T23:04:19 1772492659
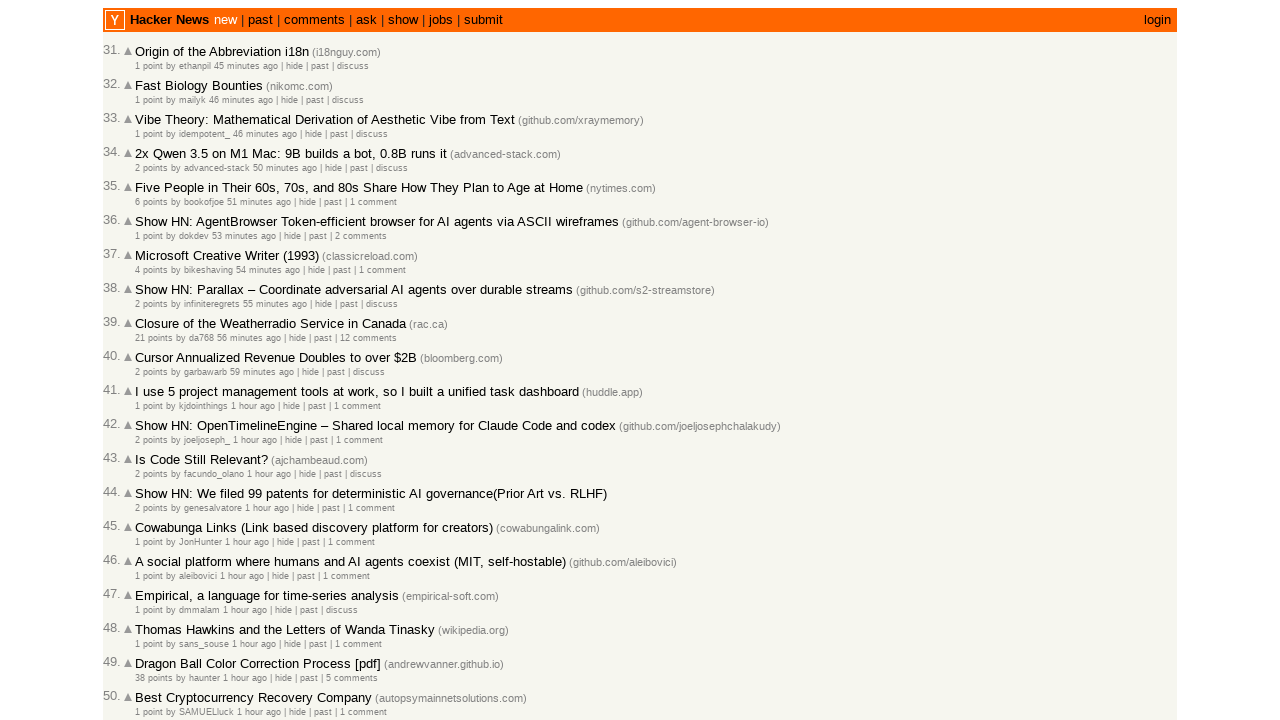

Verified article at rank 37 is chronologically sorted relative to next article
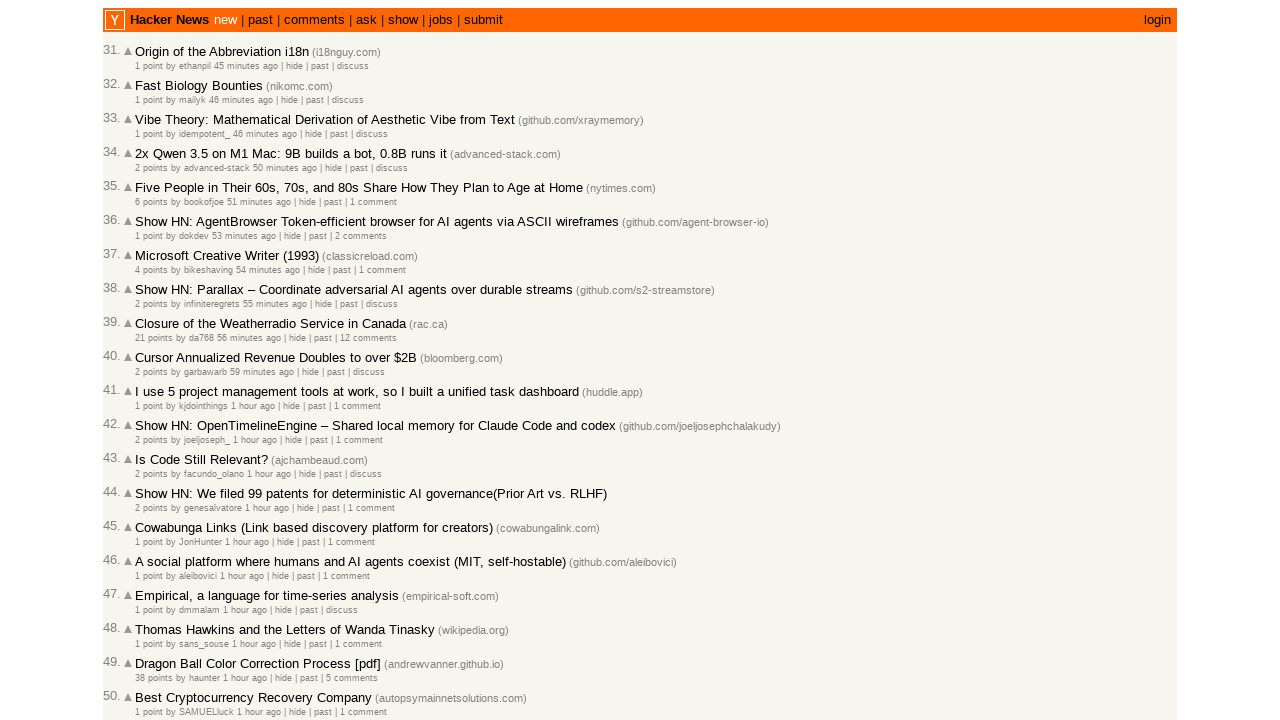

Retrieved timestamps for articles at rank 38: previous=2026-03-02T23:04:19 1772492659, next=2026-03-02T23:03:59 1772492639
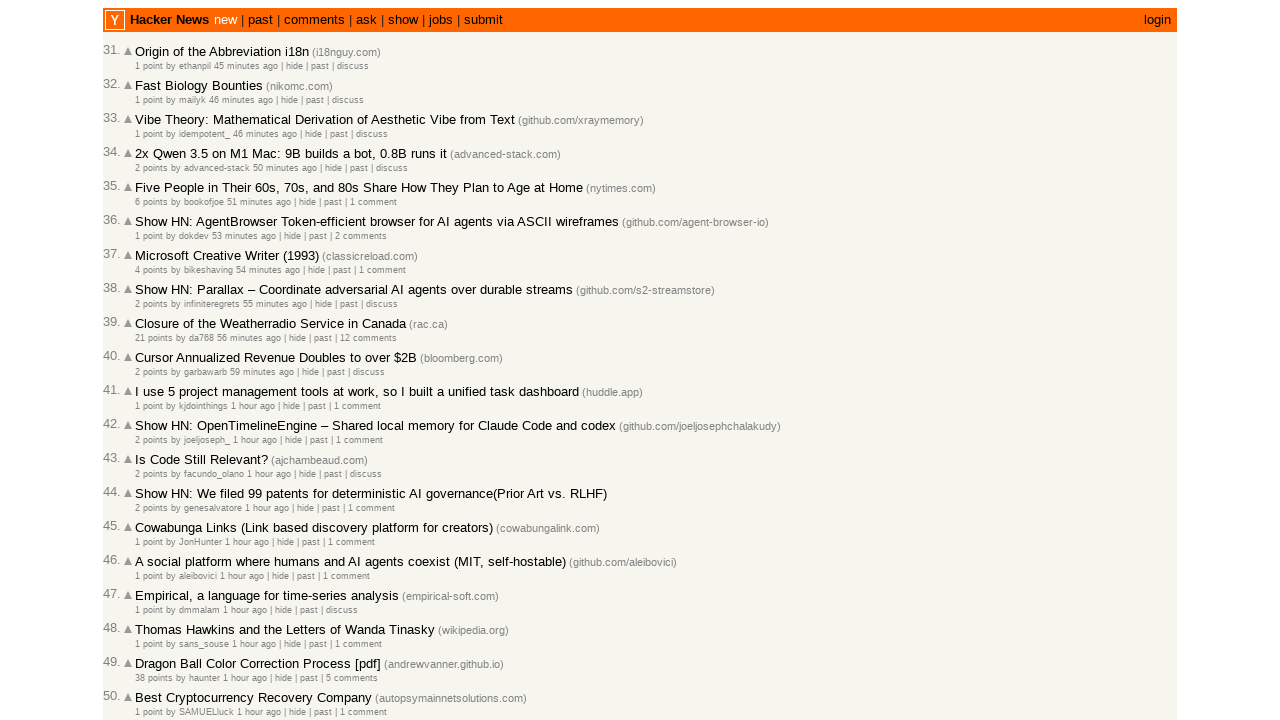

Verified article at rank 38 is chronologically sorted relative to next article
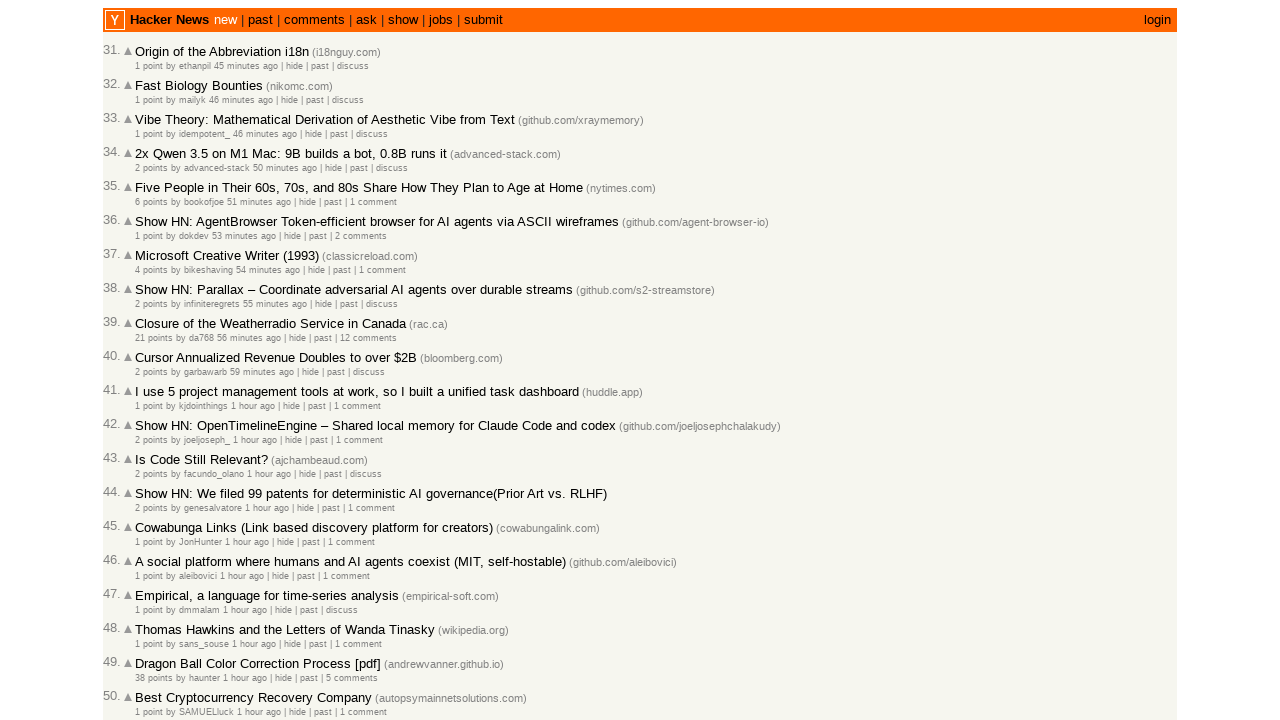

Retrieved timestamps for articles at rank 39: previous=2026-03-02T23:03:59 1772492639, next=2026-03-02T23:00:26 1772492426
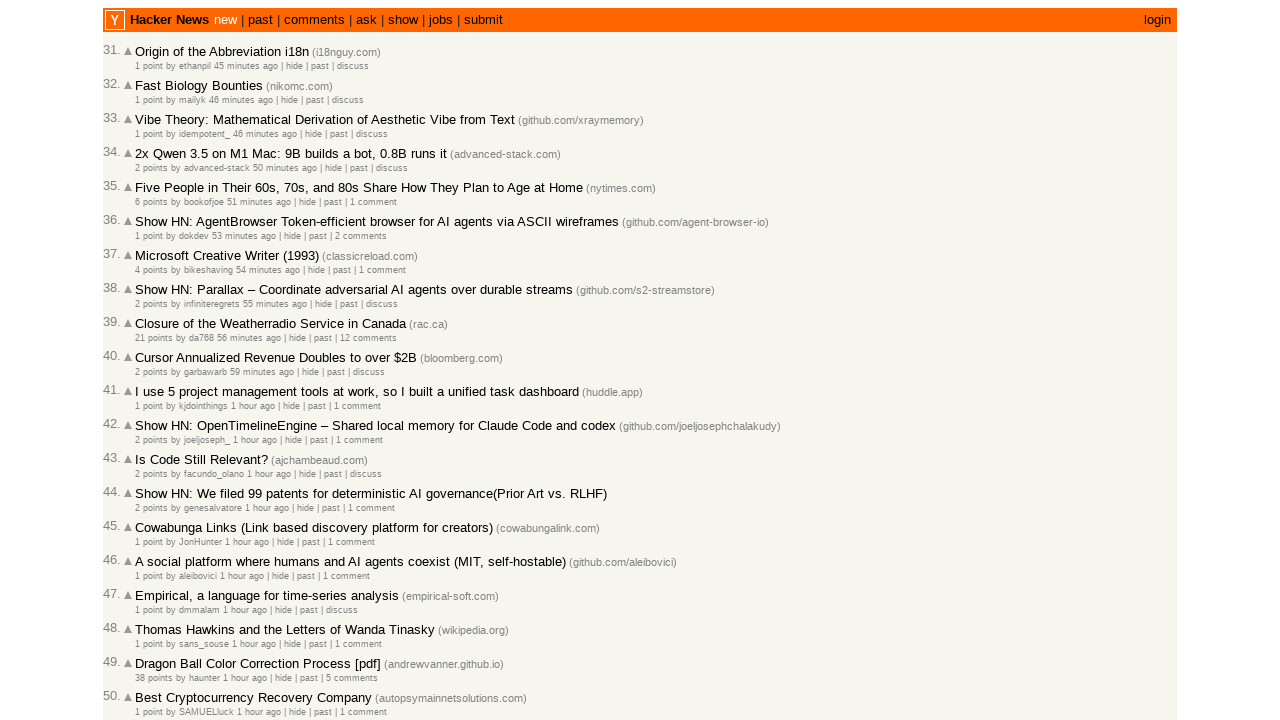

Verified article at rank 39 is chronologically sorted relative to next article
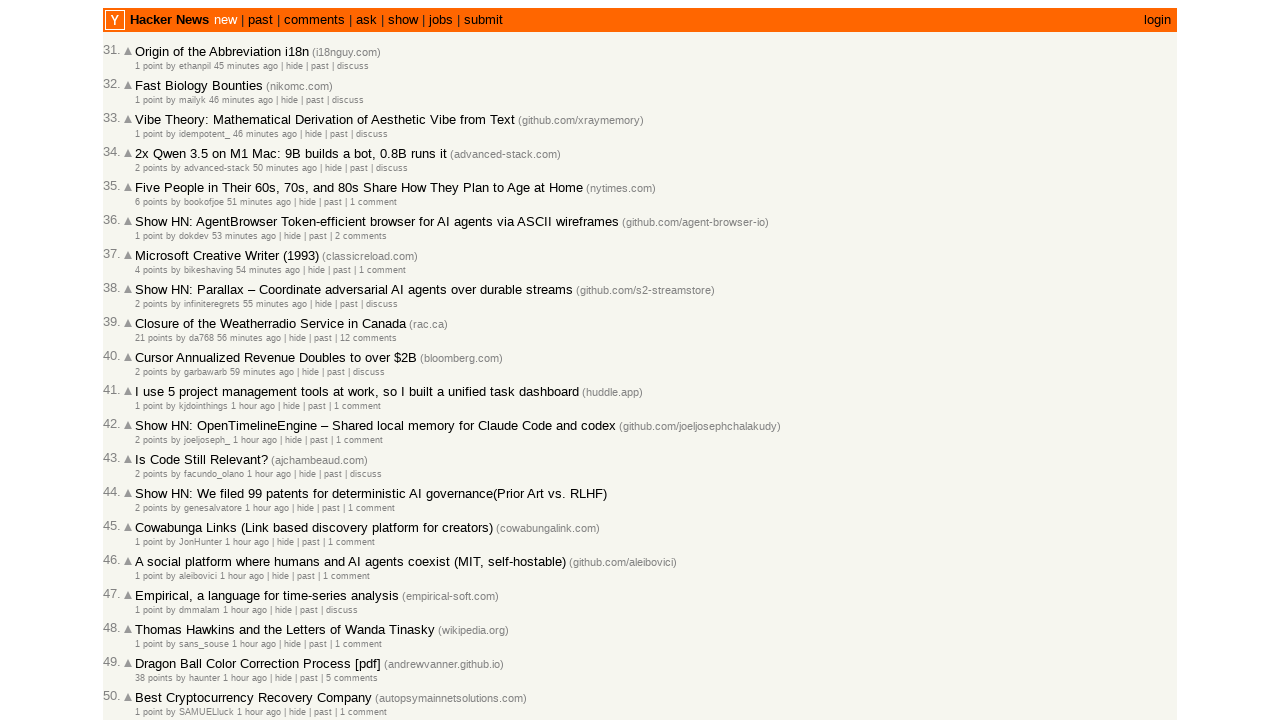

Retrieved timestamps for articles at rank 40: previous=2026-03-02T23:00:26 1772492426, next=2026-03-02T22:59:27 1772492367
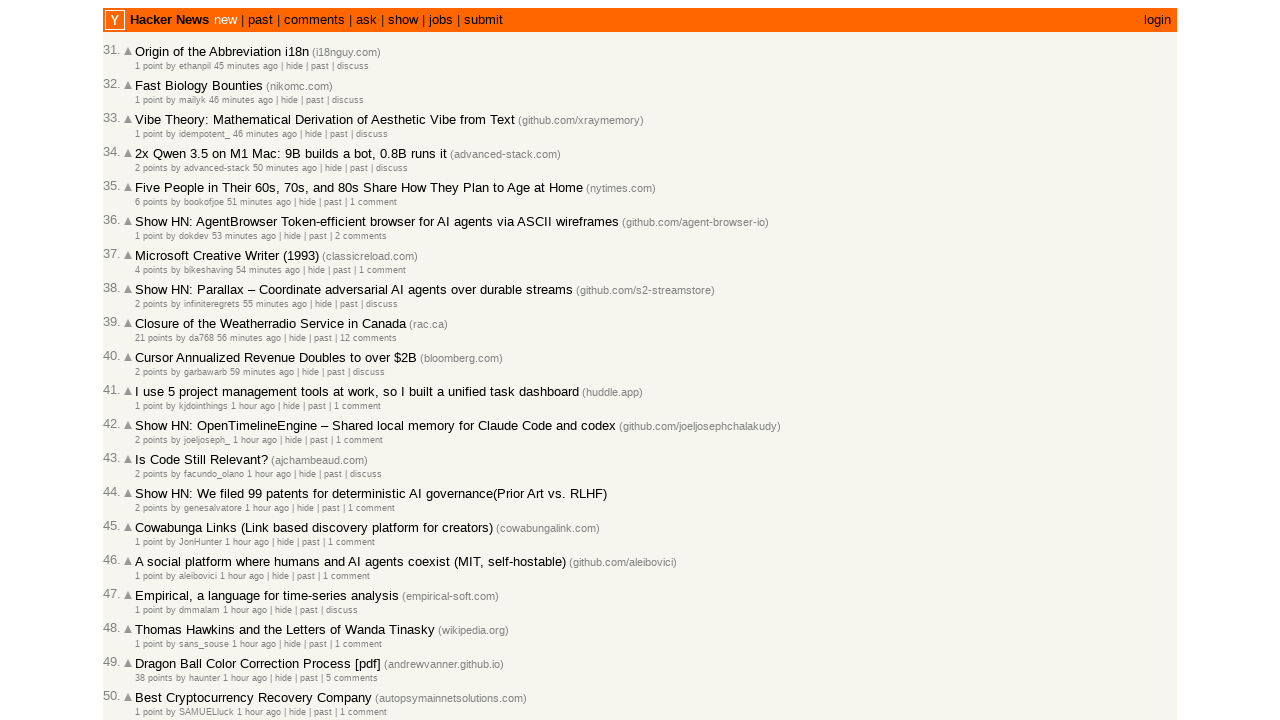

Verified article at rank 40 is chronologically sorted relative to next article
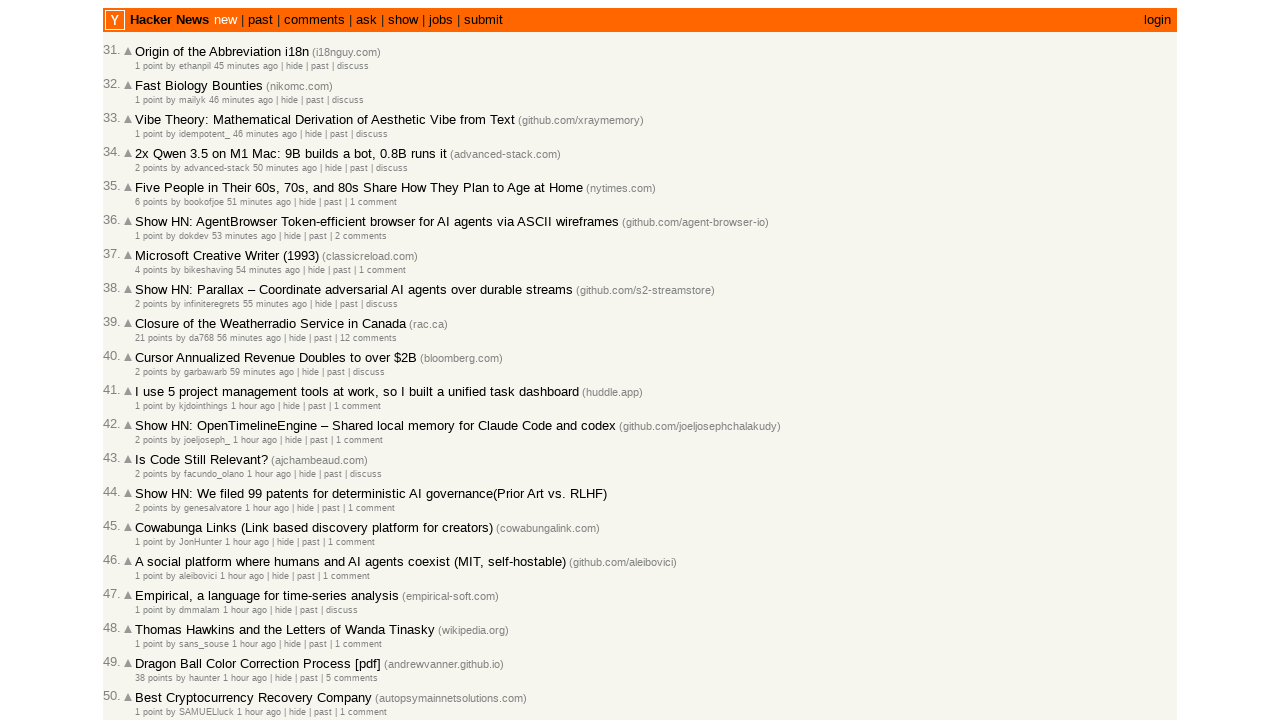

Retrieved timestamps for articles at rank 41: previous=2026-03-02T22:59:27 1772492367, next=2026-03-02T22:59:15 1772492355
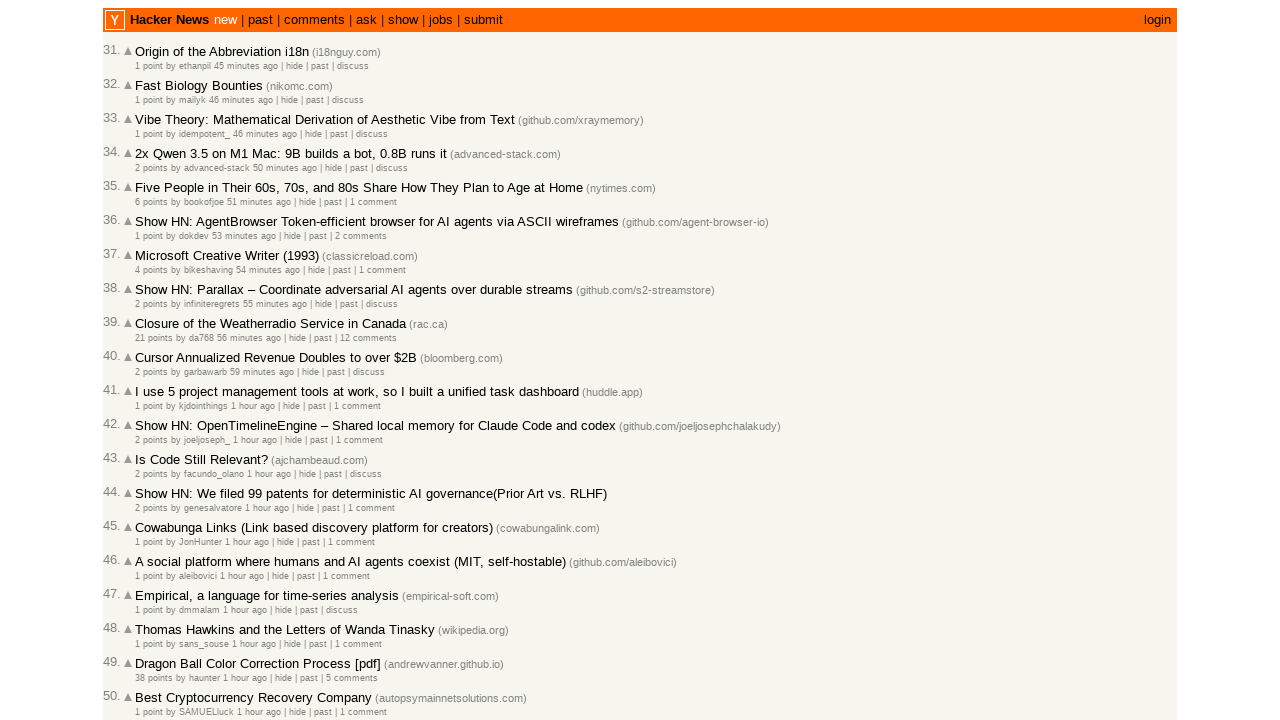

Verified article at rank 41 is chronologically sorted relative to next article
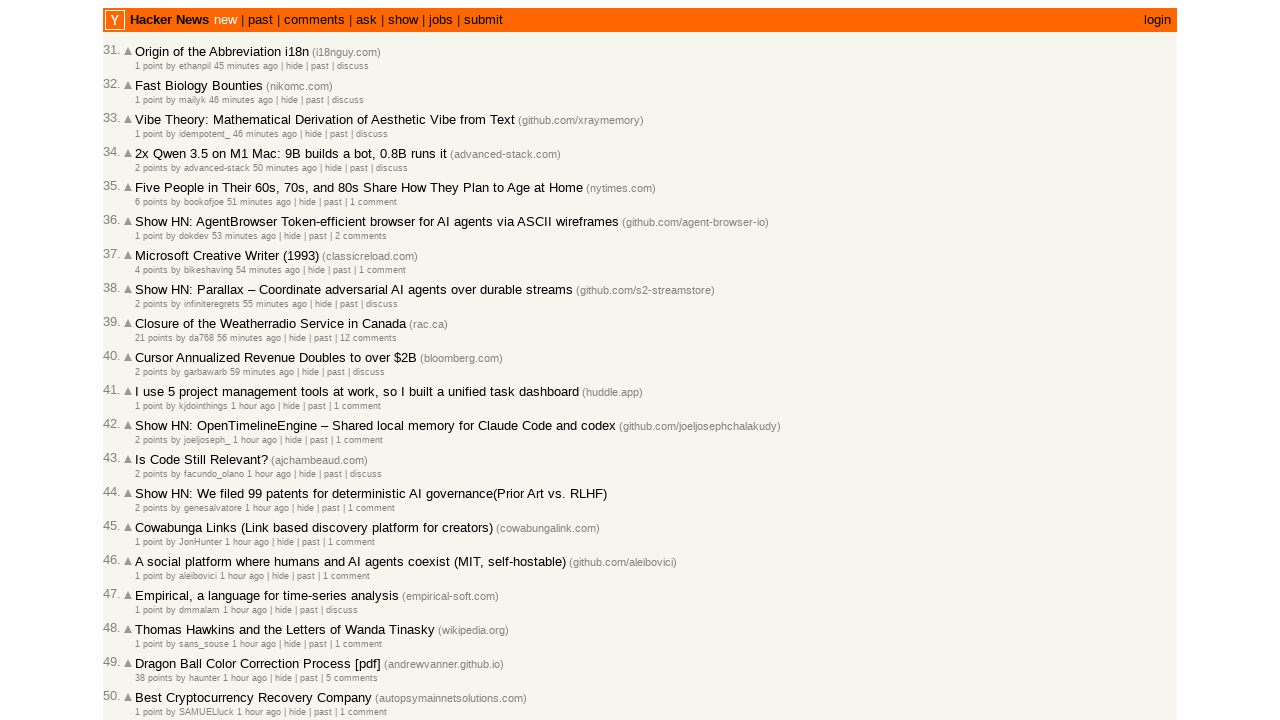

Retrieved timestamps for articles at rank 42: previous=2026-03-02T22:59:15 1772492355, next=2026-03-02T22:58:56 1772492336
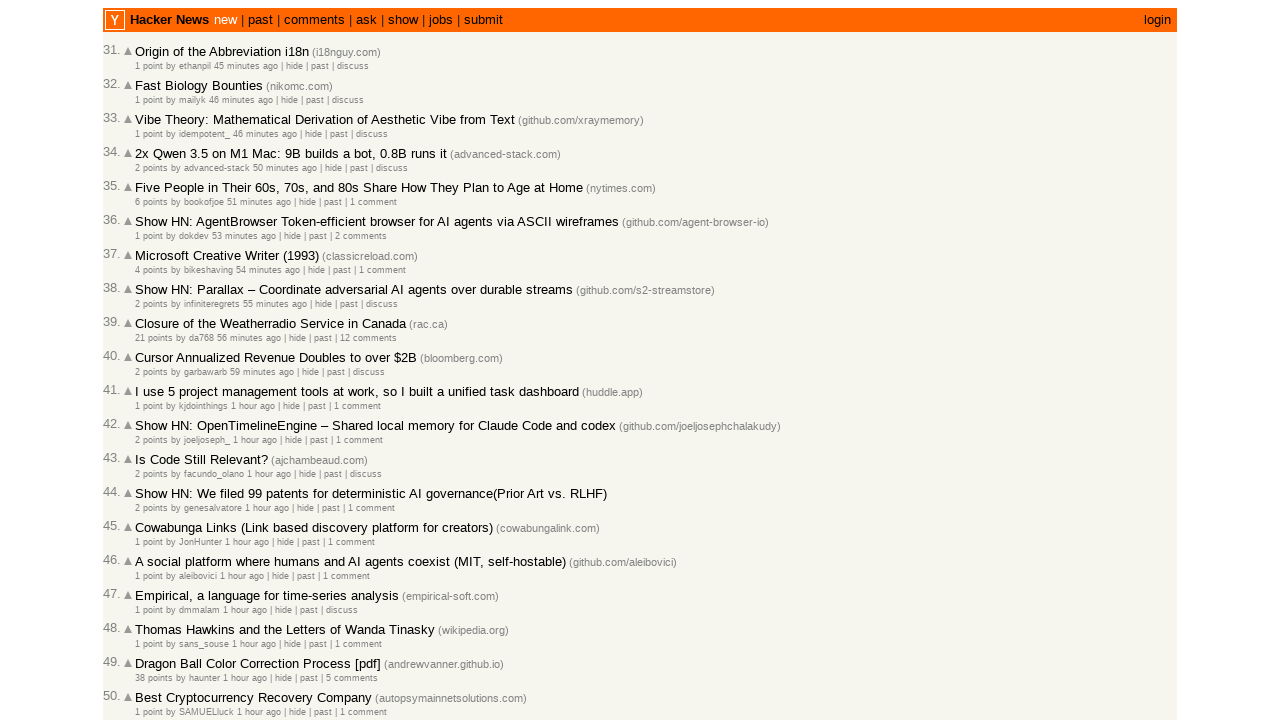

Verified article at rank 42 is chronologically sorted relative to next article
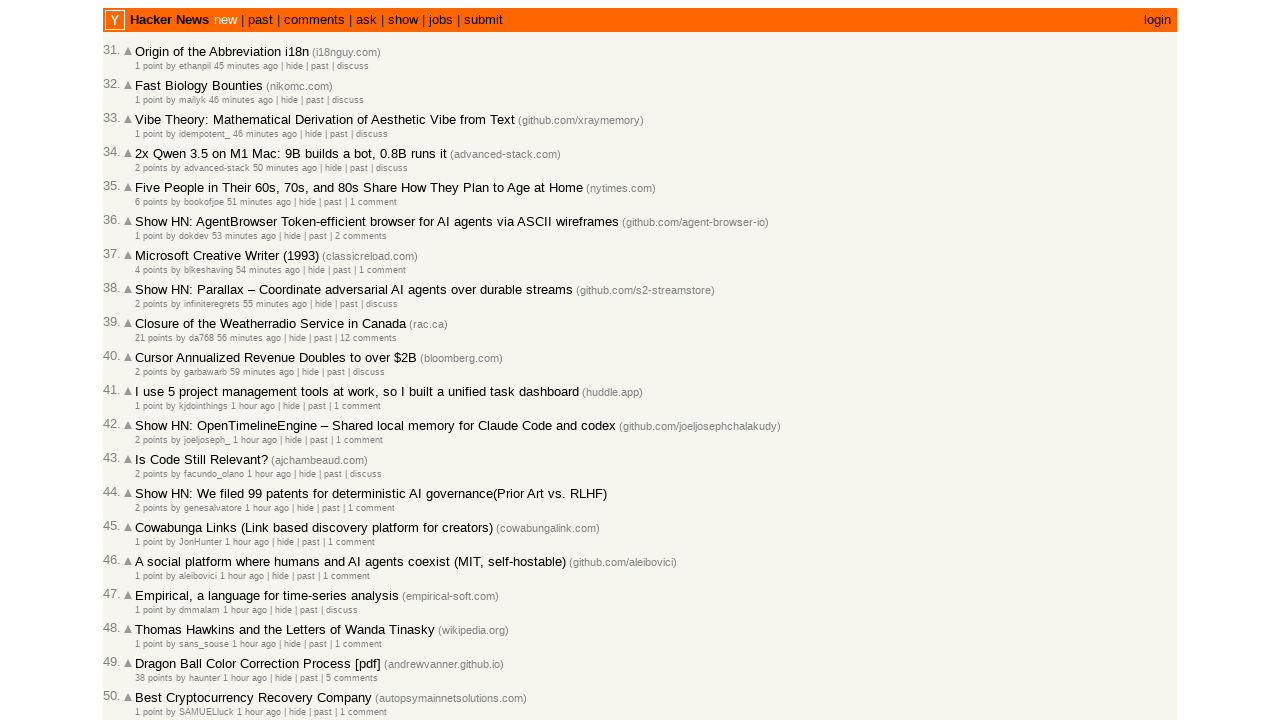

Retrieved timestamps for articles at rank 43: previous=2026-03-02T22:58:56 1772492336, next=2026-03-02T22:56:56 1772492216
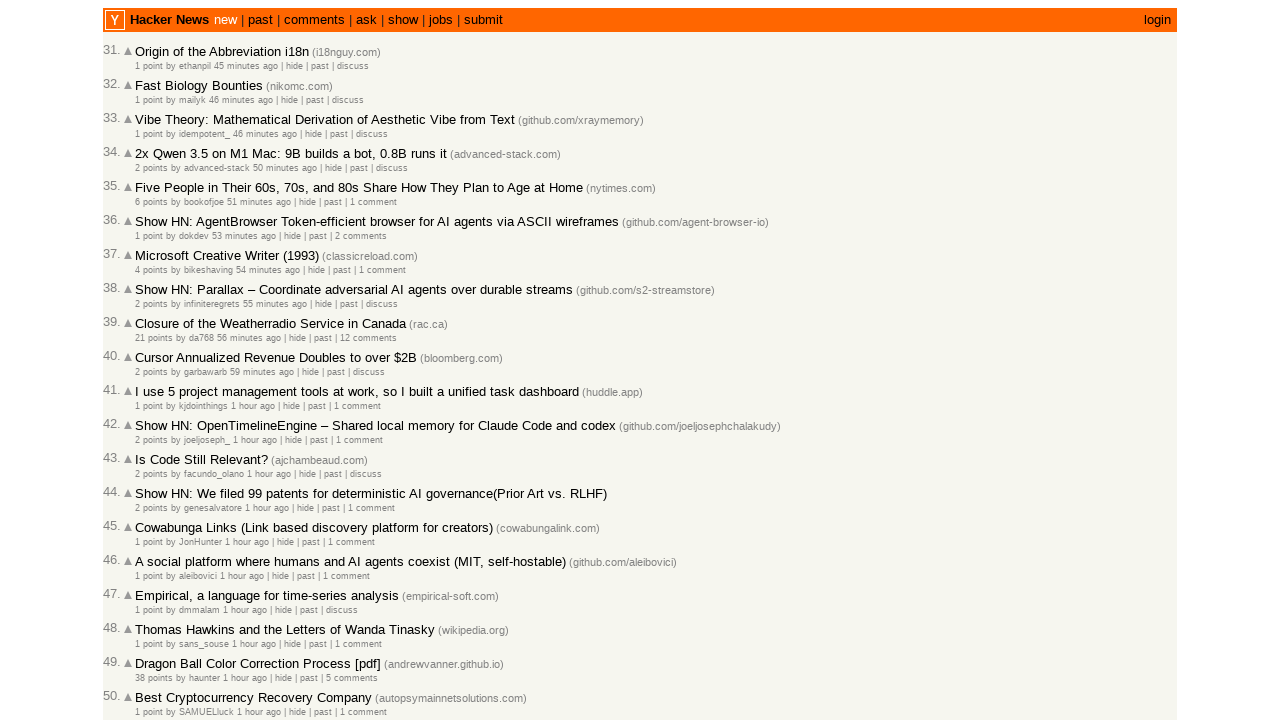

Verified article at rank 43 is chronologically sorted relative to next article
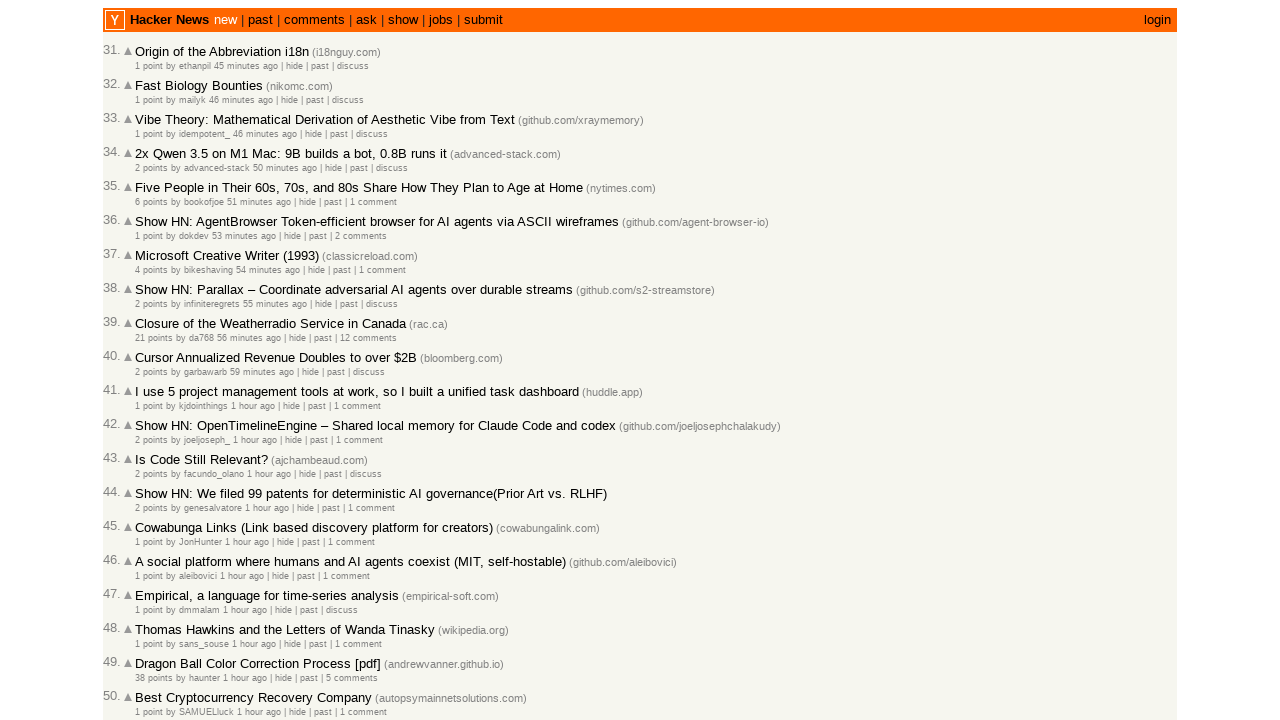

Retrieved timestamps for articles at rank 44: previous=2026-03-02T22:56:56 1772492216, next=2026-03-02T22:56:35 1772492195
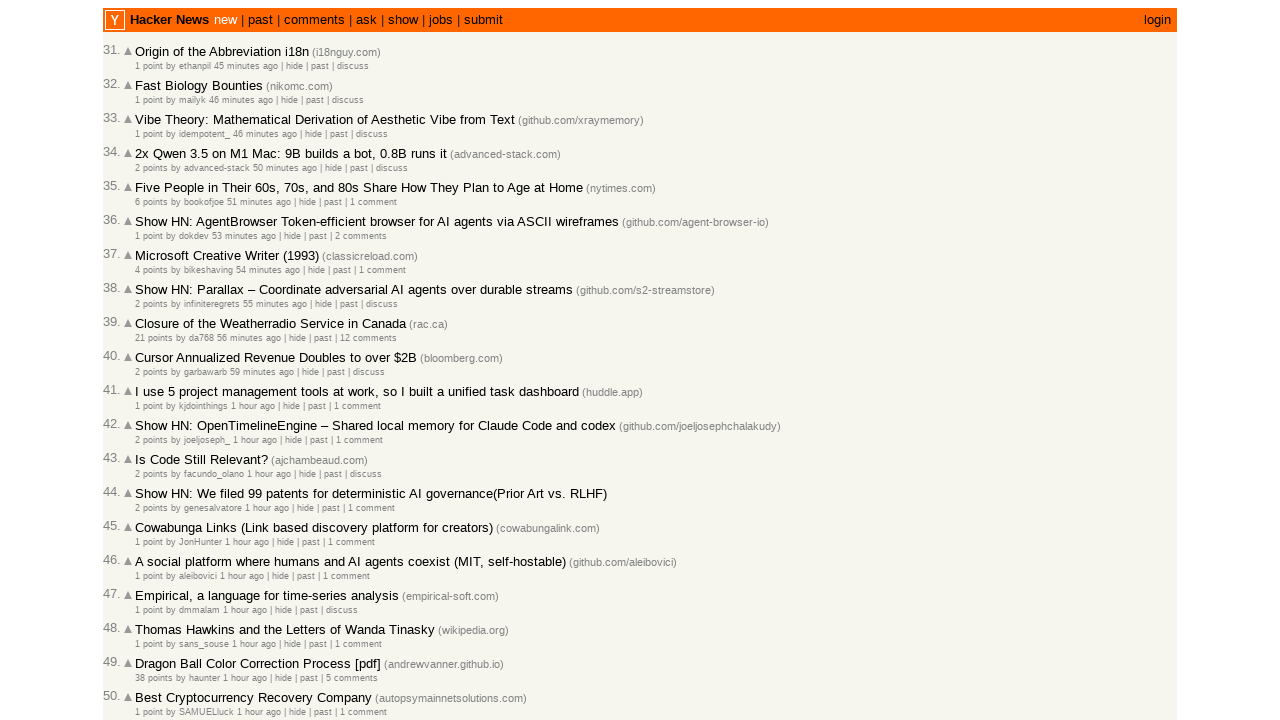

Verified article at rank 44 is chronologically sorted relative to next article
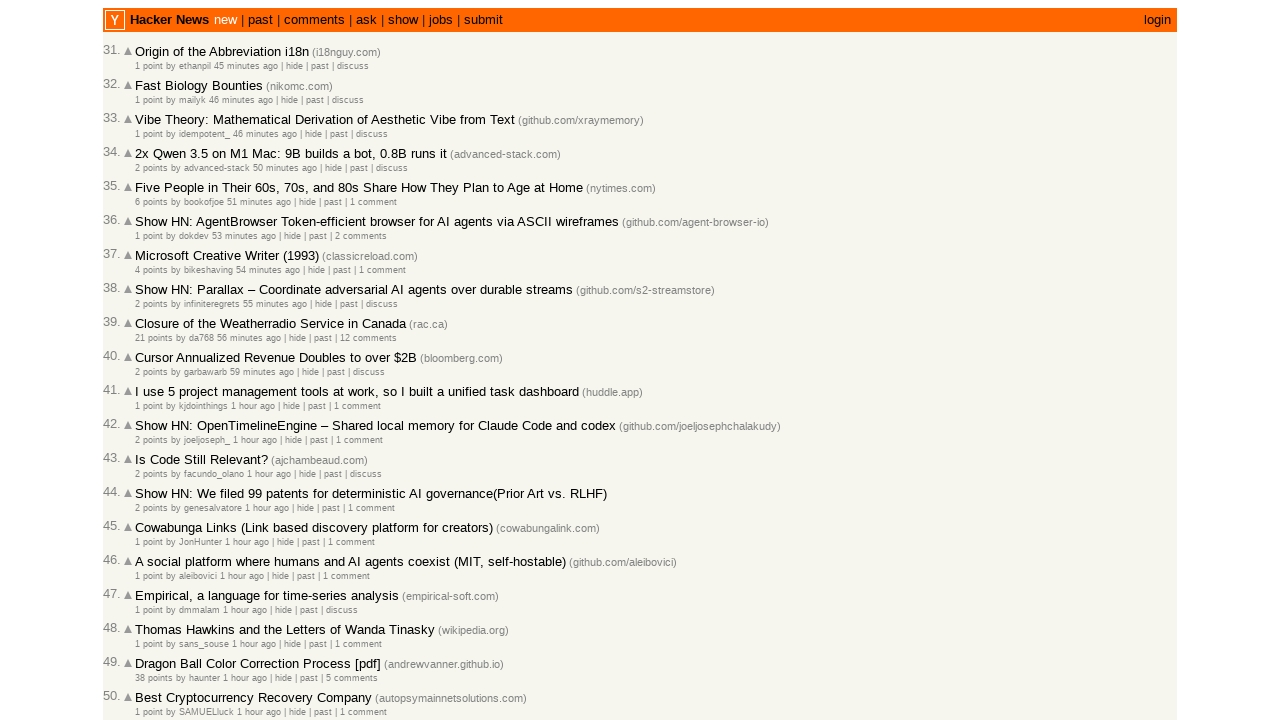

Retrieved timestamps for articles at rank 45: previous=2026-03-02T22:56:35 1772492195, next=2026-03-02T22:52:05 1772491925
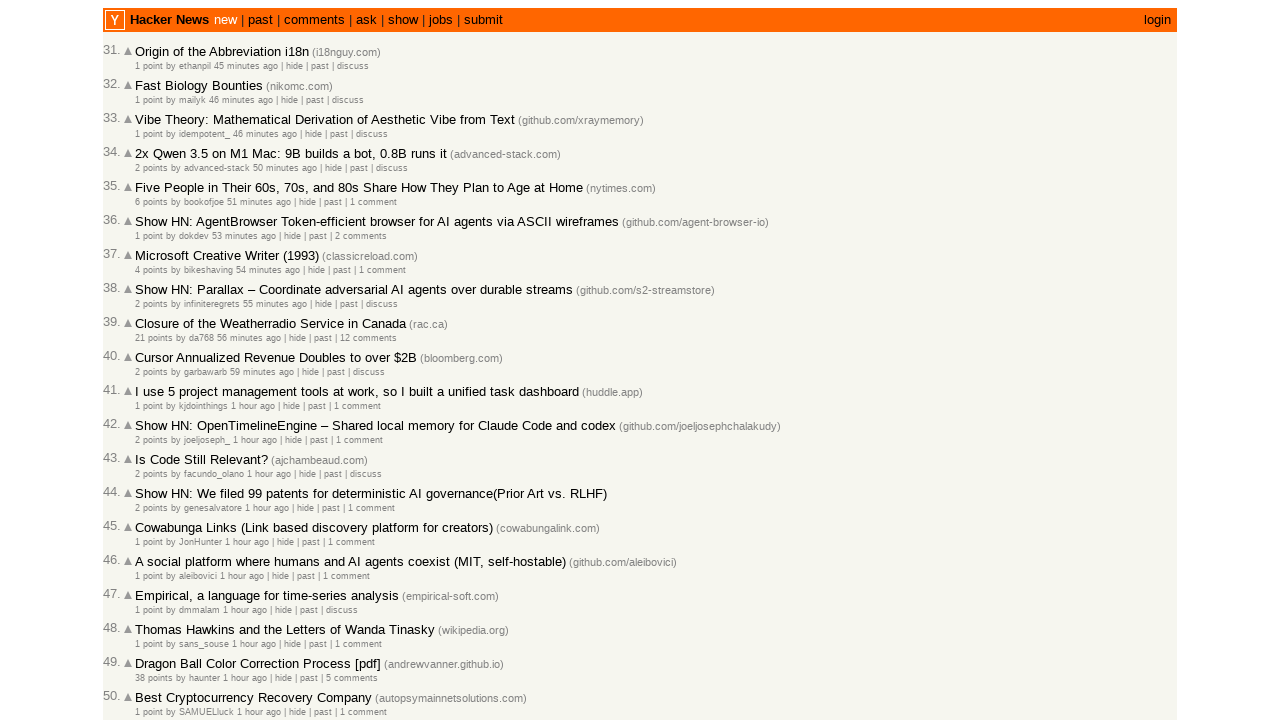

Verified article at rank 45 is chronologically sorted relative to next article
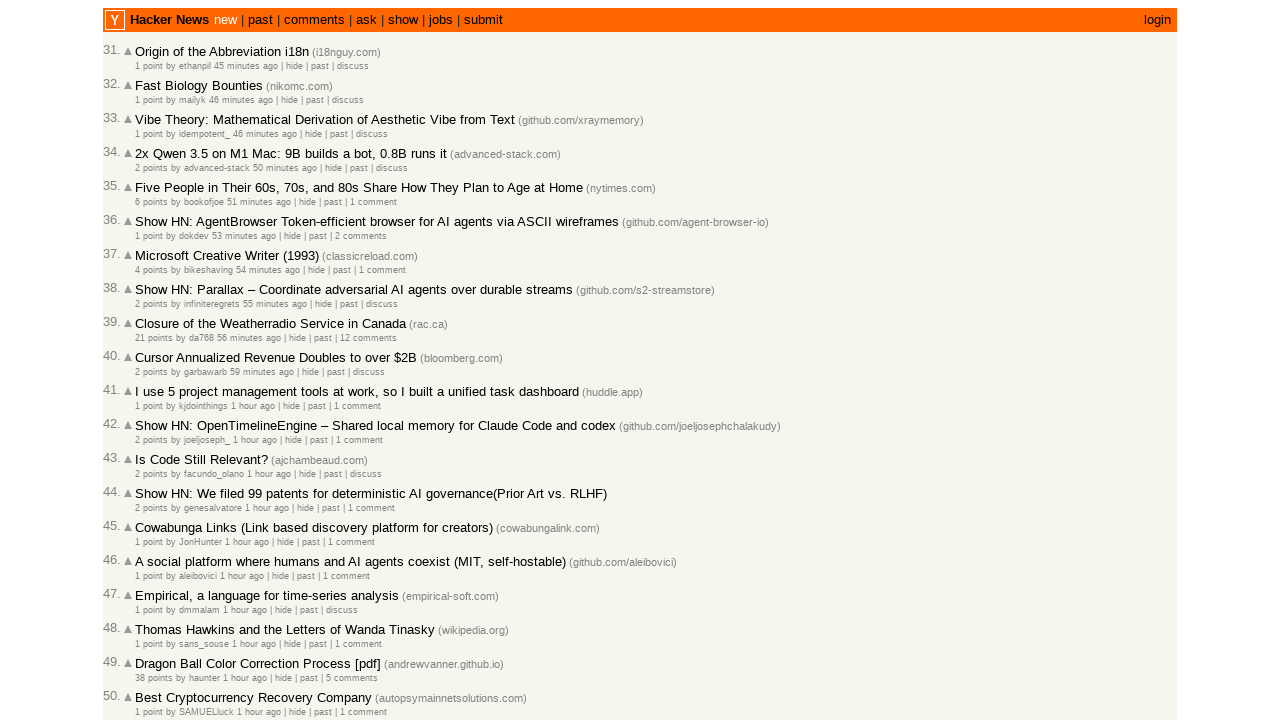

Retrieved timestamps for articles at rank 46: previous=2026-03-02T22:52:05 1772491925, next=2026-03-02T22:51:00 1772491860
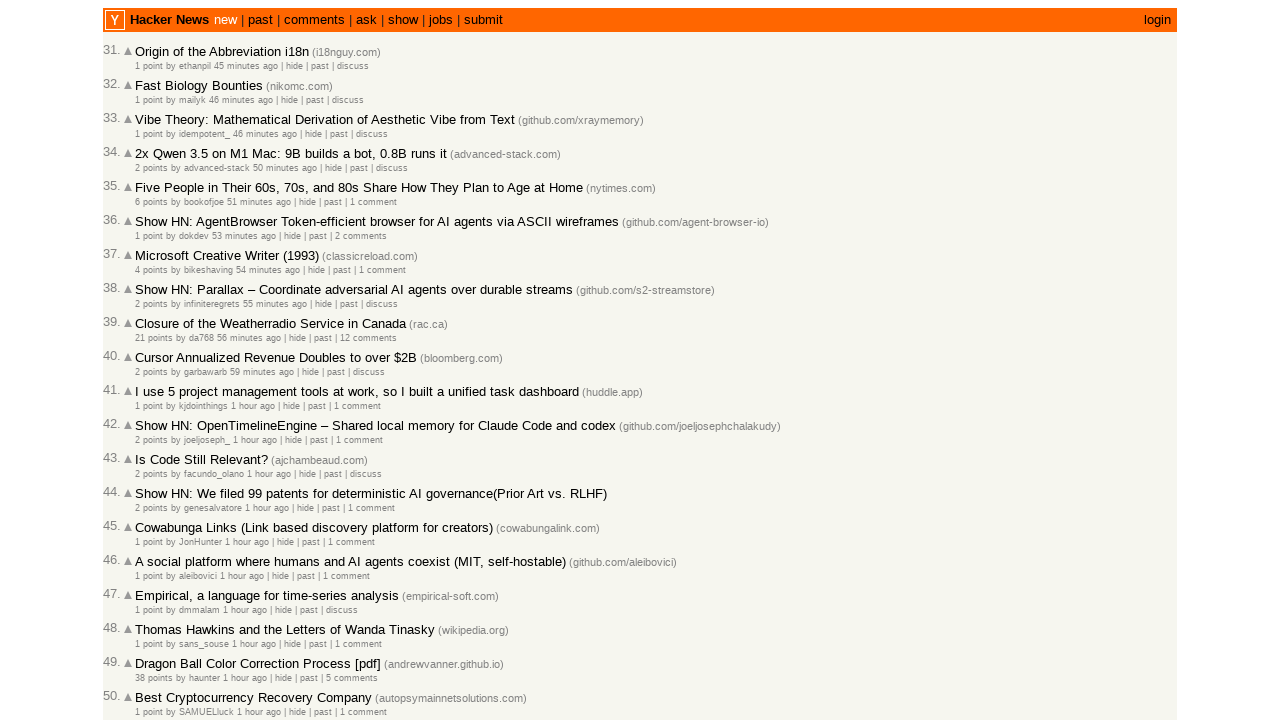

Verified article at rank 46 is chronologically sorted relative to next article
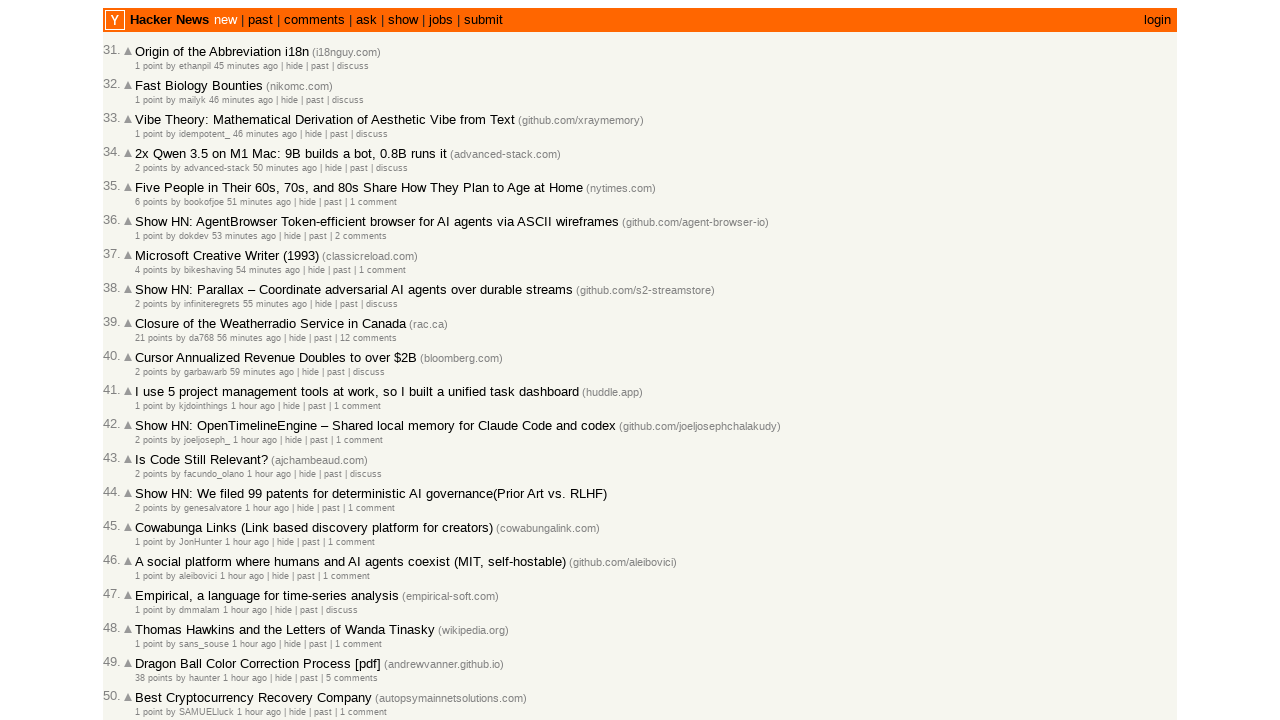

Retrieved timestamps for articles at rank 47: previous=2026-03-02T22:51:00 1772491860, next=2026-03-02T22:50:23 1772491823
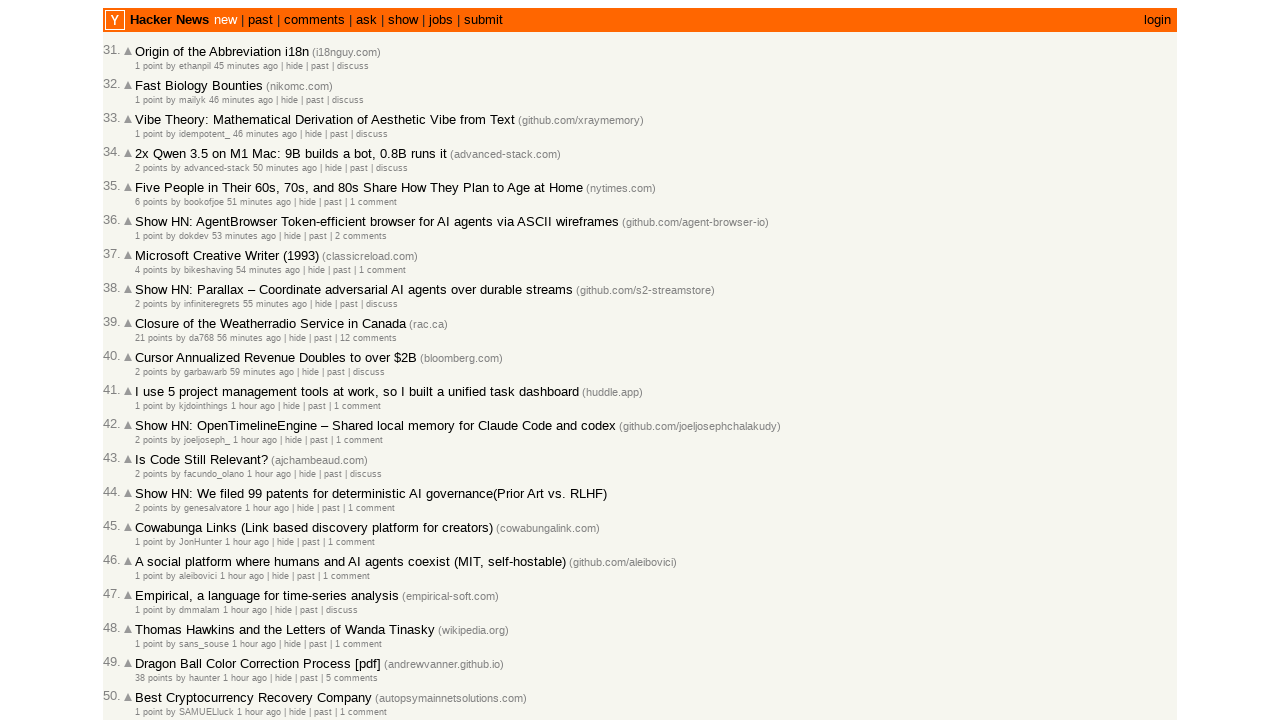

Verified article at rank 47 is chronologically sorted relative to next article
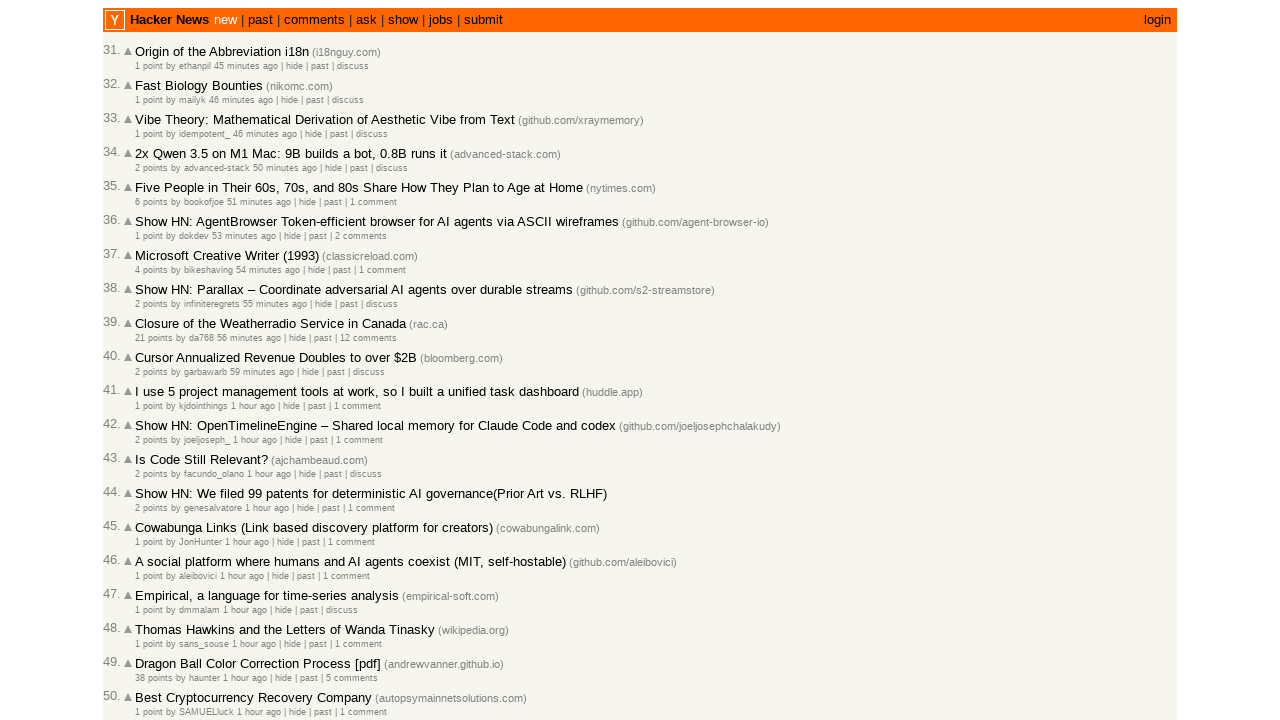

Retrieved timestamps for articles at rank 48: previous=2026-03-02T22:50:23 1772491823, next=2026-03-02T22:49:47 1772491787
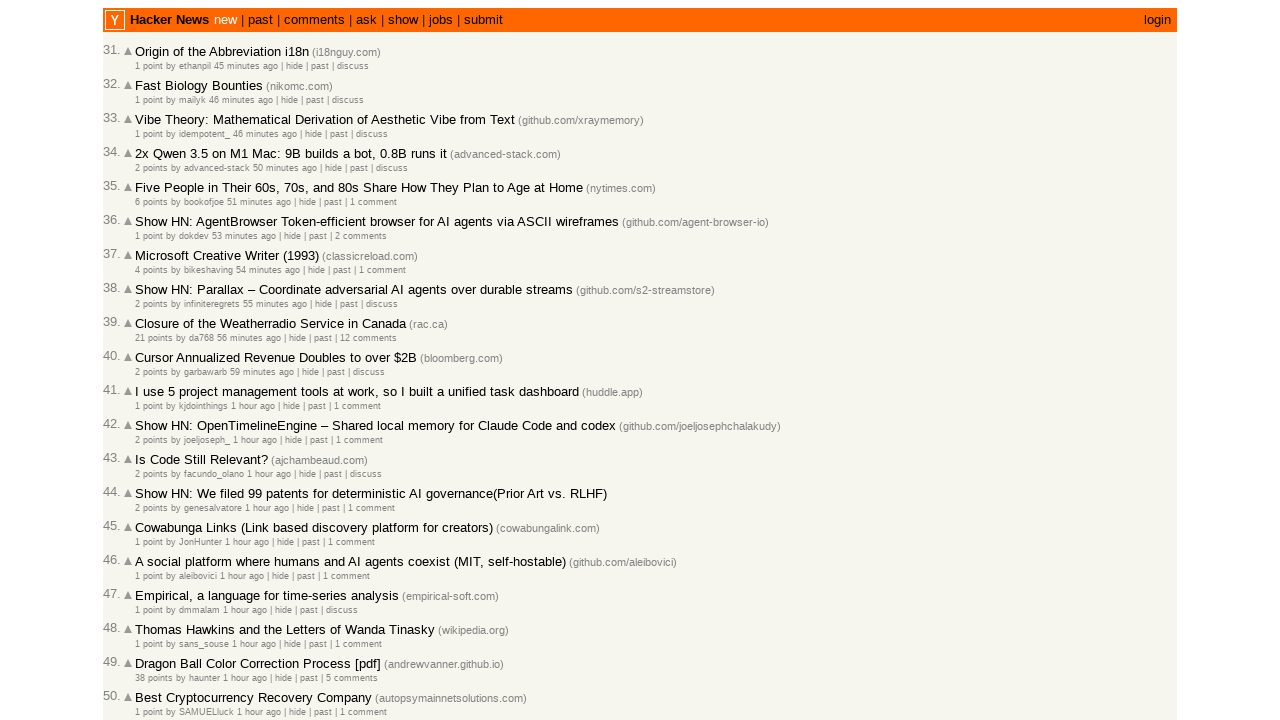

Verified article at rank 48 is chronologically sorted relative to next article
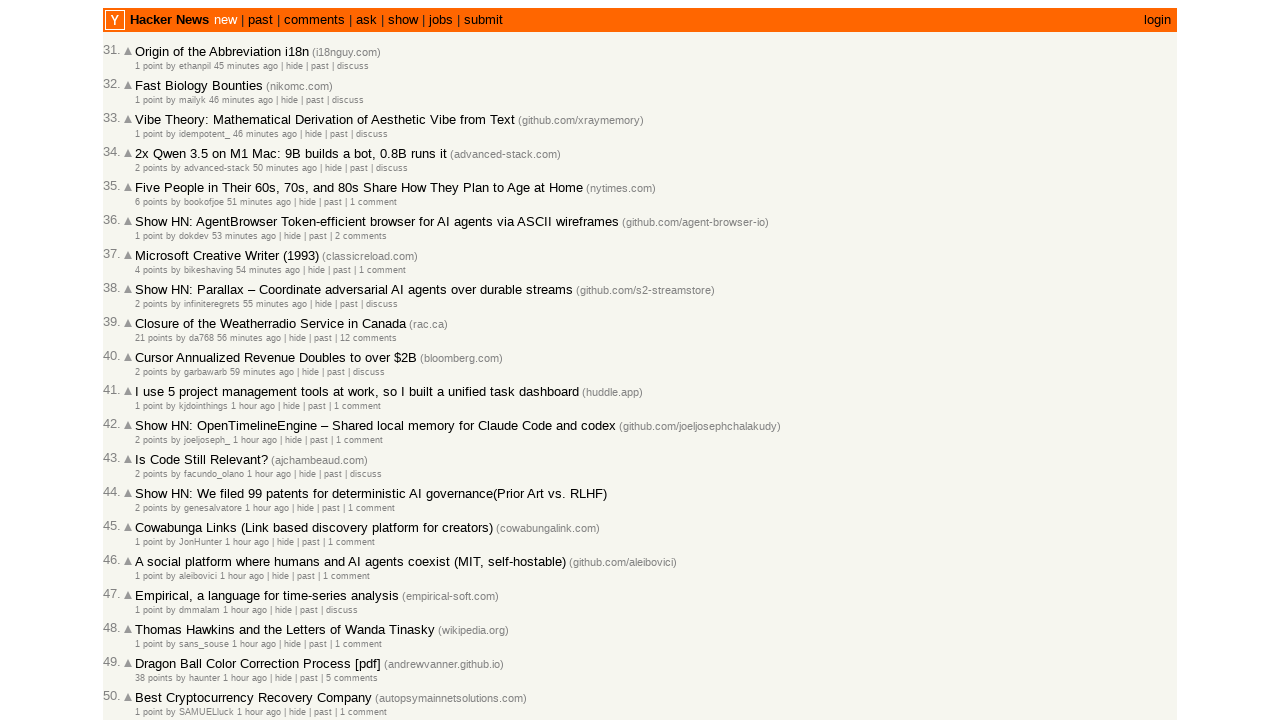

Retrieved timestamps for articles at rank 49: previous=2026-03-02T22:49:47 1772491787, next=2026-03-02T22:49:29 1772491769
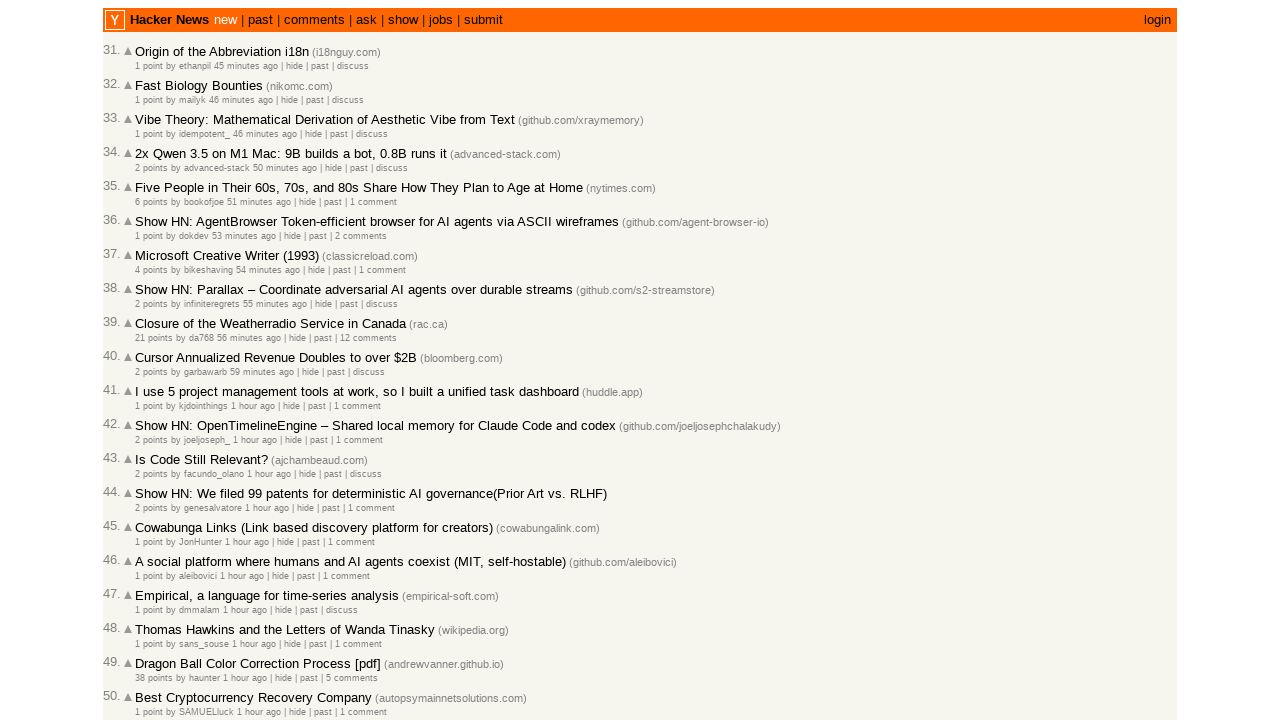

Verified article at rank 49 is chronologically sorted relative to next article
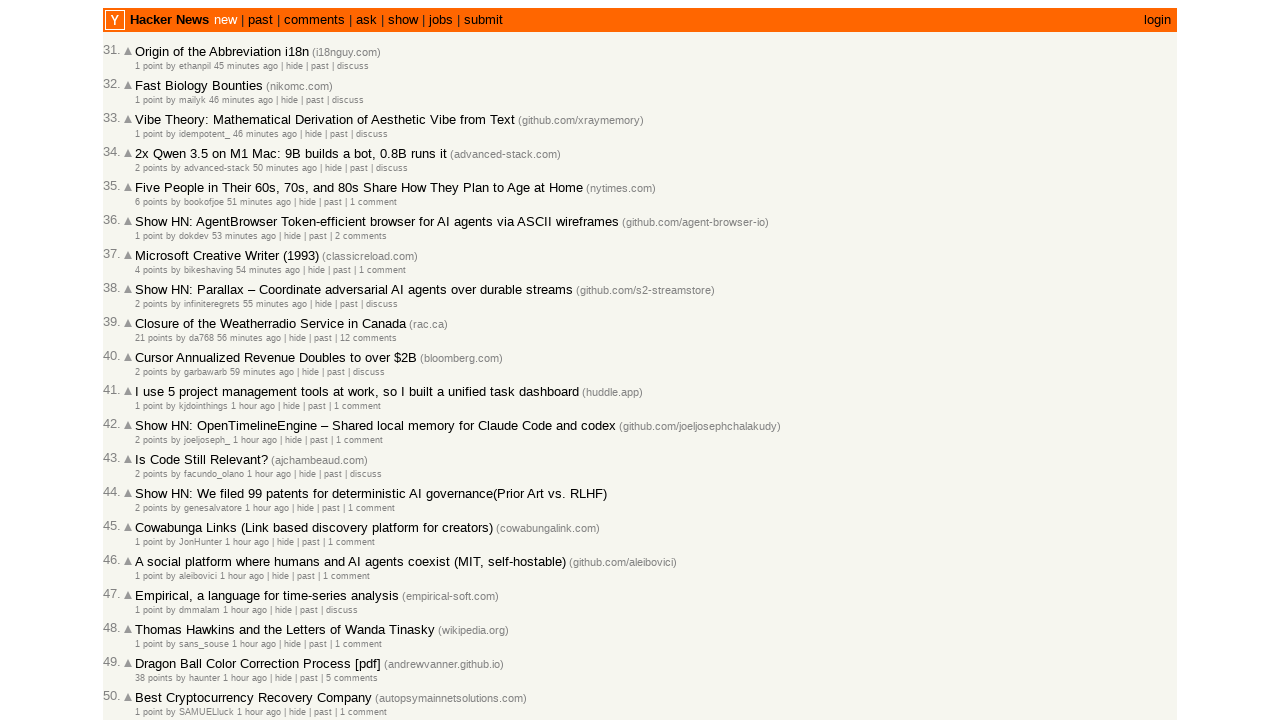

Retrieved timestamps for articles at rank 50: previous=2026-03-02T22:49:29 1772491769, next=2026-03-02T22:48:17 1772491697
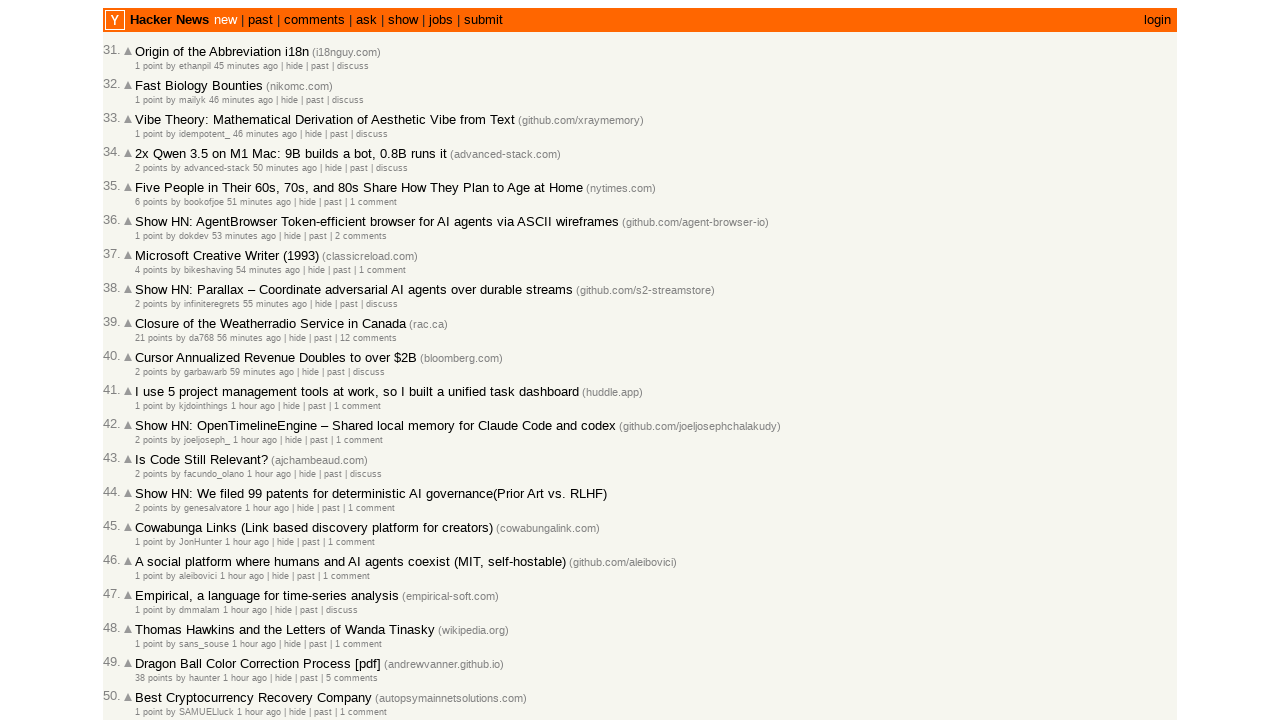

Verified article at rank 50 is chronologically sorted relative to next article
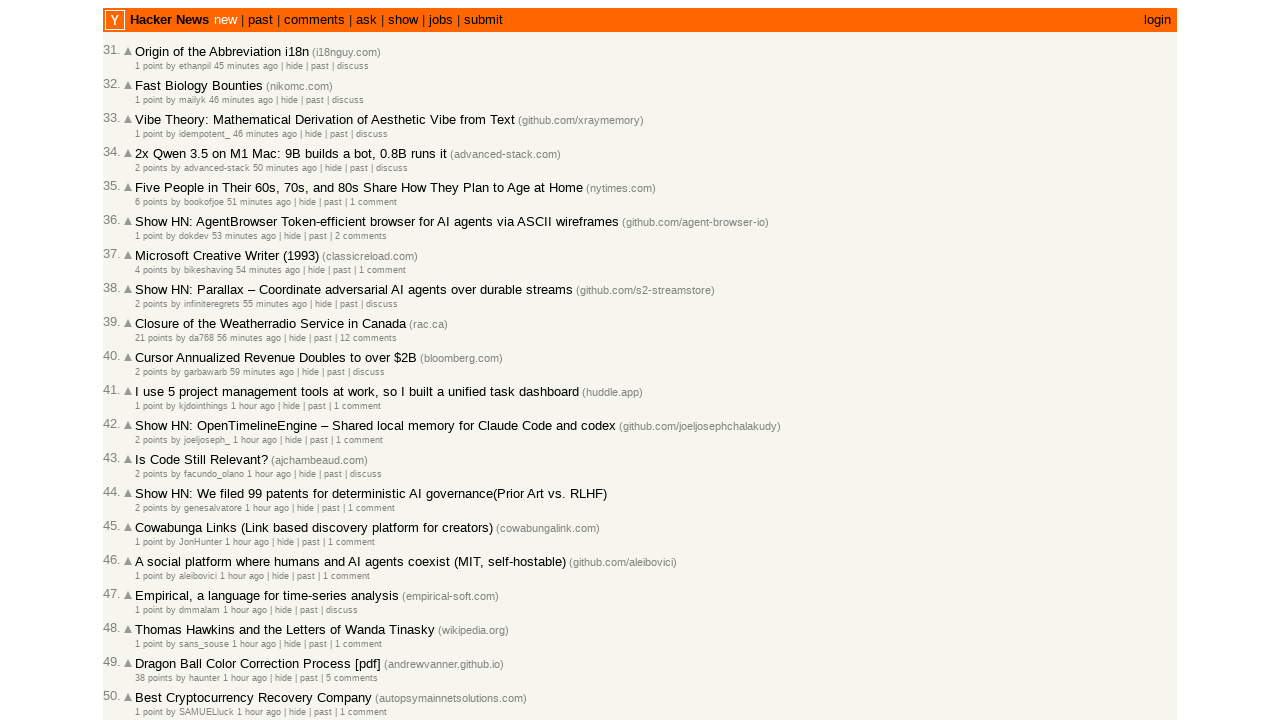

Retrieved timestamps for articles at rank 51: previous=2026-03-02T22:48:17 1772491697, next=2026-03-02T22:46:44 1772491604
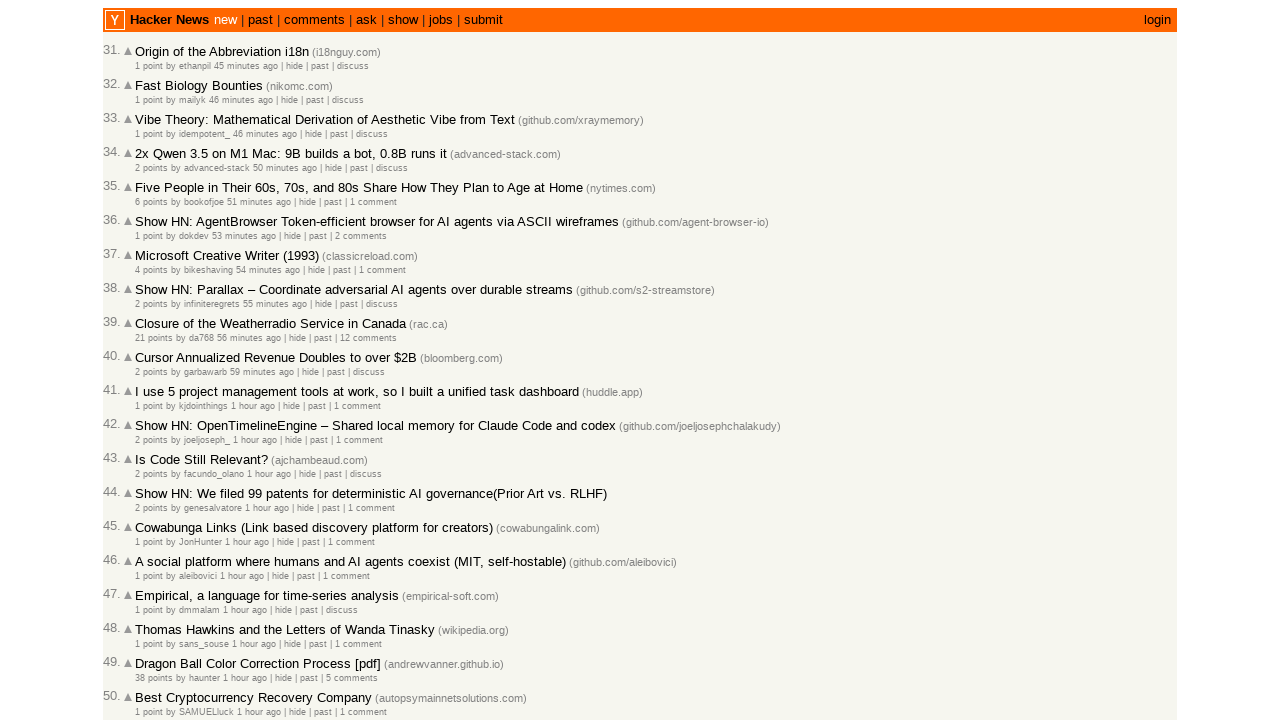

Verified article at rank 51 is chronologically sorted relative to next article
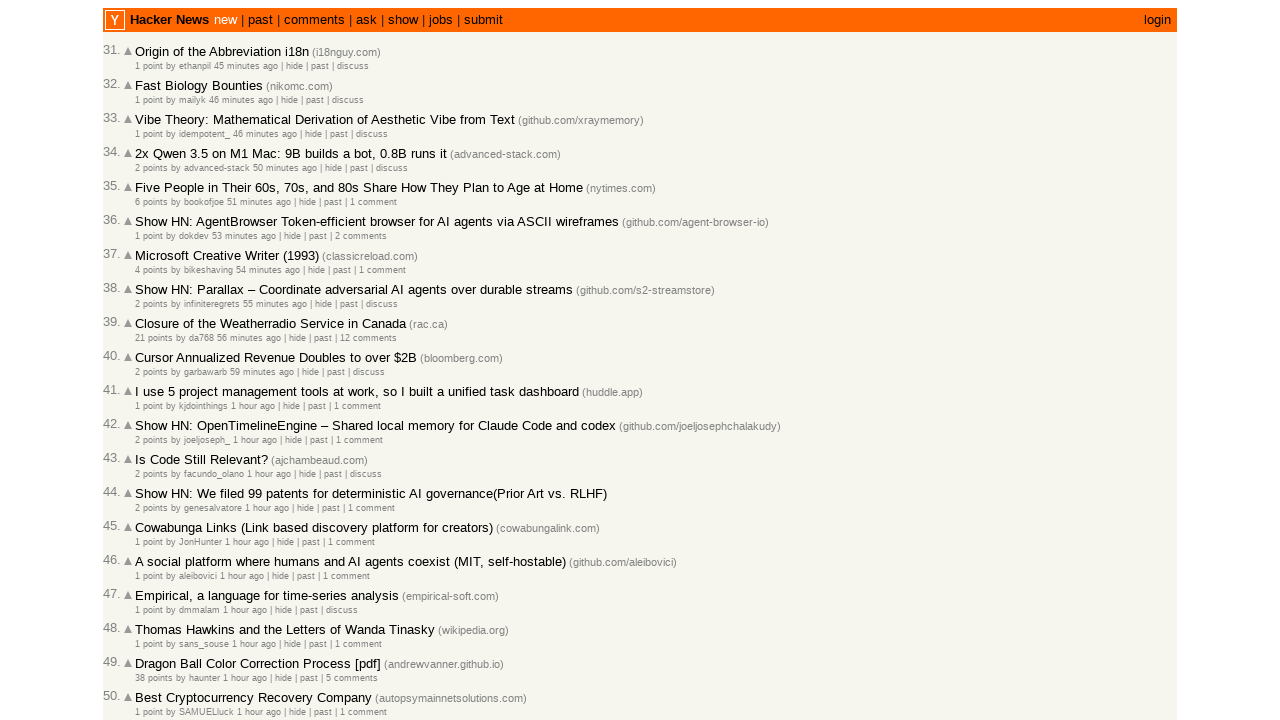

Retrieved timestamps for articles at rank 52: previous=2026-03-02T22:46:44 1772491604, next=2026-03-02T22:43:08 1772491388
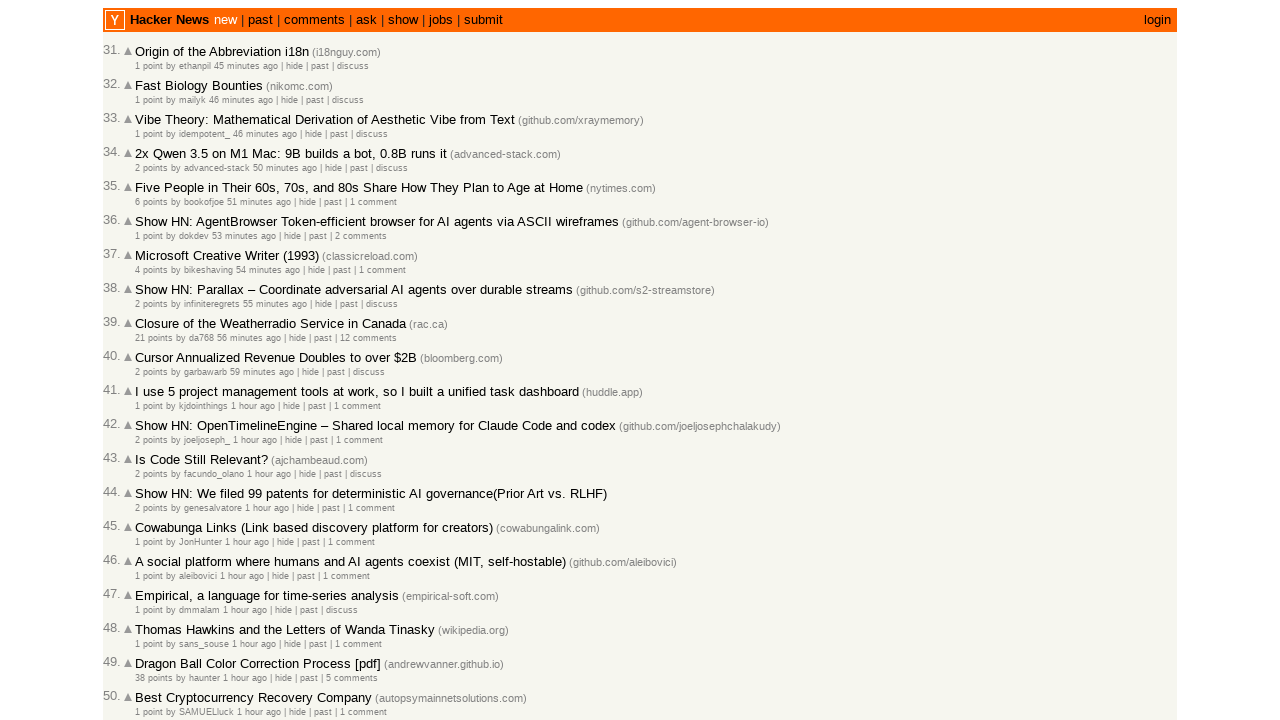

Verified article at rank 52 is chronologically sorted relative to next article
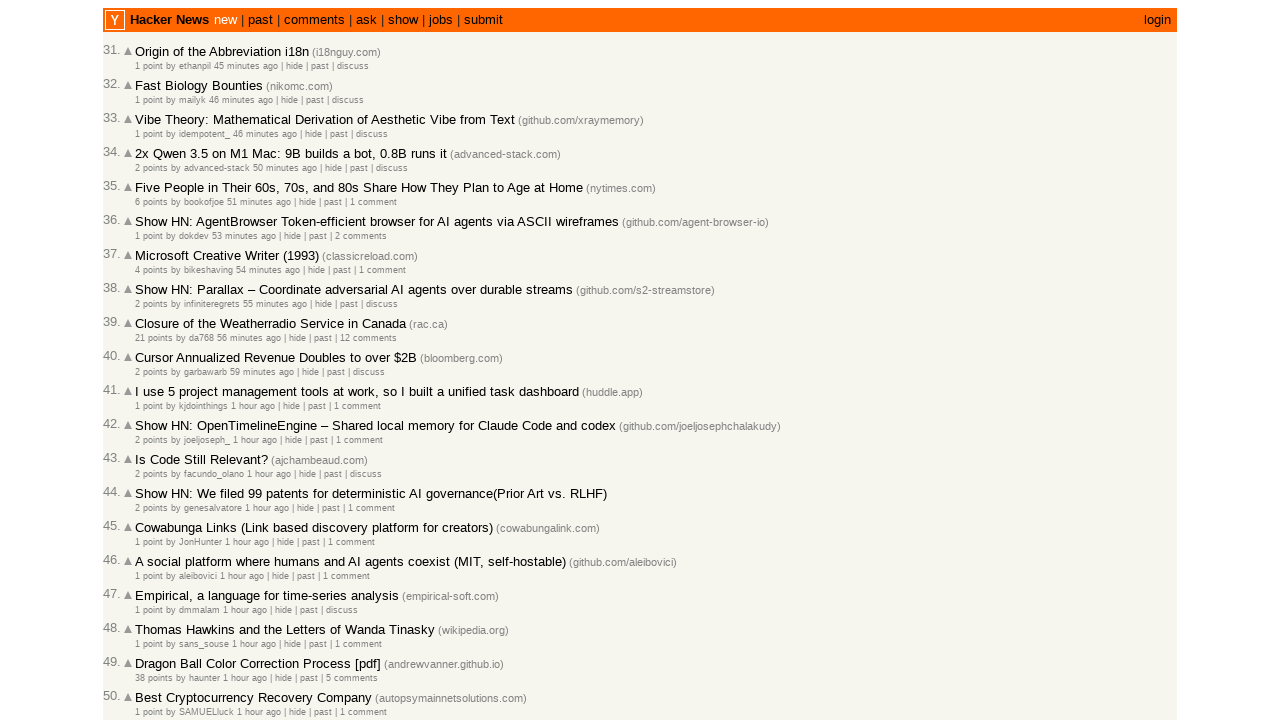

Retrieved timestamps for articles at rank 53: previous=2026-03-02T22:43:08 1772491388, next=2026-03-02T22:41:08 1772491268
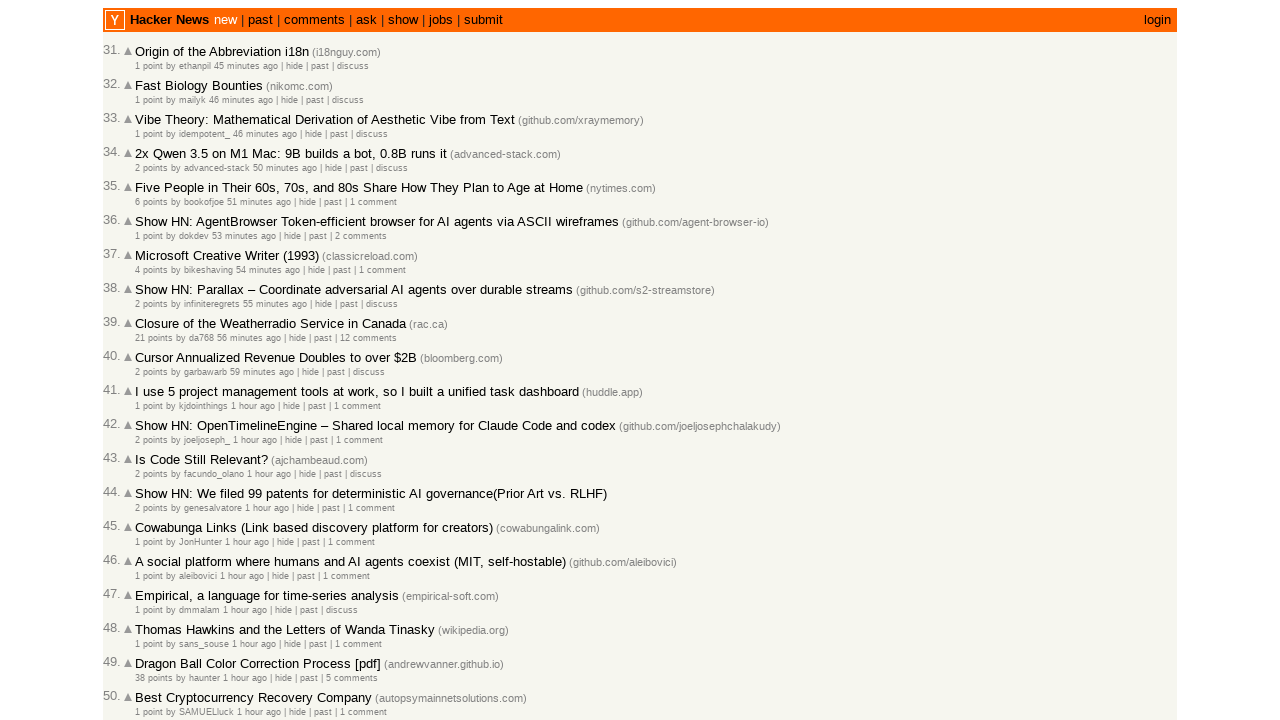

Verified article at rank 53 is chronologically sorted relative to next article
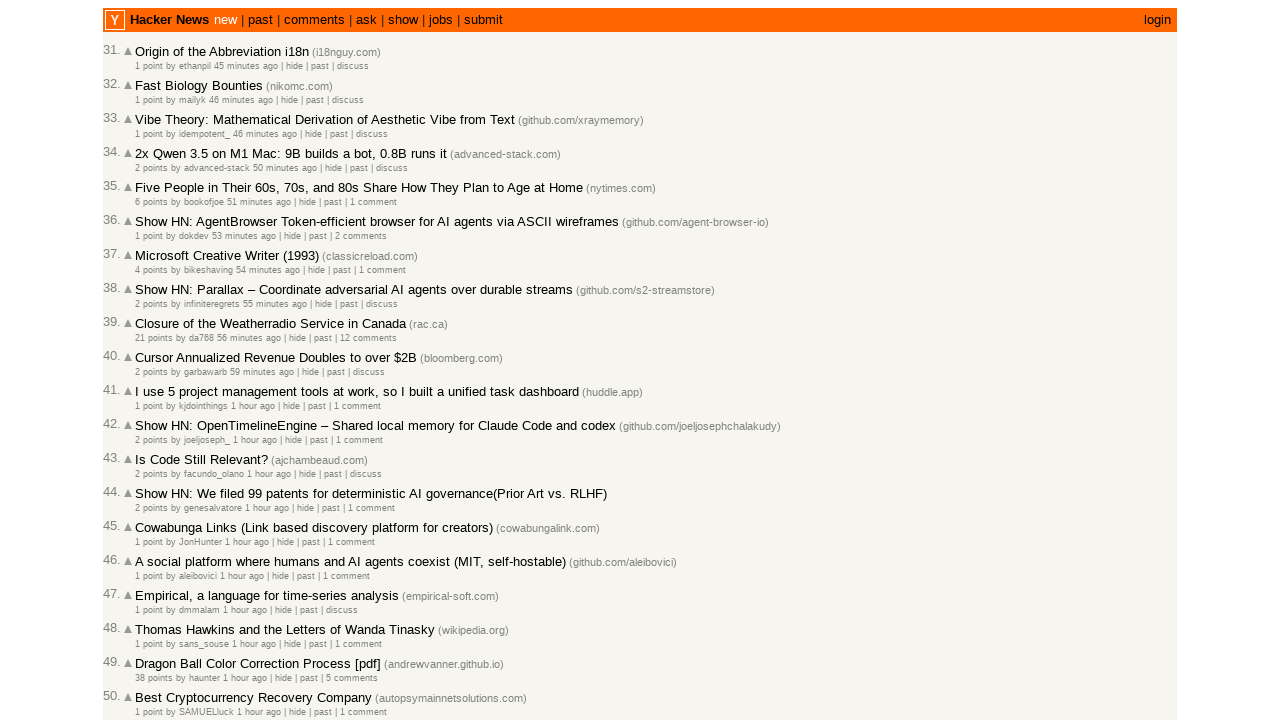

Retrieved timestamps for articles at rank 54: previous=2026-03-02T22:41:08 1772491268, next=2026-03-02T22:40:55 1772491255
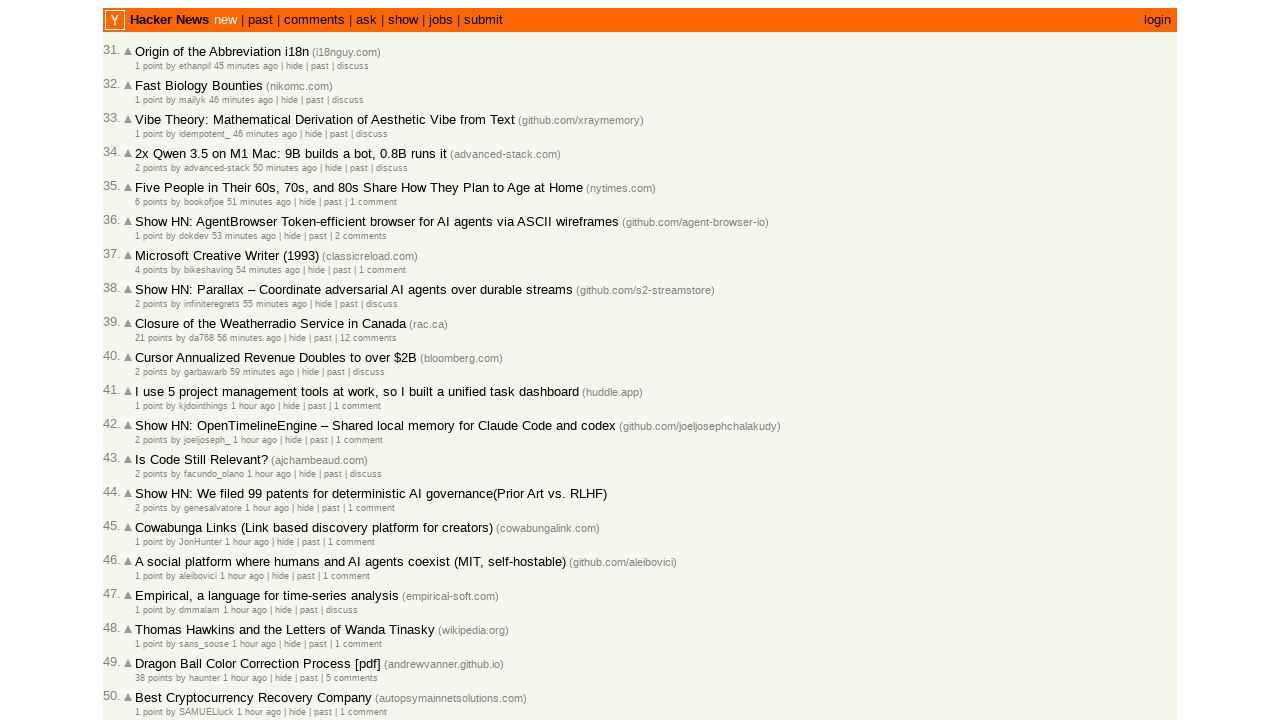

Verified article at rank 54 is chronologically sorted relative to next article
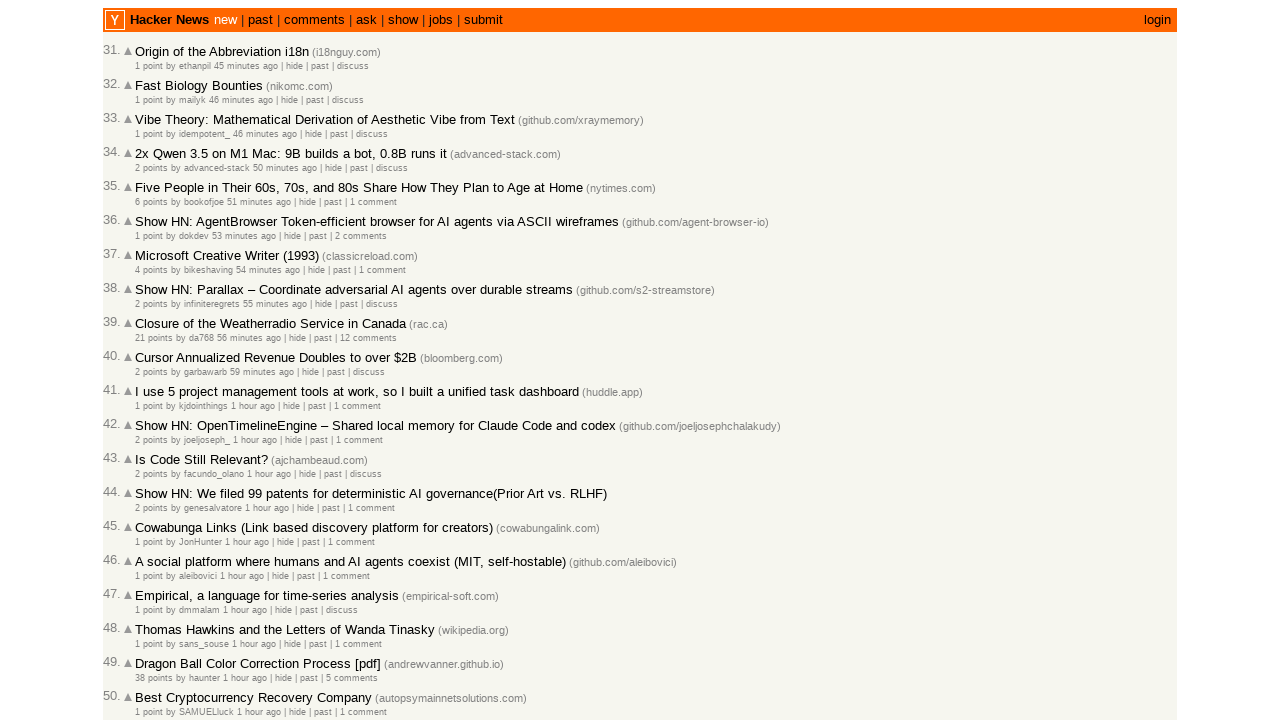

Retrieved timestamps for articles at rank 55: previous=2026-03-02T22:40:55 1772491255, next=2026-03-02T22:40:29 1772491229
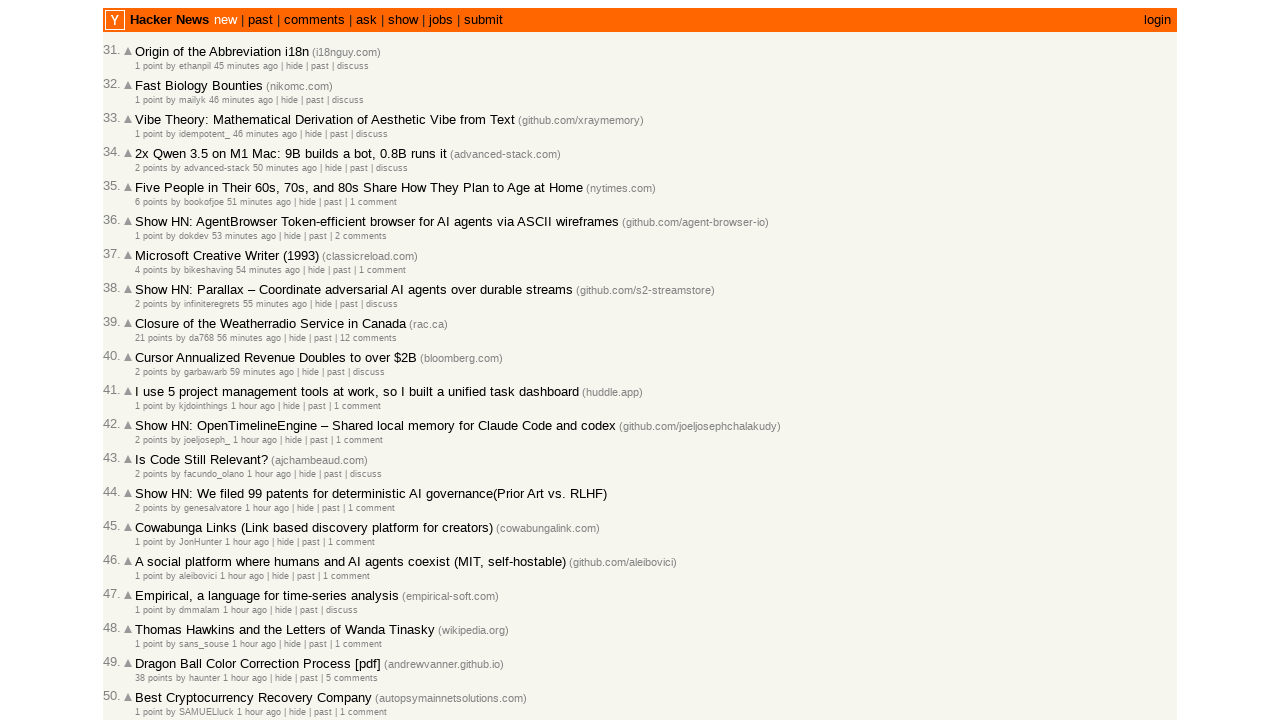

Verified article at rank 55 is chronologically sorted relative to next article
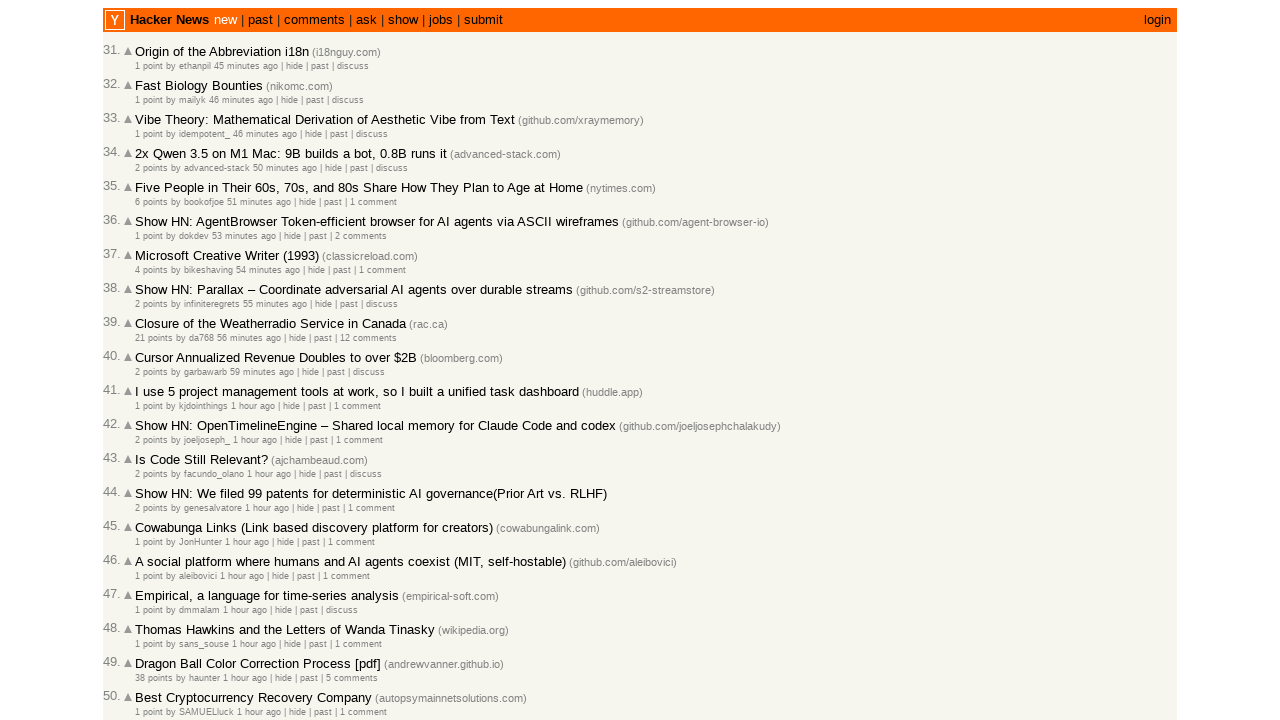

Retrieved timestamps for articles at rank 56: previous=2026-03-02T22:40:29 1772491229, next=2026-03-02T22:36:37 1772490997
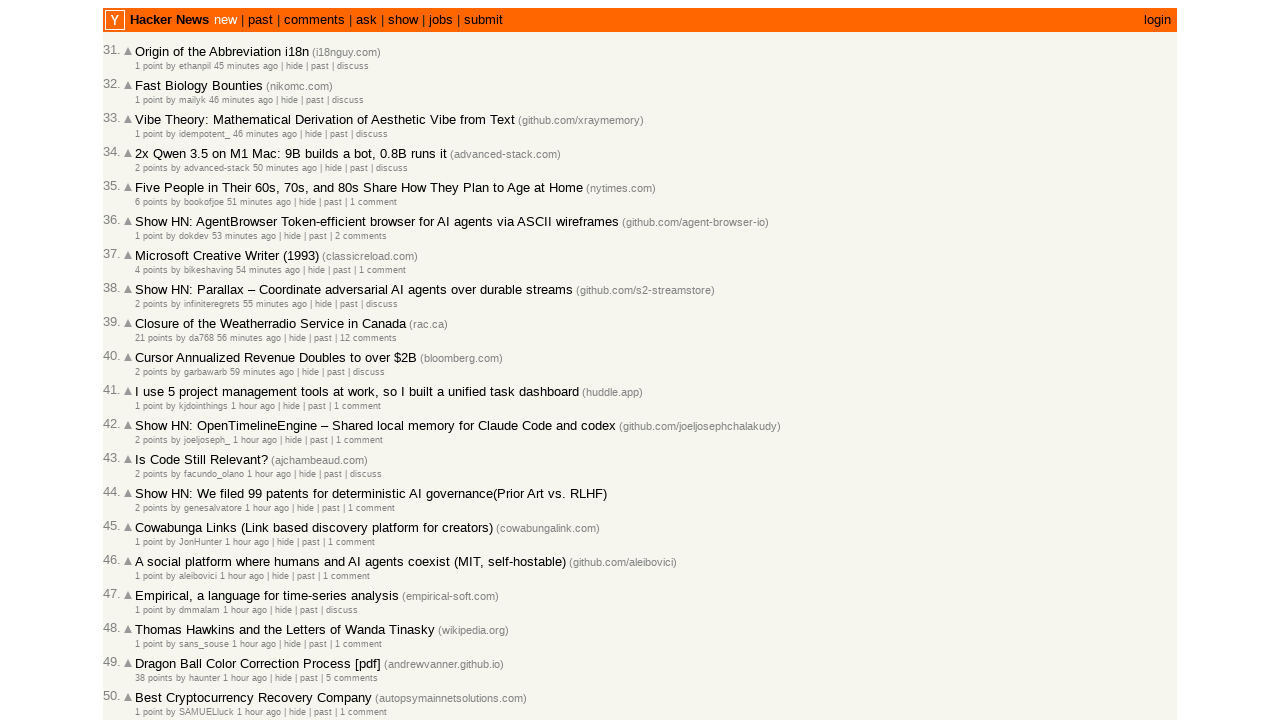

Verified article at rank 56 is chronologically sorted relative to next article
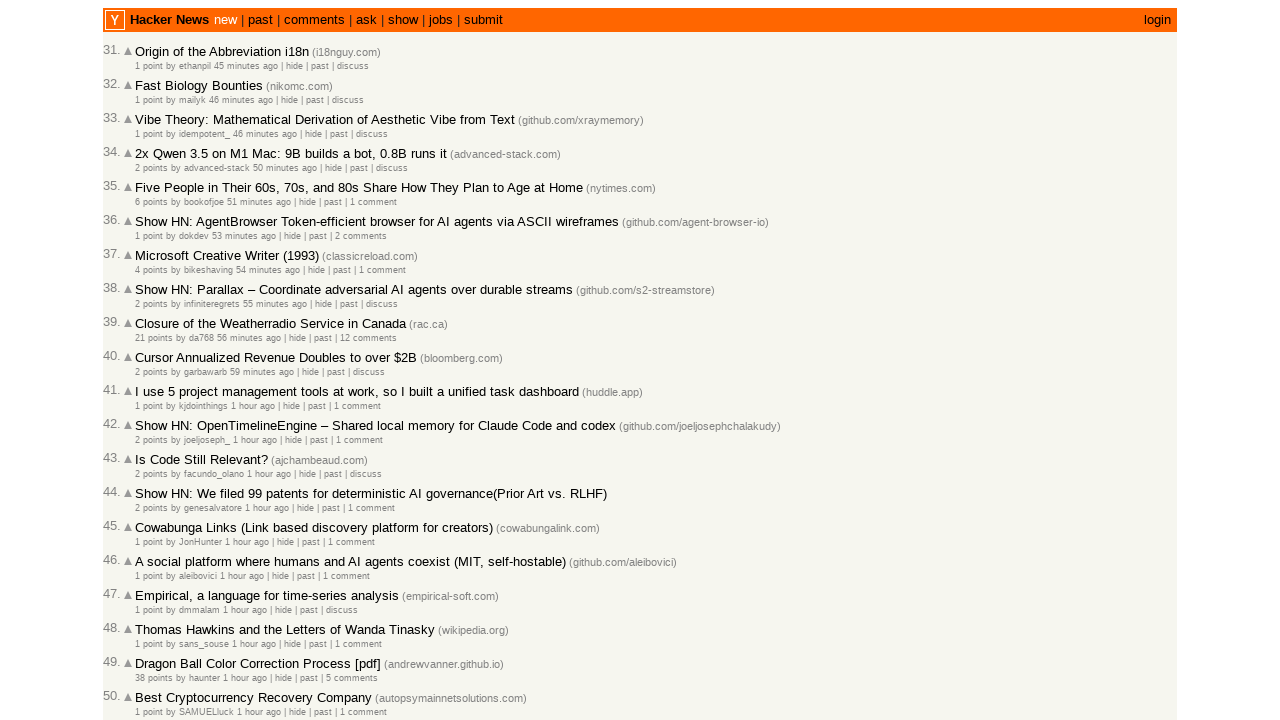

Retrieved timestamps for articles at rank 57: previous=2026-03-02T22:36:37 1772490997, next=2026-03-02T22:35:57 1772490957
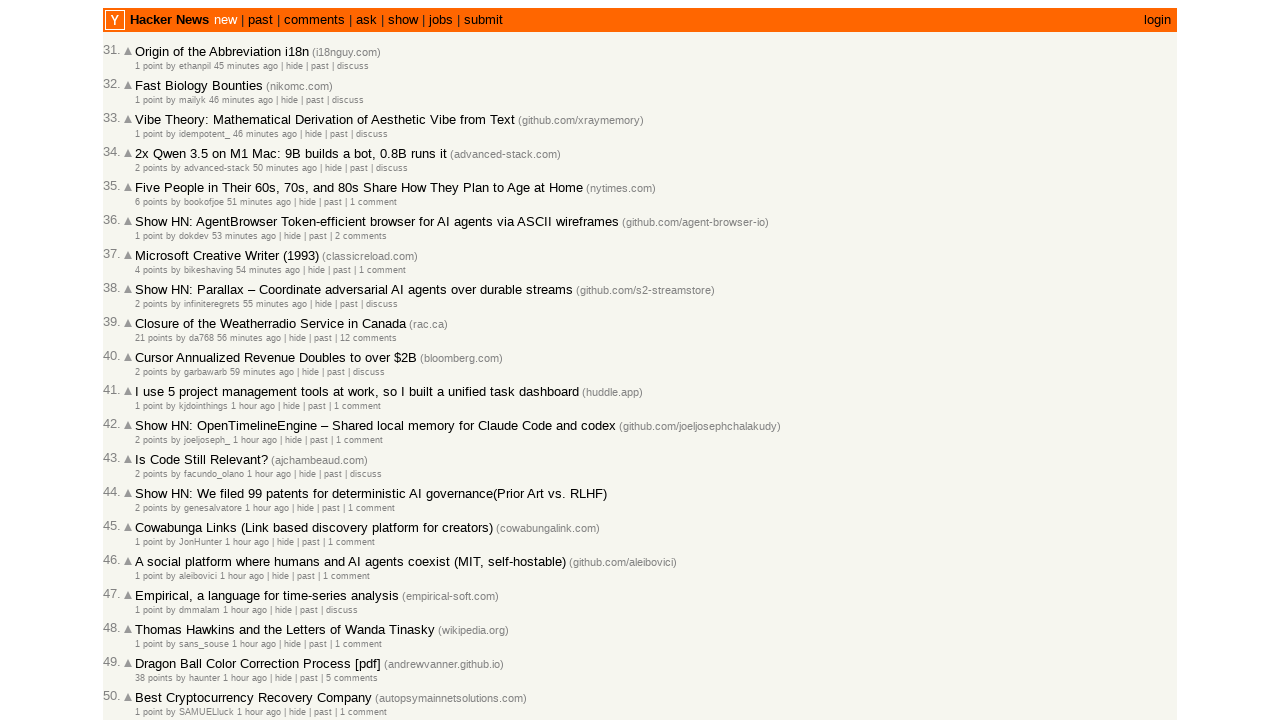

Verified article at rank 57 is chronologically sorted relative to next article
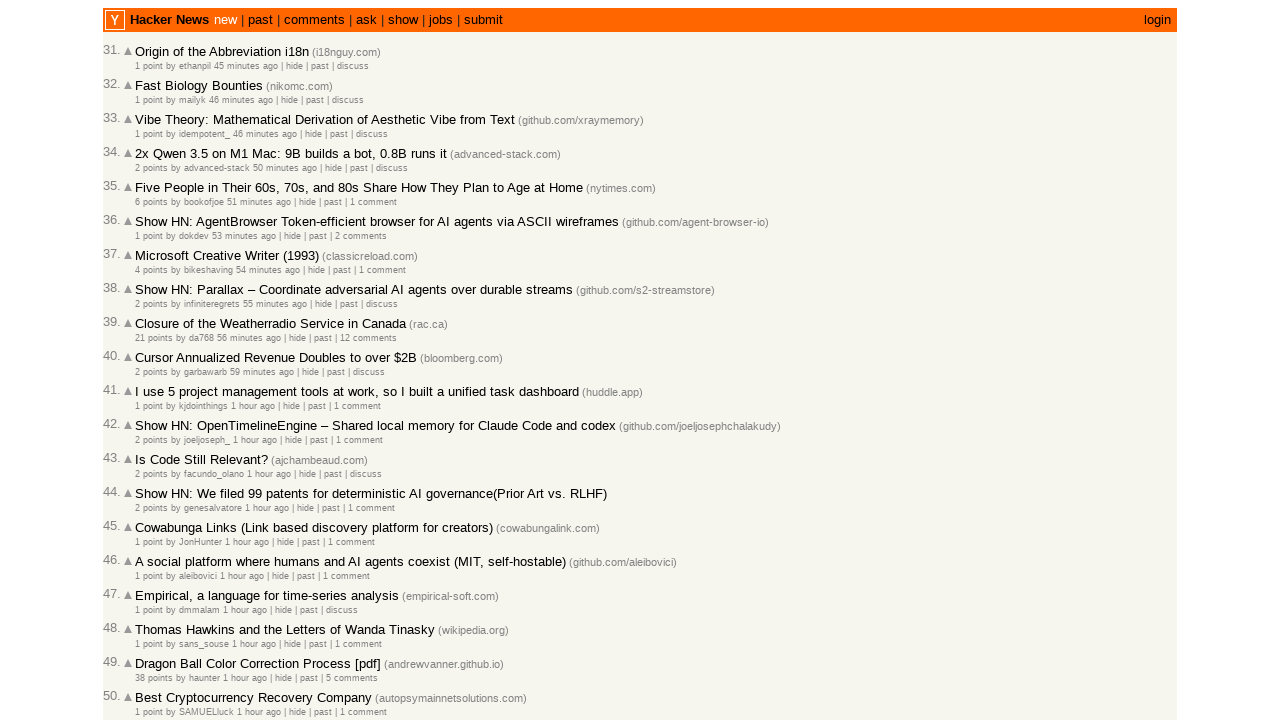

Retrieved timestamps for articles at rank 58: previous=2026-03-02T22:35:57 1772490957, next=2026-03-02T22:35:35 1772490935
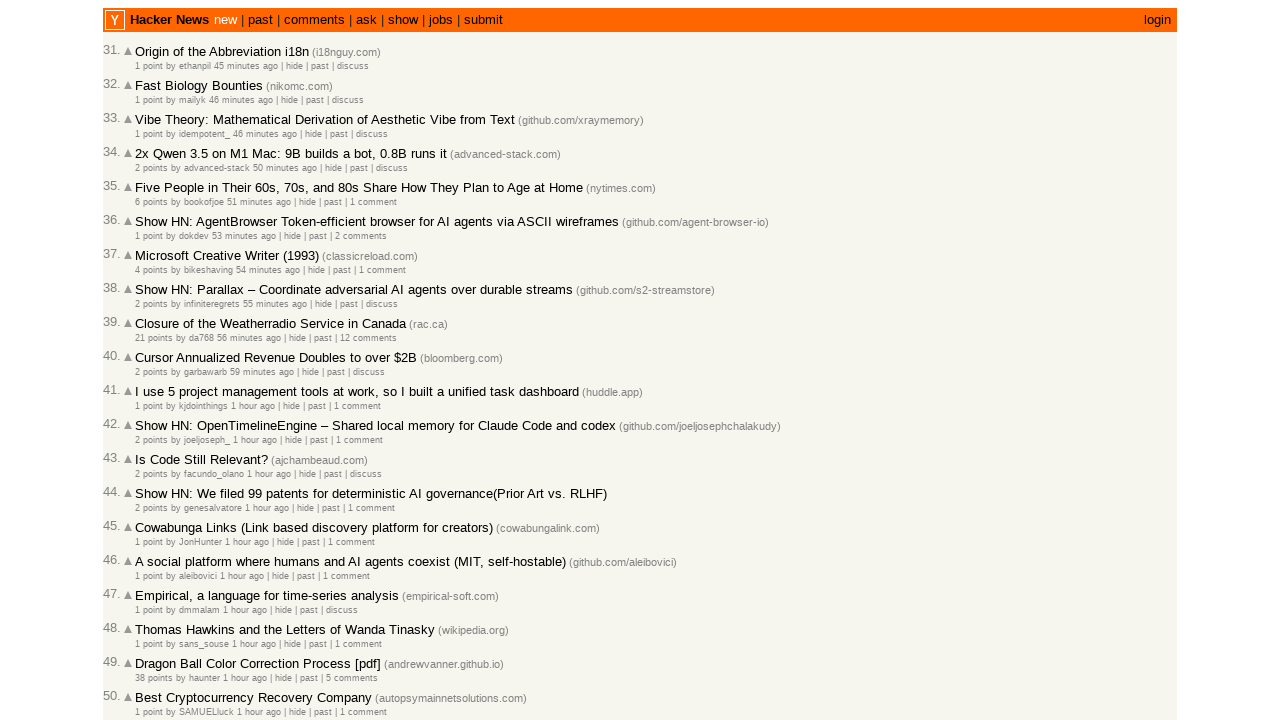

Verified article at rank 58 is chronologically sorted relative to next article
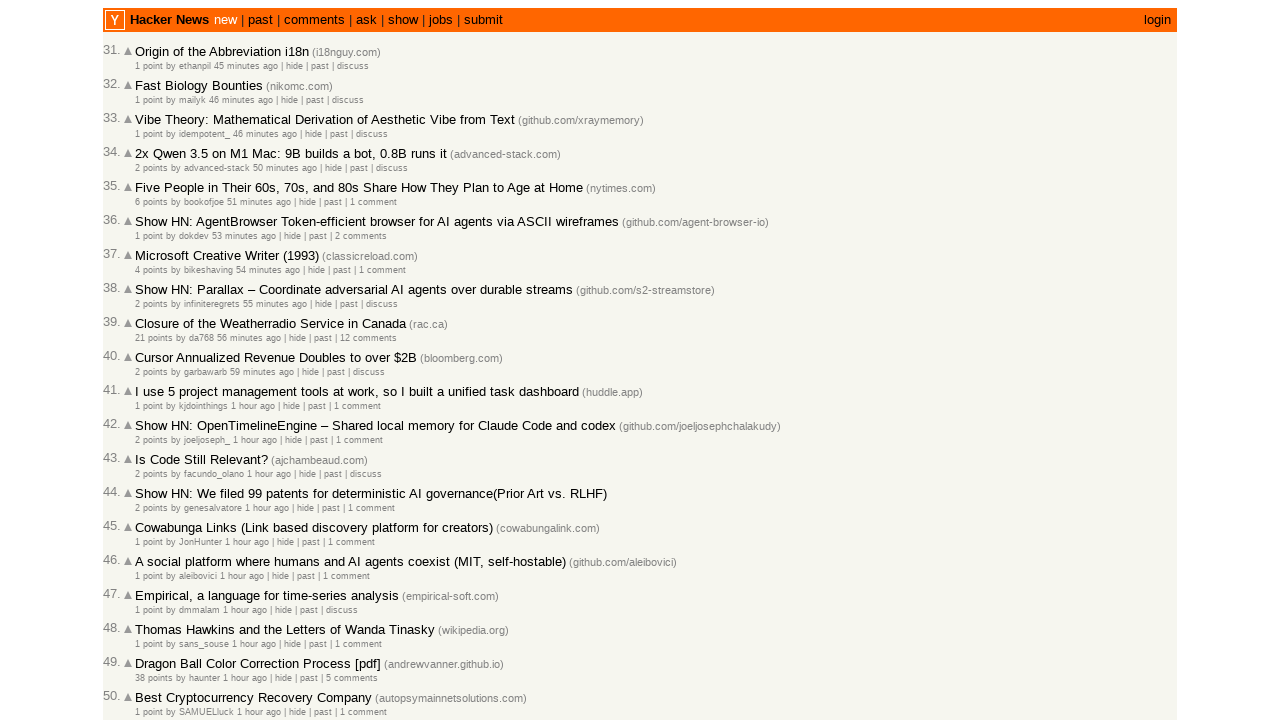

Retrieved timestamps for articles at rank 59: previous=2026-03-02T22:35:35 1772490935, next=2026-03-02T22:35:27 1772490927
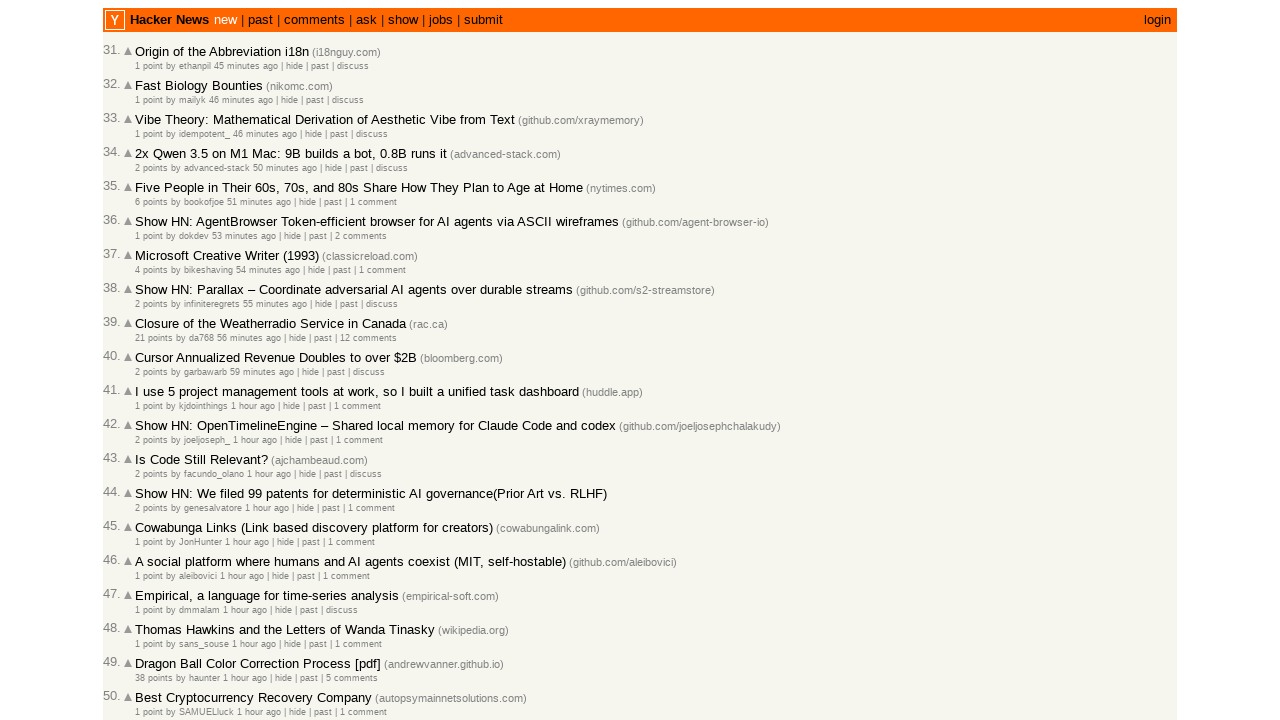

Verified article at rank 59 is chronologically sorted relative to next article
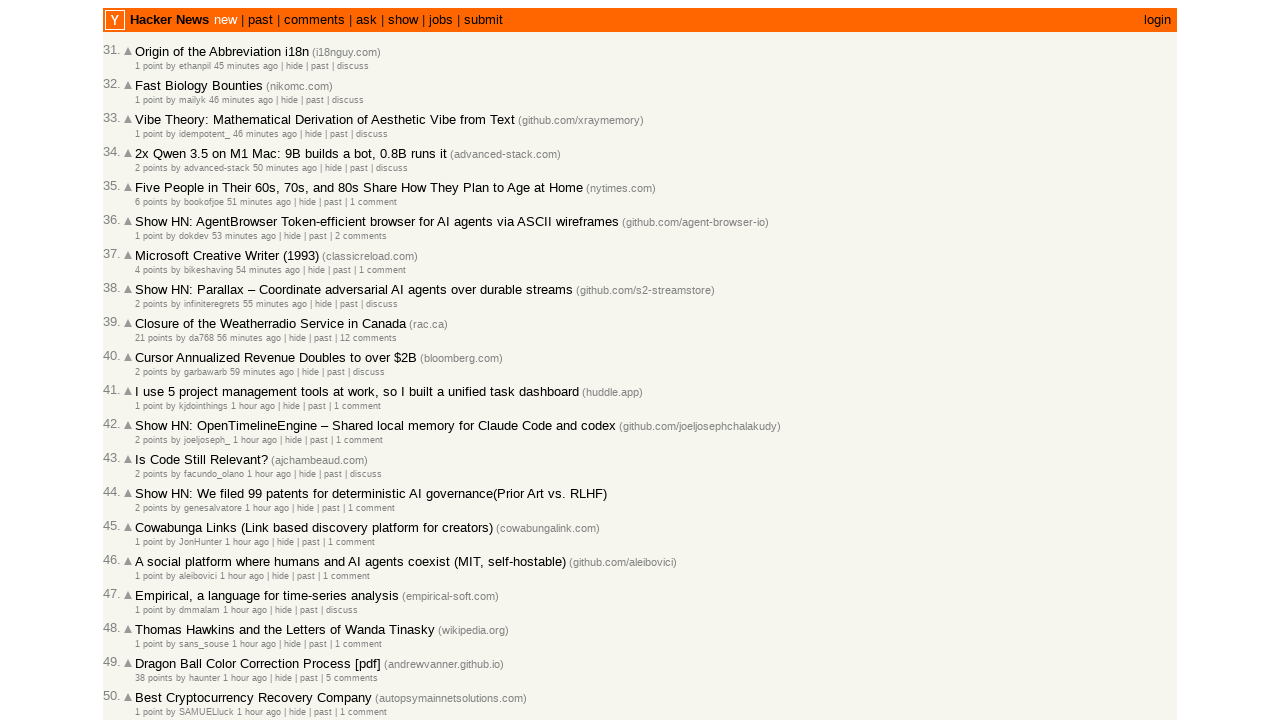

Clicked 'More' button to load next page of articles at (149, 616) on internal:role=link[name="More"s]
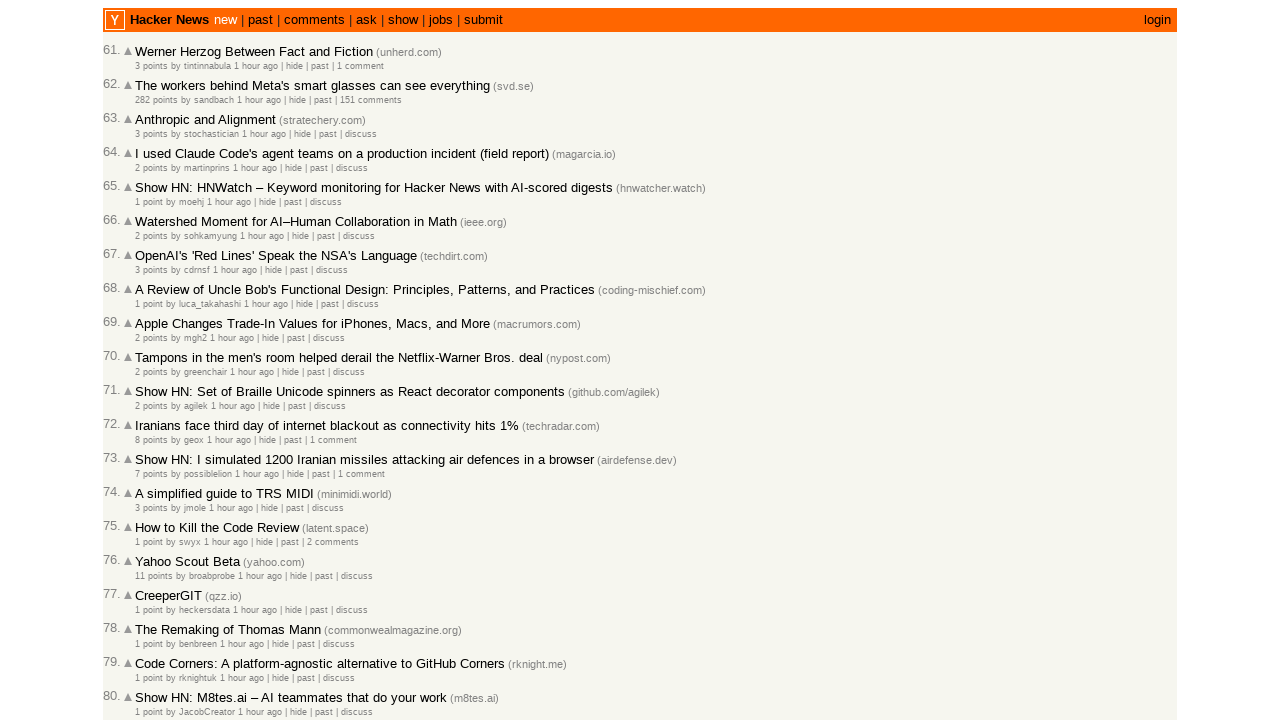

Waited for next page of article rows to load
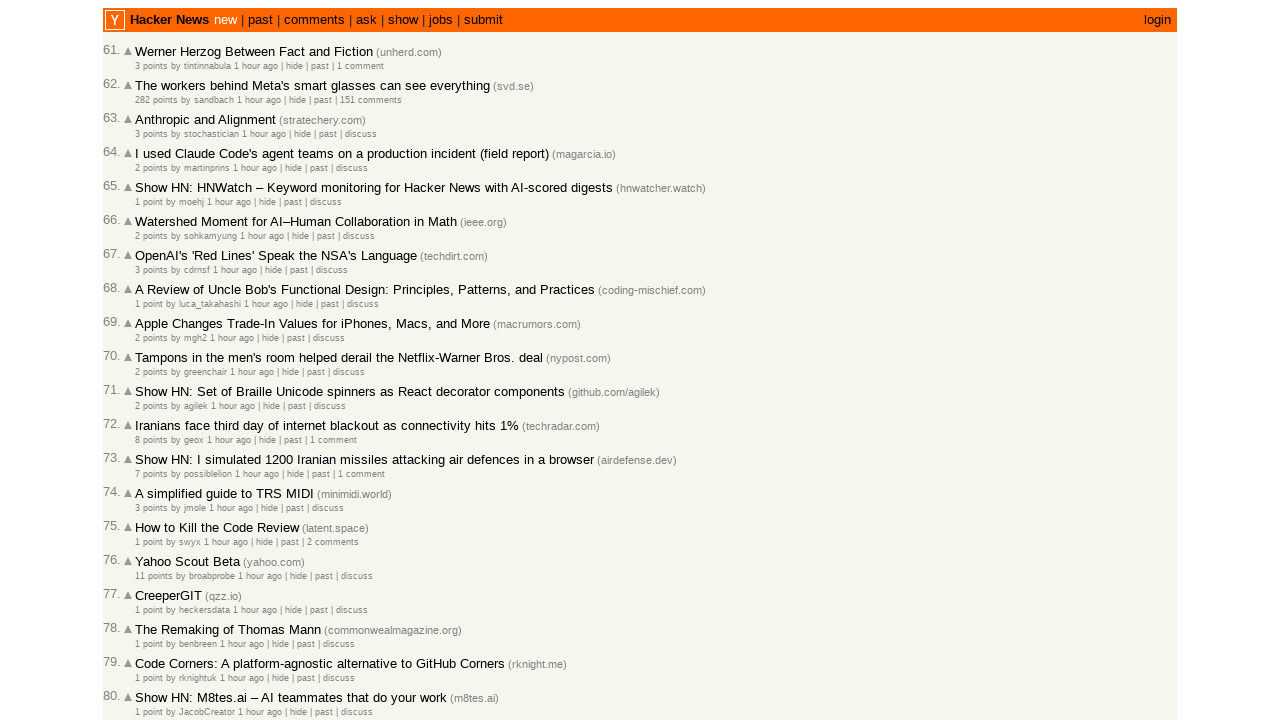

Retrieved timestamps for articles at rank 61: previous=2026-03-02T22:35:09 1772490909, next=2026-03-02T22:32:35 1772490755
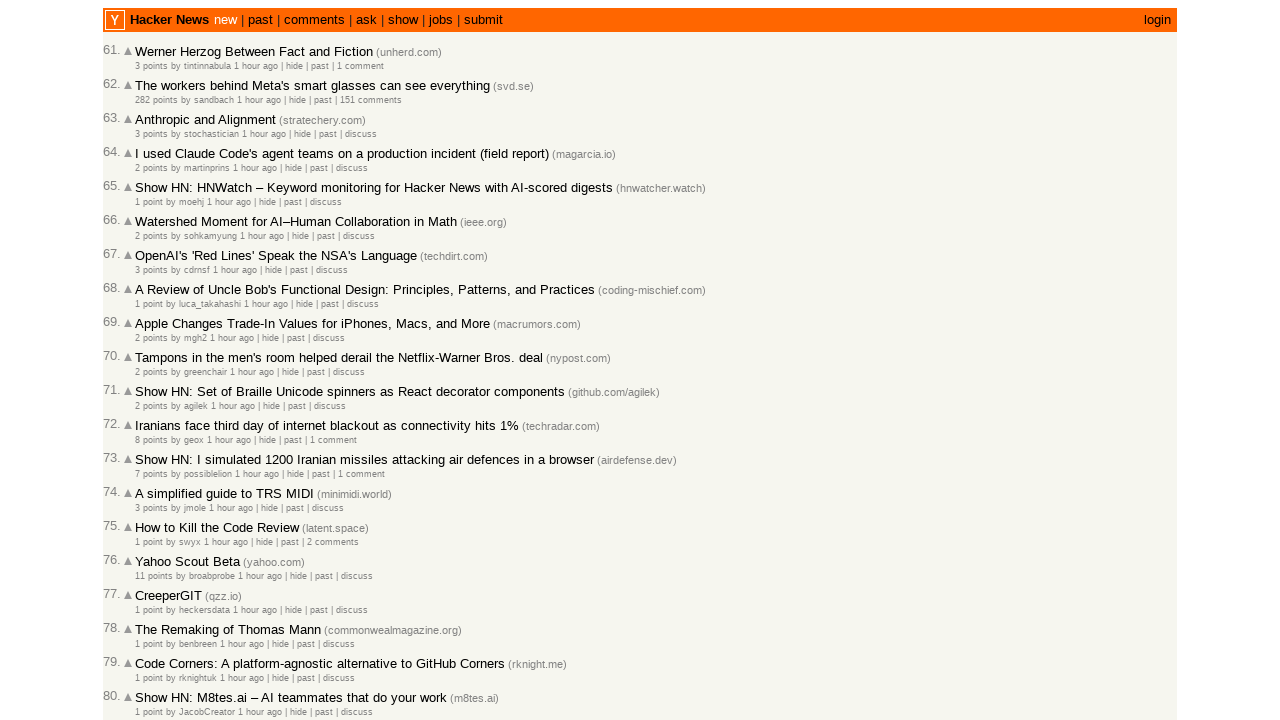

Verified article at rank 61 is chronologically sorted relative to next article
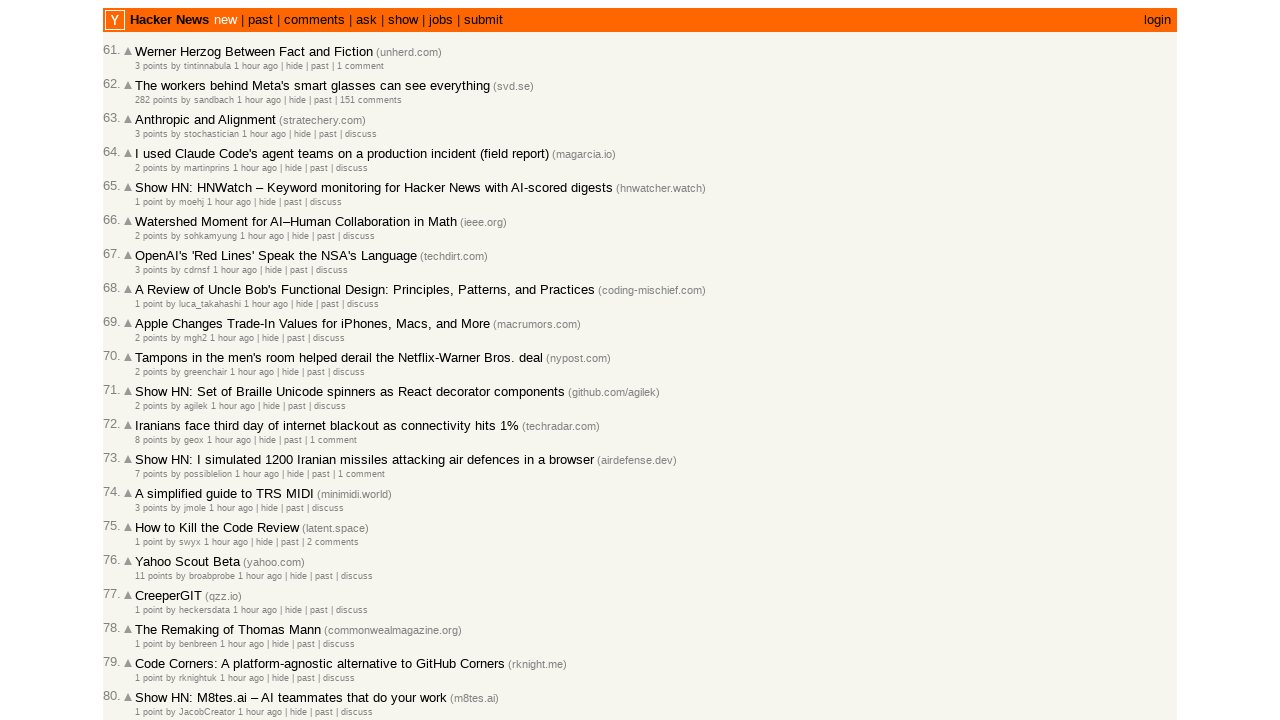

Retrieved timestamps for articles at rank 62: previous=2026-03-02T22:32:35 1772490755, next=2026-03-02T22:30:32 1772490632
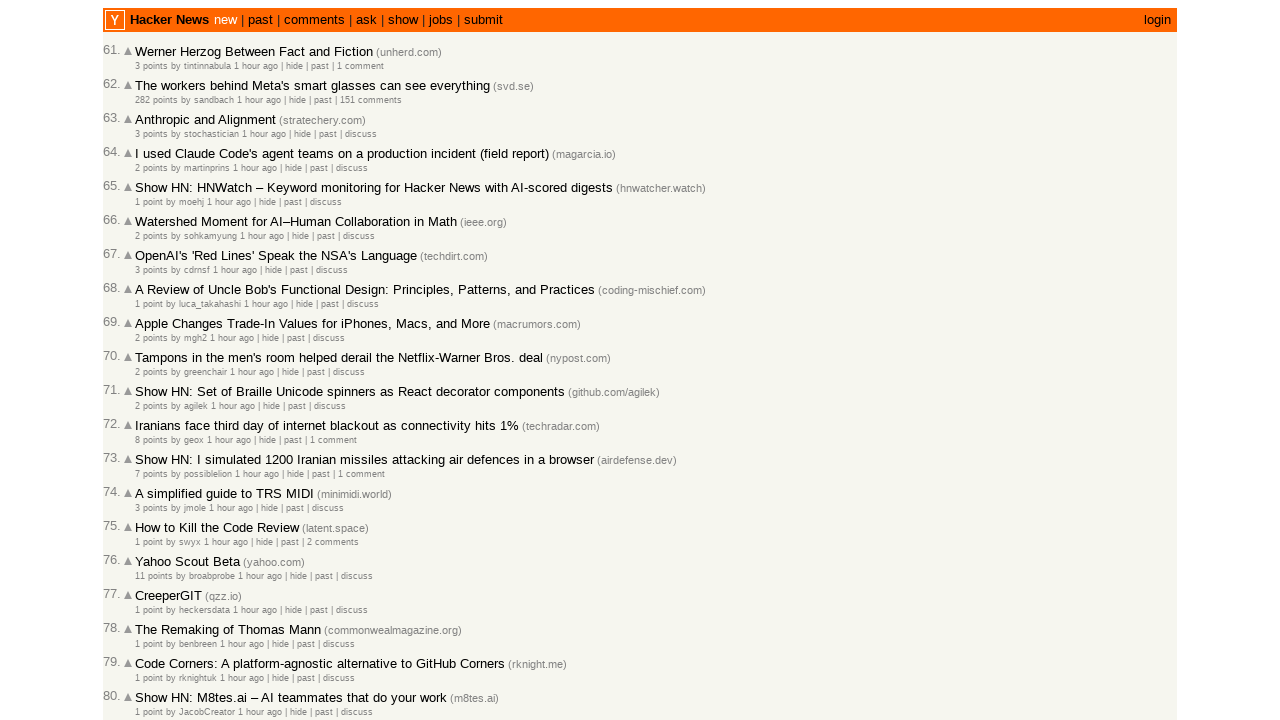

Verified article at rank 62 is chronologically sorted relative to next article
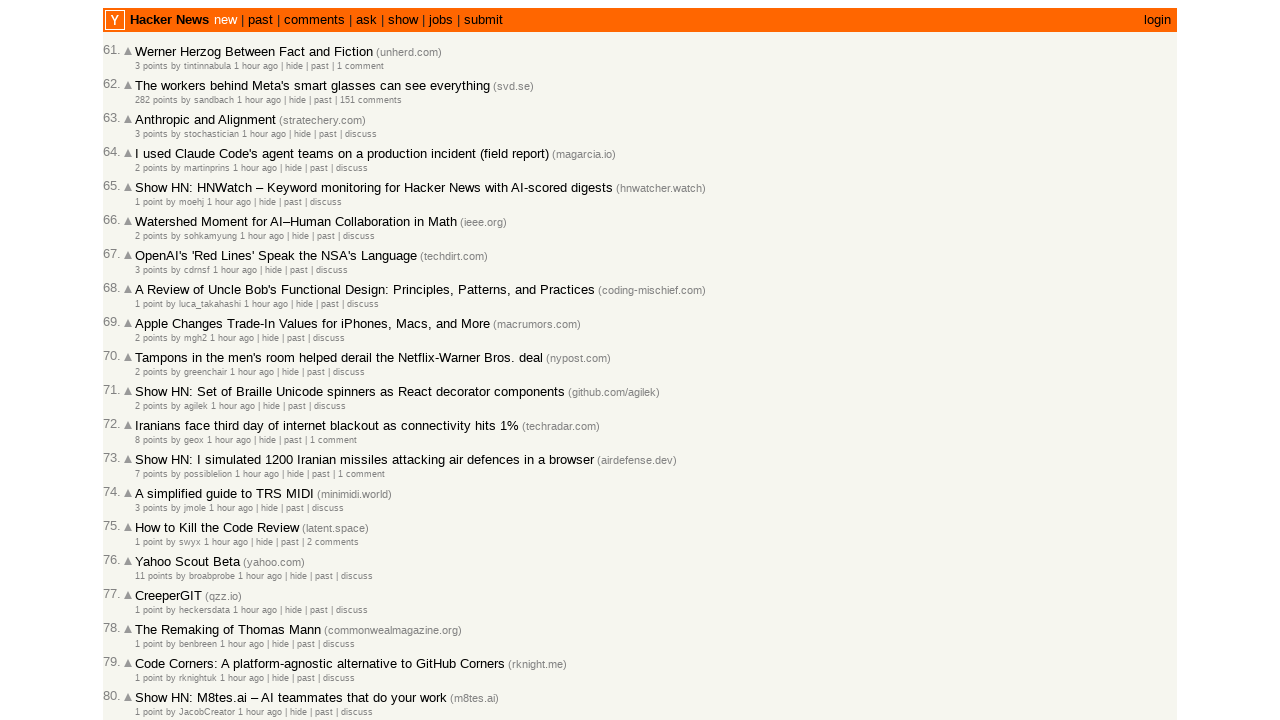

Retrieved timestamps for articles at rank 63: previous=2026-03-02T22:30:32 1772490632, next=2026-03-02T22:29:57 1772490597
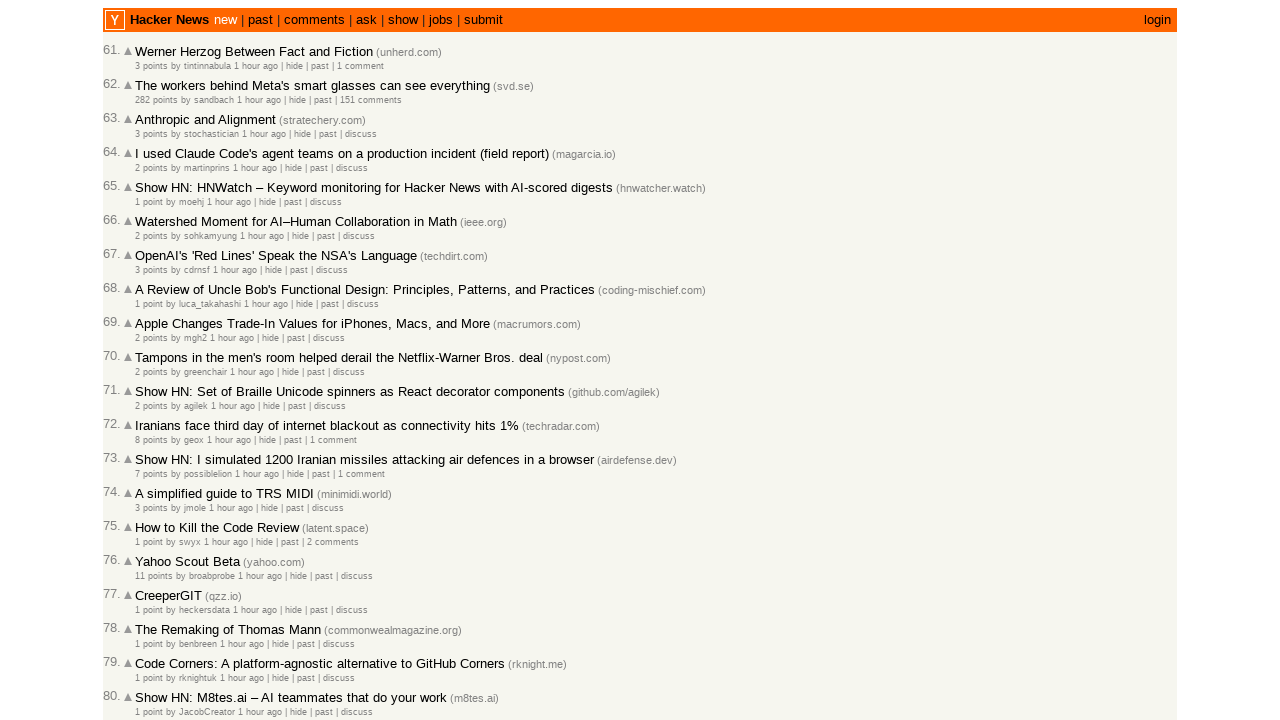

Verified article at rank 63 is chronologically sorted relative to next article
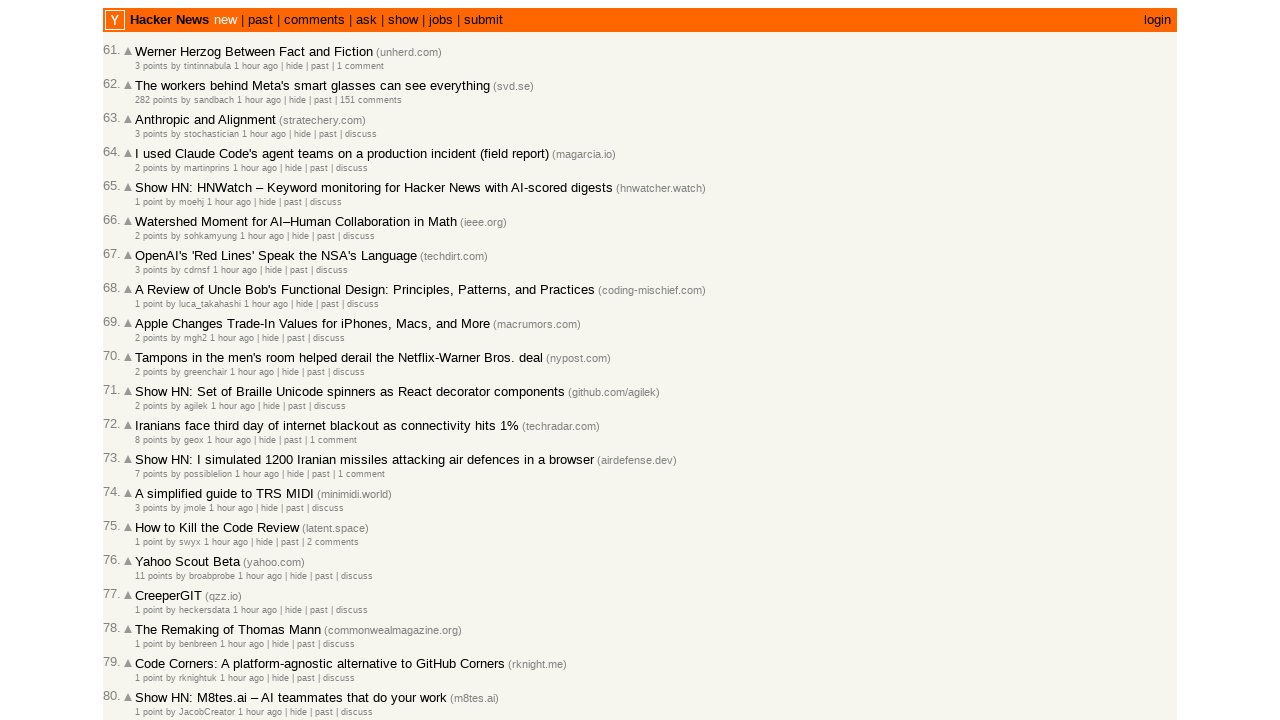

Retrieved timestamps for articles at rank 64: previous=2026-03-02T22:29:57 1772490597, next=2026-03-02T22:29:07 1772490547
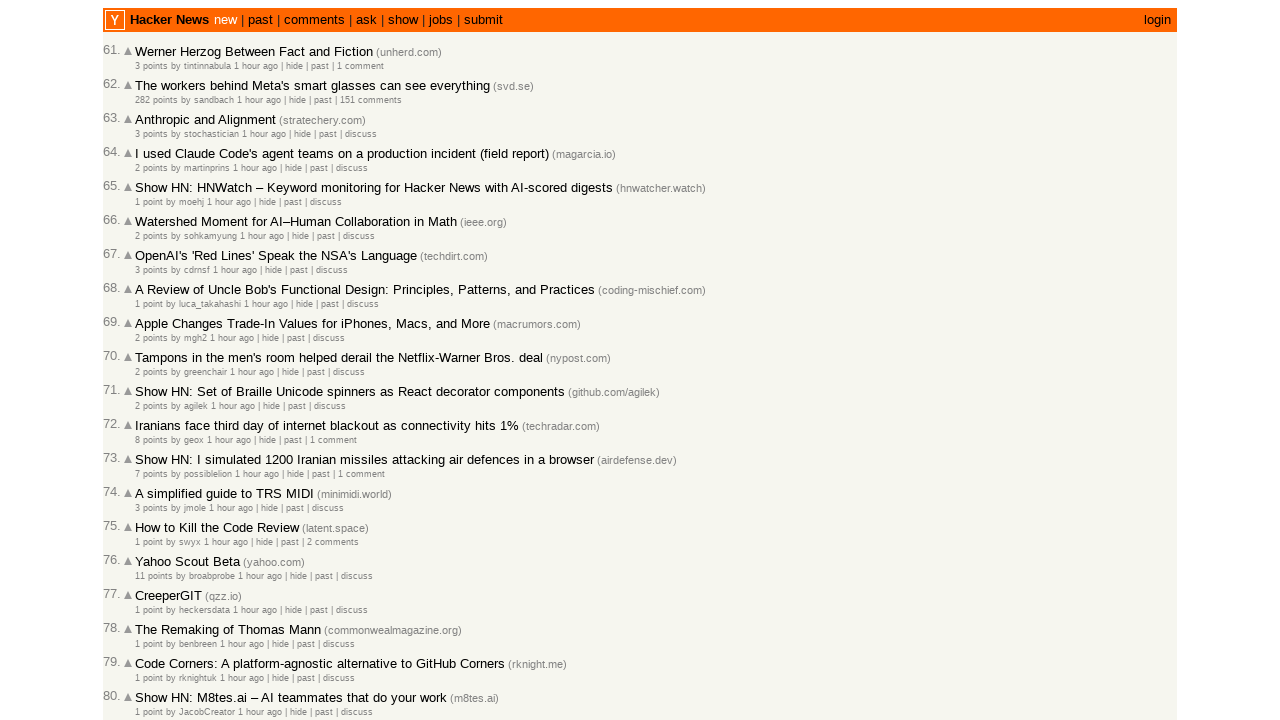

Verified article at rank 64 is chronologically sorted relative to next article
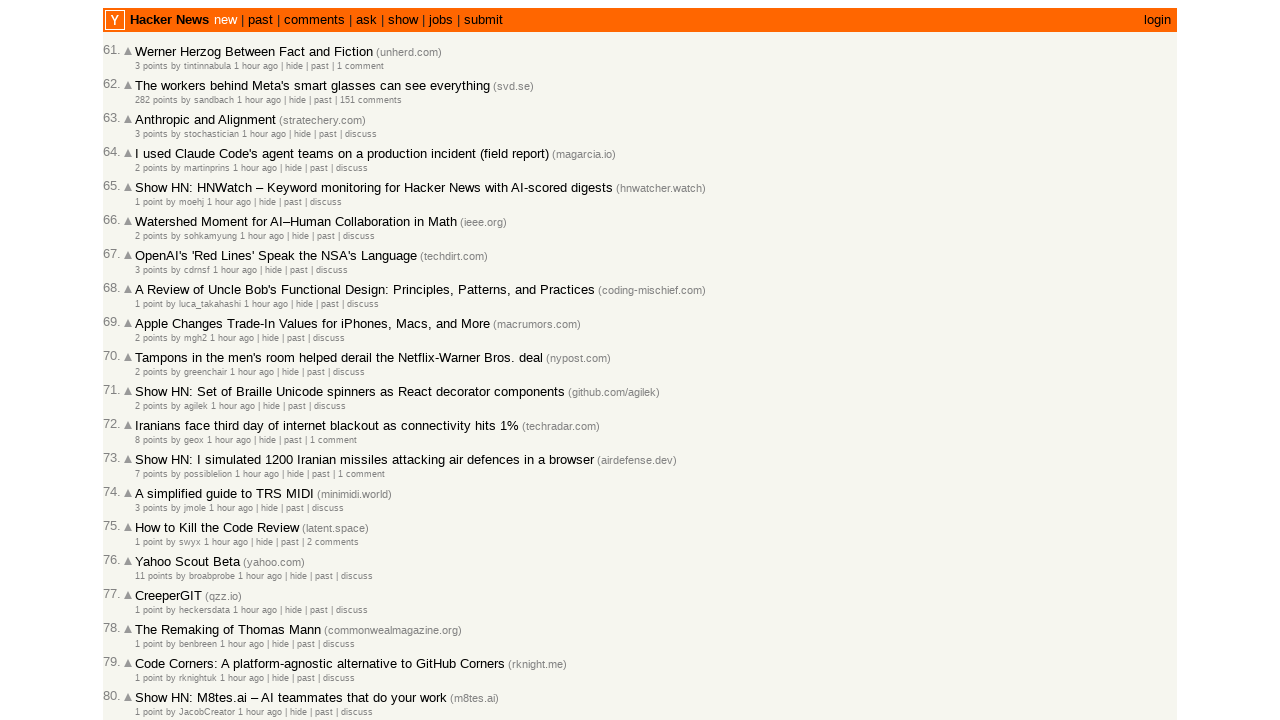

Retrieved timestamps for articles at rank 65: previous=2026-03-02T22:29:07 1772490547, next=2026-03-02T22:26:01 1772490361
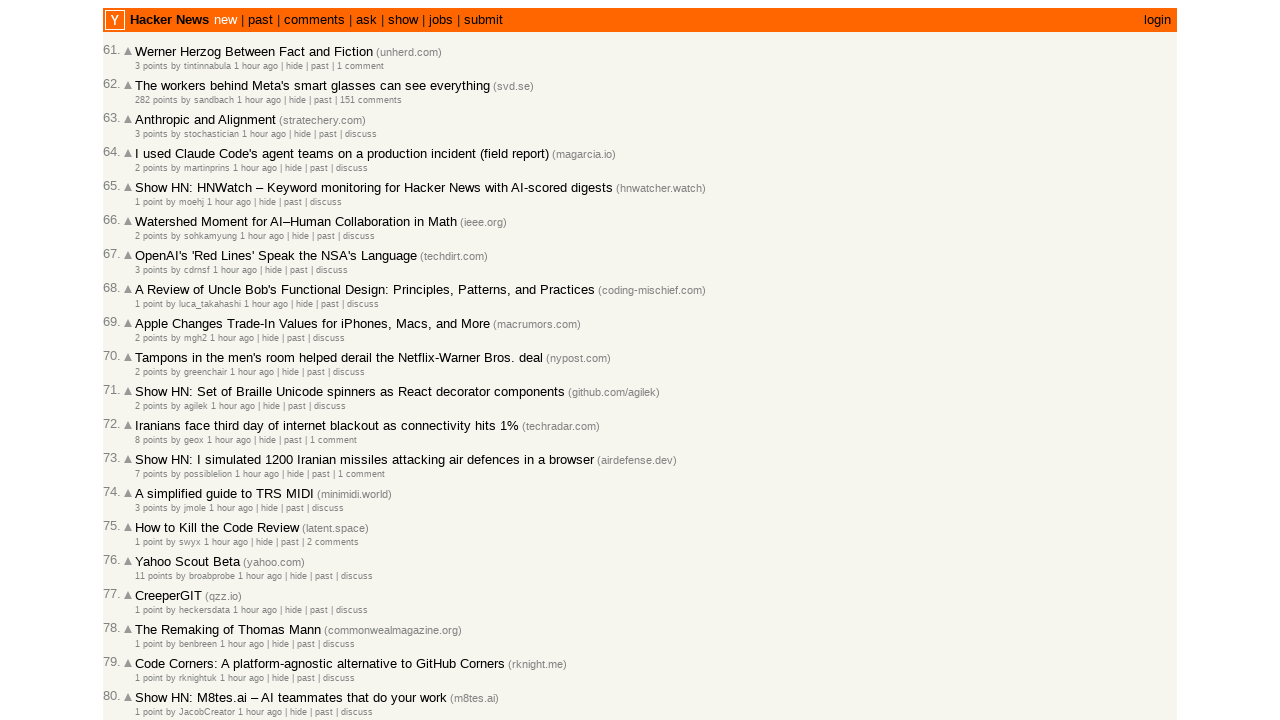

Verified article at rank 65 is chronologically sorted relative to next article
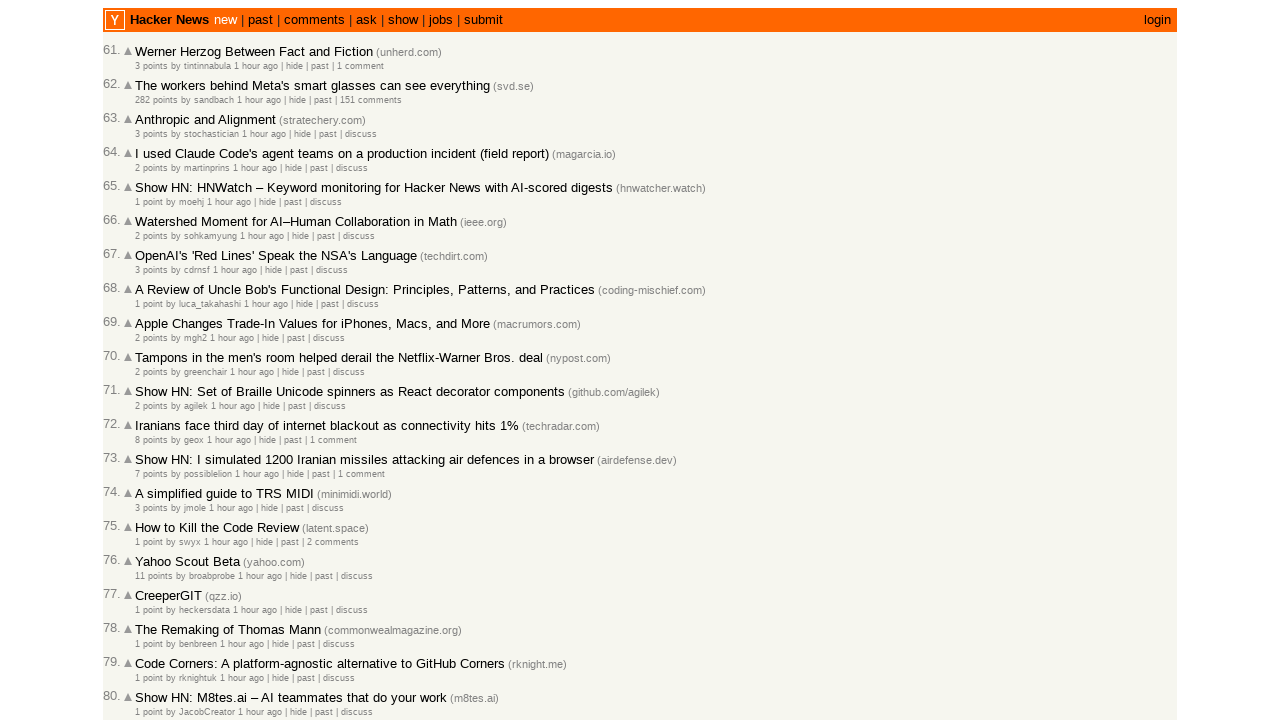

Retrieved timestamps for articles at rank 66: previous=2026-03-02T22:26:01 1772490361, next=2026-03-02T22:25:52 1772490352
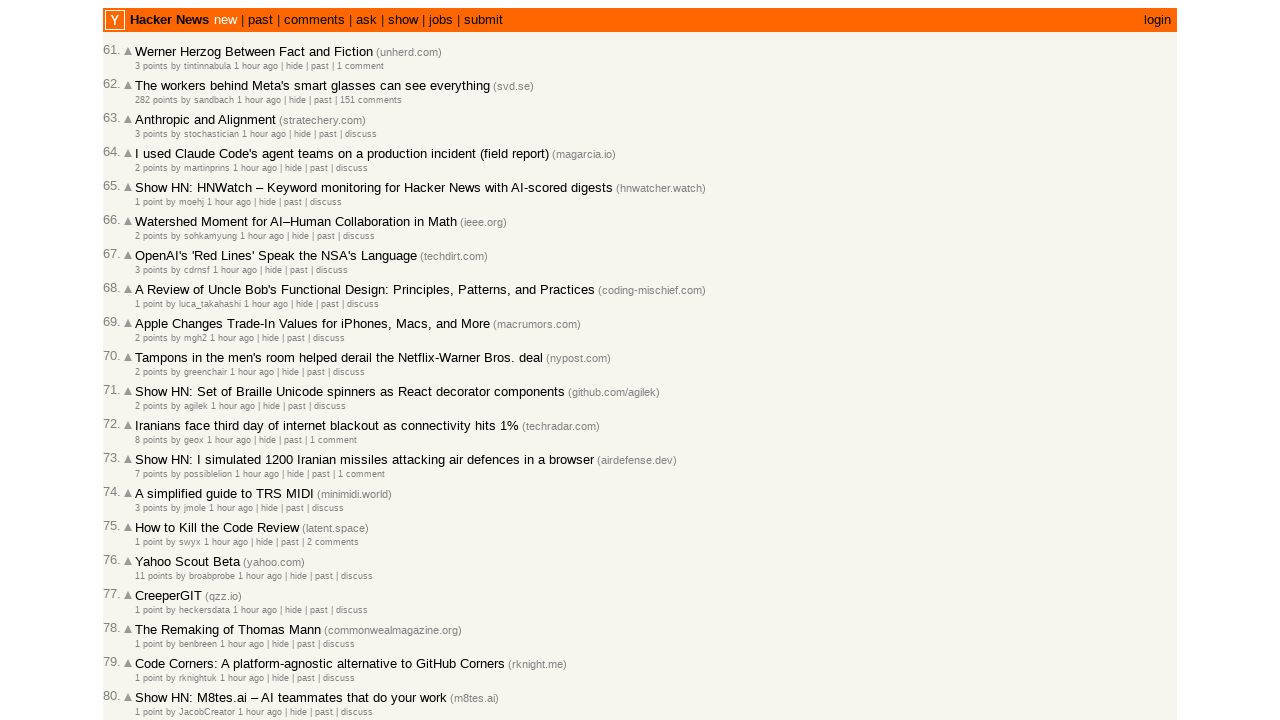

Verified article at rank 66 is chronologically sorted relative to next article
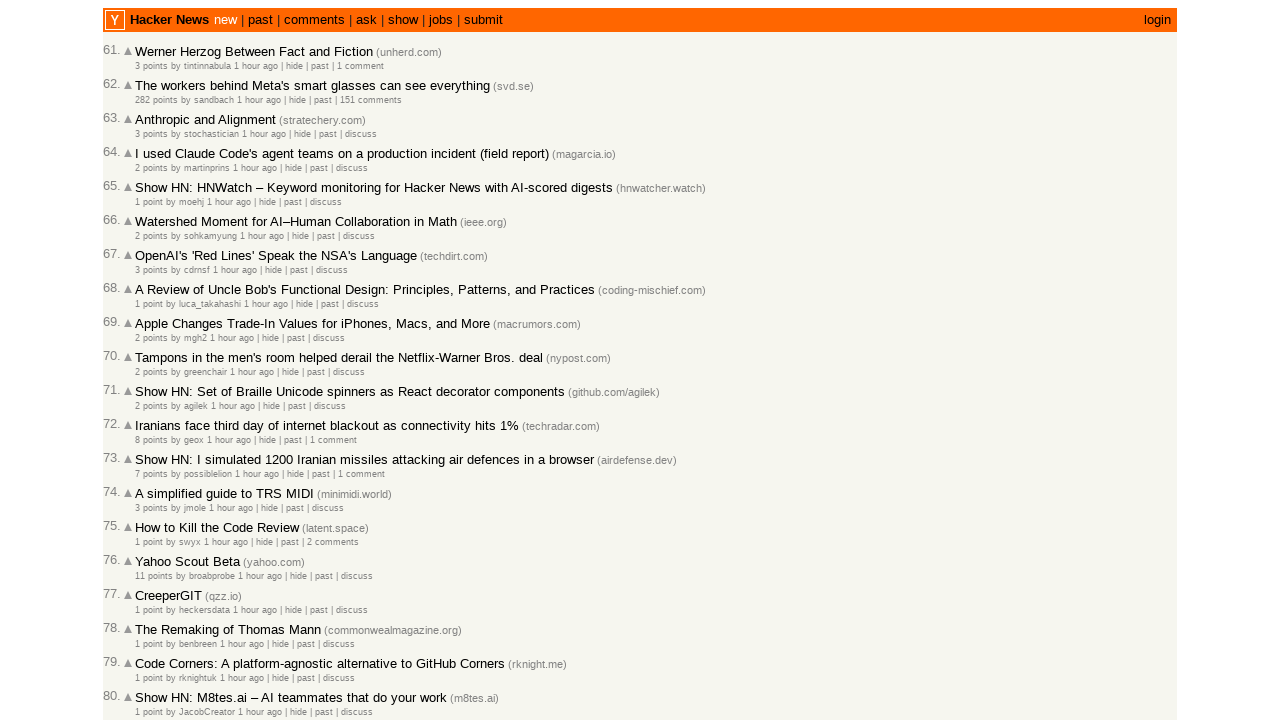

Retrieved timestamps for articles at rank 67: previous=2026-03-02T22:25:52 1772490352, next=2026-03-02T22:22:18 1772490138
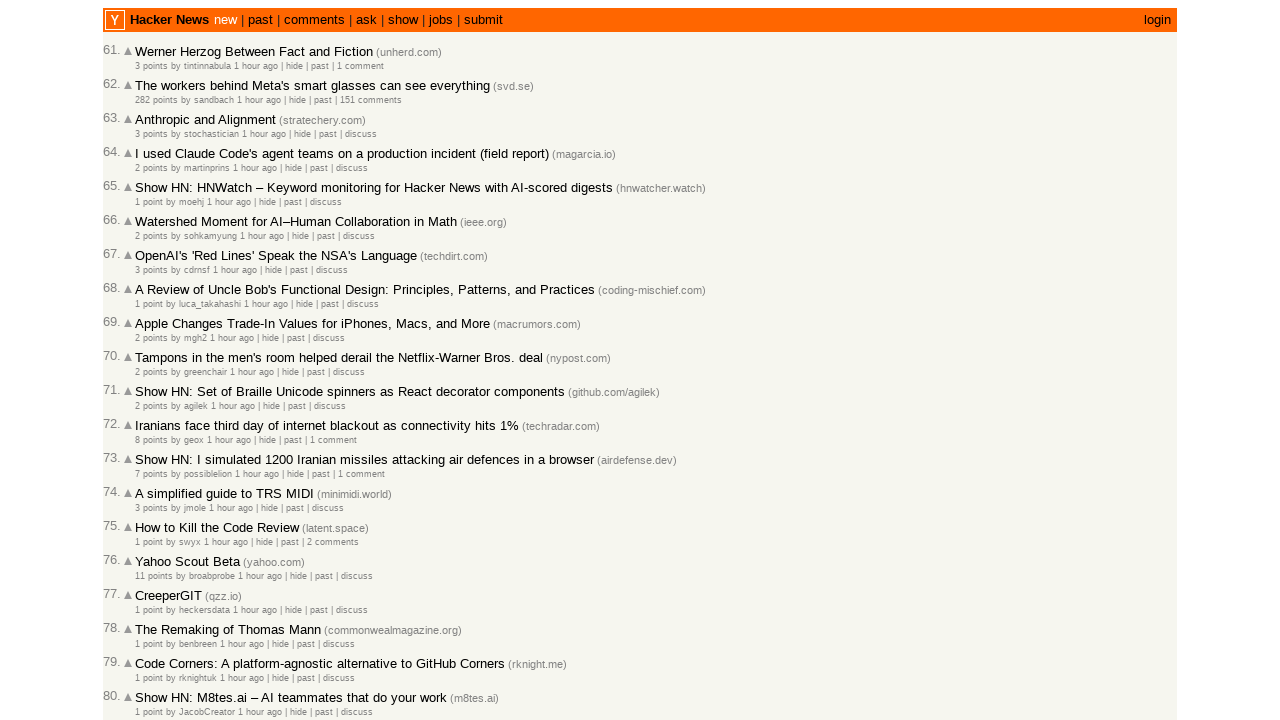

Verified article at rank 67 is chronologically sorted relative to next article
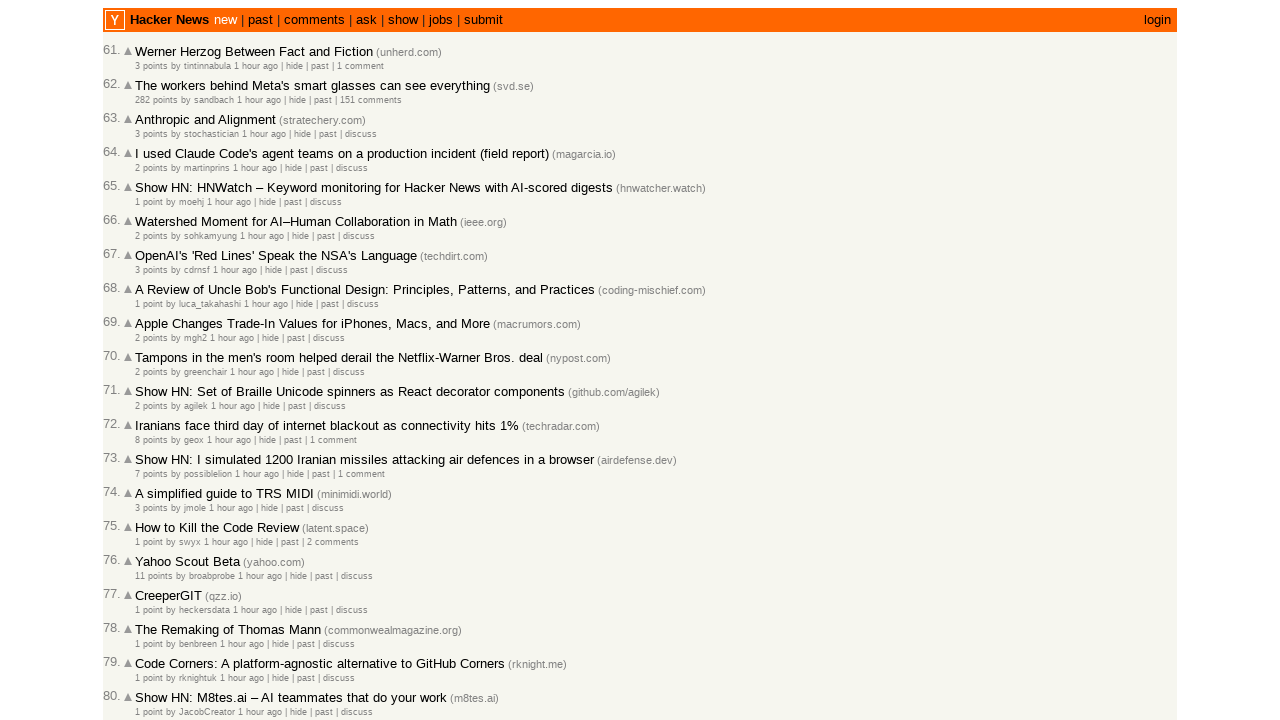

Retrieved timestamps for articles at rank 68: previous=2026-03-02T22:22:18 1772490138, next=2026-03-02T22:21:22 1772490082
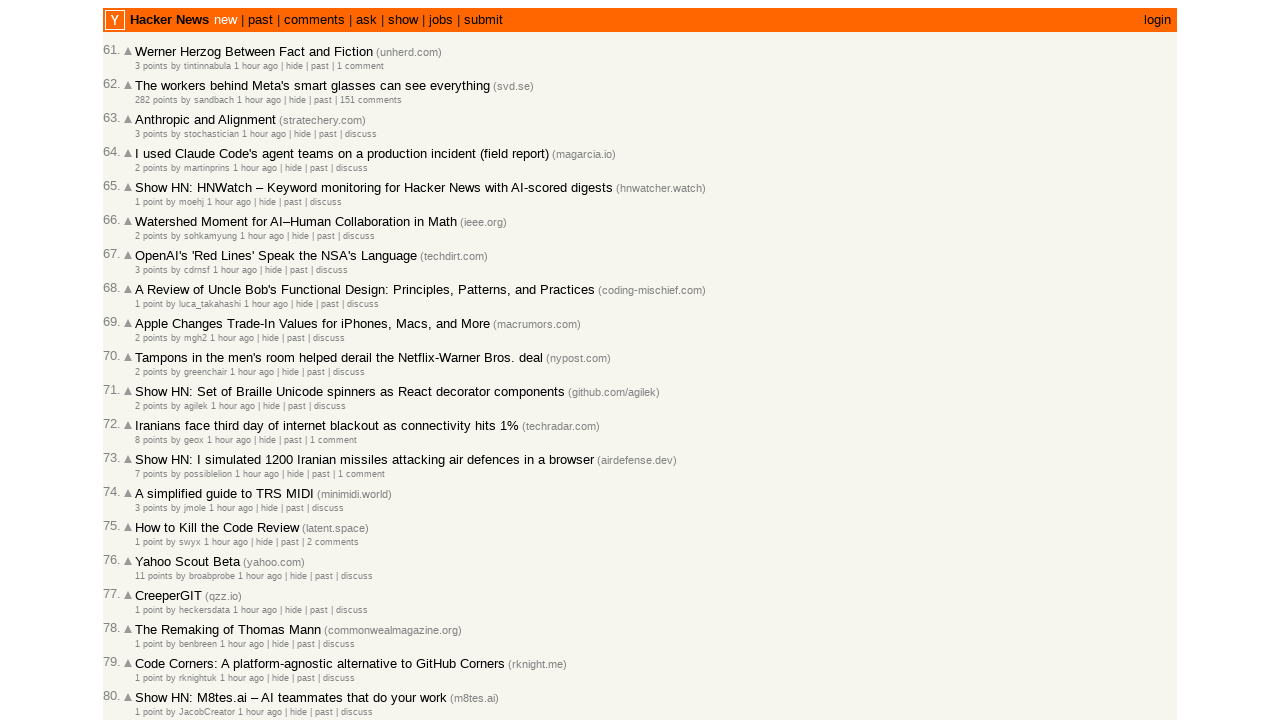

Verified article at rank 68 is chronologically sorted relative to next article
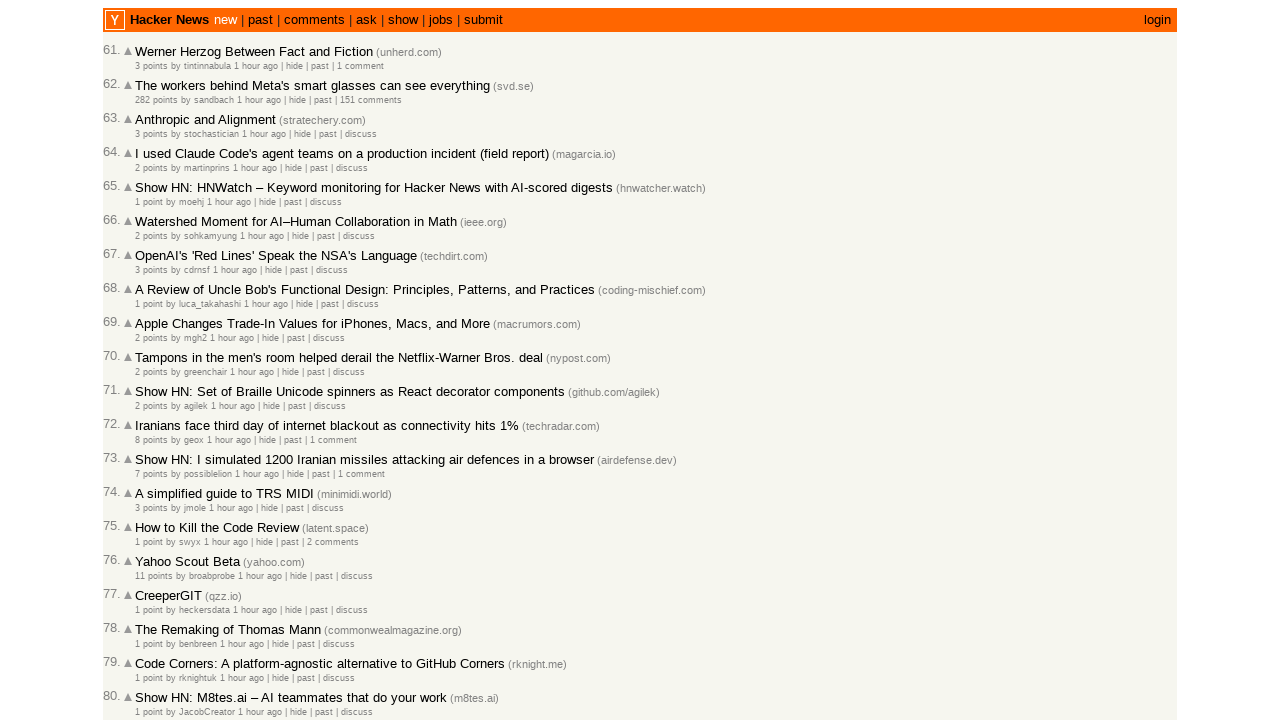

Retrieved timestamps for articles at rank 69: previous=2026-03-02T22:21:22 1772490082, next=2026-03-02T22:20:18 1772490018
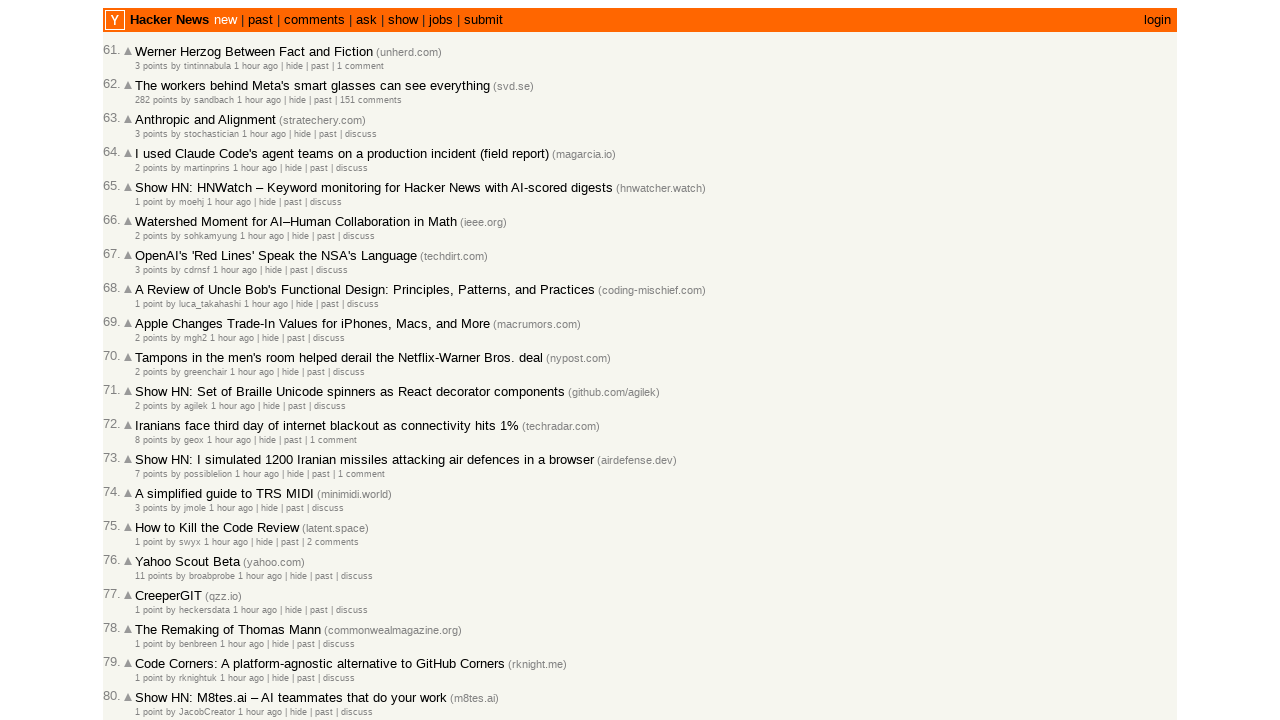

Verified article at rank 69 is chronologically sorted relative to next article
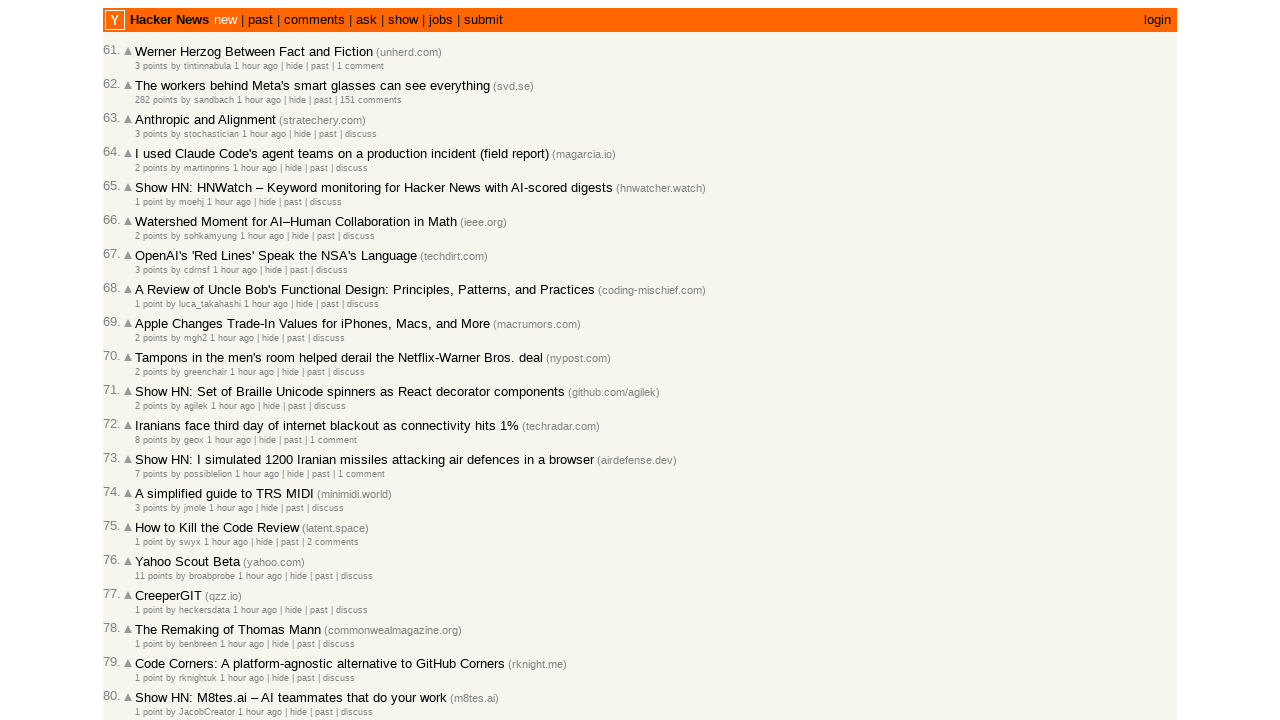

Retrieved timestamps for articles at rank 70: previous=2026-03-02T22:20:18 1772490018, next=2026-03-02T22:20:09 1772490009
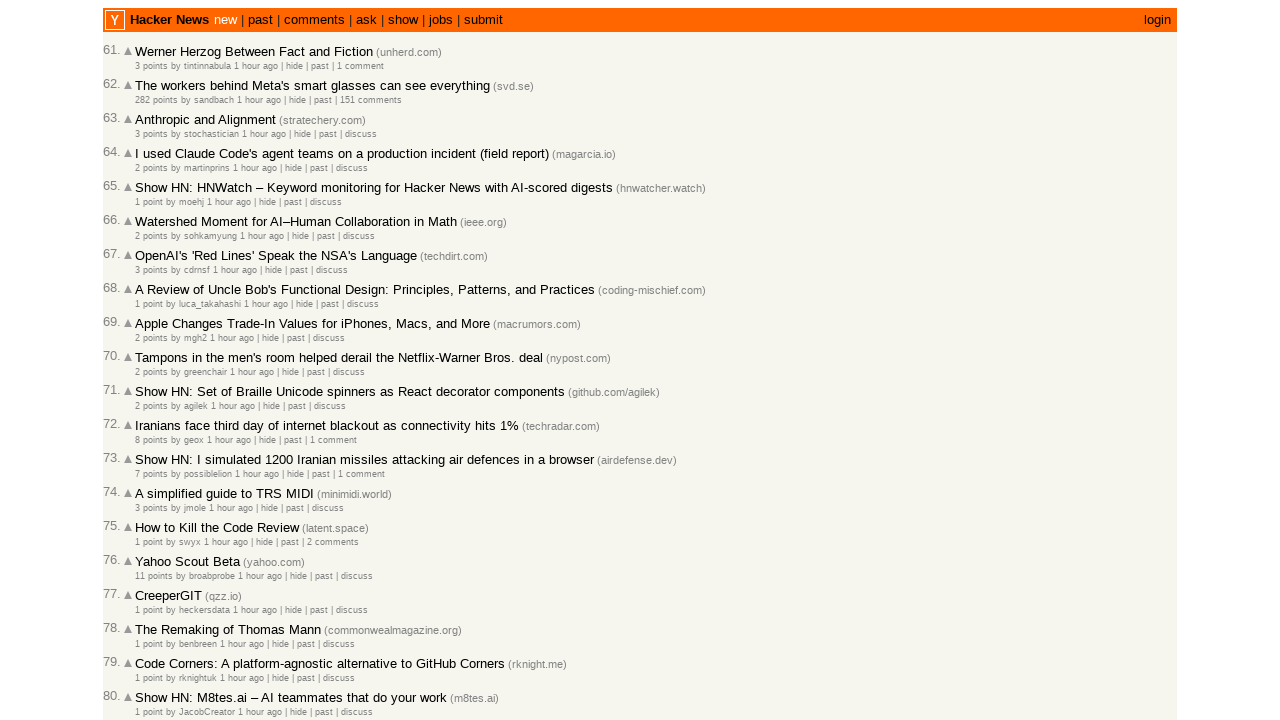

Verified article at rank 70 is chronologically sorted relative to next article
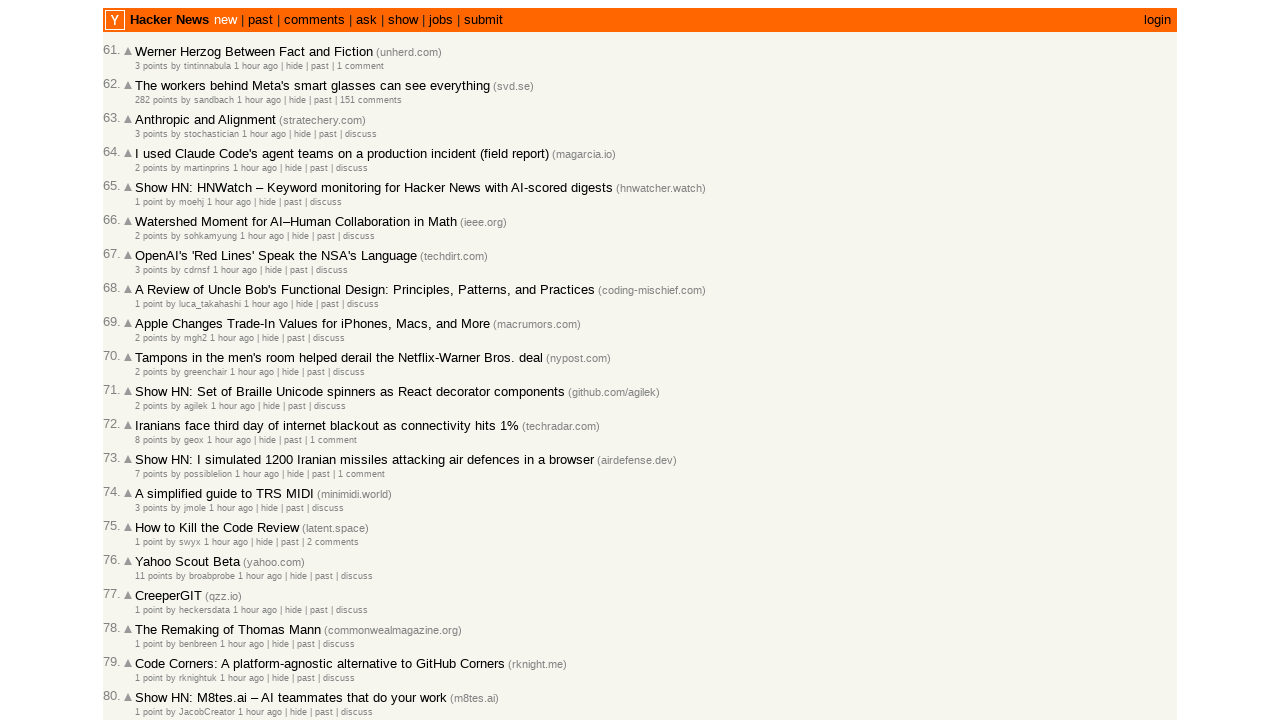

Retrieved timestamps for articles at rank 71: previous=2026-03-02T22:20:09 1772490009, next=2026-03-02T22:20:07 1772490007
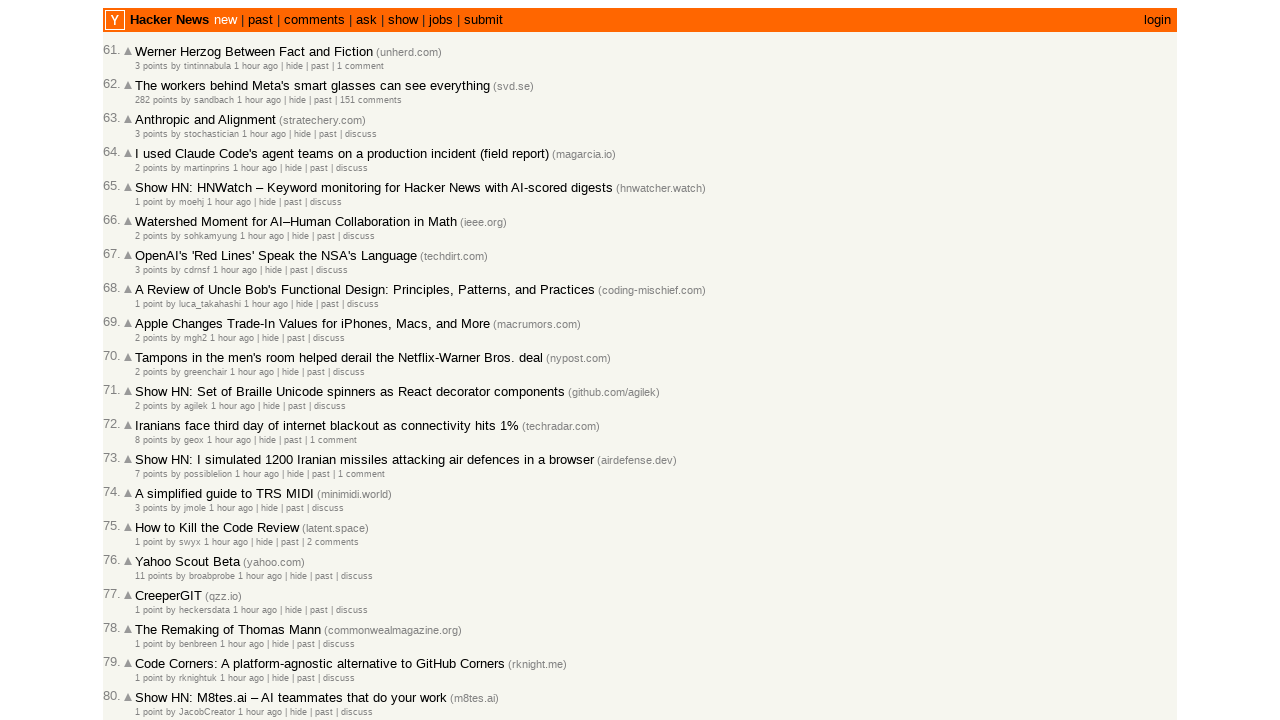

Verified article at rank 71 is chronologically sorted relative to next article
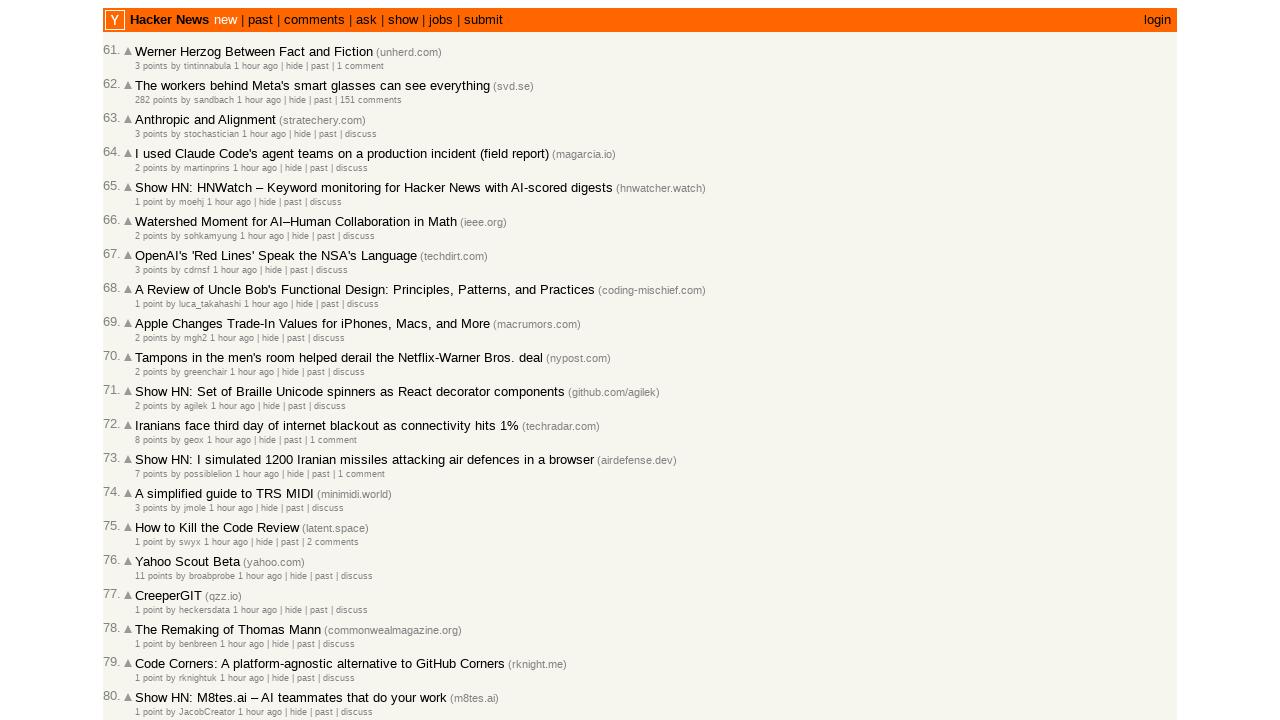

Retrieved timestamps for articles at rank 72: previous=2026-03-02T22:20:07 1772490007, next=2026-03-02T22:19:21 1772489961
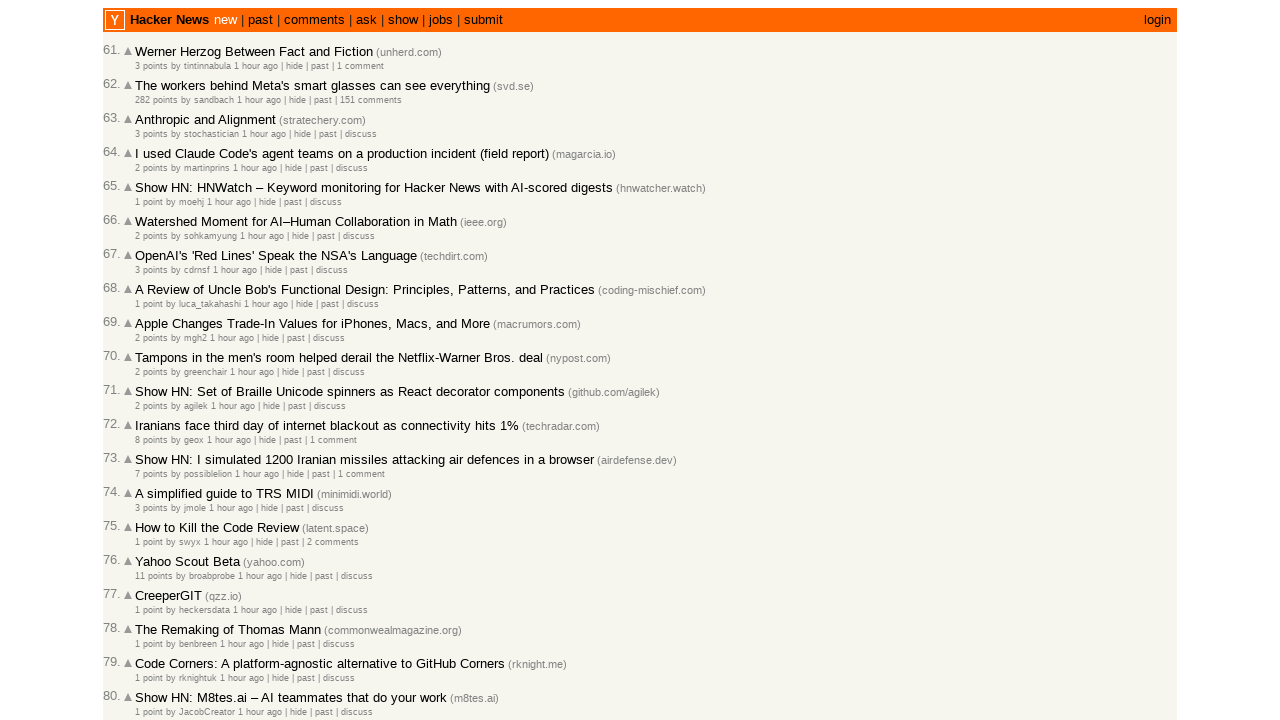

Verified article at rank 72 is chronologically sorted relative to next article
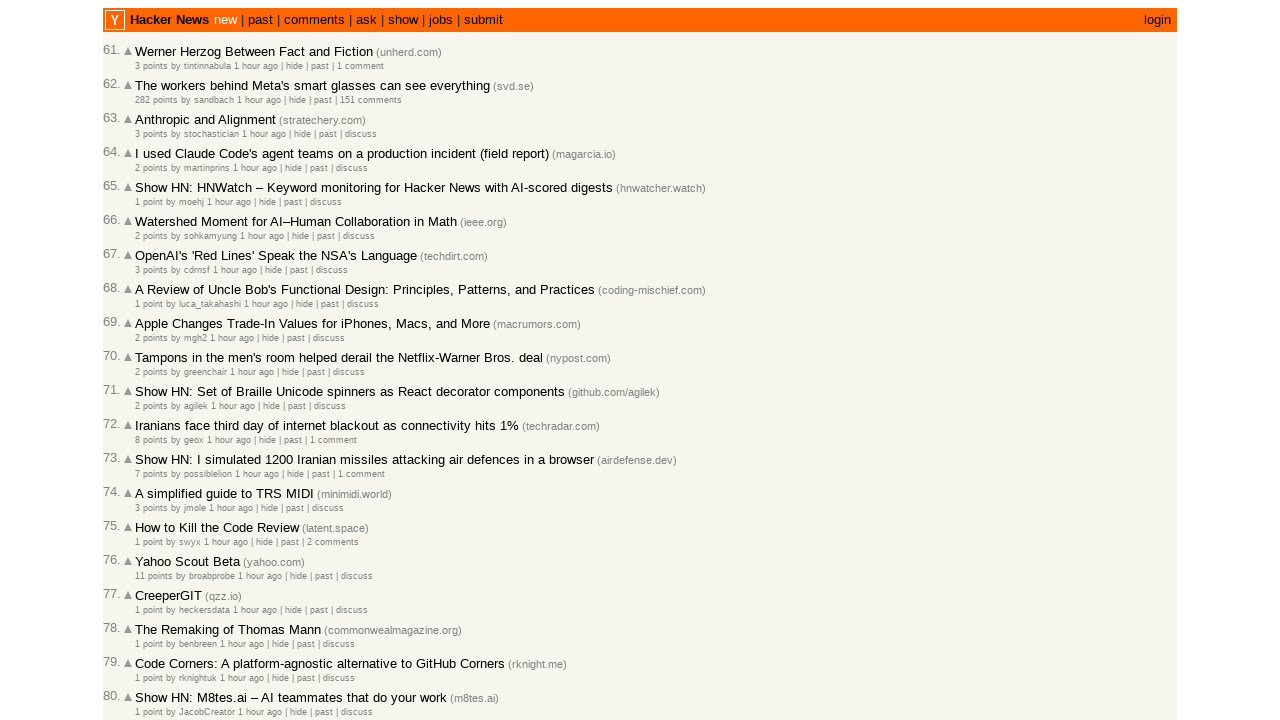

Retrieved timestamps for articles at rank 73: previous=2026-03-02T22:19:21 1772489961, next=2026-03-02T22:19:12 1772489952
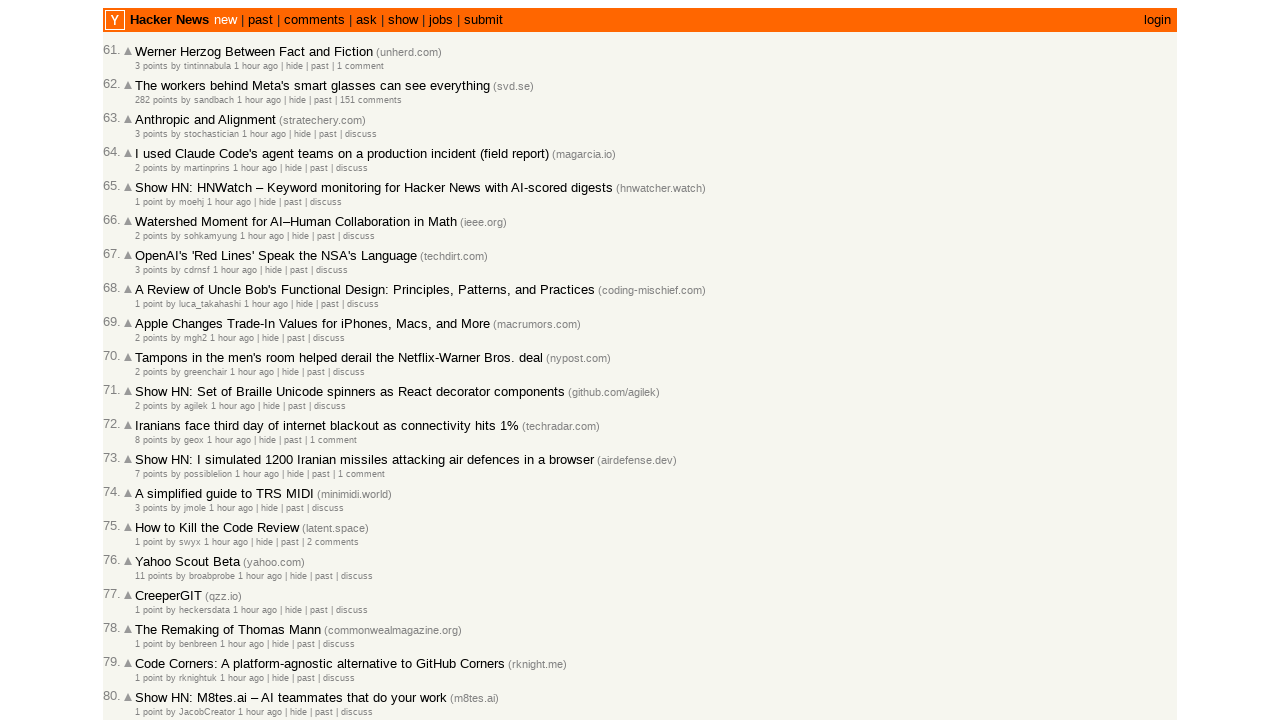

Verified article at rank 73 is chronologically sorted relative to next article
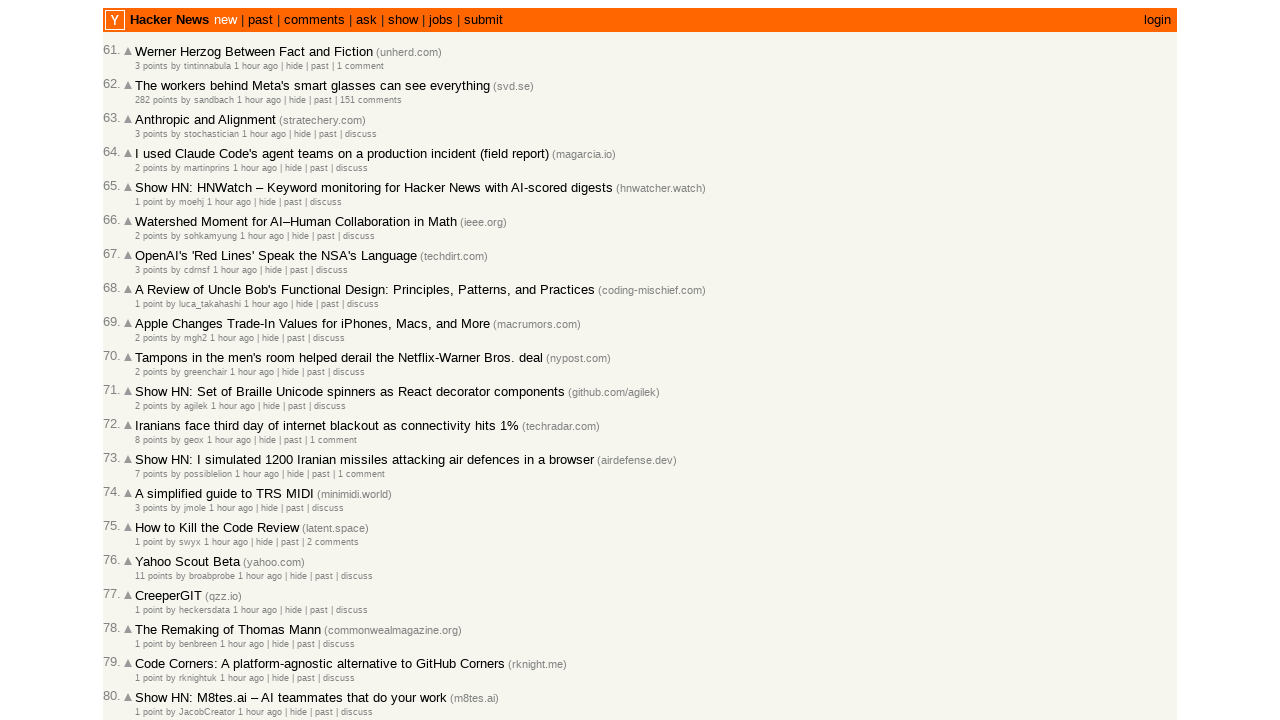

Retrieved timestamps for articles at rank 74: previous=2026-03-02T22:19:12 1772489952, next=2026-03-02T22:17:45 1772489865
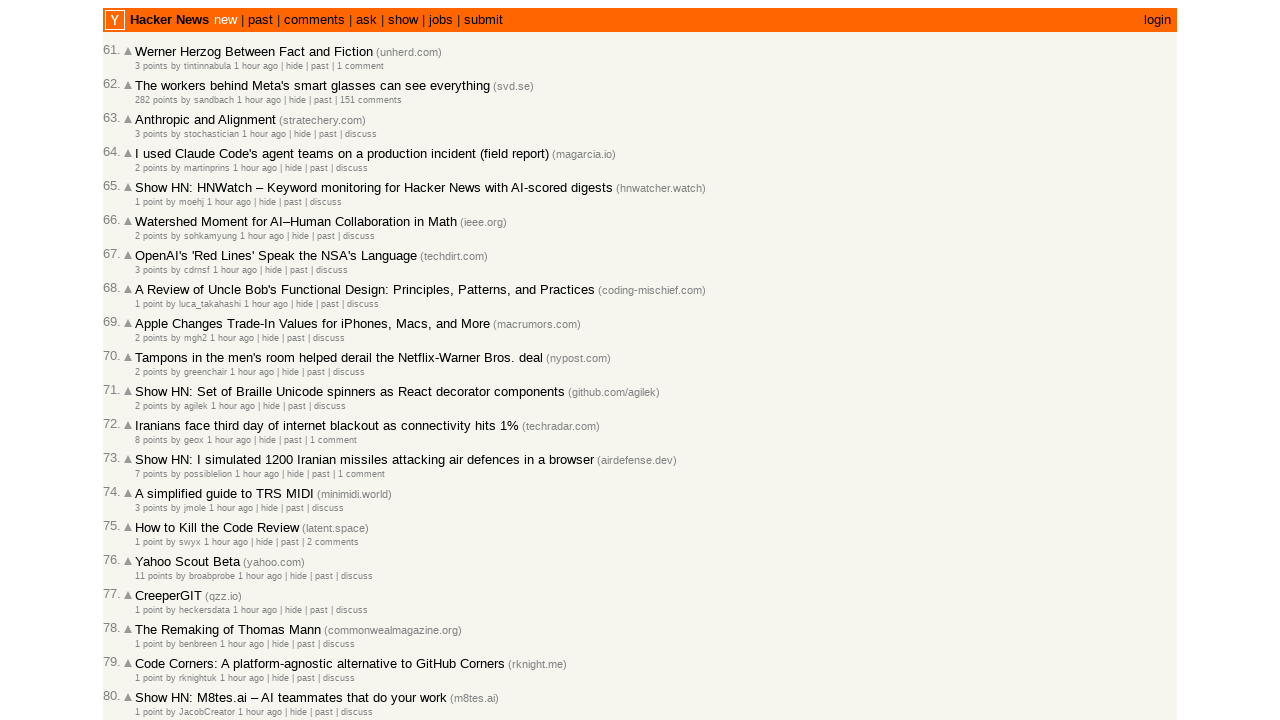

Verified article at rank 74 is chronologically sorted relative to next article
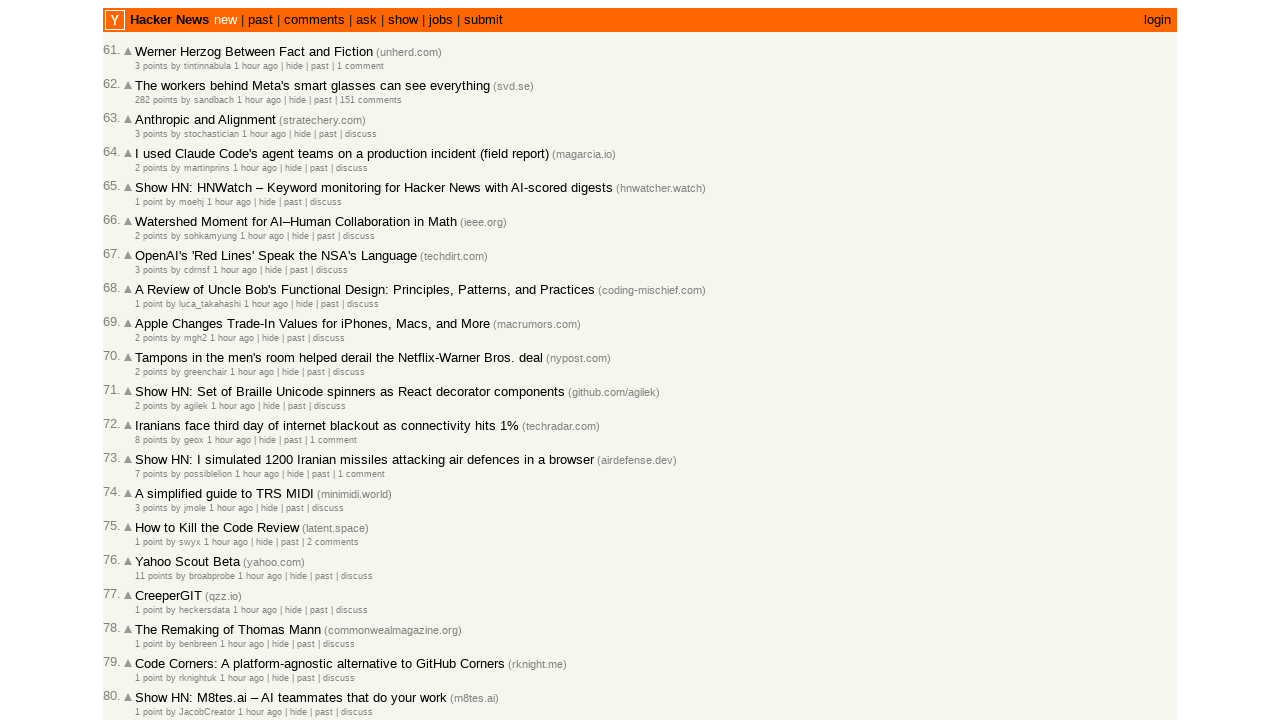

Retrieved timestamps for articles at rank 75: previous=2026-03-02T22:17:45 1772489865, next=2026-03-02T22:17:39 1772489859
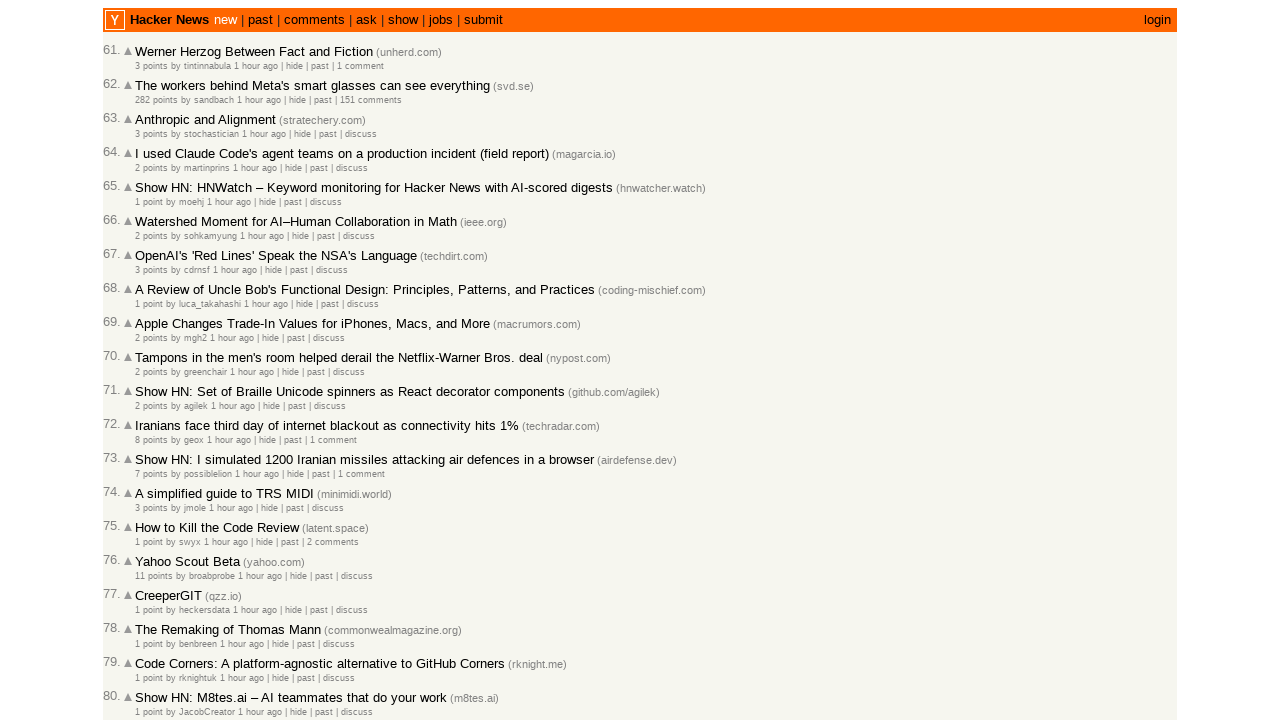

Verified article at rank 75 is chronologically sorted relative to next article
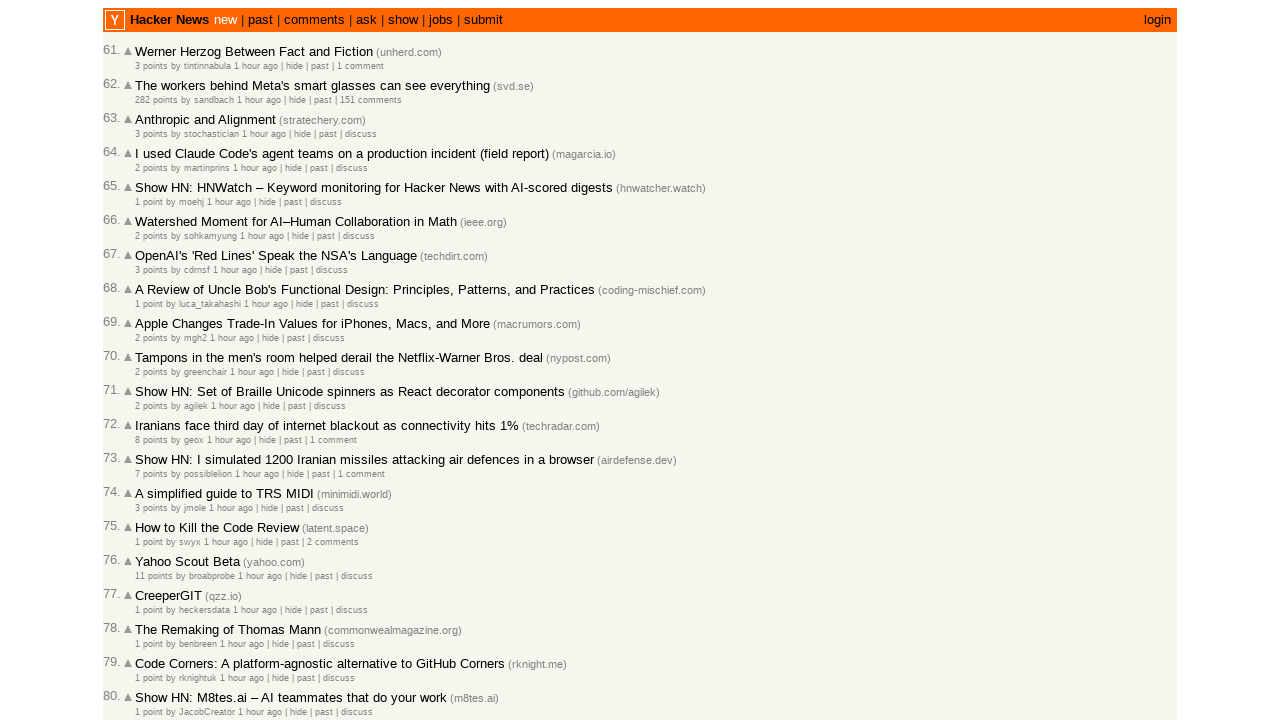

Retrieved timestamps for articles at rank 76: previous=2026-03-02T22:17:39 1772489859, next=2026-03-02T22:15:45 1772489745
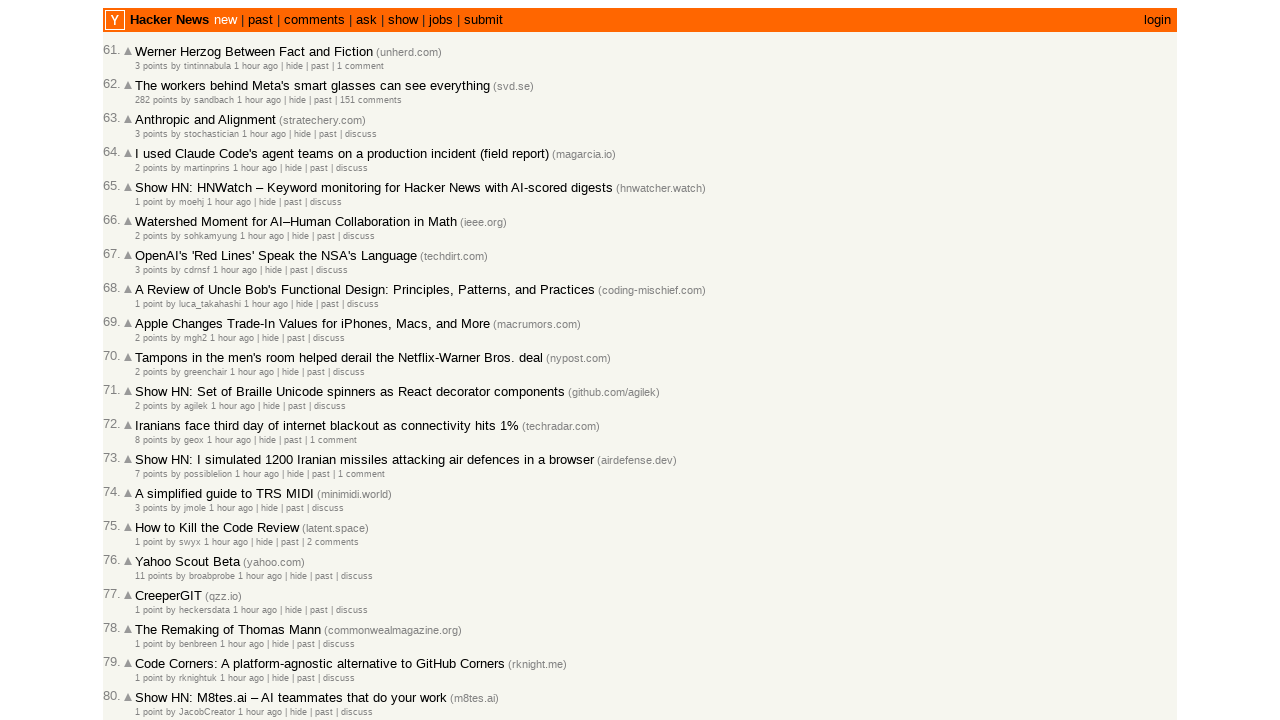

Verified article at rank 76 is chronologically sorted relative to next article
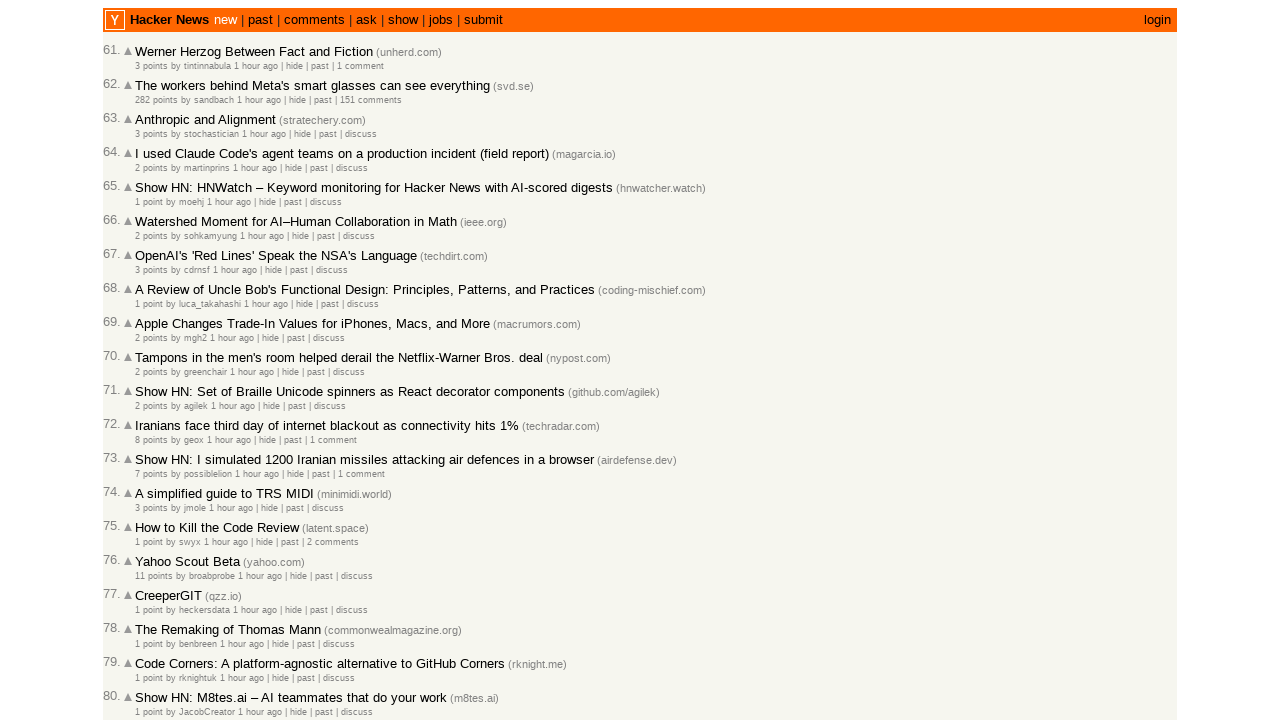

Retrieved timestamps for articles at rank 77: previous=2026-03-02T22:15:45 1772489745, next=2026-03-02T22:15:39 1772489739
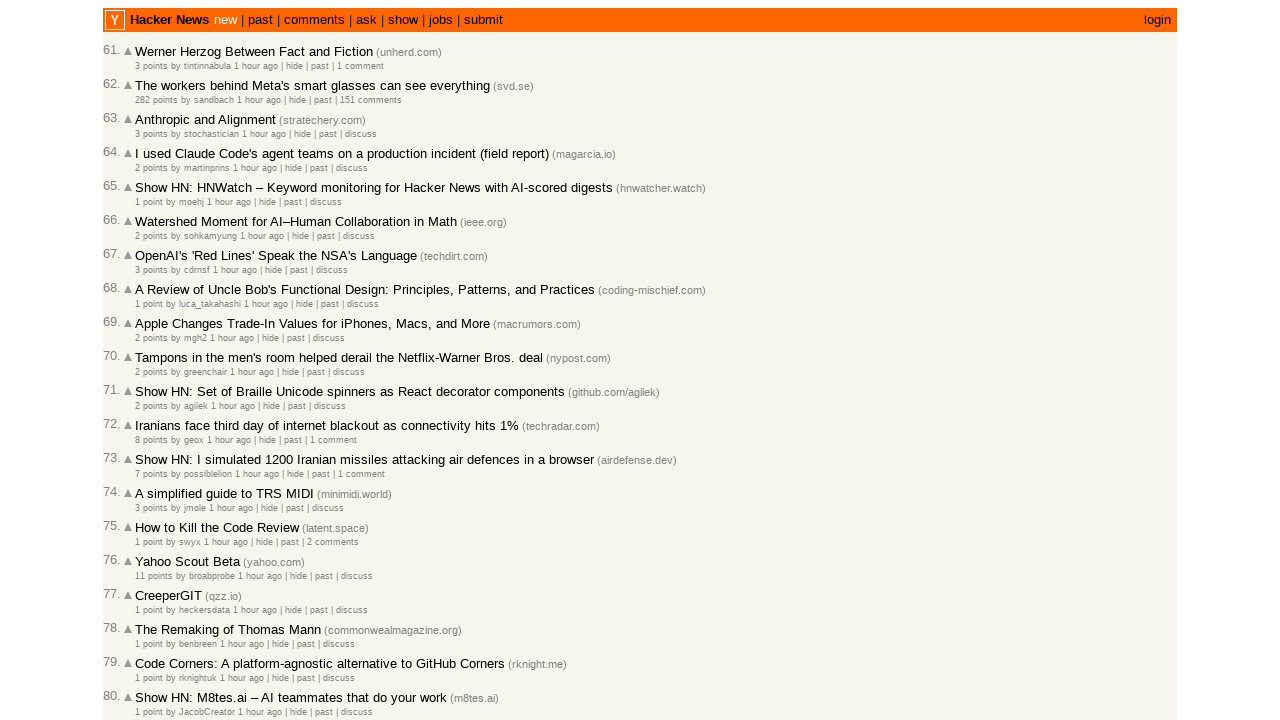

Verified article at rank 77 is chronologically sorted relative to next article
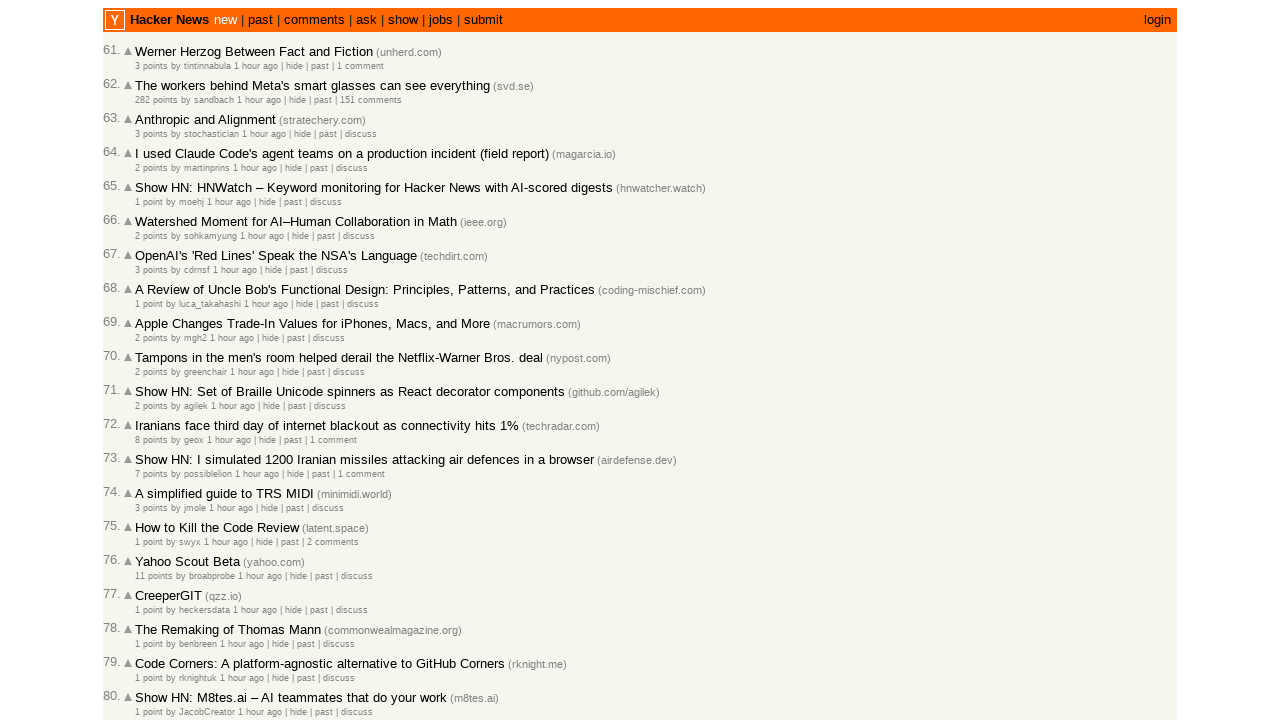

Retrieved timestamps for articles at rank 78: previous=2026-03-02T22:15:39 1772489739, next=2026-03-02T22:12:57 1772489577
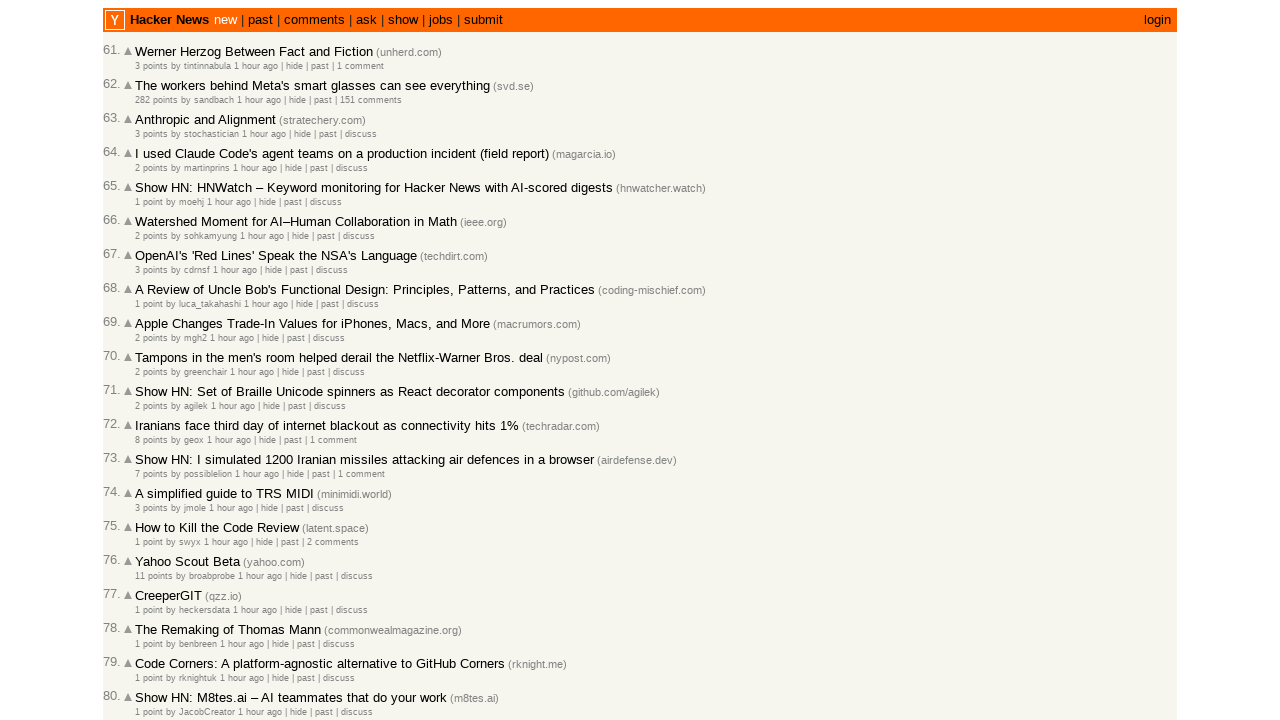

Verified article at rank 78 is chronologically sorted relative to next article
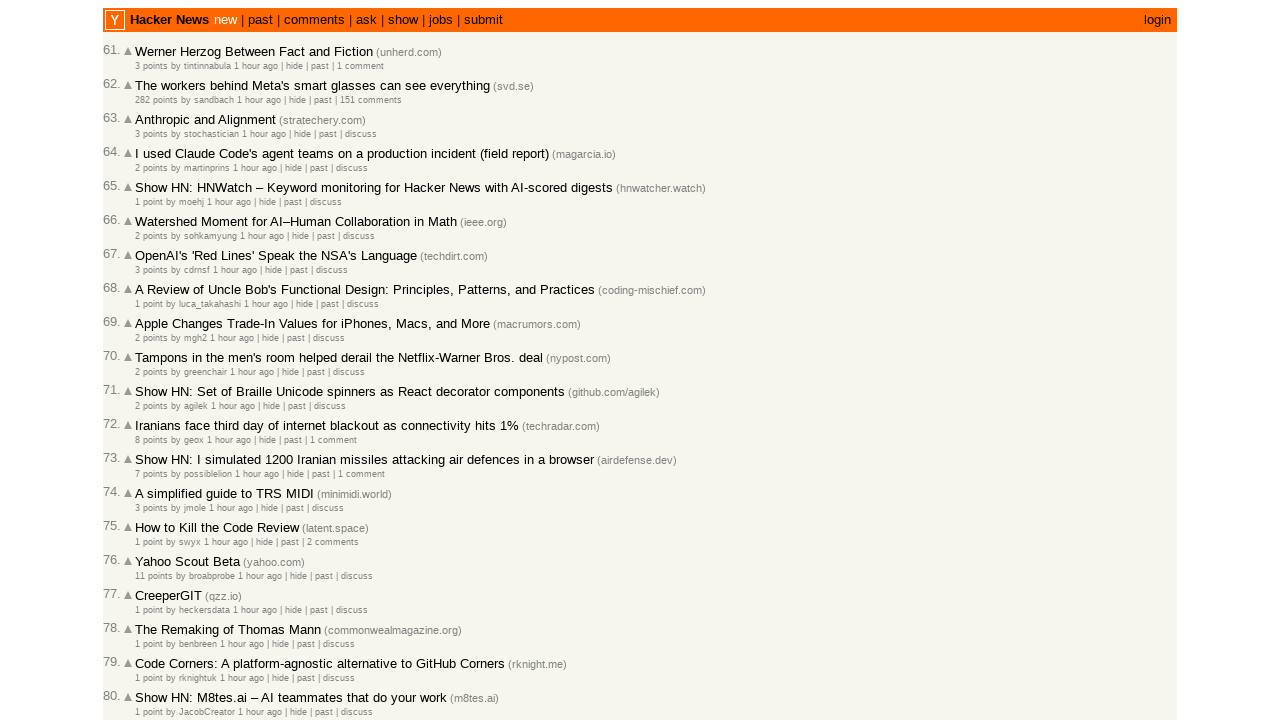

Retrieved timestamps for articles at rank 79: previous=2026-03-02T22:12:57 1772489577, next=2026-03-02T22:12:46 1772489566
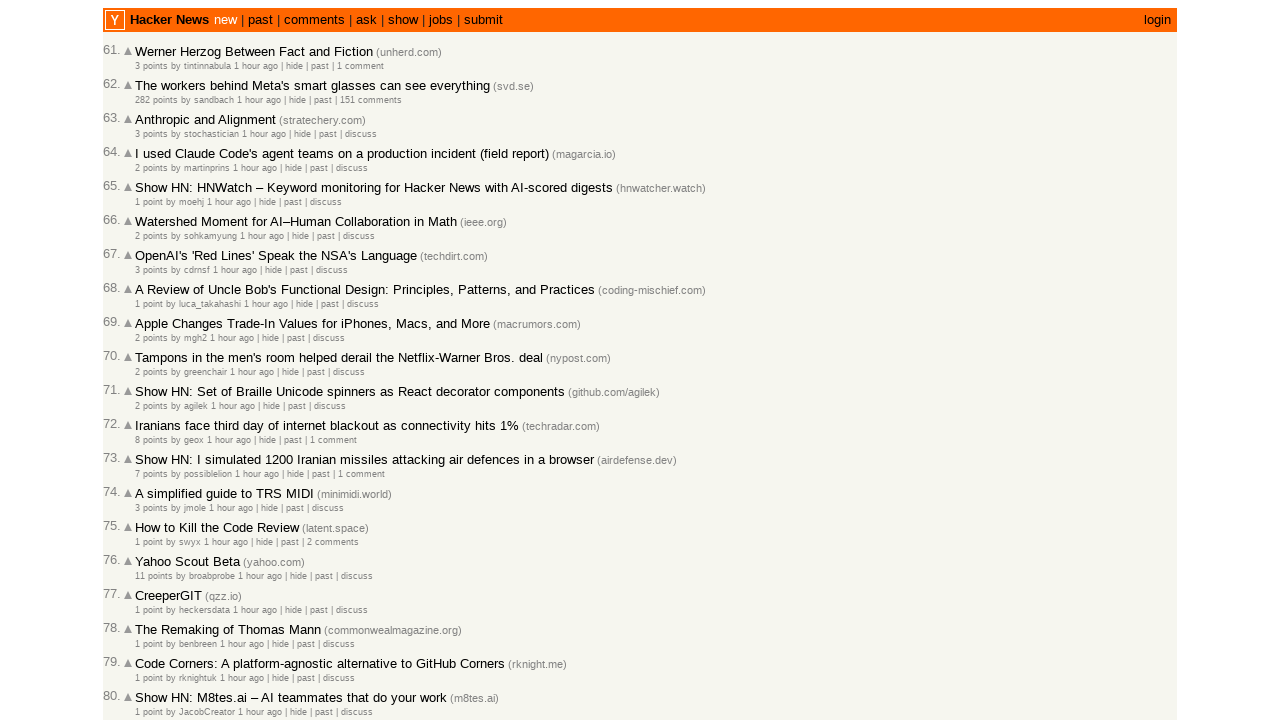

Verified article at rank 79 is chronologically sorted relative to next article
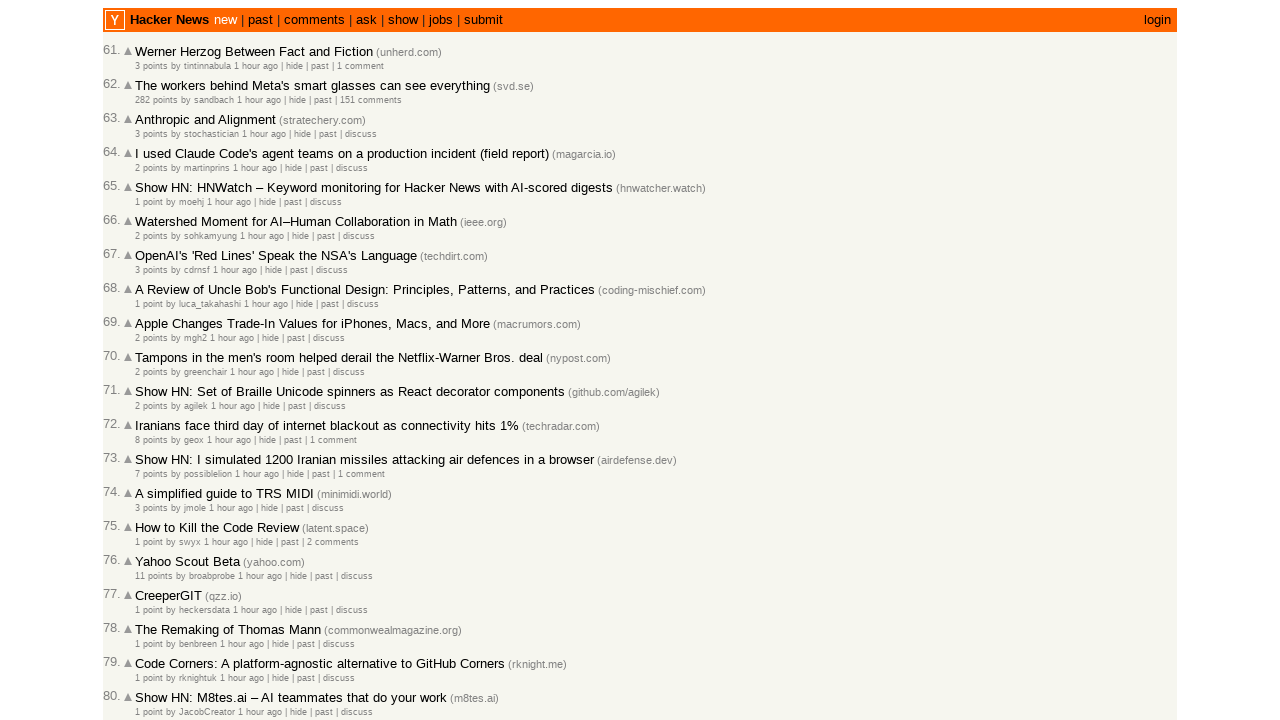

Retrieved timestamps for articles at rank 80: previous=2026-03-02T22:12:46 1772489566, next=2026-03-02T22:11:48 1772489508
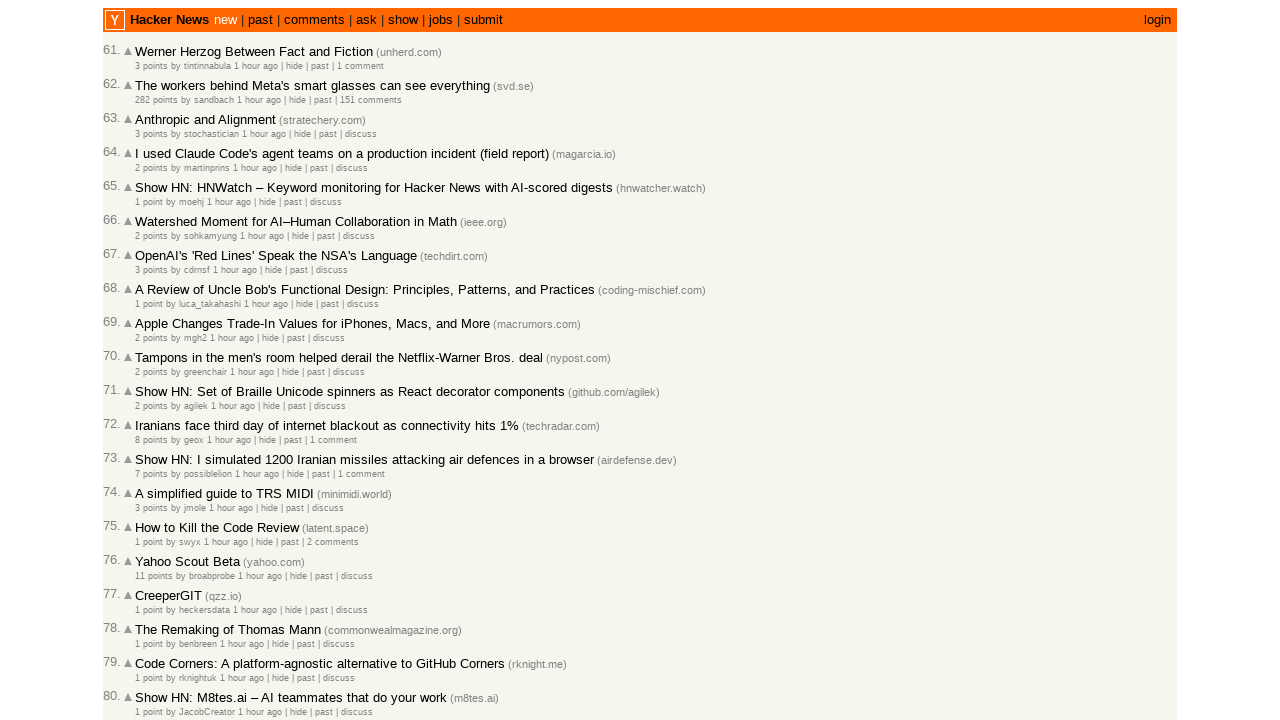

Verified article at rank 80 is chronologically sorted relative to next article
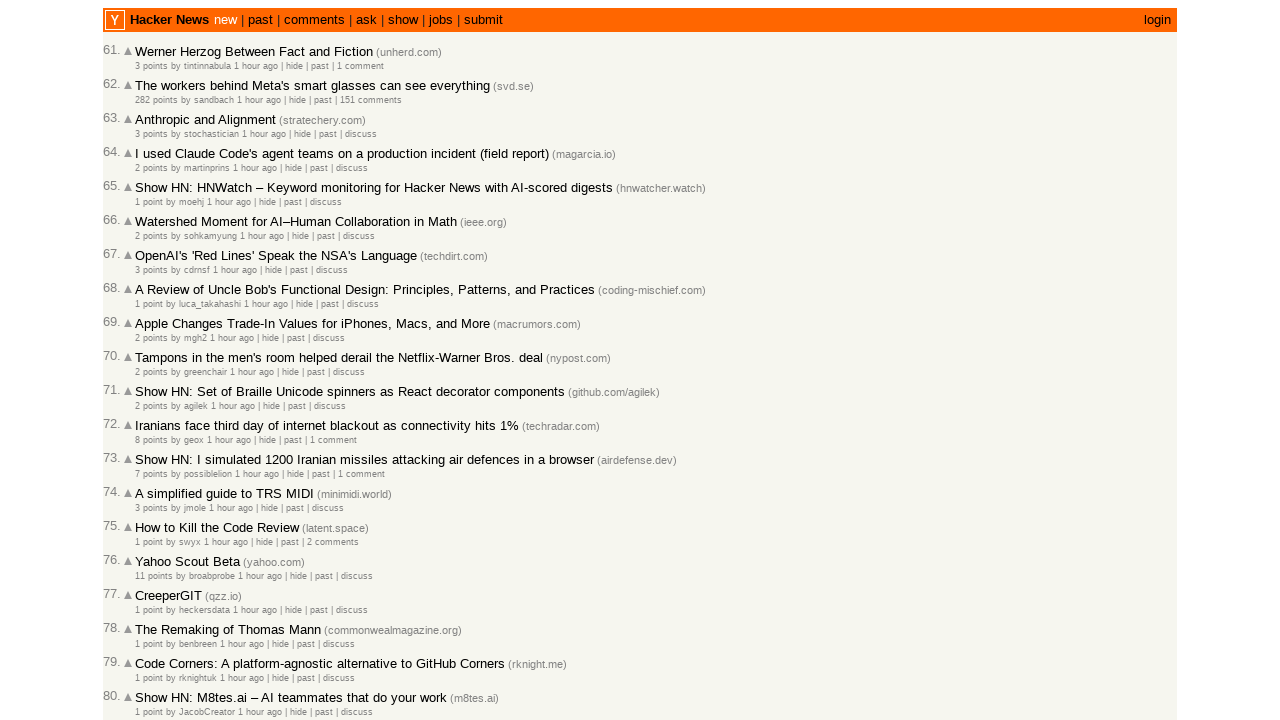

Retrieved timestamps for articles at rank 81: previous=2026-03-02T22:11:48 1772489508, next=2026-03-02T22:07:50 1772489270
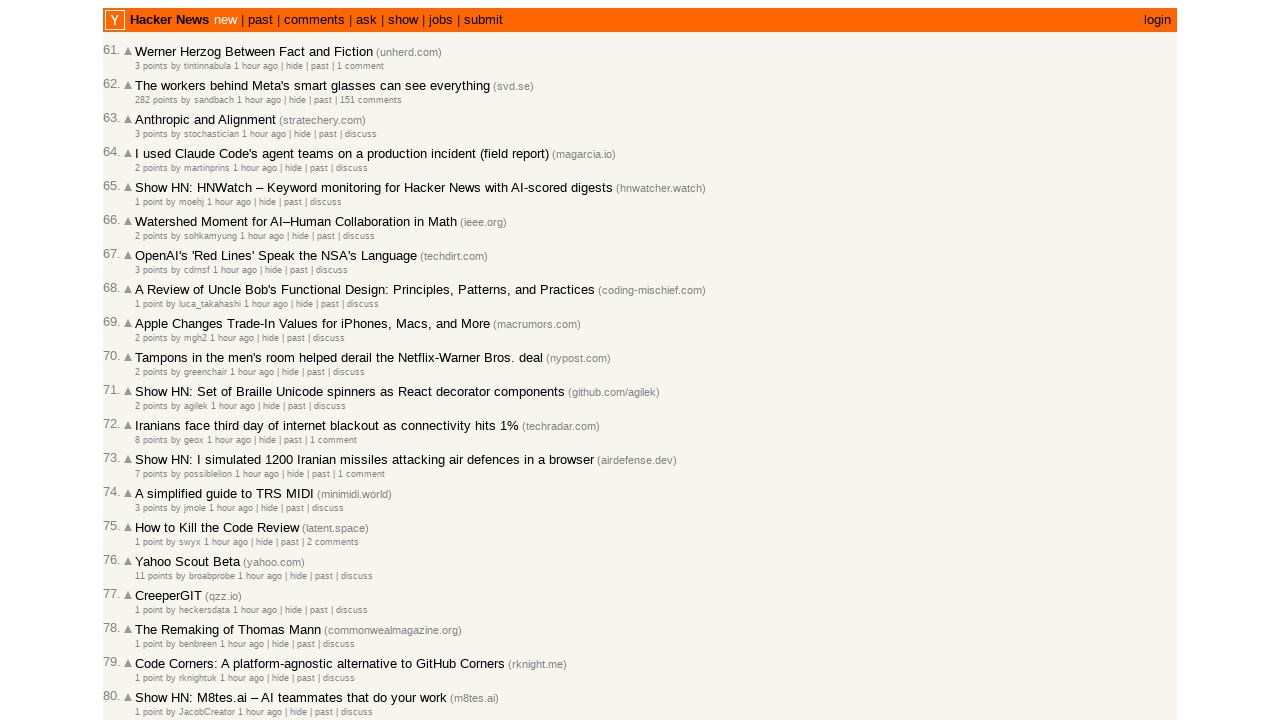

Verified article at rank 81 is chronologically sorted relative to next article
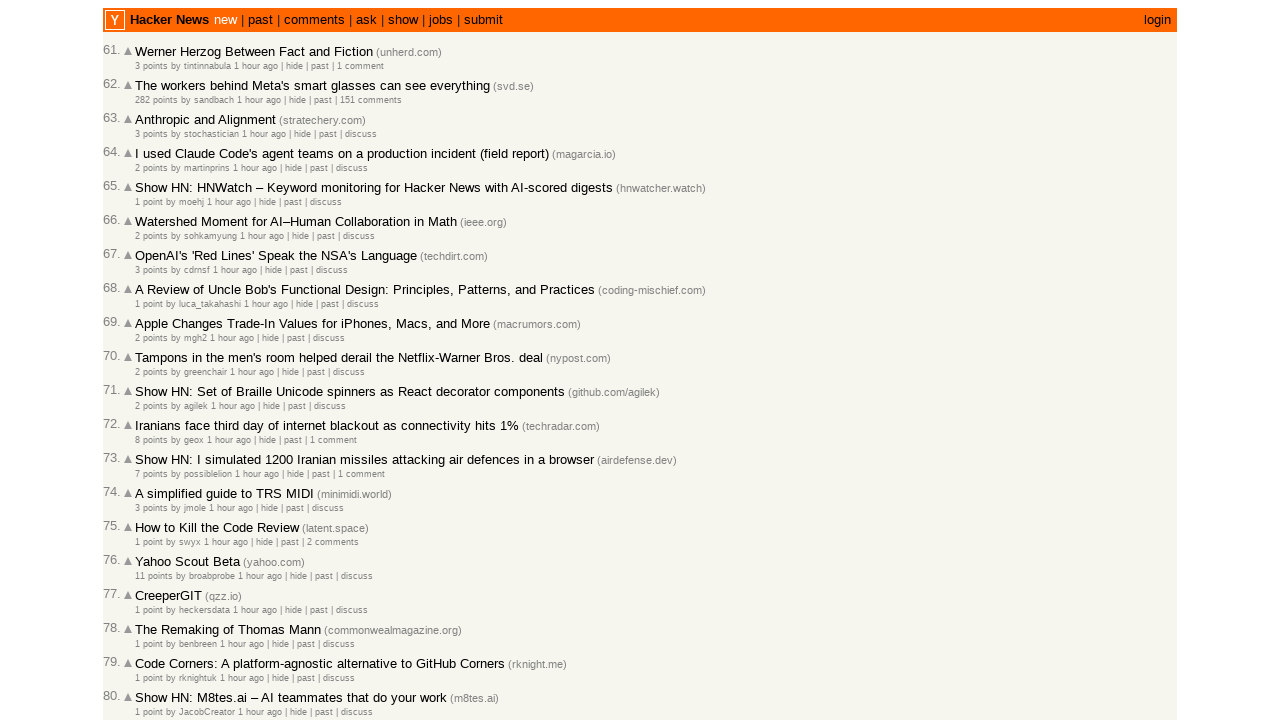

Retrieved timestamps for articles at rank 82: previous=2026-03-02T22:07:50 1772489270, next=2026-03-02T22:04:56 1772489096
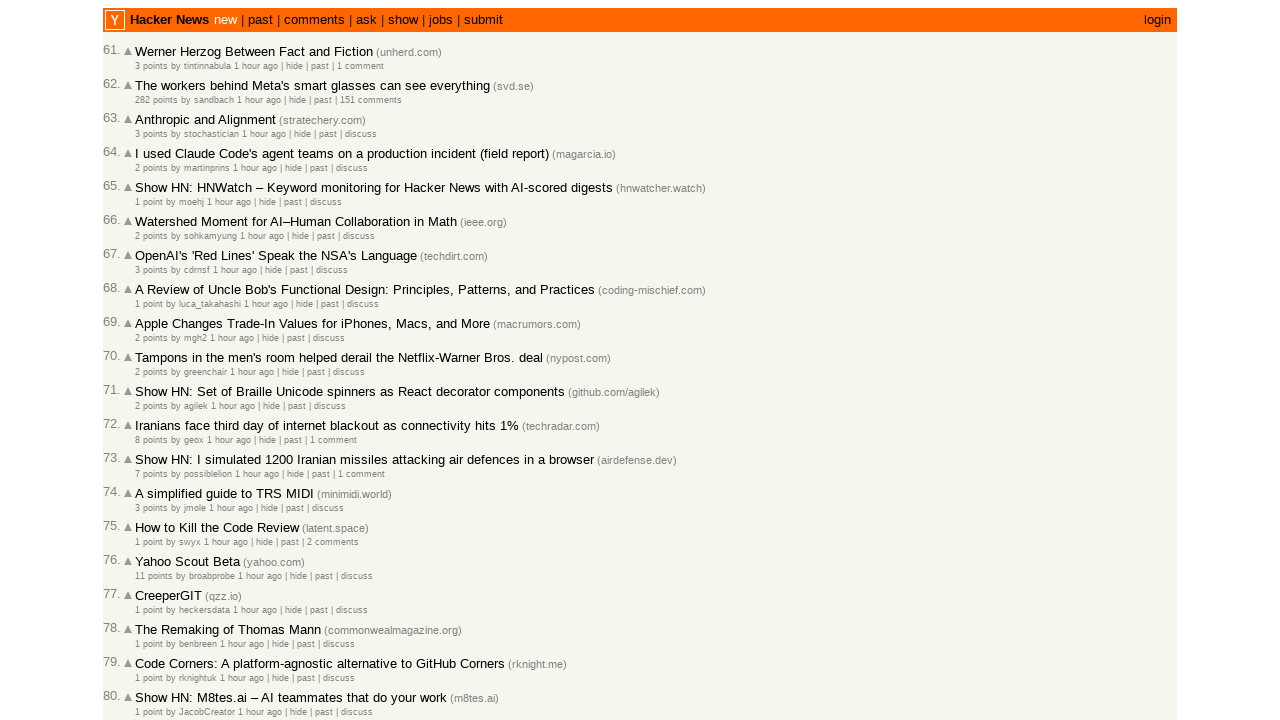

Verified article at rank 82 is chronologically sorted relative to next article
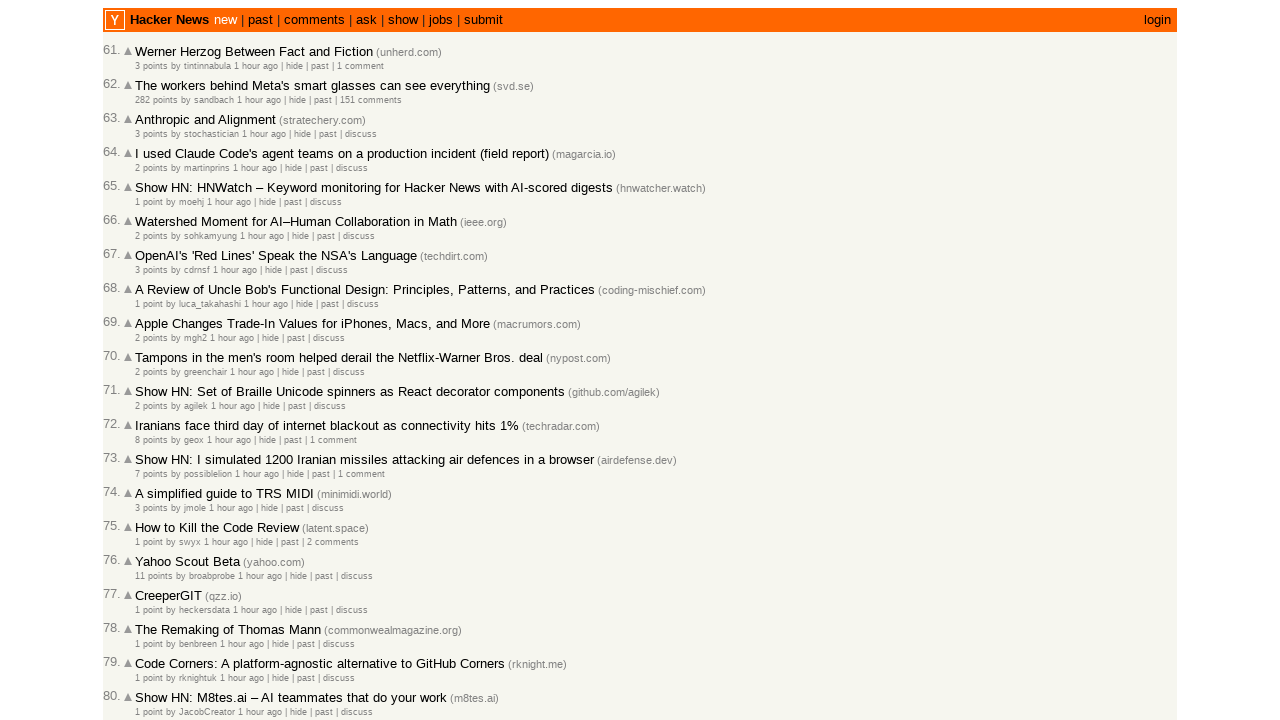

Retrieved timestamps for articles at rank 83: previous=2026-03-02T22:04:56 1772489096, next=2026-03-02T22:03:43 1772489023
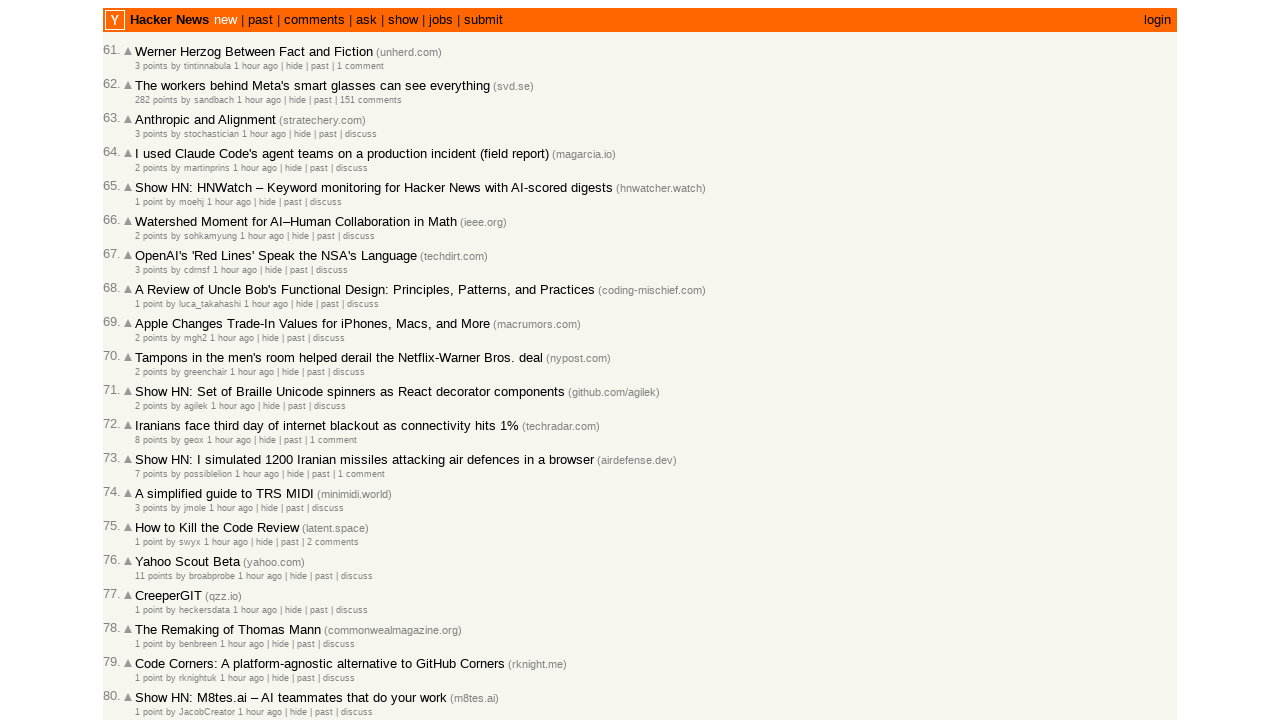

Verified article at rank 83 is chronologically sorted relative to next article
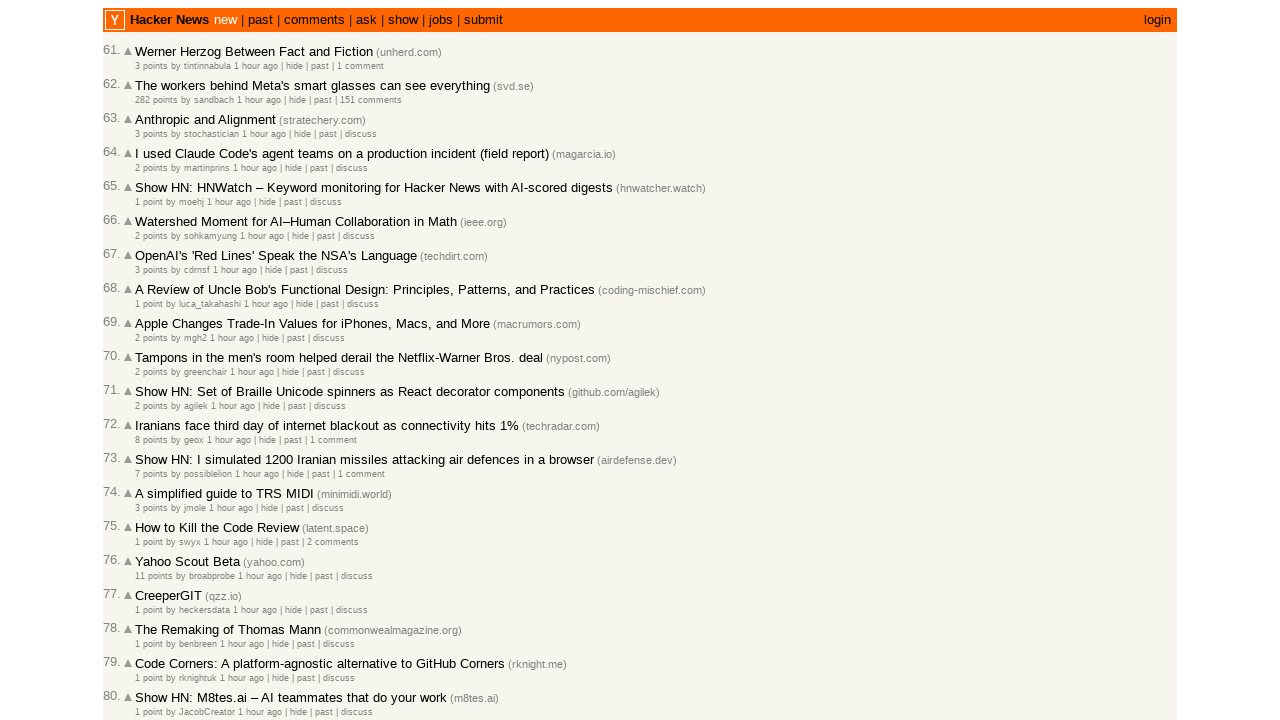

Retrieved timestamps for articles at rank 84: previous=2026-03-02T22:03:43 1772489023, next=2026-03-02T22:03:38 1772489018
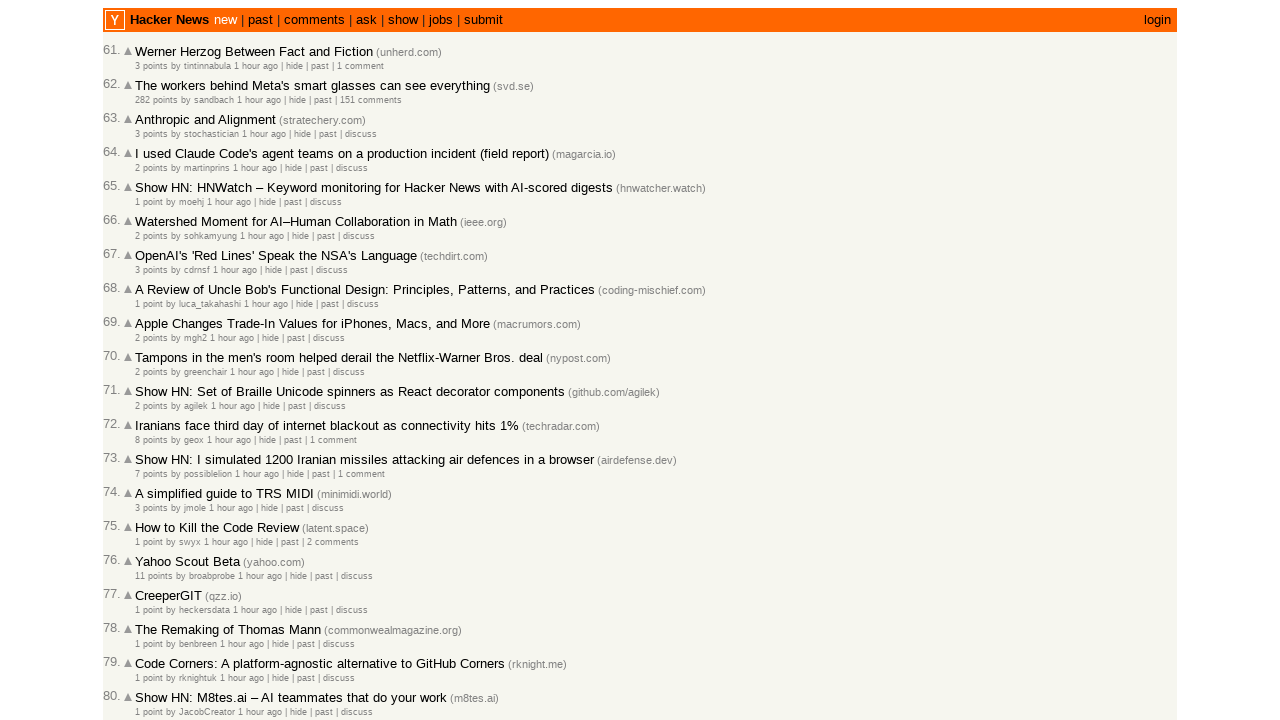

Verified article at rank 84 is chronologically sorted relative to next article
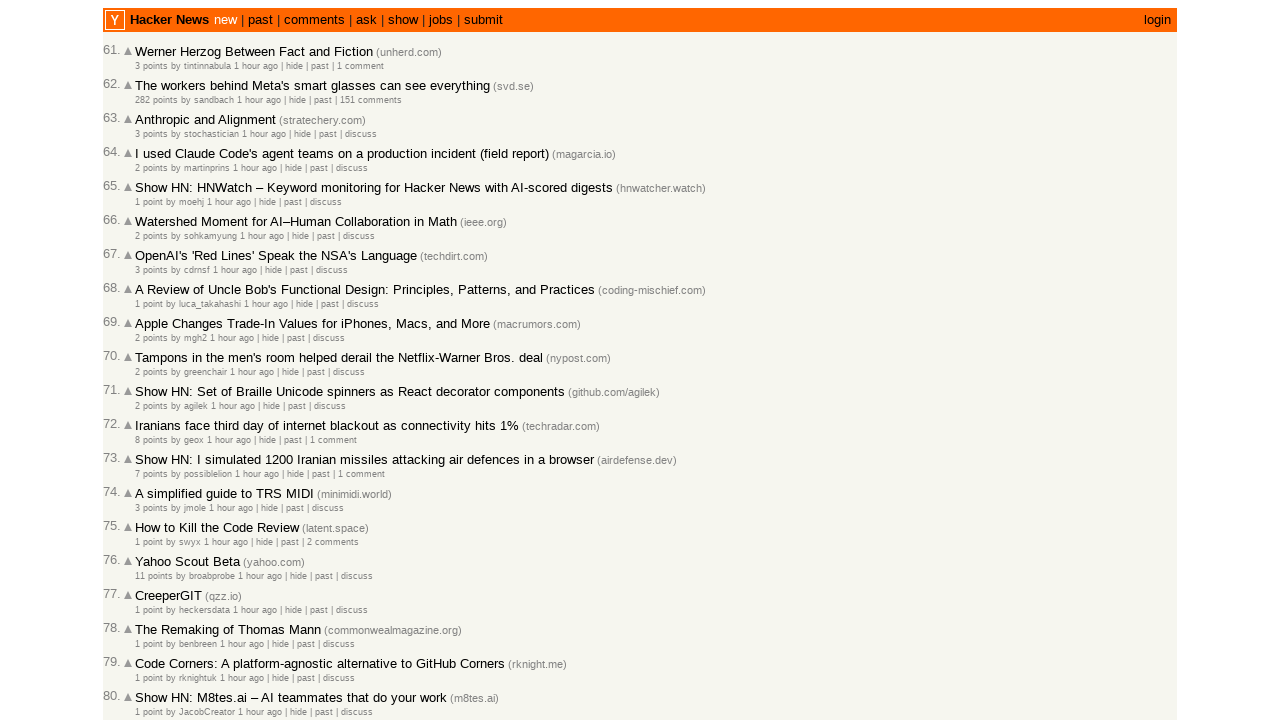

Retrieved timestamps for articles at rank 85: previous=2026-03-02T22:03:38 1772489018, next=2026-03-02T22:03:24 1772489004
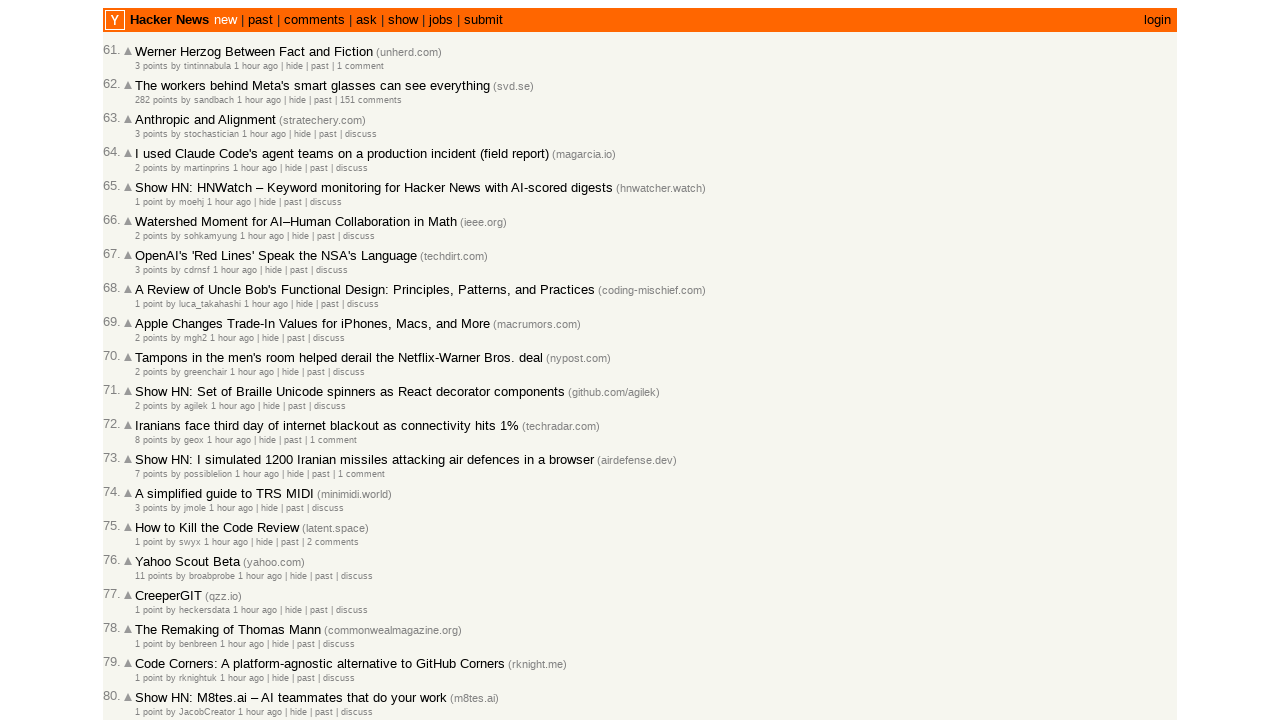

Verified article at rank 85 is chronologically sorted relative to next article
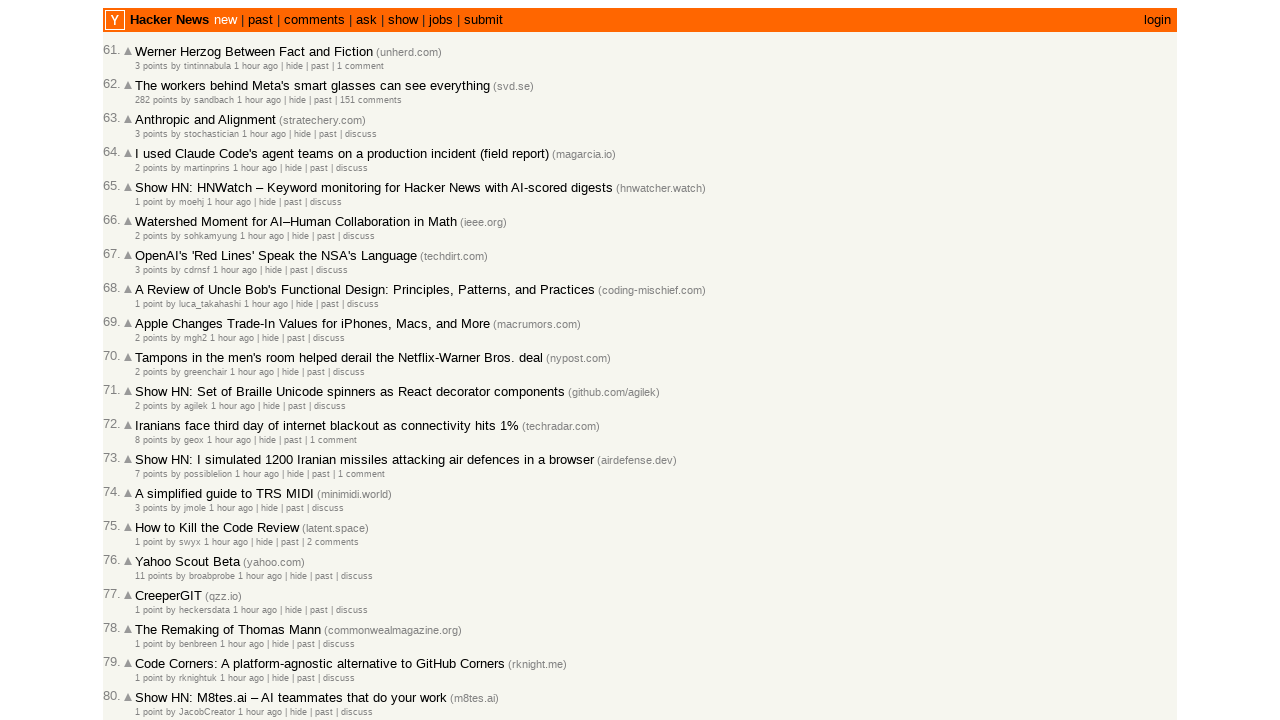

Retrieved timestamps for articles at rank 86: previous=2026-03-02T22:03:24 1772489004, next=2026-03-02T22:03:14 1772488994
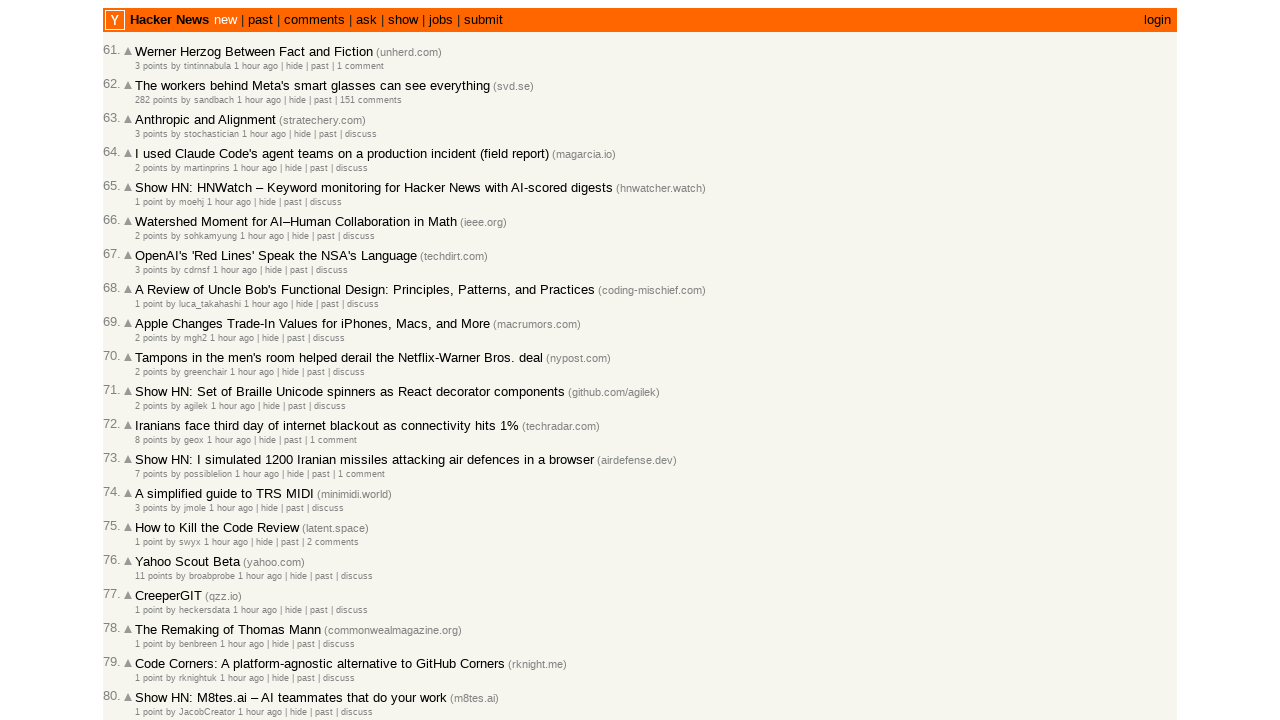

Verified article at rank 86 is chronologically sorted relative to next article
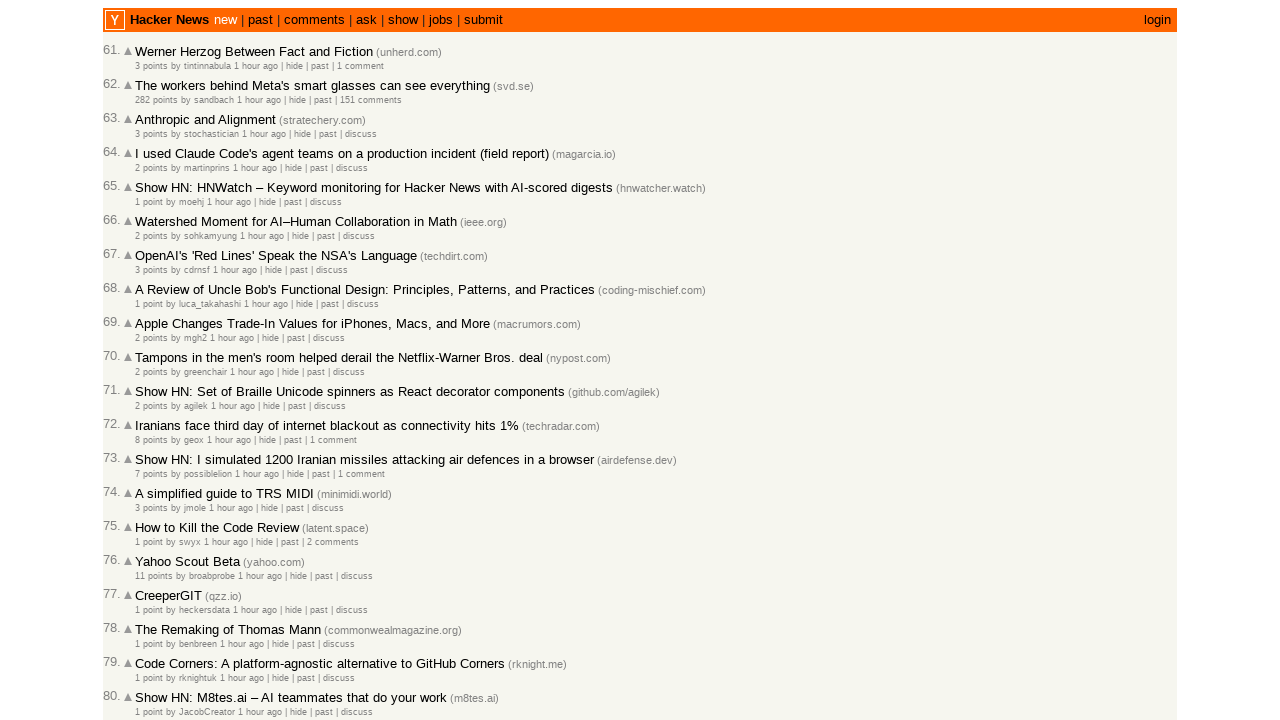

Retrieved timestamps for articles at rank 87: previous=2026-03-02T22:03:14 1772488994, next=2026-03-02T22:02:48 1772488968
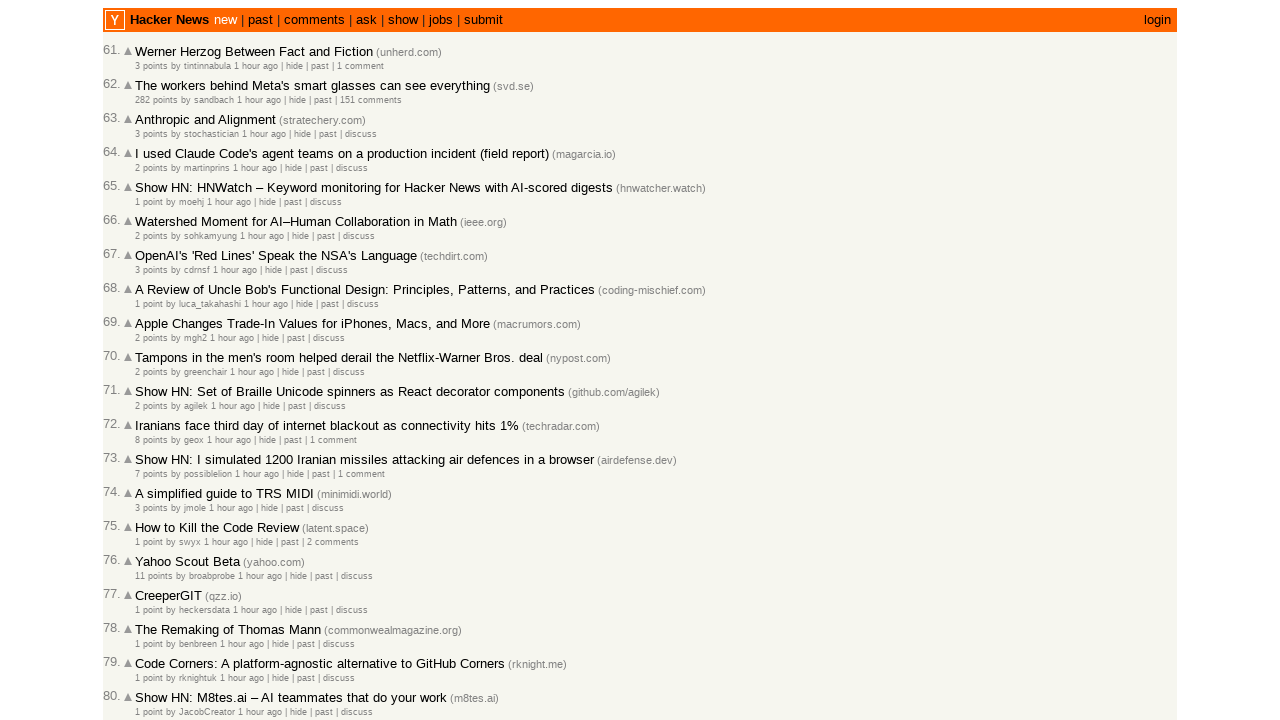

Verified article at rank 87 is chronologically sorted relative to next article
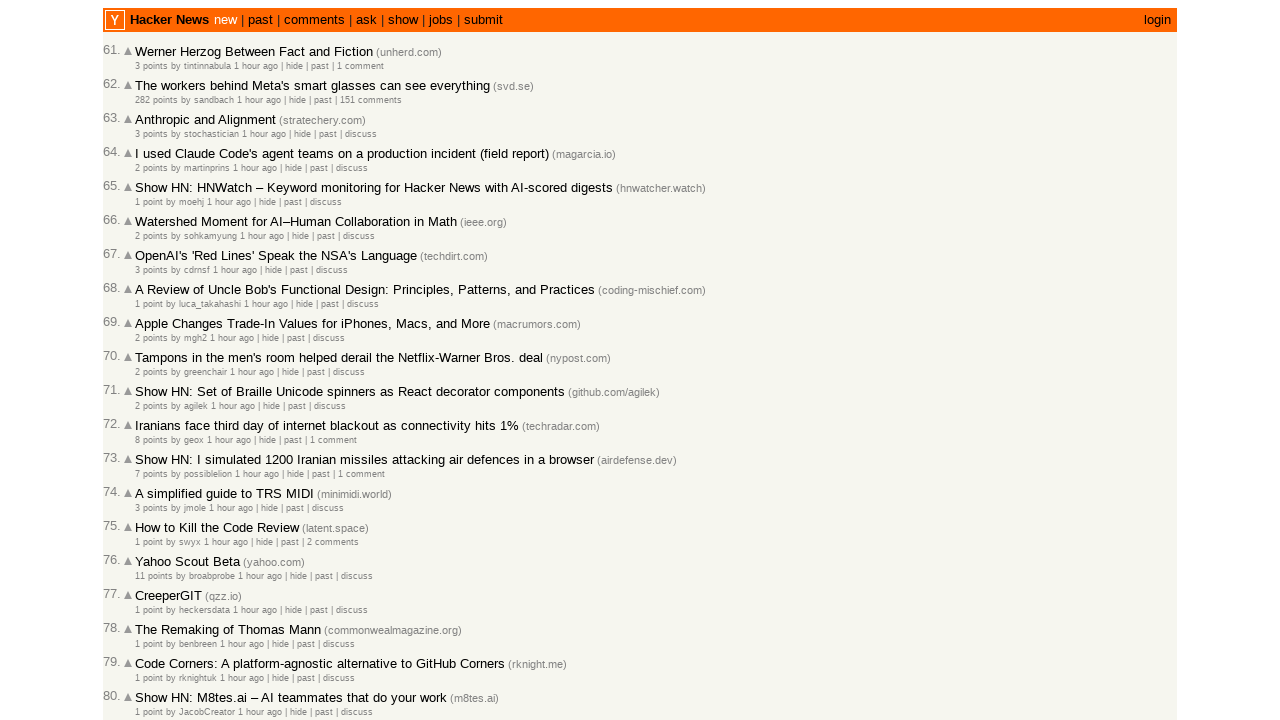

Retrieved timestamps for articles at rank 88: previous=2026-03-02T22:02:48 1772488968, next=2026-03-02T22:01:40 1772488900
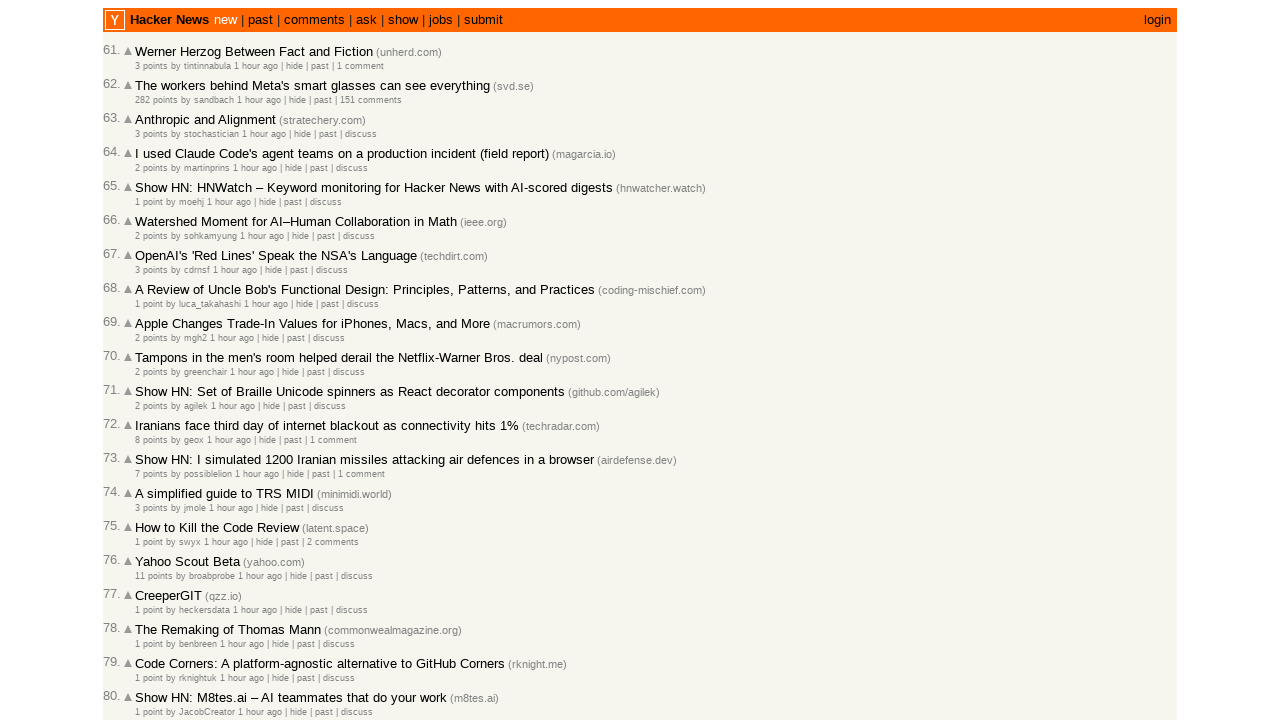

Verified article at rank 88 is chronologically sorted relative to next article
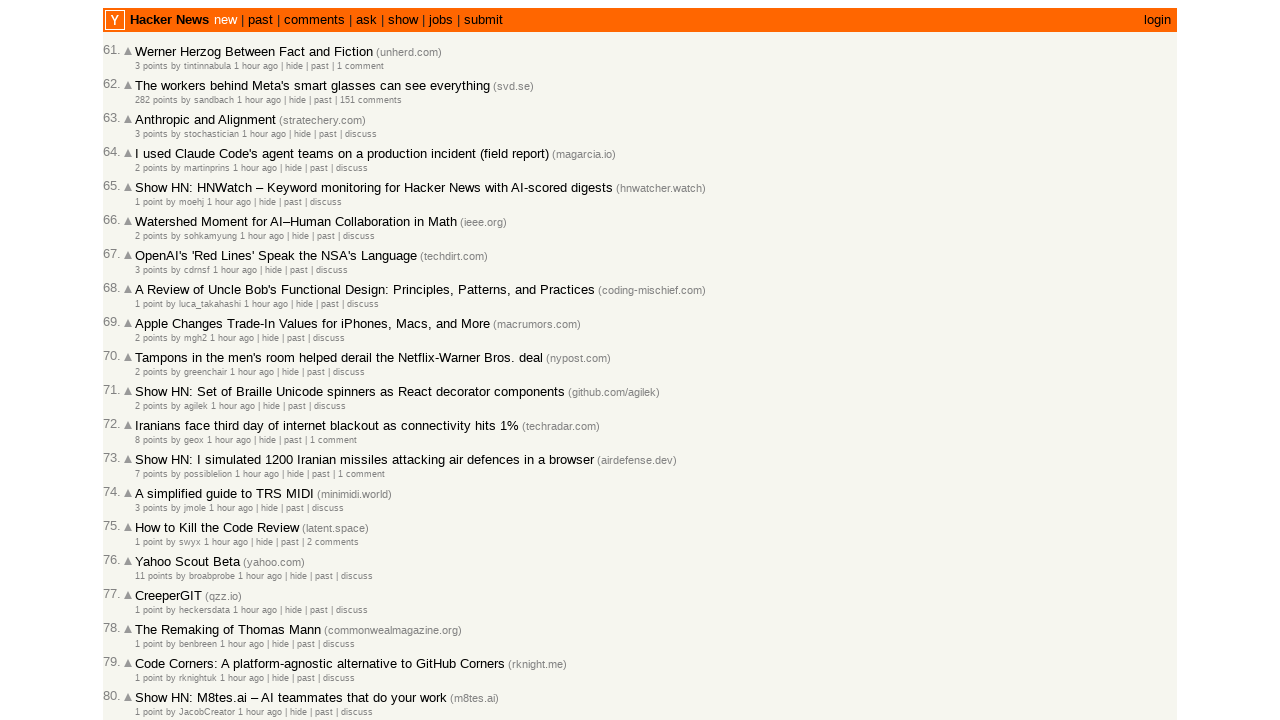

Retrieved timestamps for articles at rank 89: previous=2026-03-02T22:01:40 1772488900, next=2026-03-02T22:01:00 1772488860
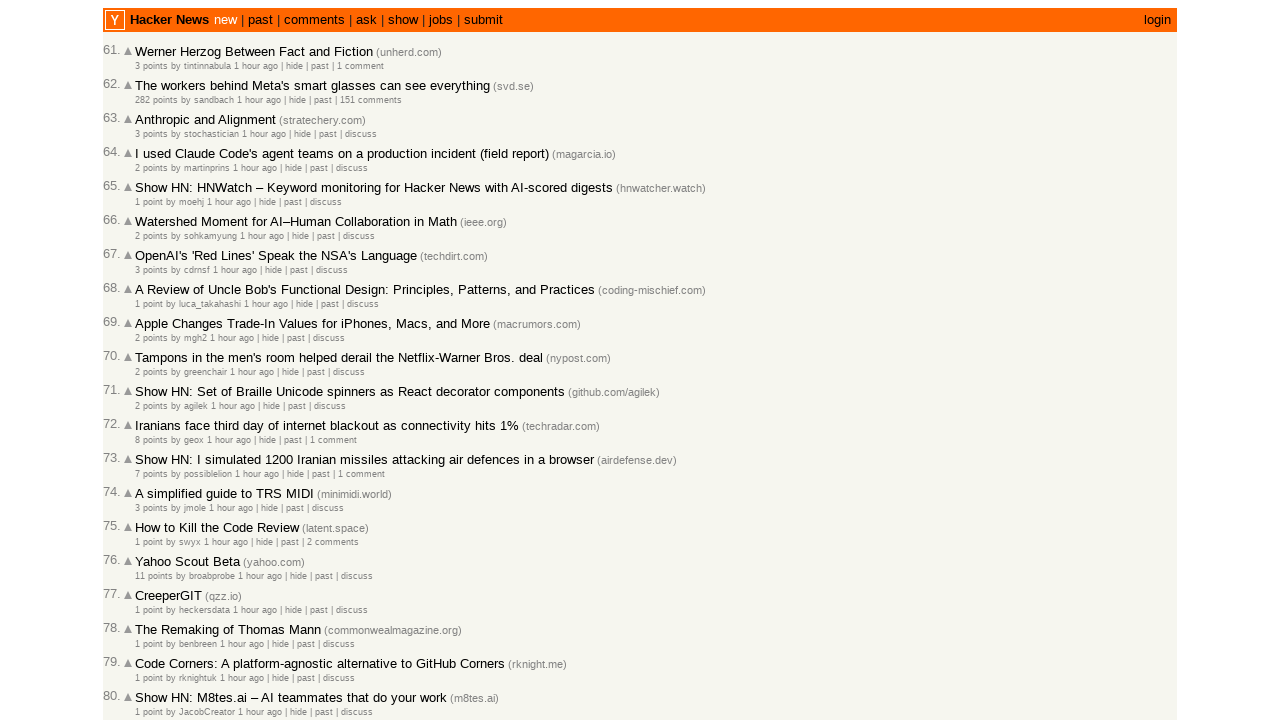

Verified article at rank 89 is chronologically sorted relative to next article
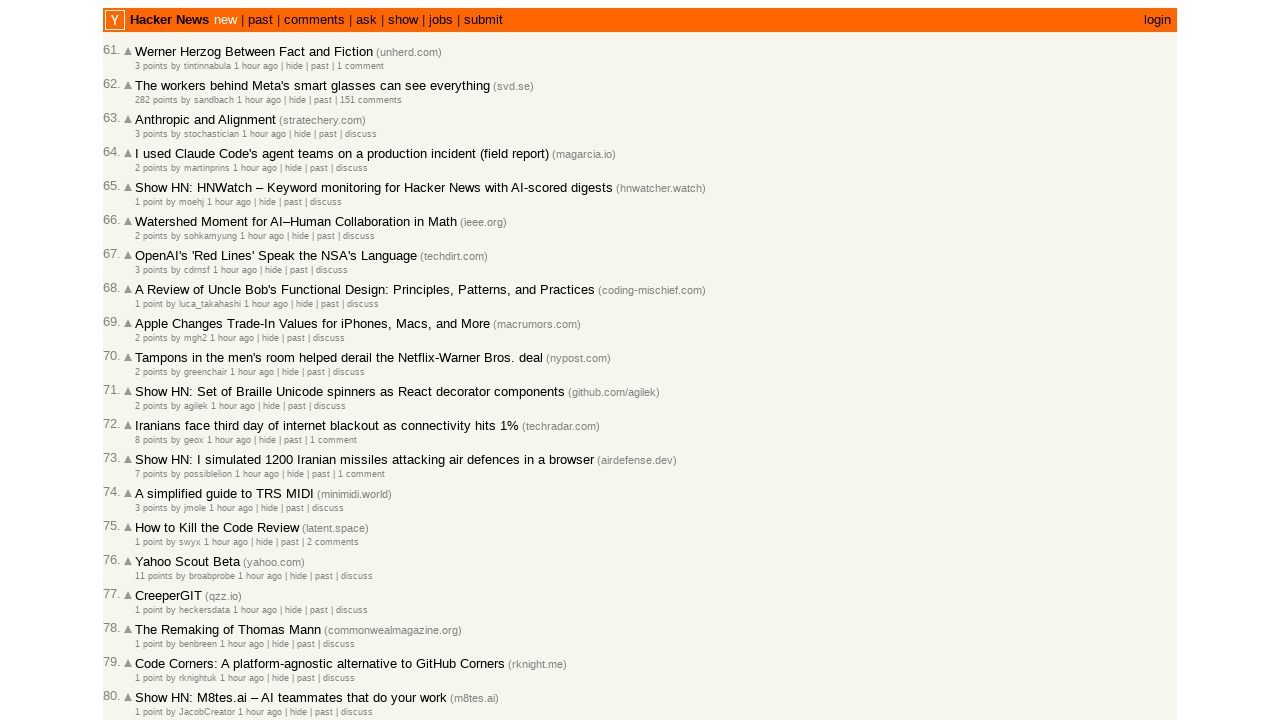

Clicked 'More' button to load next page of articles at (149, 616) on internal:role=link[name="More"s]
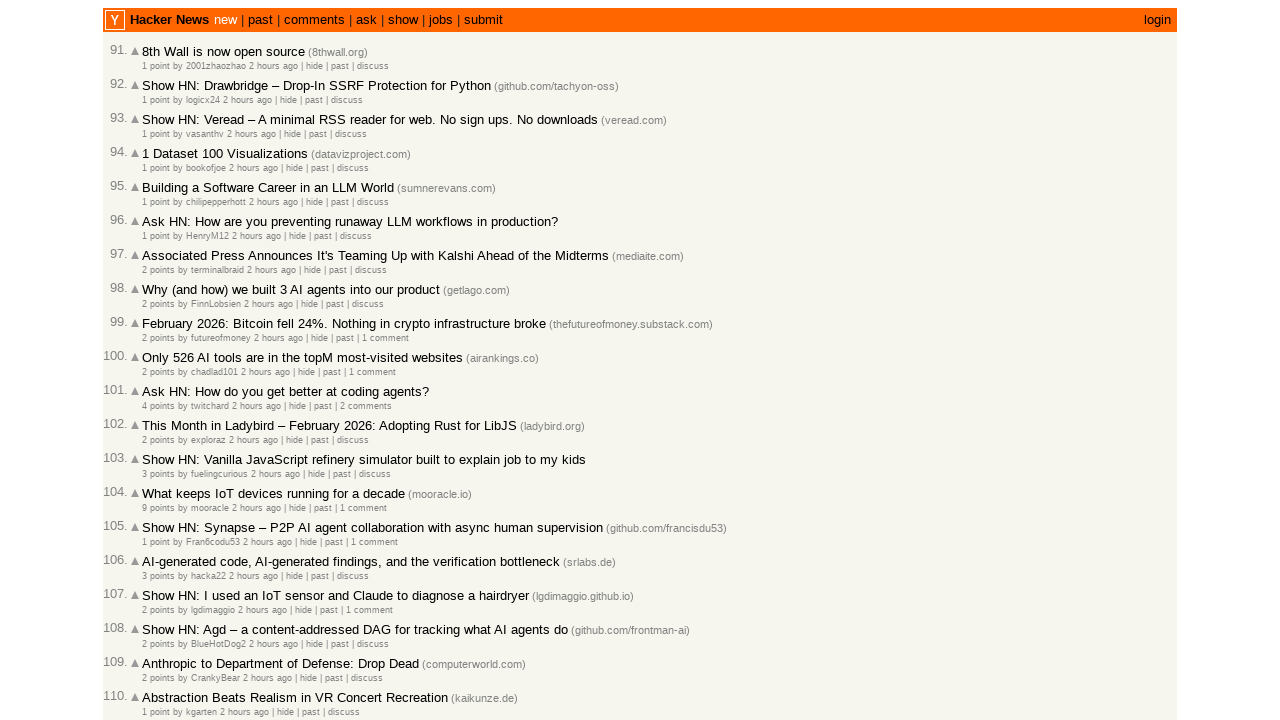

Waited for next page of article rows to load
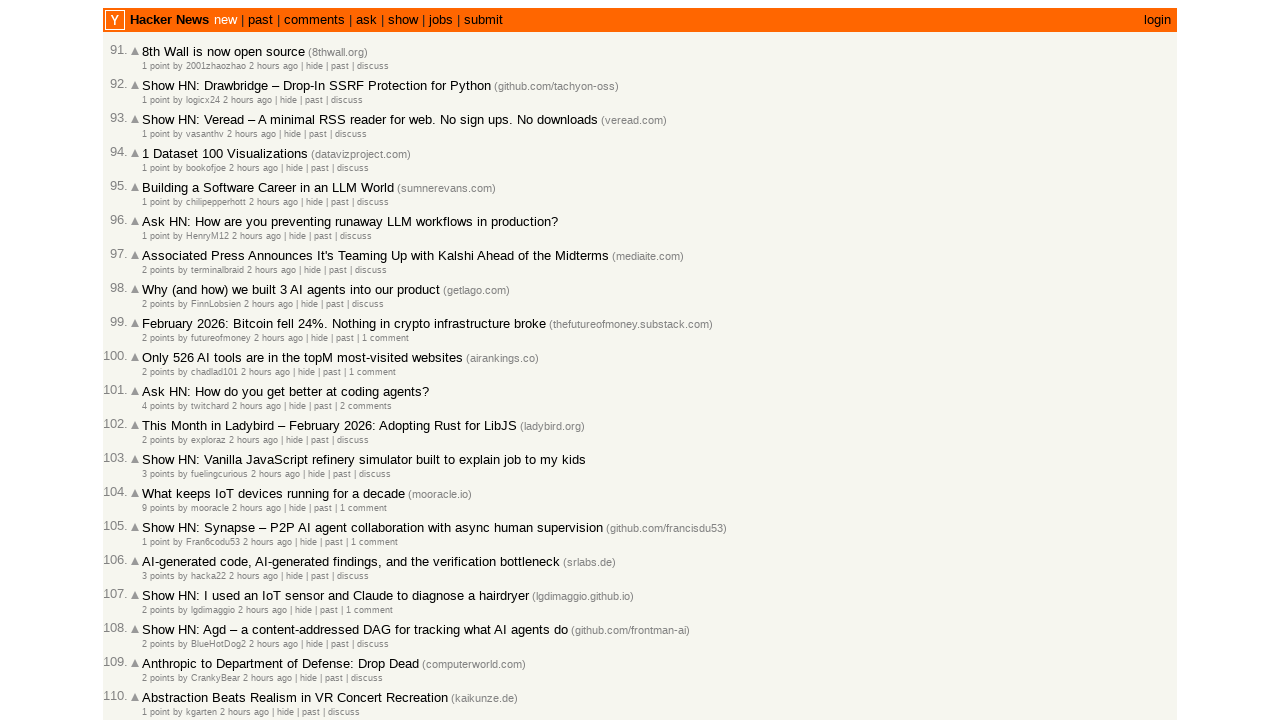

Retrieved timestamps for articles at rank 91: previous=2026-03-02T21:59:53 1772488793, next=2026-03-02T21:59:49 1772488789
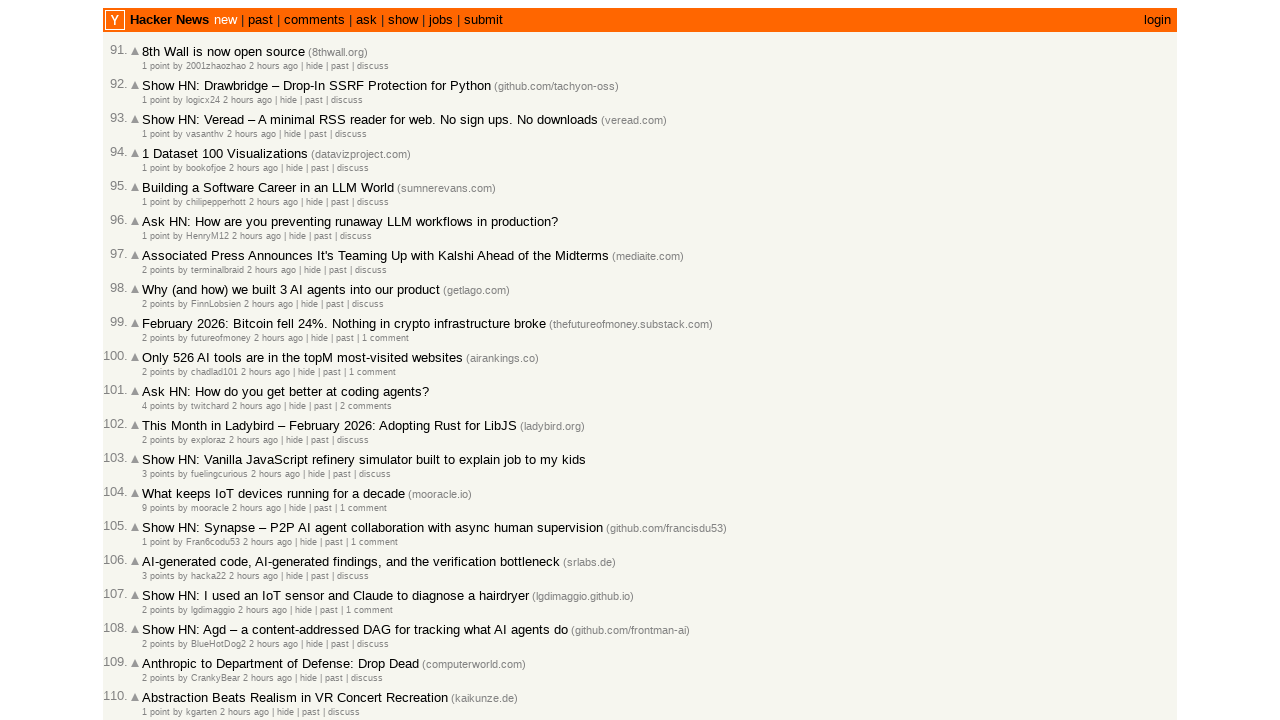

Verified article at rank 91 is chronologically sorted relative to next article
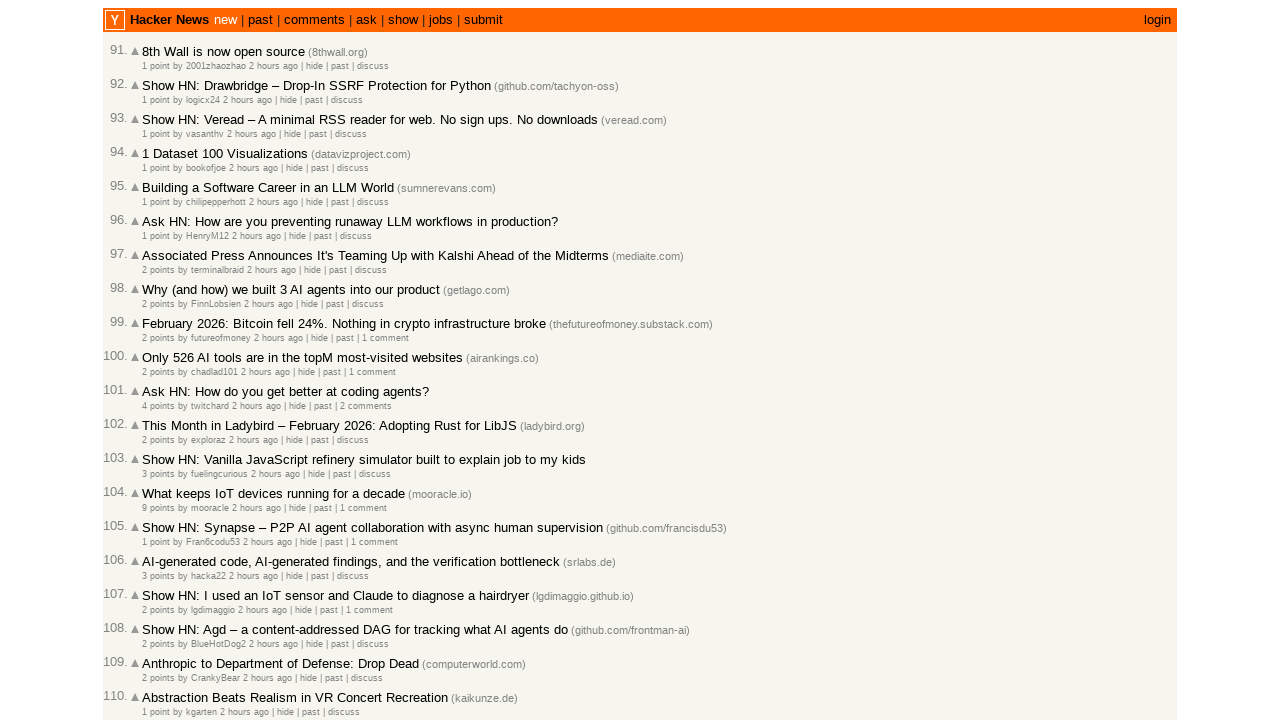

Retrieved timestamps for articles at rank 92: previous=2026-03-02T21:59:49 1772488789, next=2026-03-02T21:59:24 1772488764
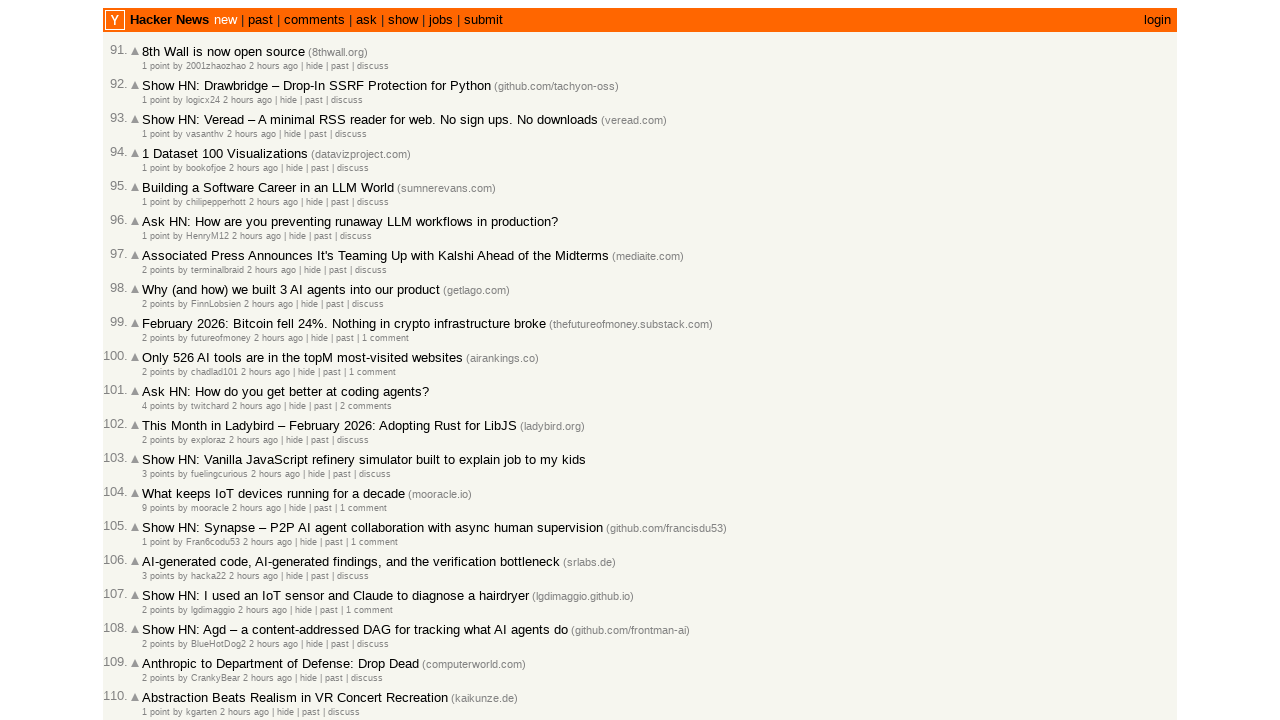

Verified article at rank 92 is chronologically sorted relative to next article
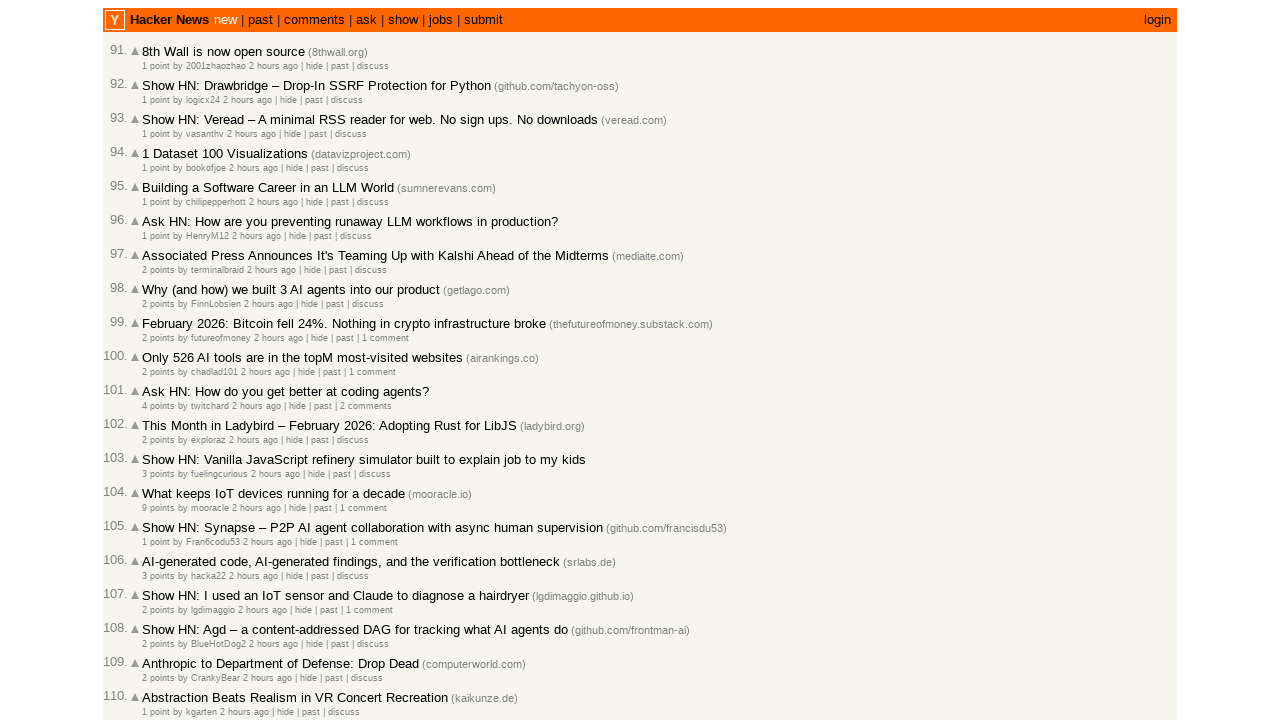

Retrieved timestamps for articles at rank 93: previous=2026-03-02T21:59:24 1772488764, next=2026-03-02T21:59:18 1772488758
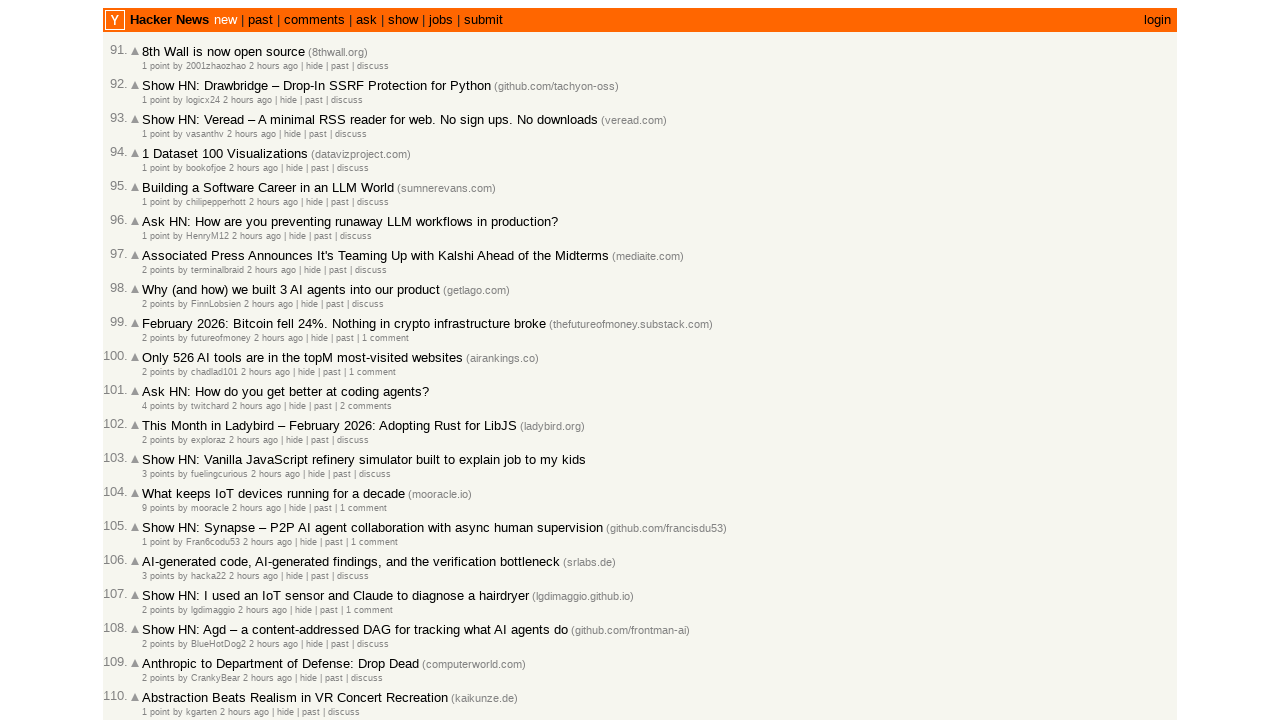

Verified article at rank 93 is chronologically sorted relative to next article
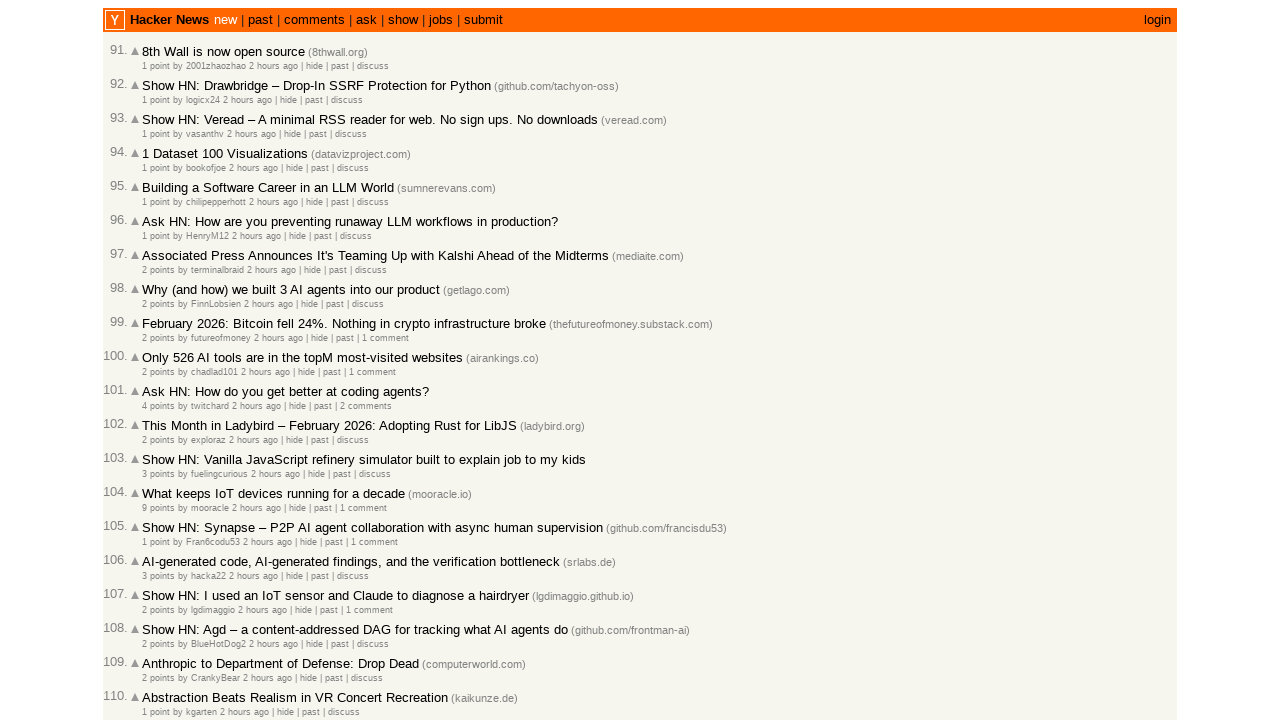

Retrieved timestamps for articles at rank 94: previous=2026-03-02T21:59:18 1772488758, next=2026-03-02T21:58:59 1772488739
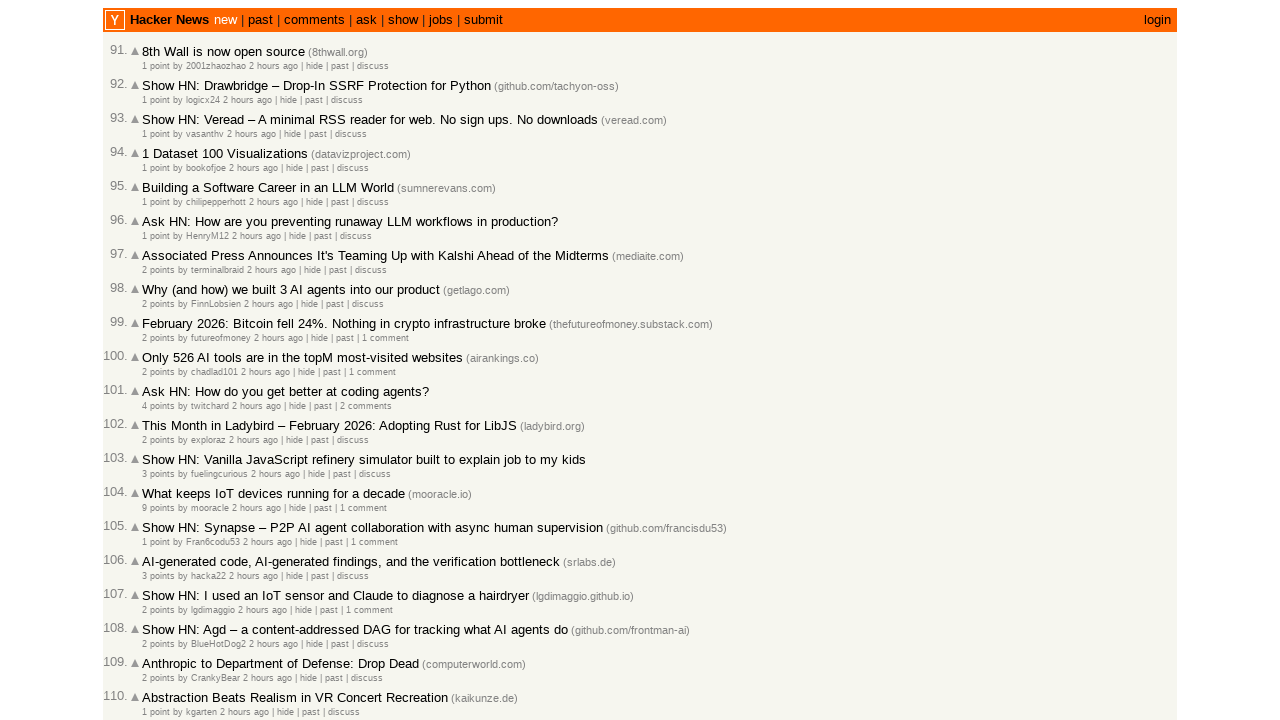

Verified article at rank 94 is chronologically sorted relative to next article
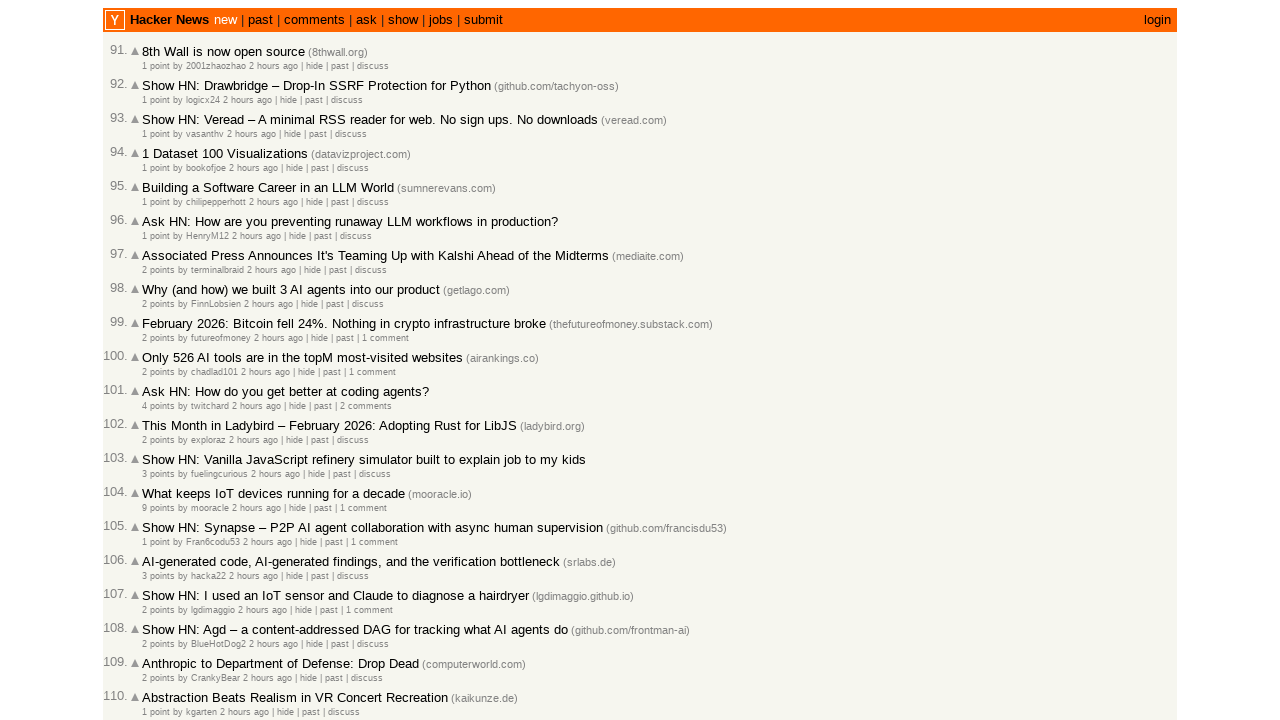

Retrieved timestamps for articles at rank 95: previous=2026-03-02T21:58:59 1772488739, next=2026-03-02T21:57:31 1772488651
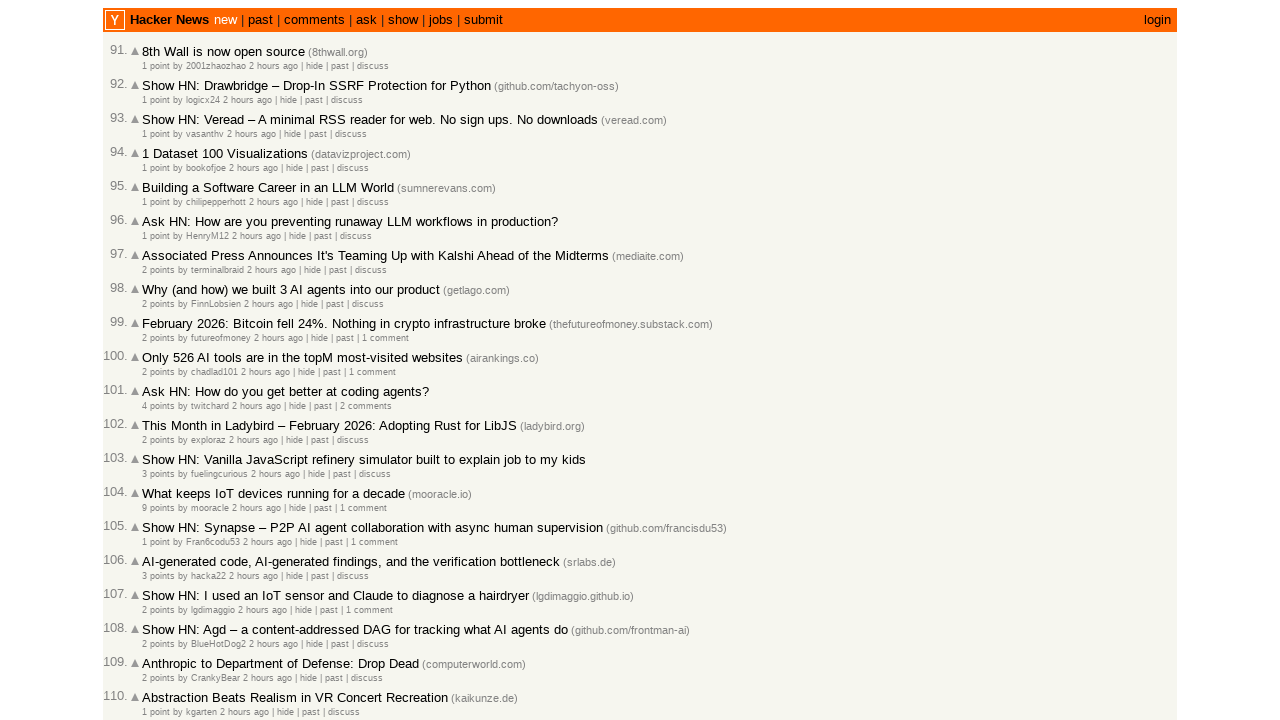

Verified article at rank 95 is chronologically sorted relative to next article
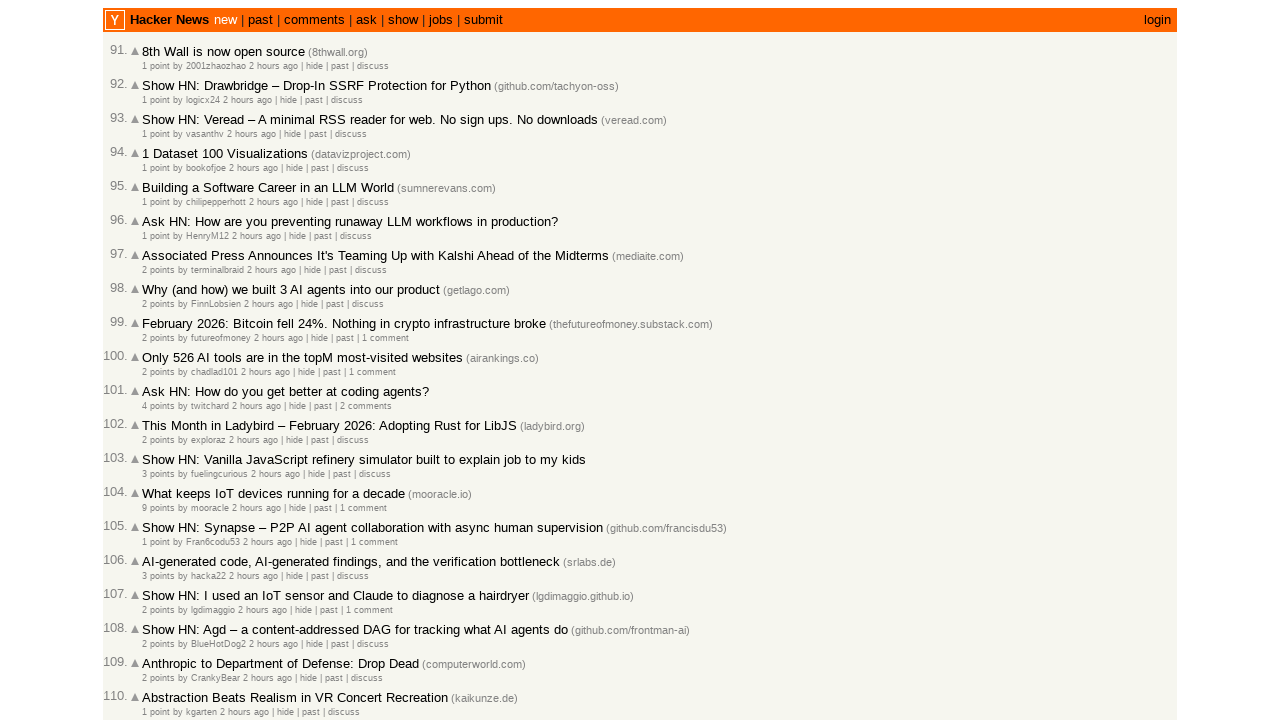

Retrieved timestamps for articles at rank 96: previous=2026-03-02T21:57:31 1772488651, next=2026-03-02T21:54:27 1772488467
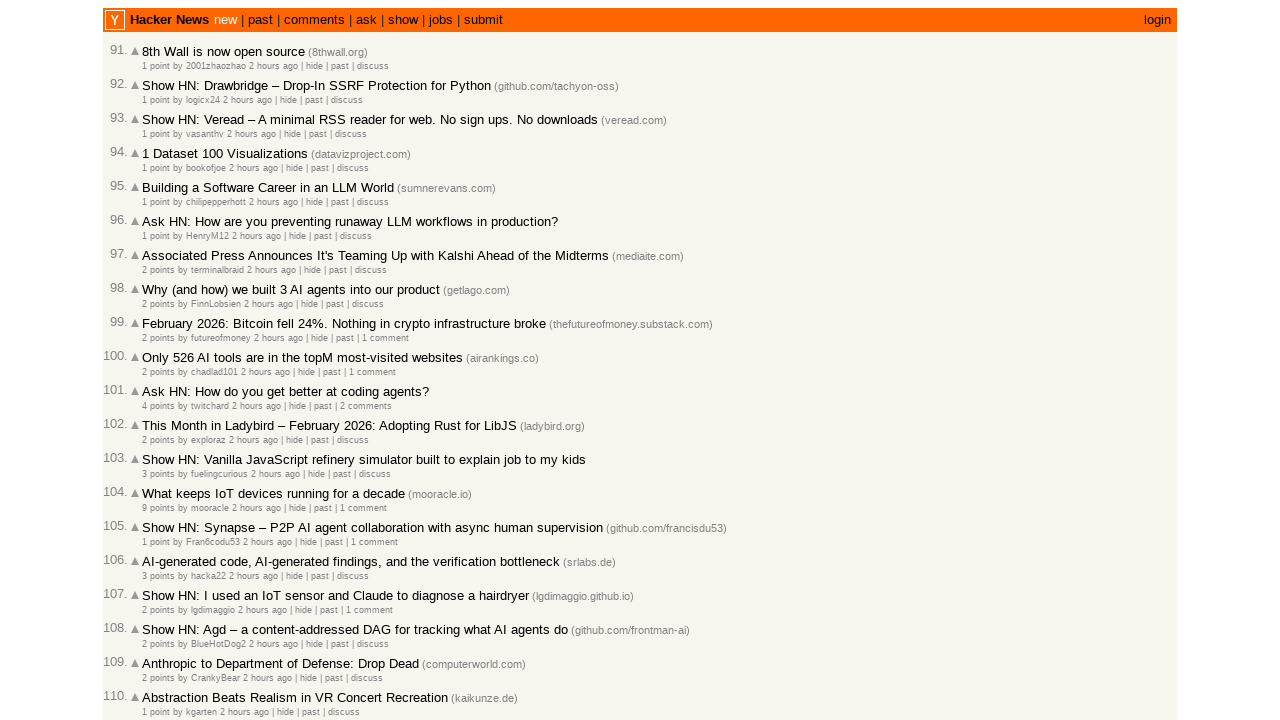

Verified article at rank 96 is chronologically sorted relative to next article
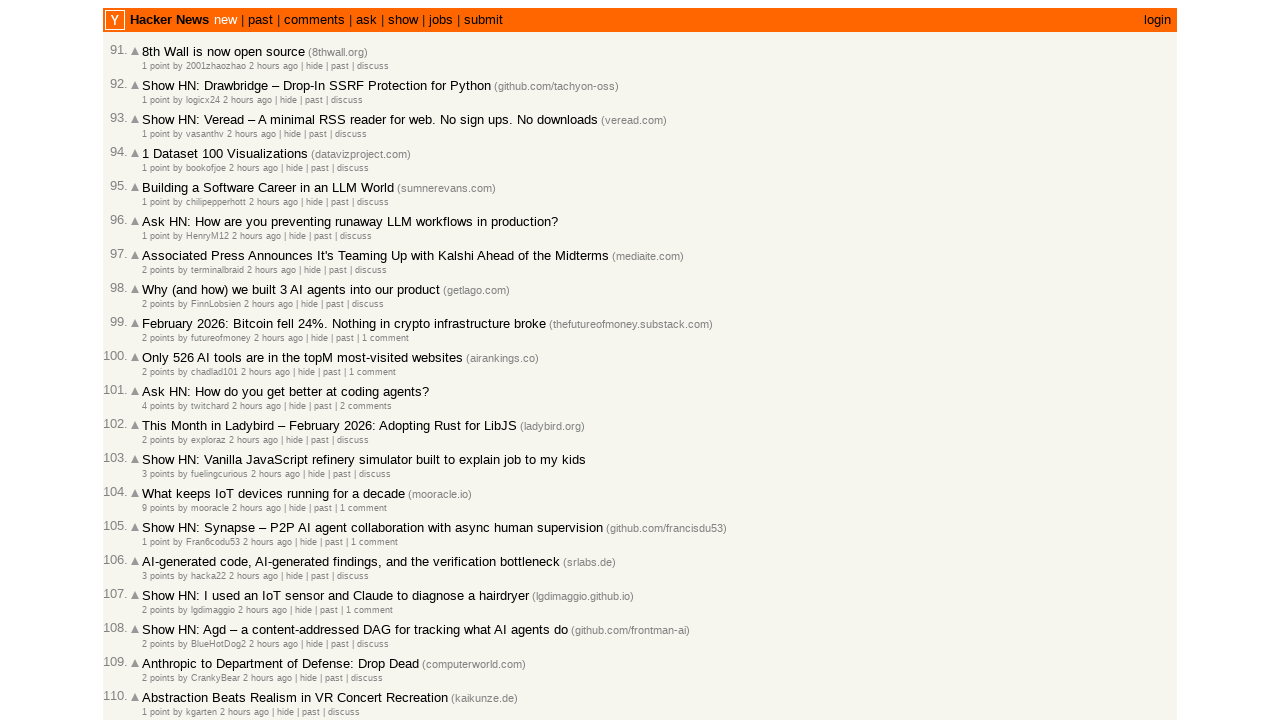

Retrieved timestamps for articles at rank 97: previous=2026-03-02T21:54:27 1772488467, next=2026-03-02T21:52:41 1772488361
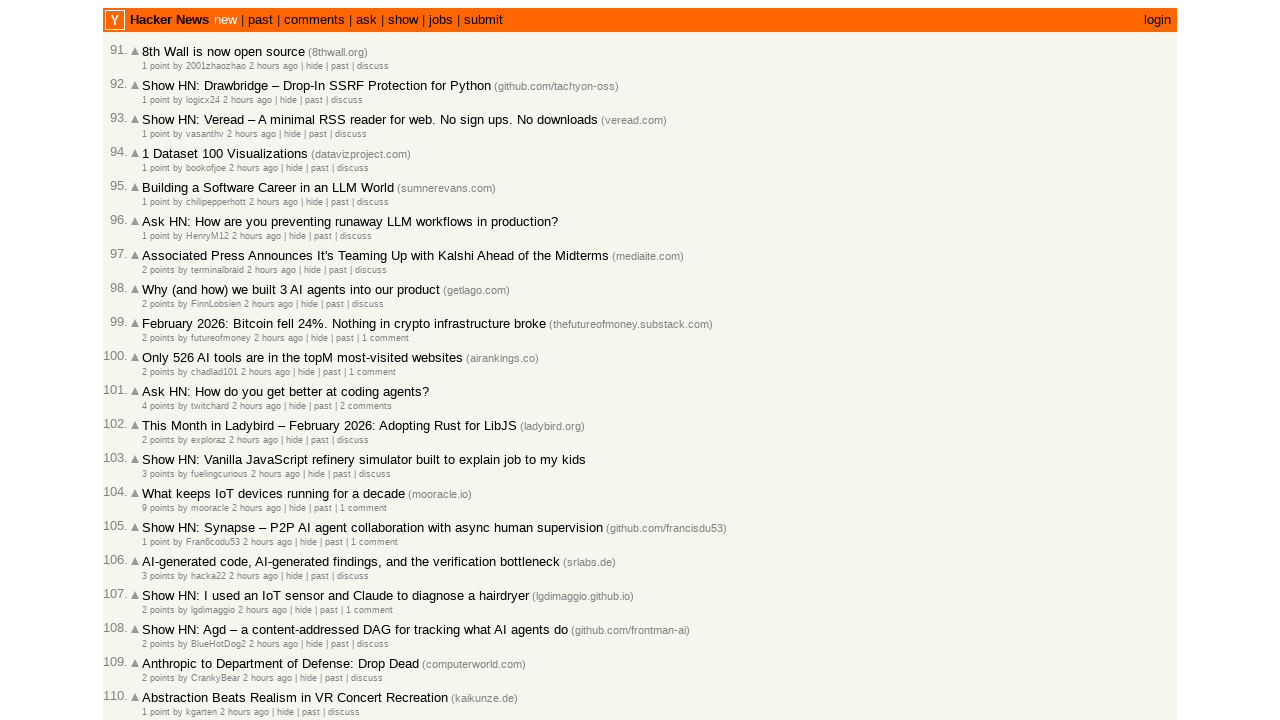

Verified article at rank 97 is chronologically sorted relative to next article
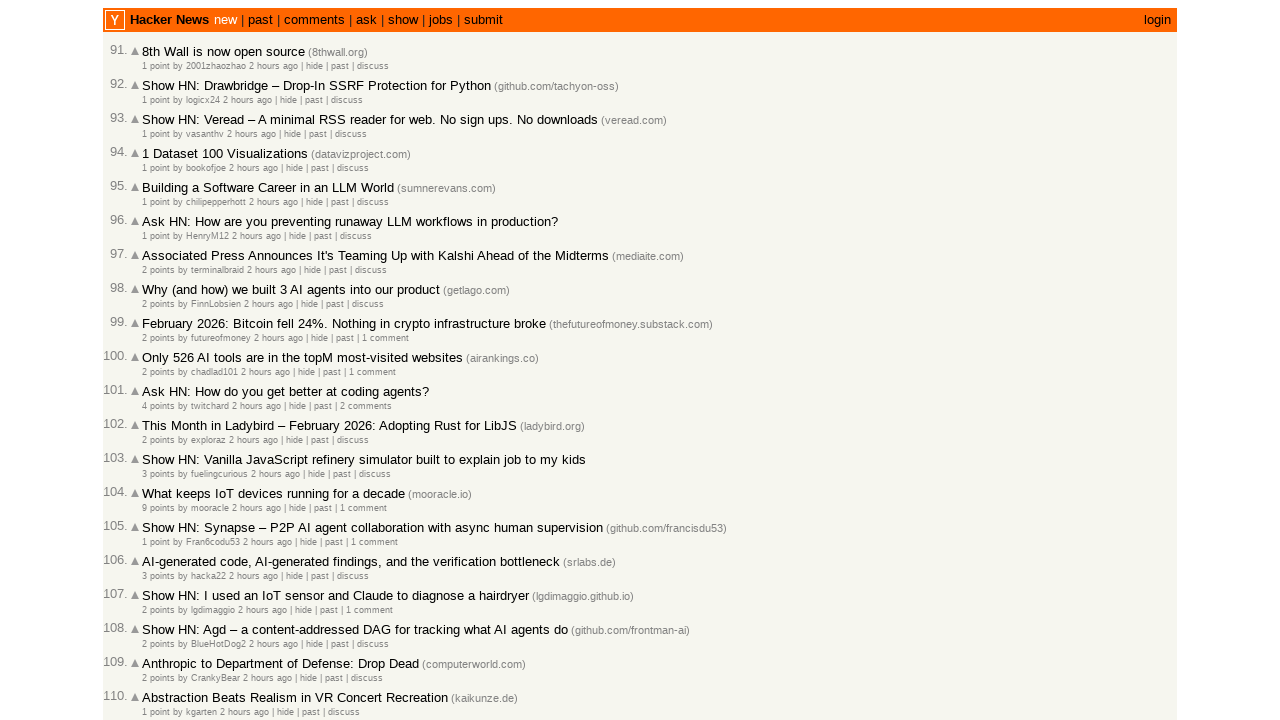

Retrieved timestamps for articles at rank 98: previous=2026-03-02T21:52:41 1772488361, next=2026-03-02T21:52:22 1772488342
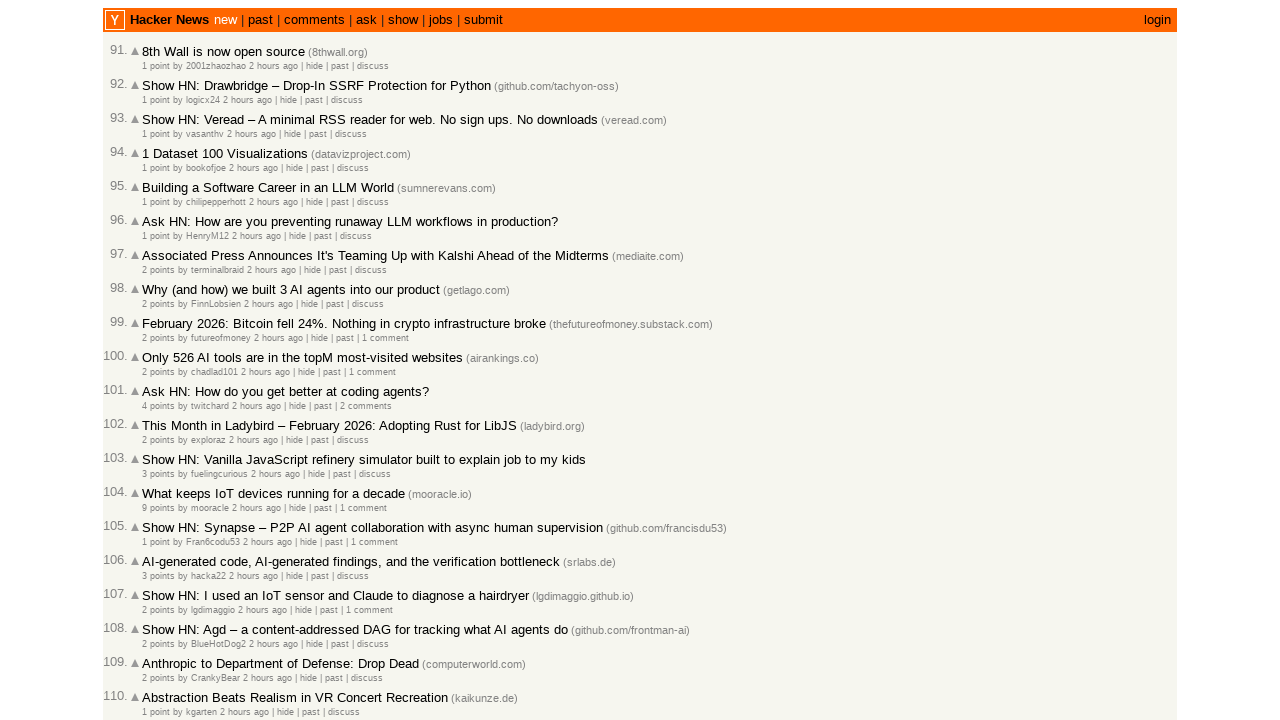

Verified article at rank 98 is chronologically sorted relative to next article
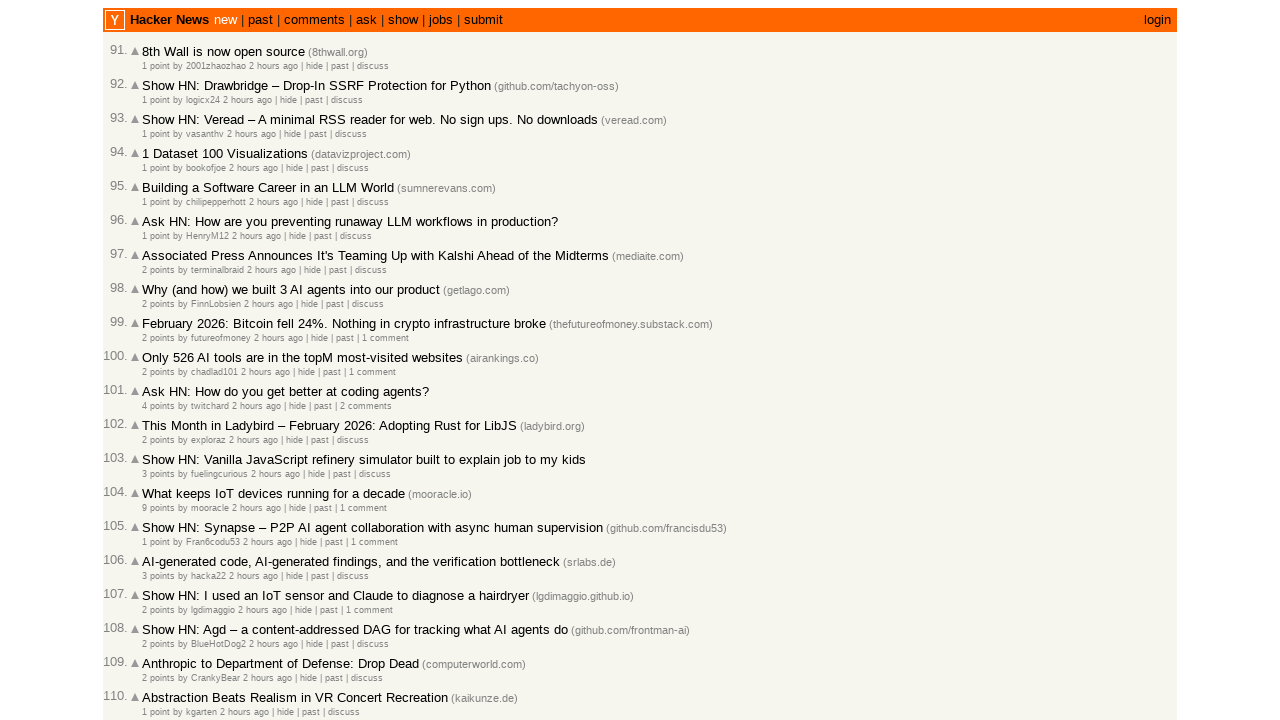

Retrieved timestamps for articles at rank 99: previous=2026-03-02T21:52:22 1772488342, next=2026-03-02T21:49:40 1772488180
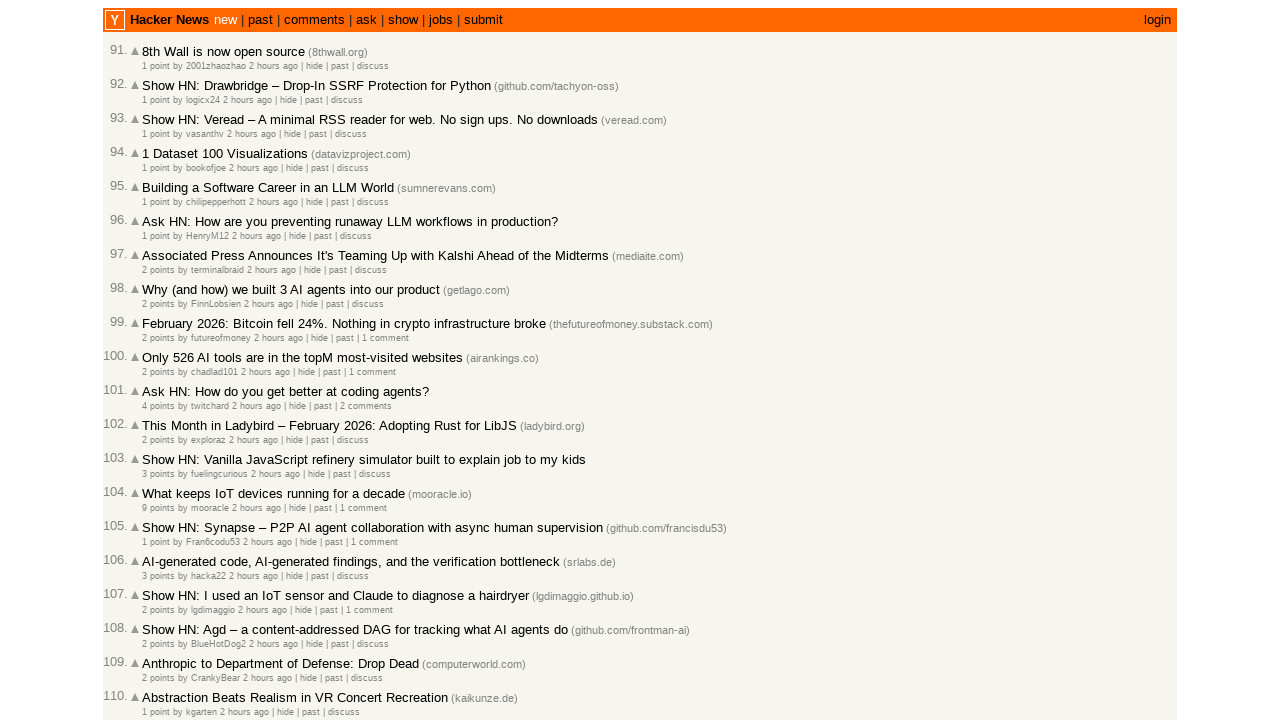

Verified article at rank 99 is chronologically sorted relative to next article
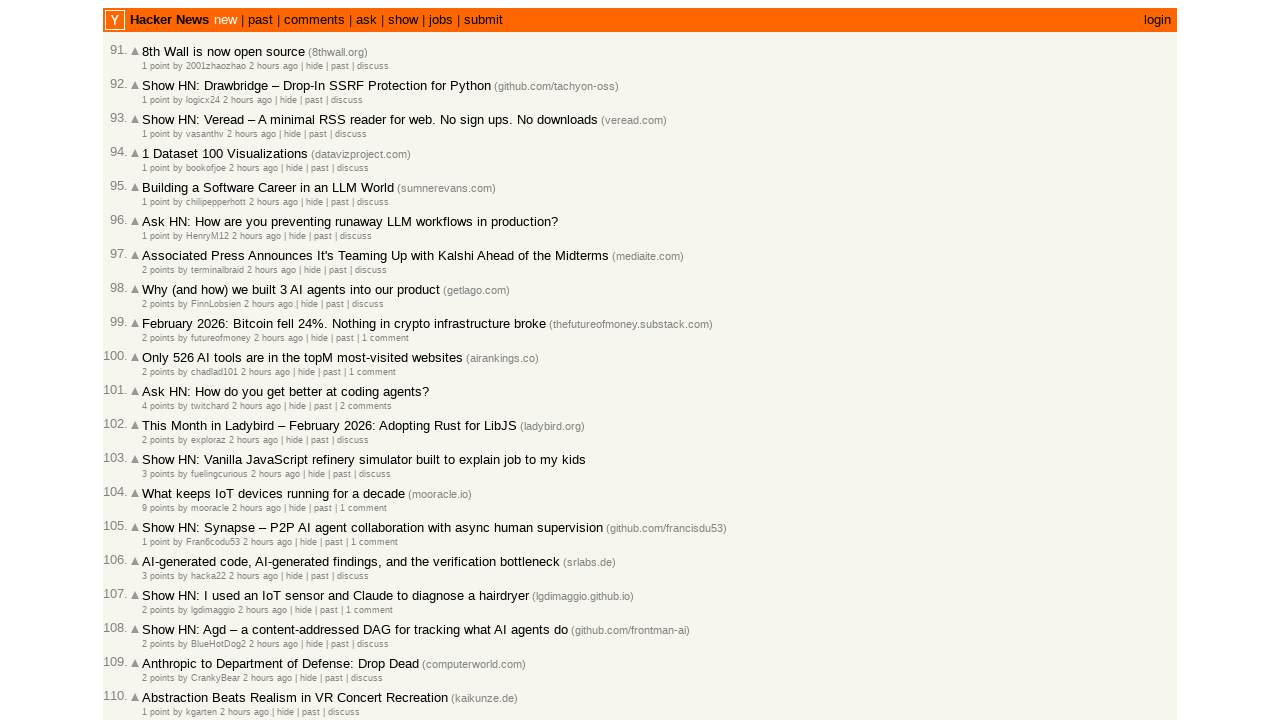

Retrieved timestamps for articles at rank 100: previous=2026-03-02T21:49:40 1772488180, next=2026-03-02T21:49:30 1772488170
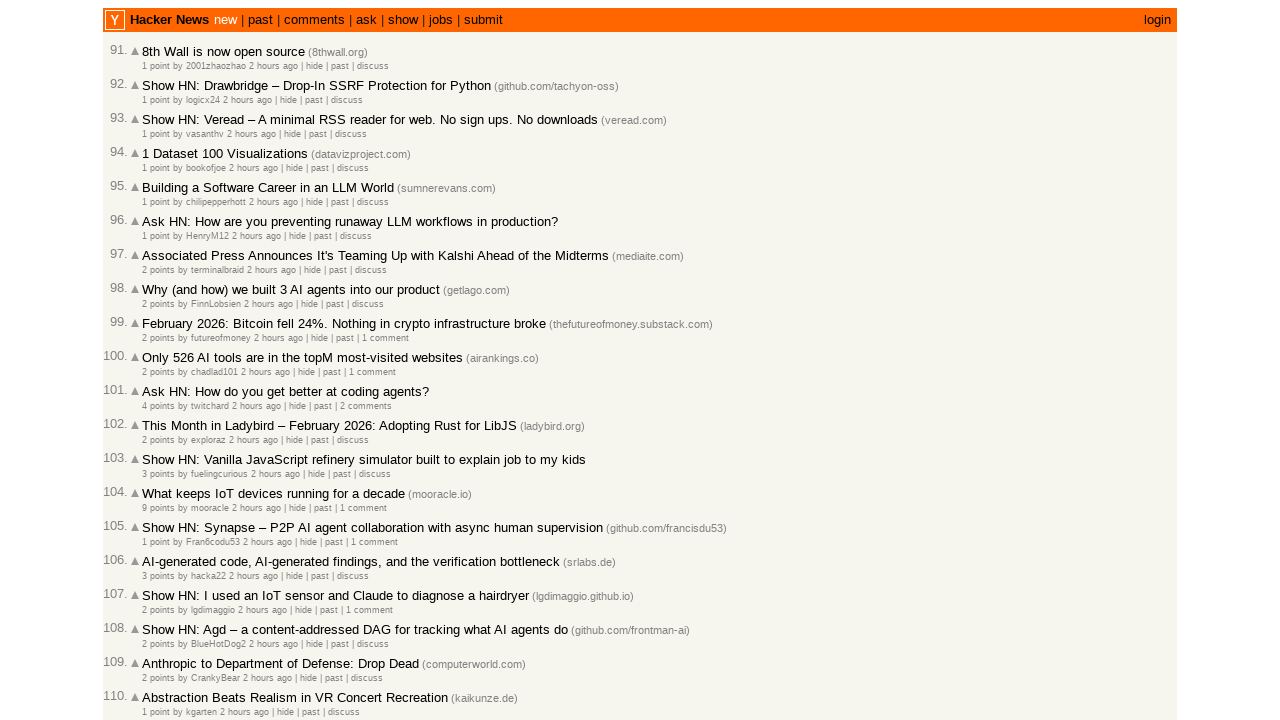

Verified article at rank 100 is chronologically sorted relative to next article
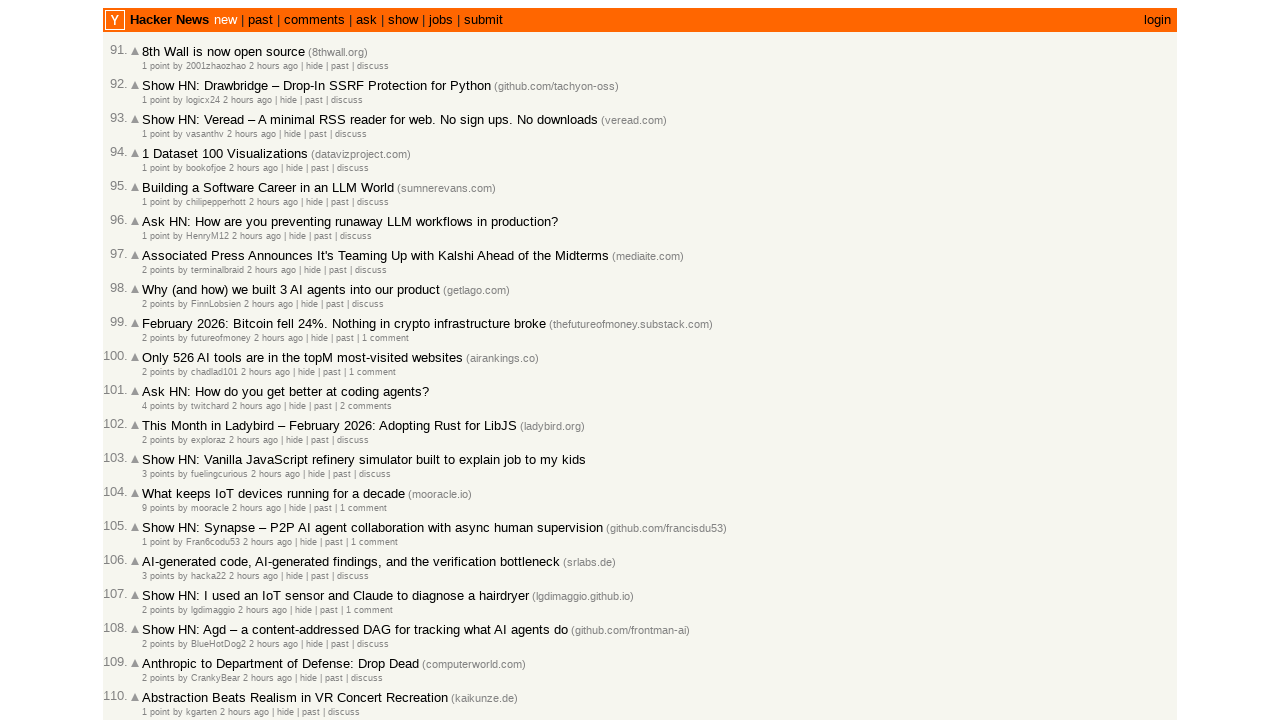

Verified that all 100 articles were checked and sorted chronologically
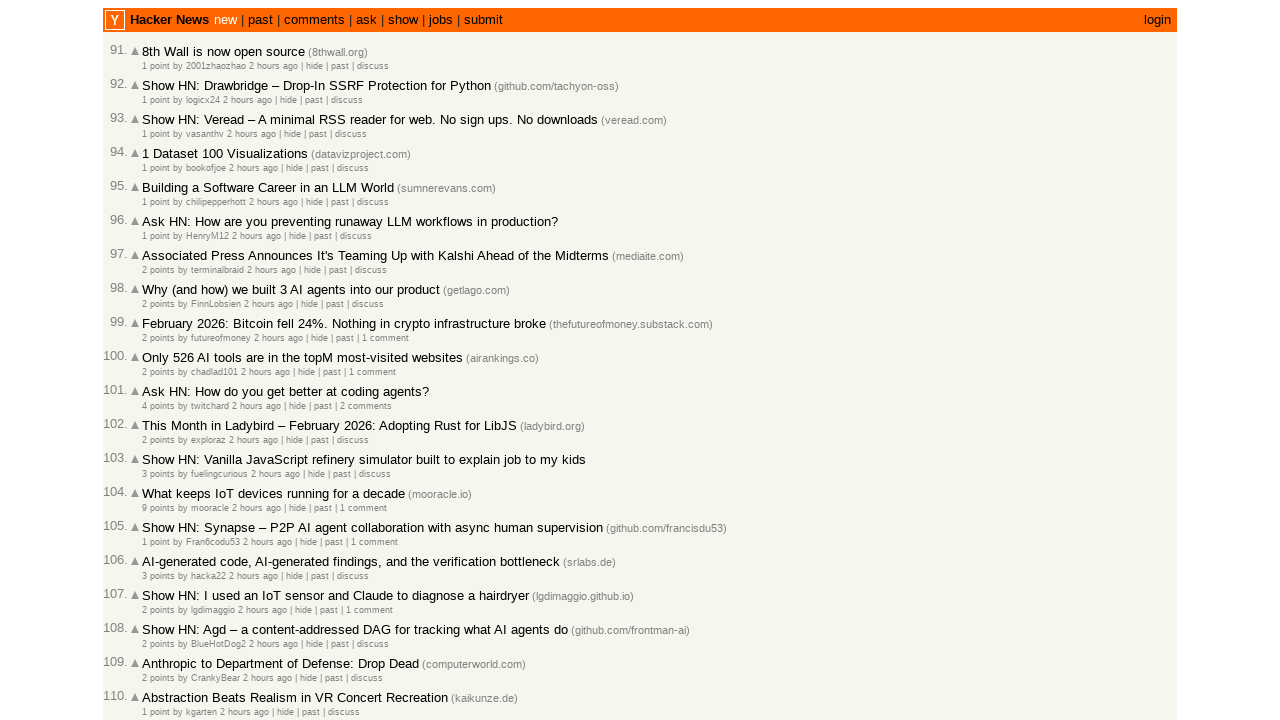

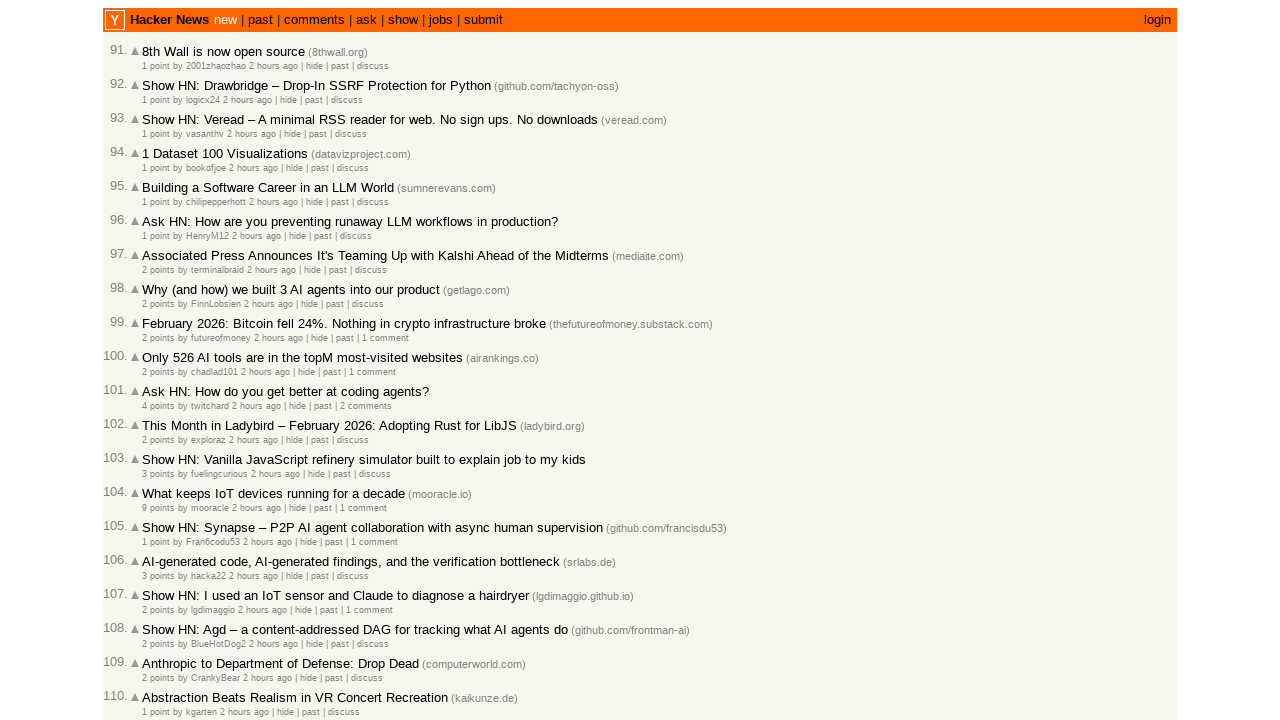